Automates answering the RAADS-R psychological assessment test by clicking through all 80 questions, selecting radio button options based on a predefined answer pattern.

Starting URL: https://embrace-autism.com/raads-r/?fbclid=IwAR1P88laRttRiTHzyYS-lZxdStS6iya_-XoQn10JA4BGKH_UyXb2i4o1F_Q#test

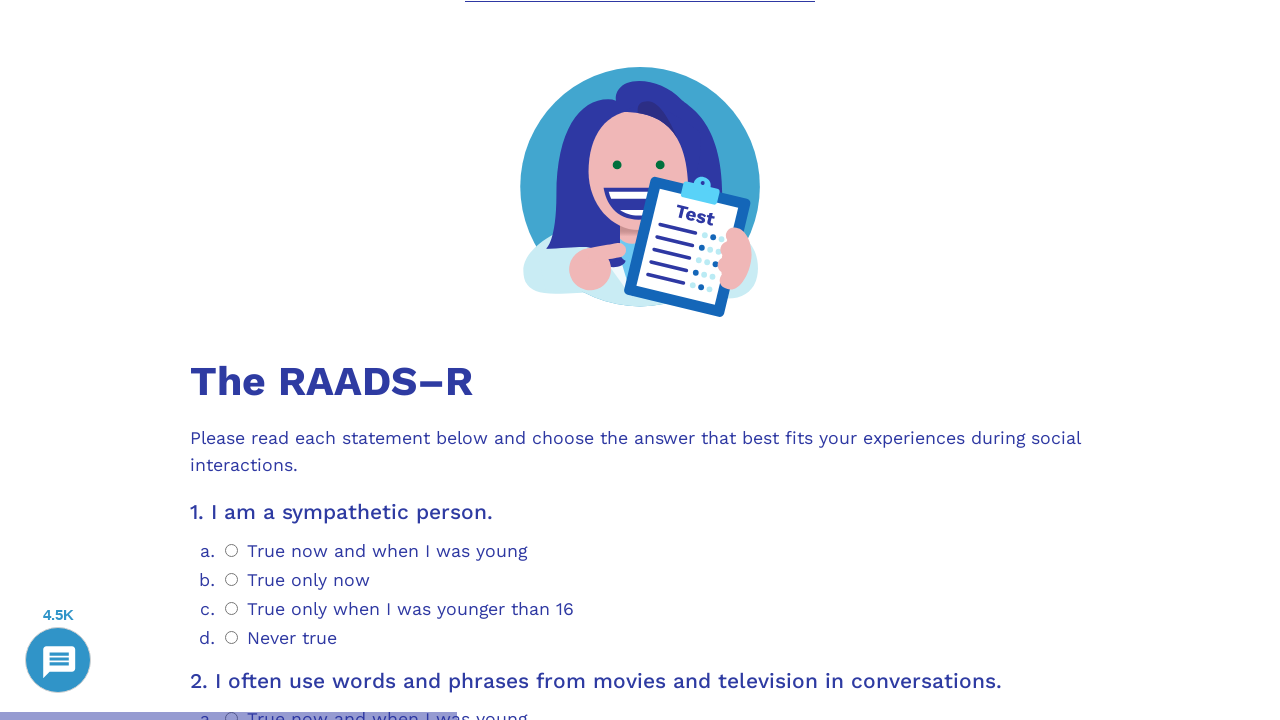

Created answer key pattern with 20 zeros, 20 threes, repeated for 80 questions
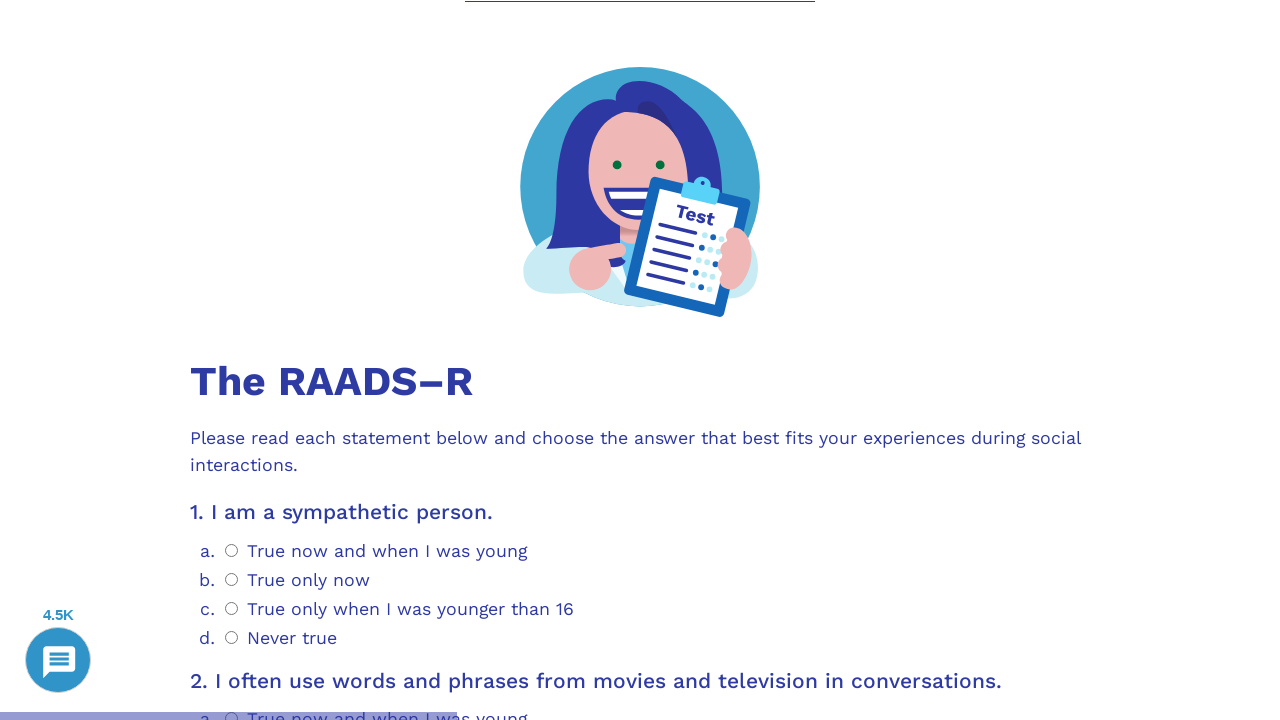

Question 1 loaded and selector found
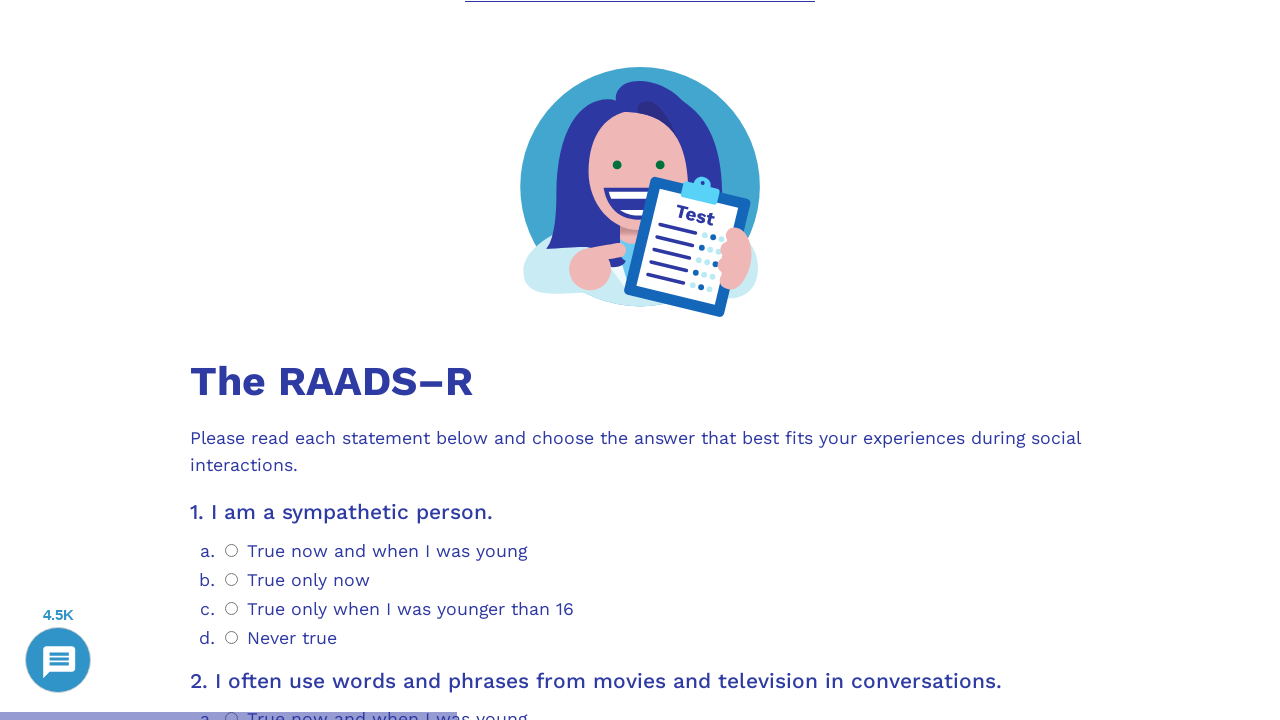

Scrolled question 1 into view
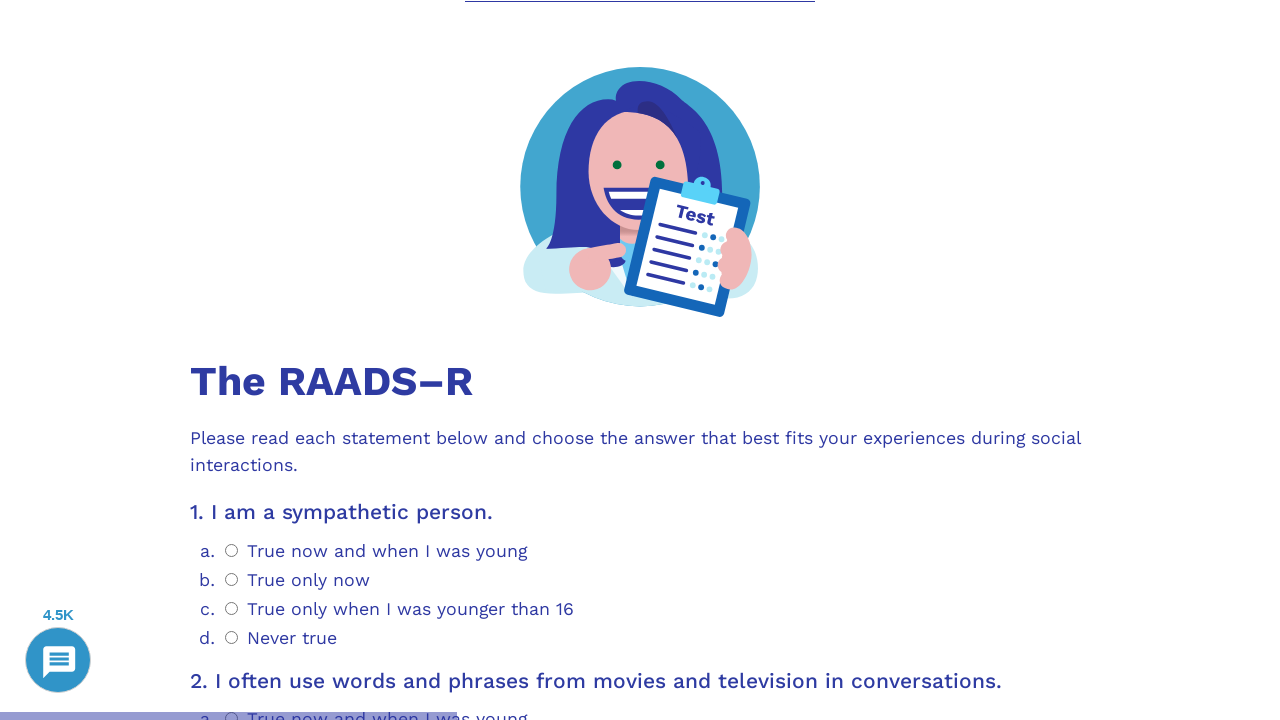

Selected radio option 0 for question 1 at (232, 550) on .psychometrics-items-container.item-1 >> .psychometrics-option-radio >> nth=0
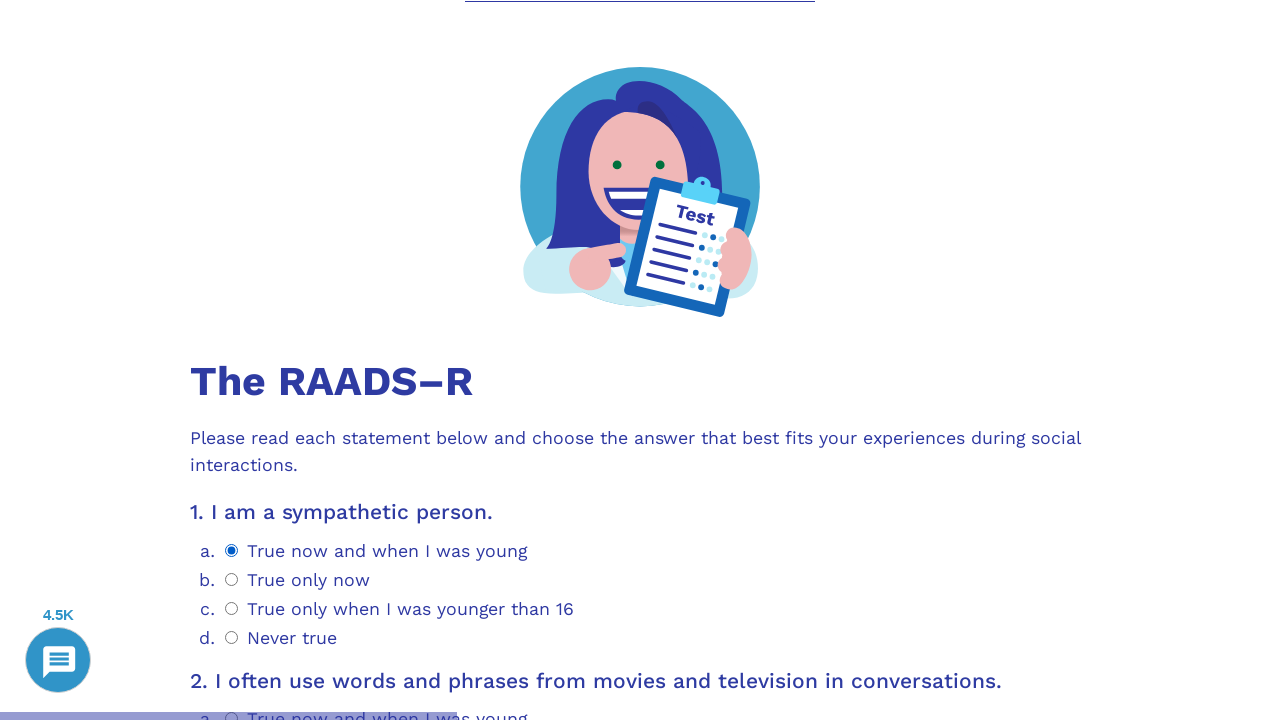

Question 2 loaded and selector found
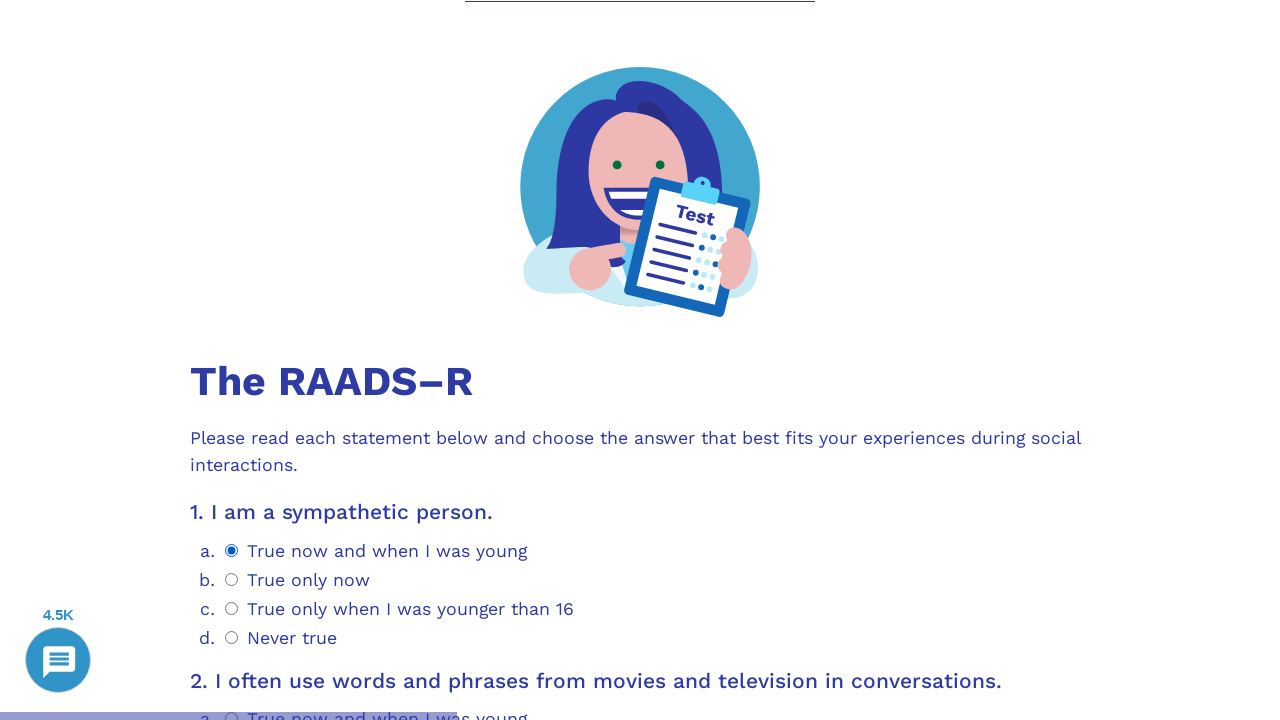

Scrolled question 2 into view
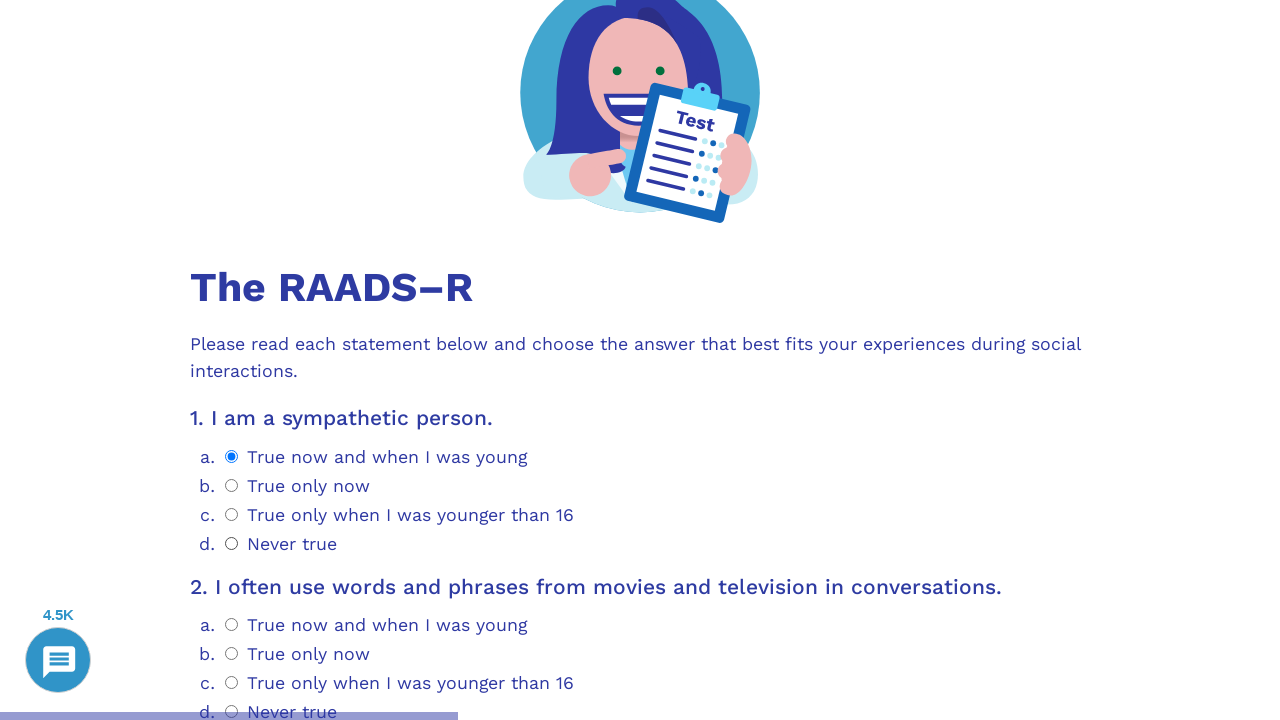

Selected radio option 0 for question 2 at (232, 624) on .psychometrics-items-container.item-2 >> .psychometrics-option-radio >> nth=0
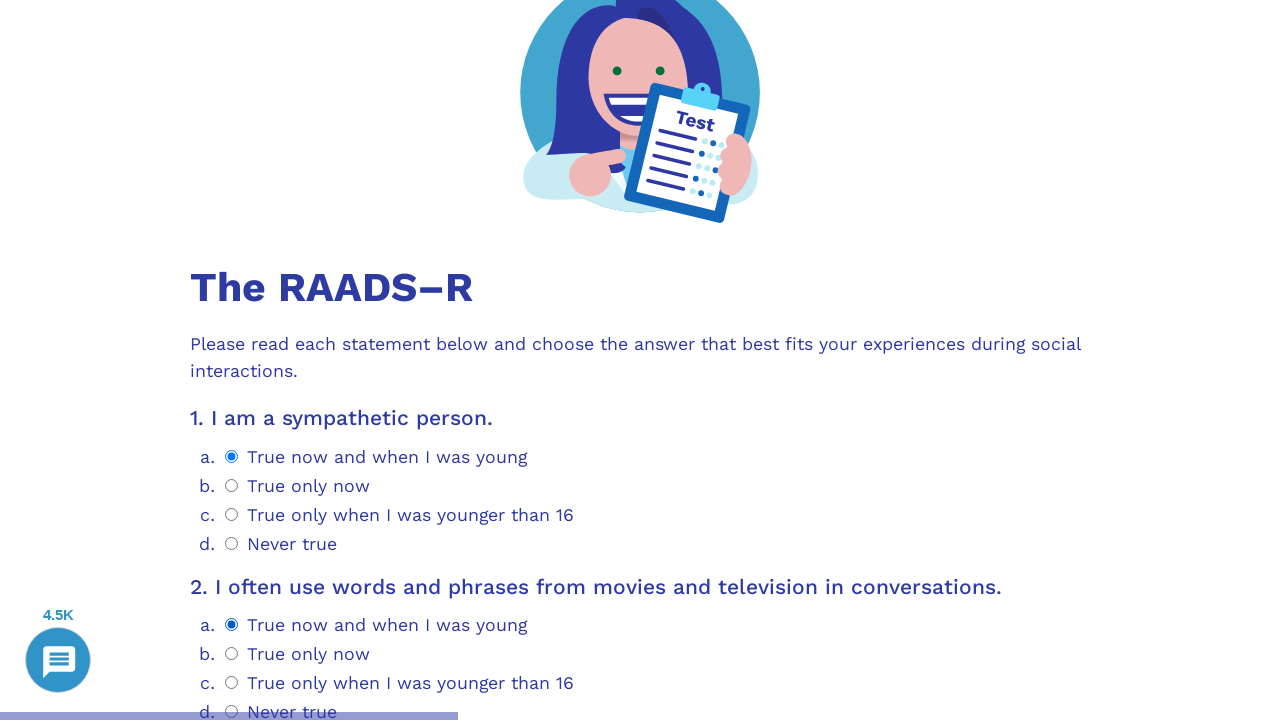

Question 3 loaded and selector found
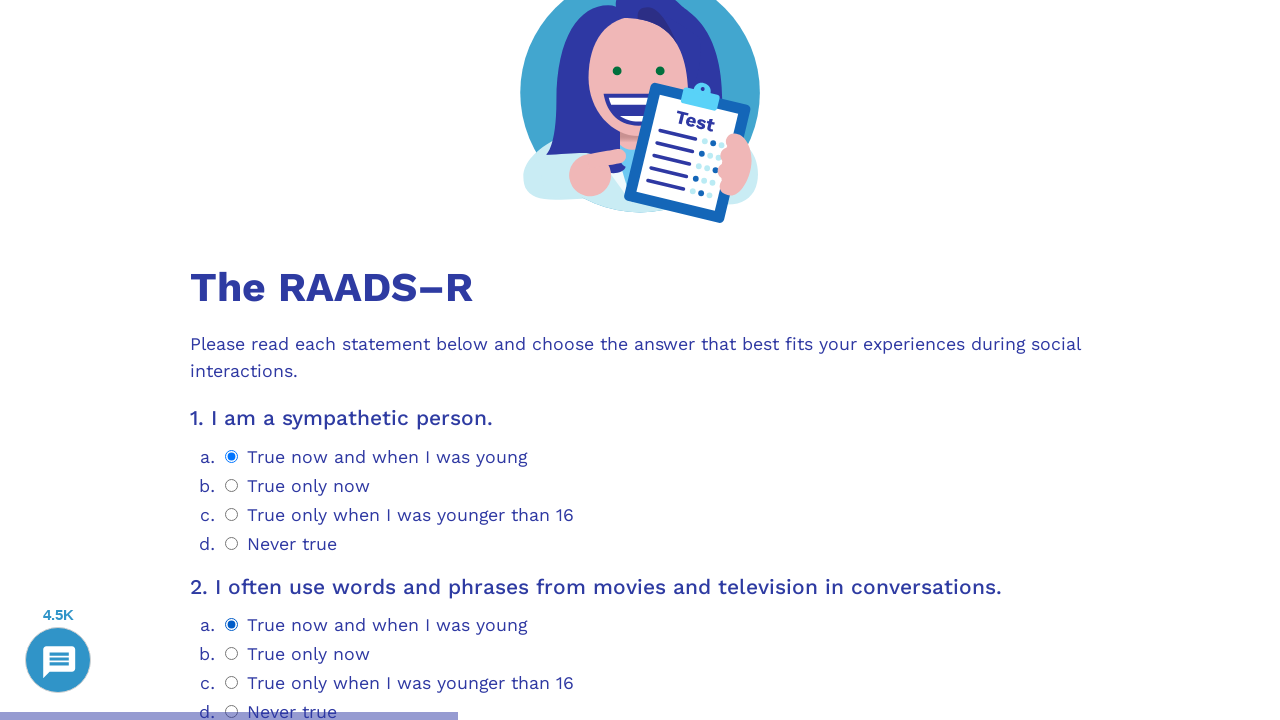

Scrolled question 3 into view
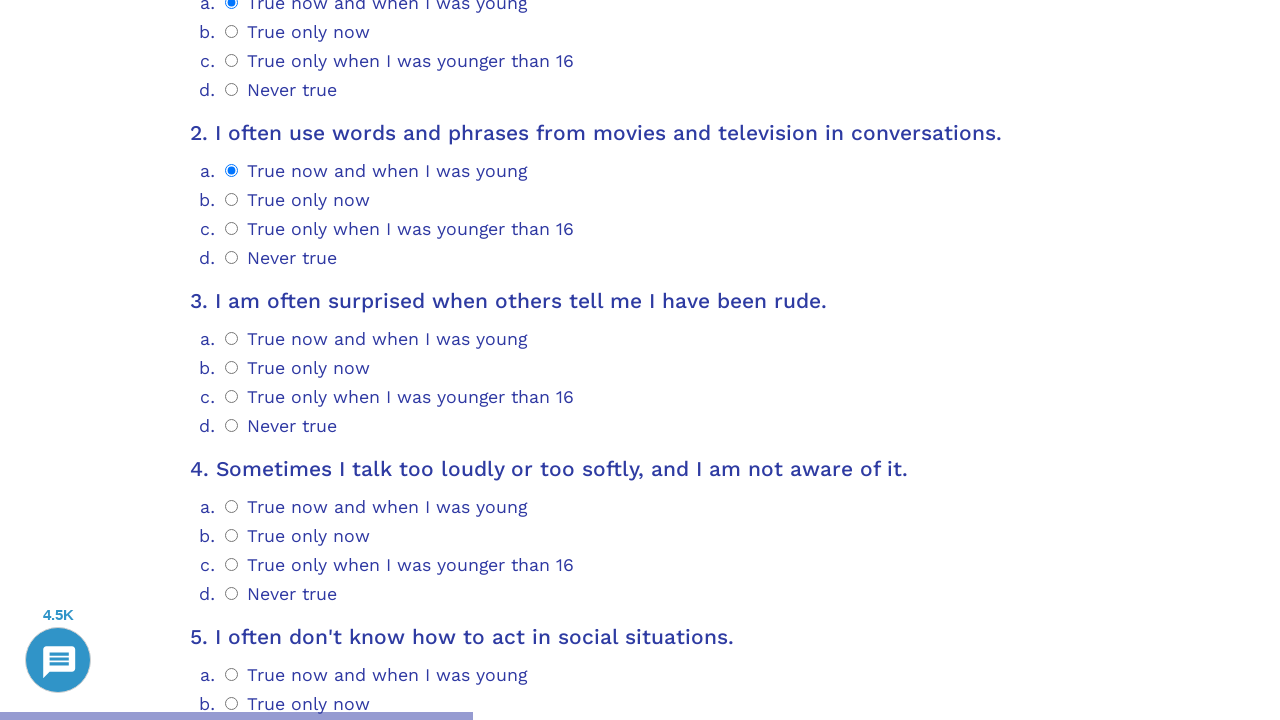

Selected radio option 0 for question 3 at (232, 338) on .psychometrics-items-container.item-3 >> .psychometrics-option-radio >> nth=0
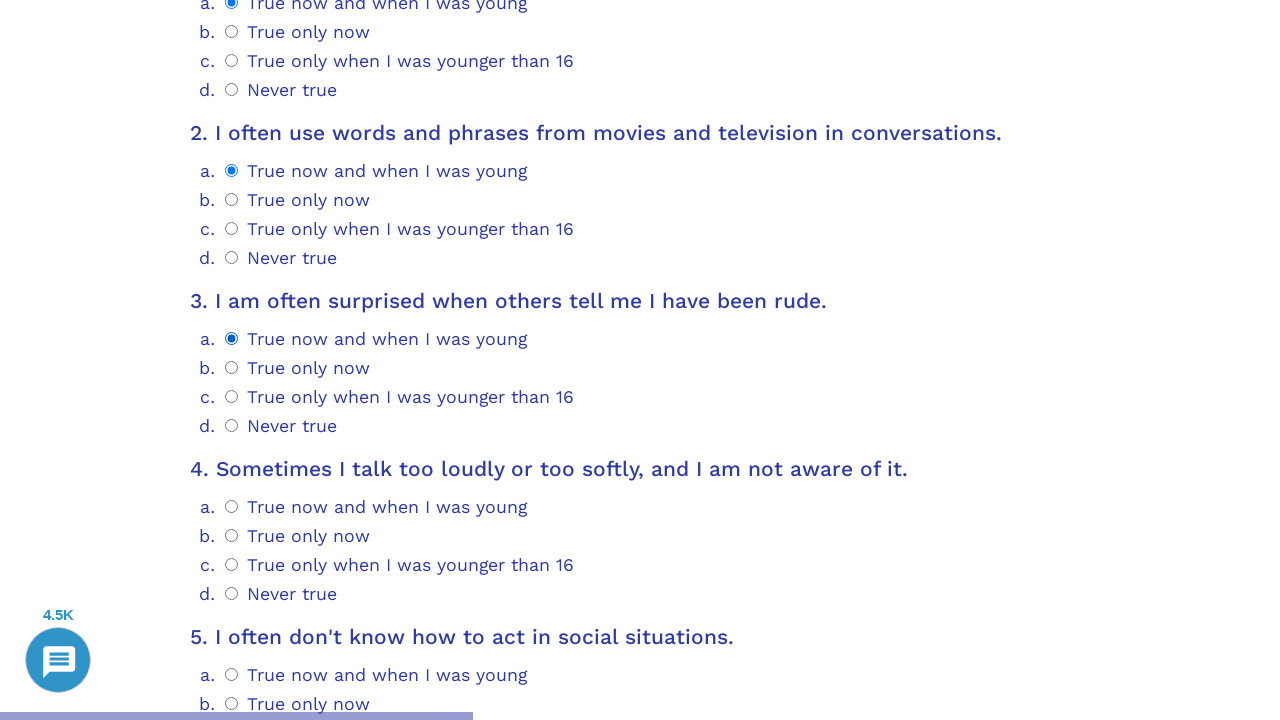

Question 4 loaded and selector found
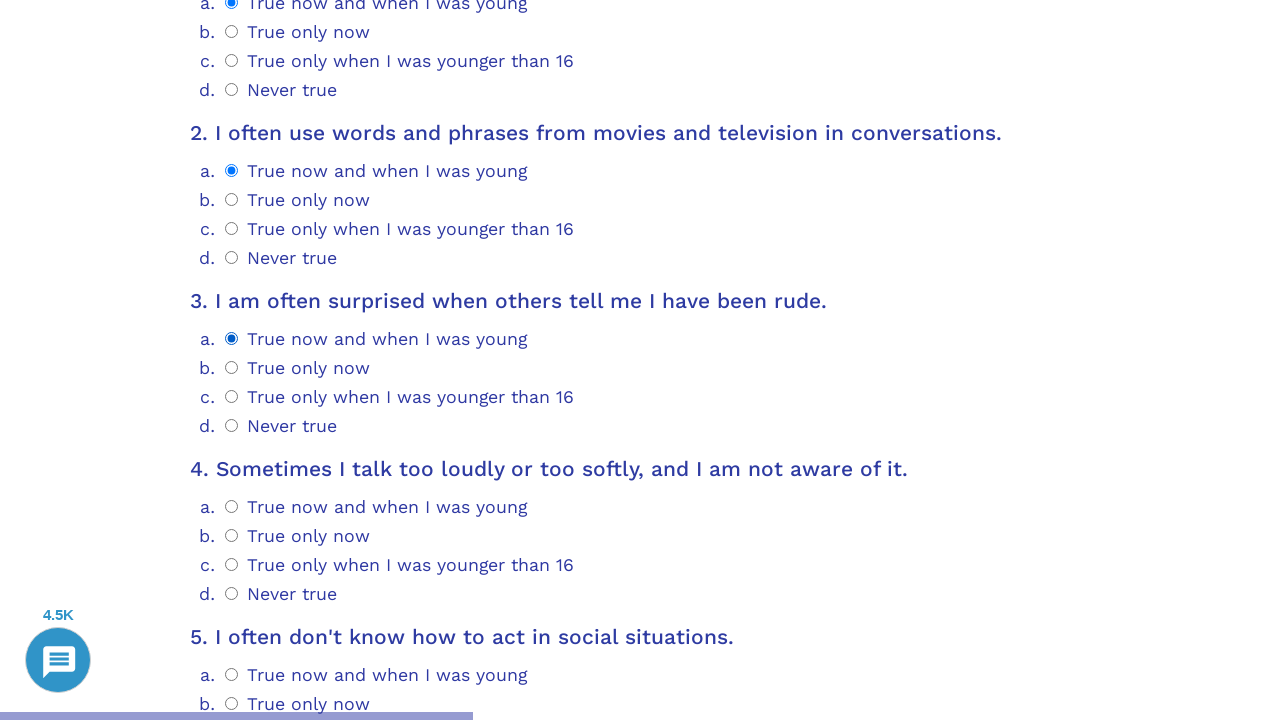

Scrolled question 4 into view
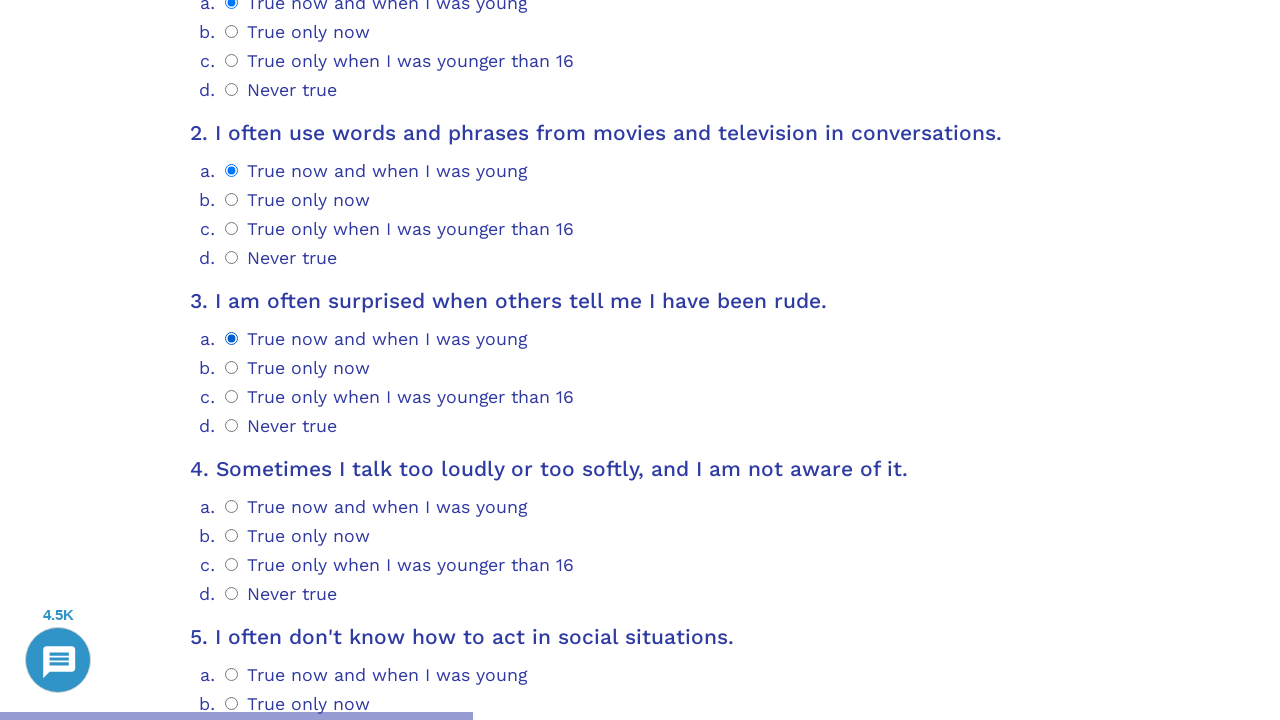

Selected radio option 0 for question 4 at (232, 507) on .psychometrics-items-container.item-4 >> .psychometrics-option-radio >> nth=0
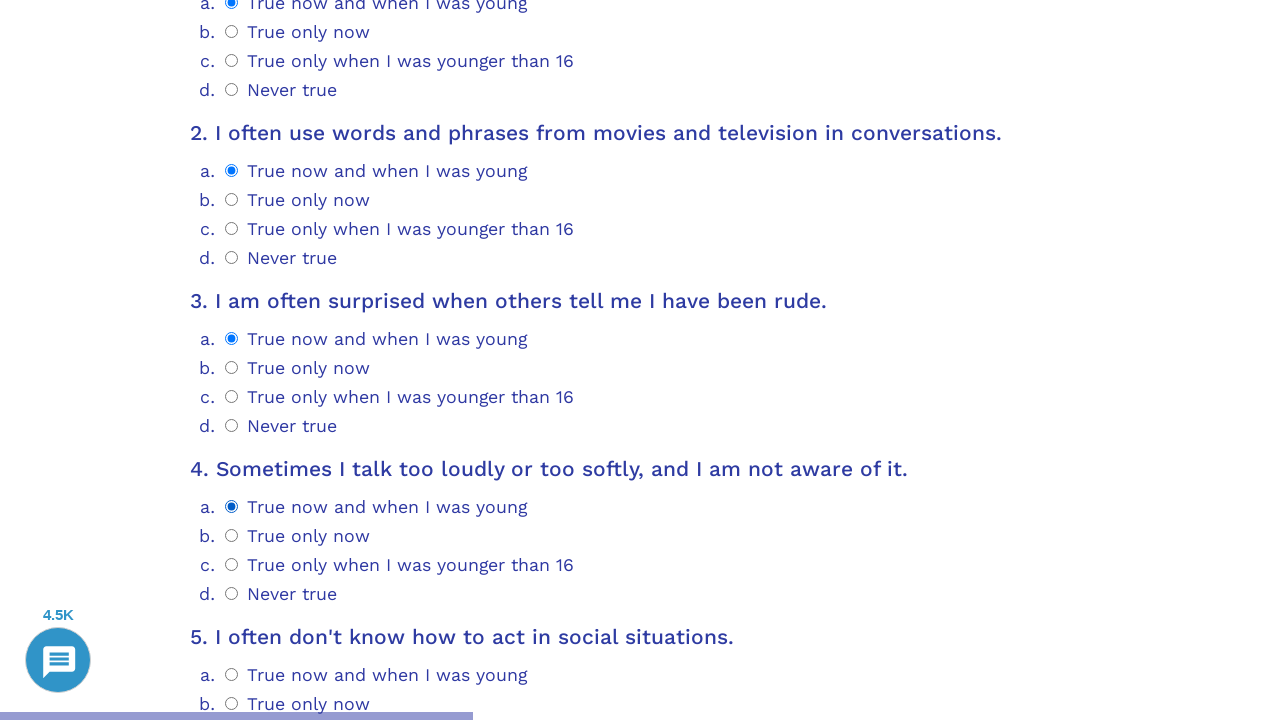

Question 5 loaded and selector found
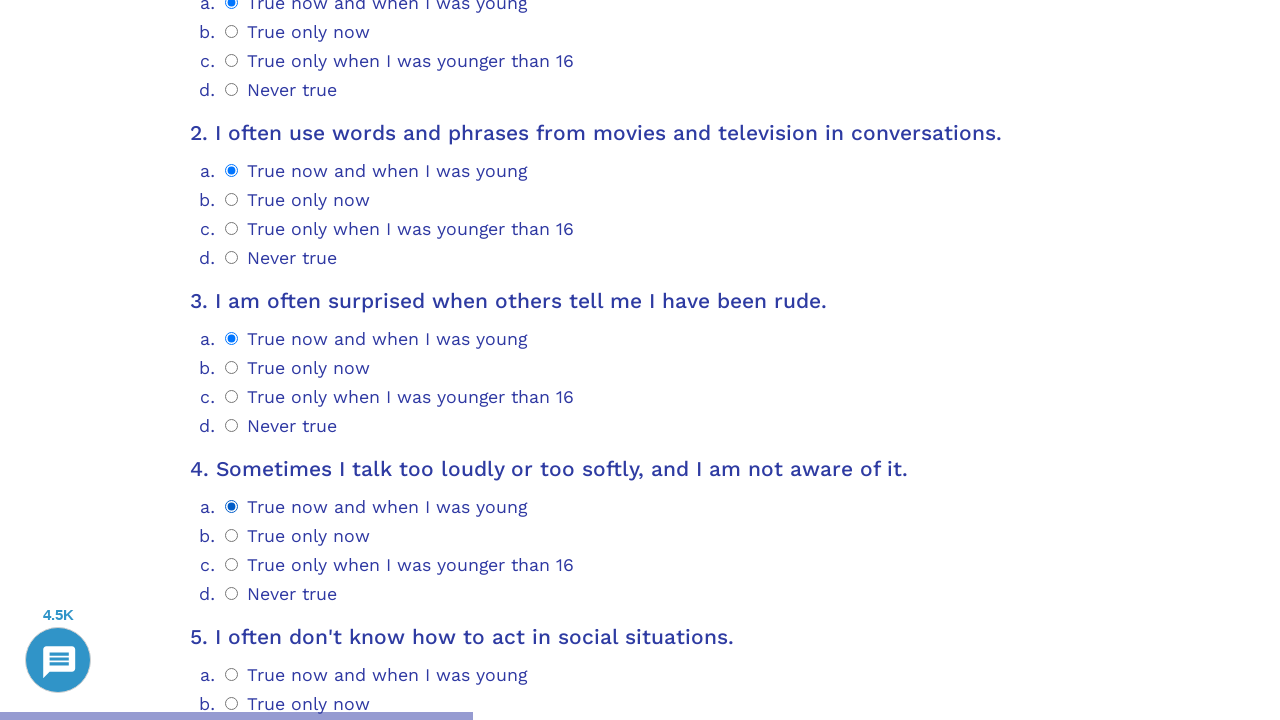

Scrolled question 5 into view
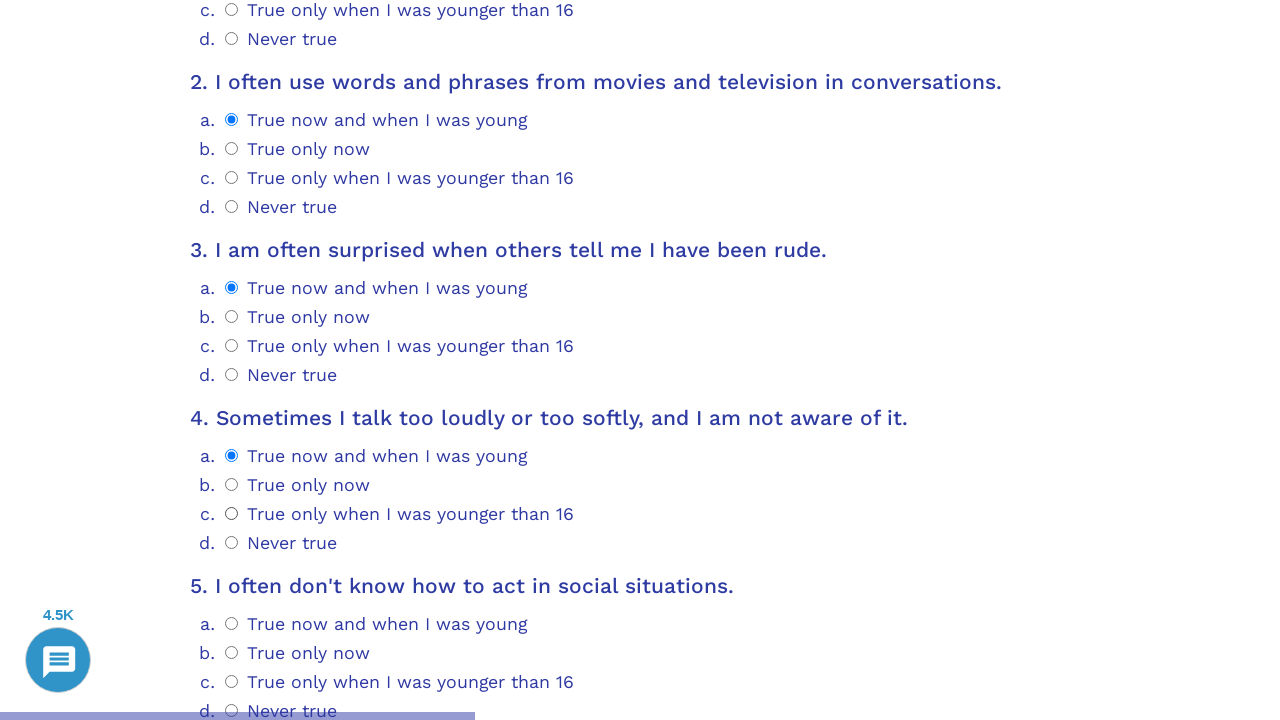

Selected radio option 0 for question 5 at (232, 624) on .psychometrics-items-container.item-5 >> .psychometrics-option-radio >> nth=0
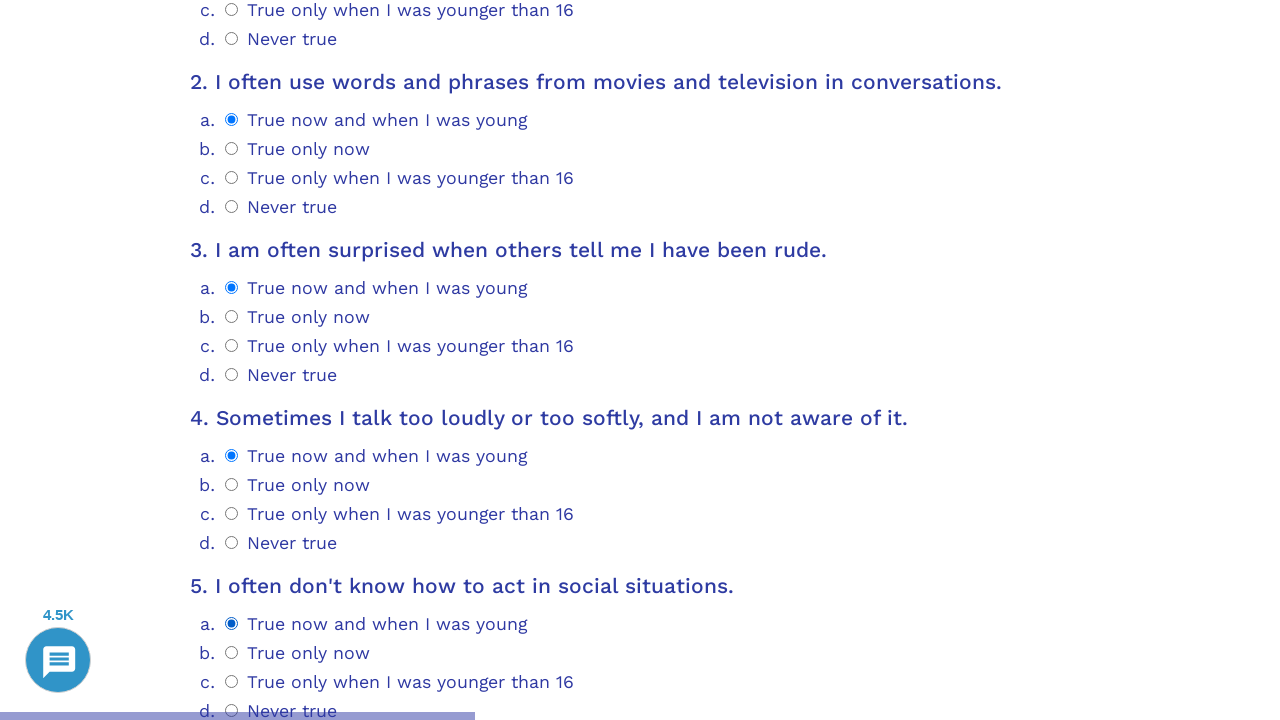

Question 6 loaded and selector found
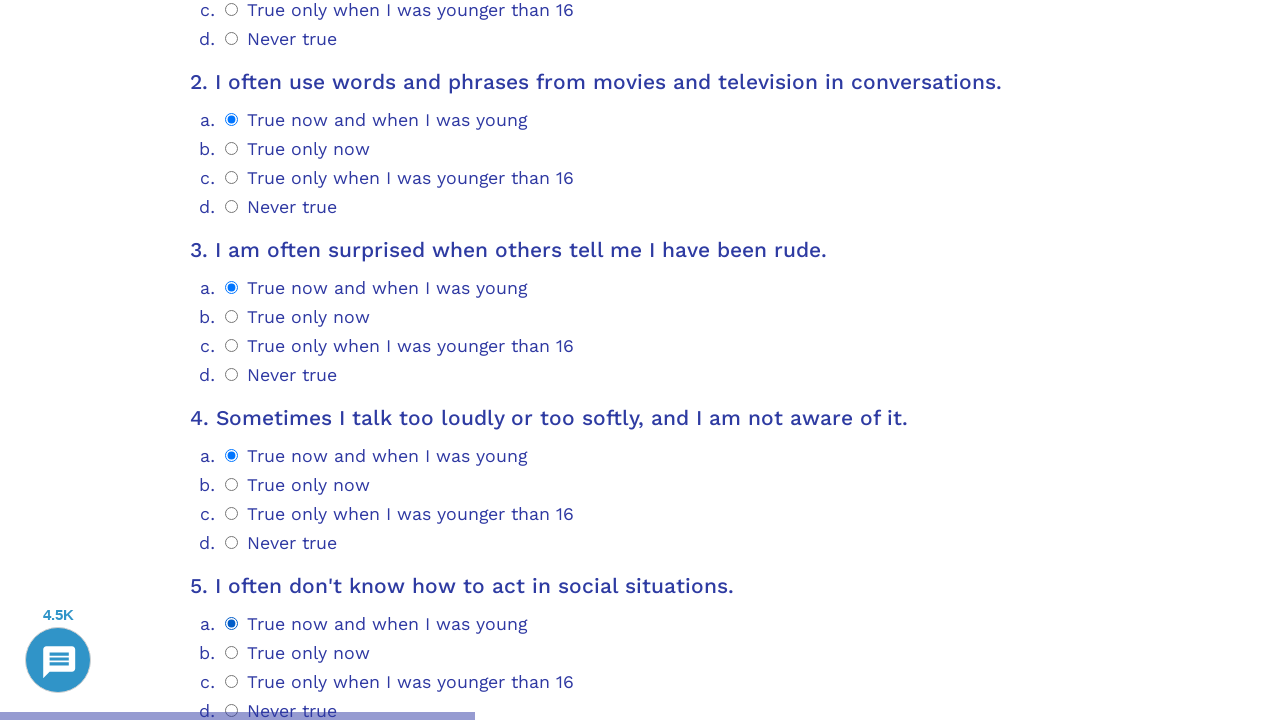

Scrolled question 6 into view
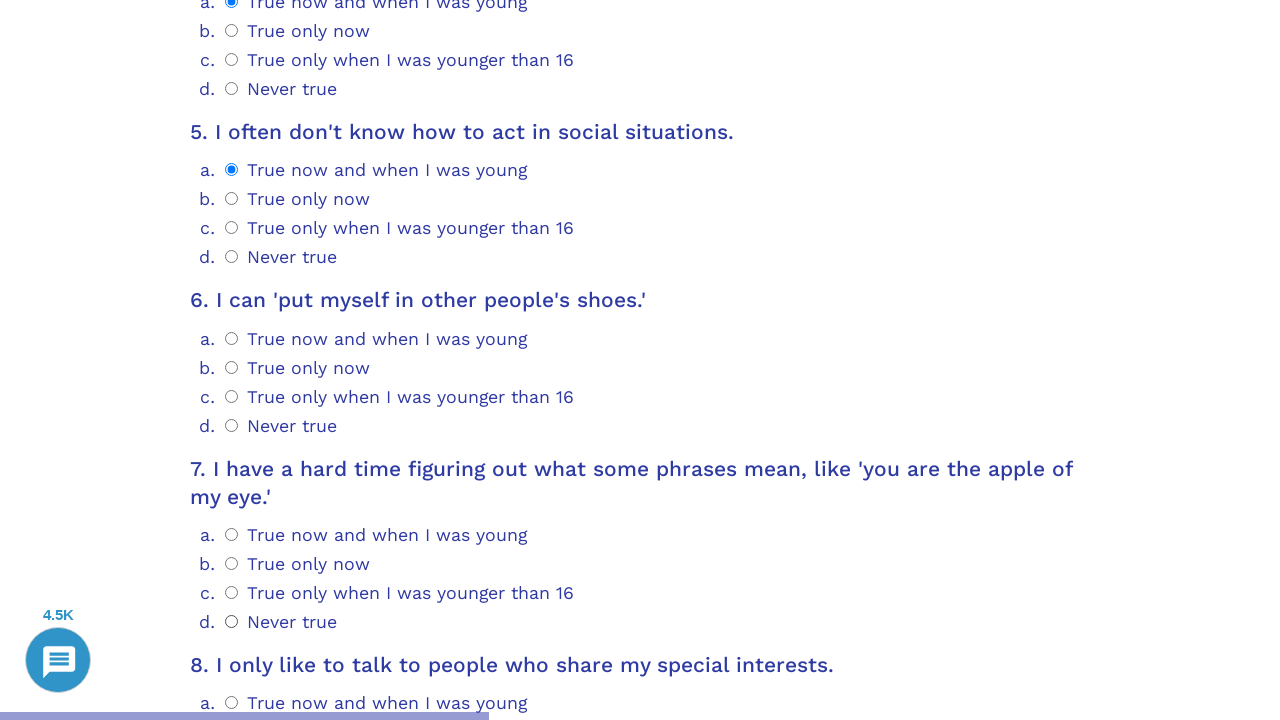

Selected radio option 0 for question 6 at (232, 338) on .psychometrics-items-container.item-6 >> .psychometrics-option-radio >> nth=0
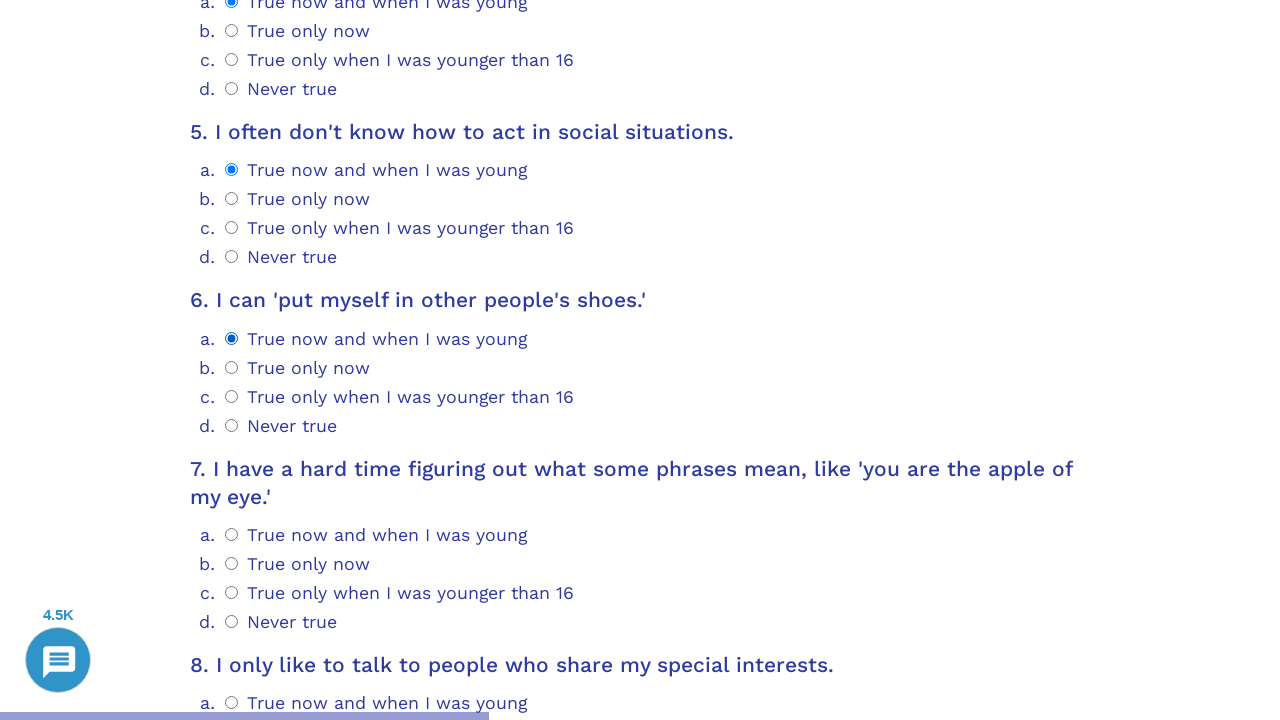

Question 7 loaded and selector found
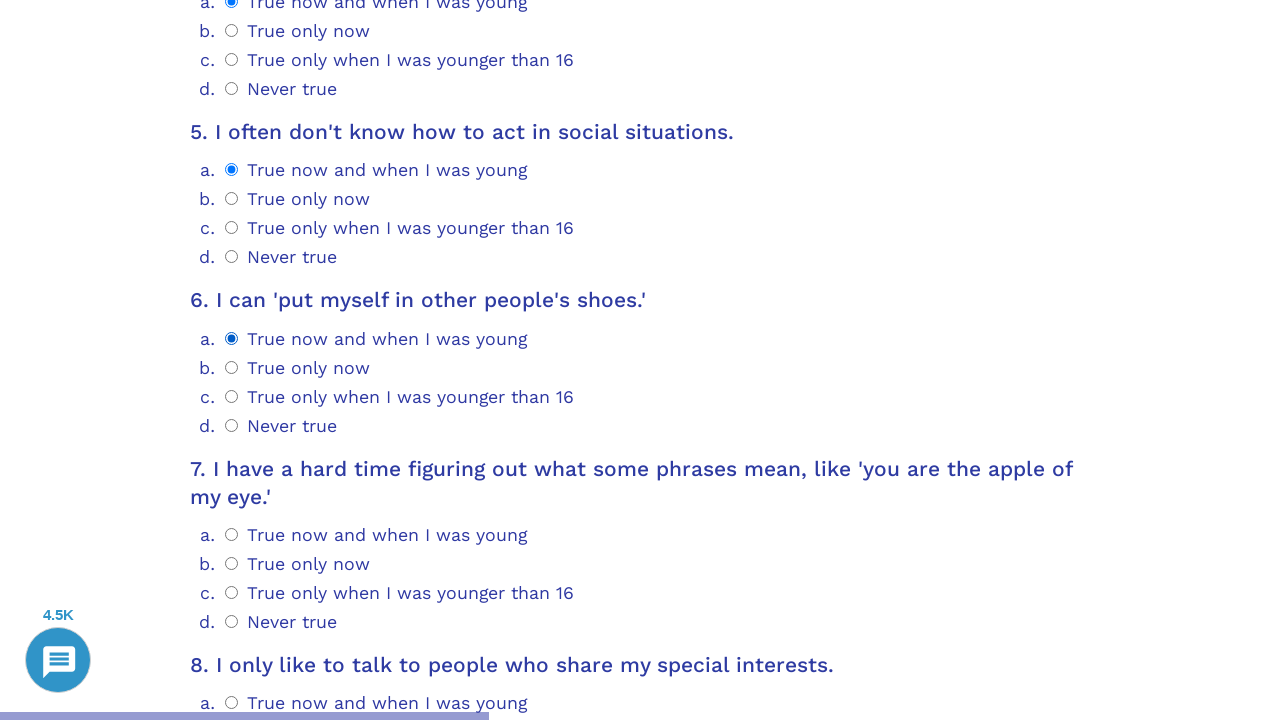

Scrolled question 7 into view
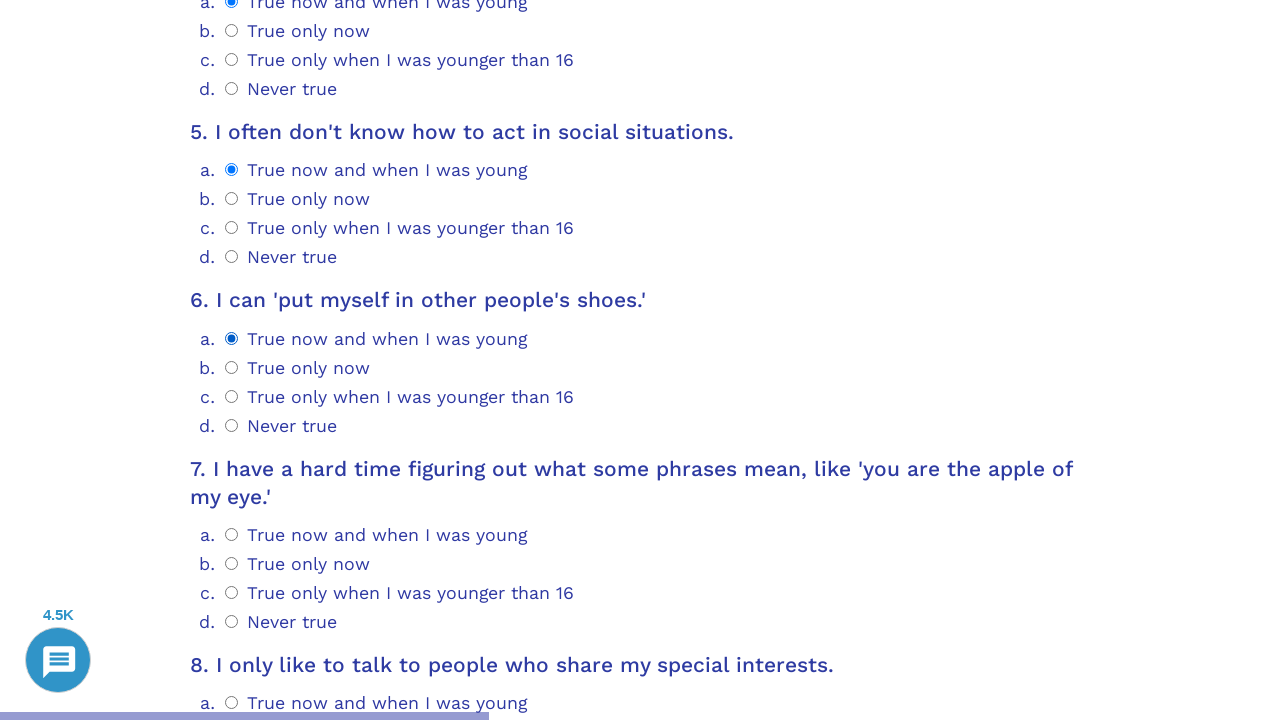

Selected radio option 0 for question 7 at (232, 534) on .psychometrics-items-container.item-7 >> .psychometrics-option-radio >> nth=0
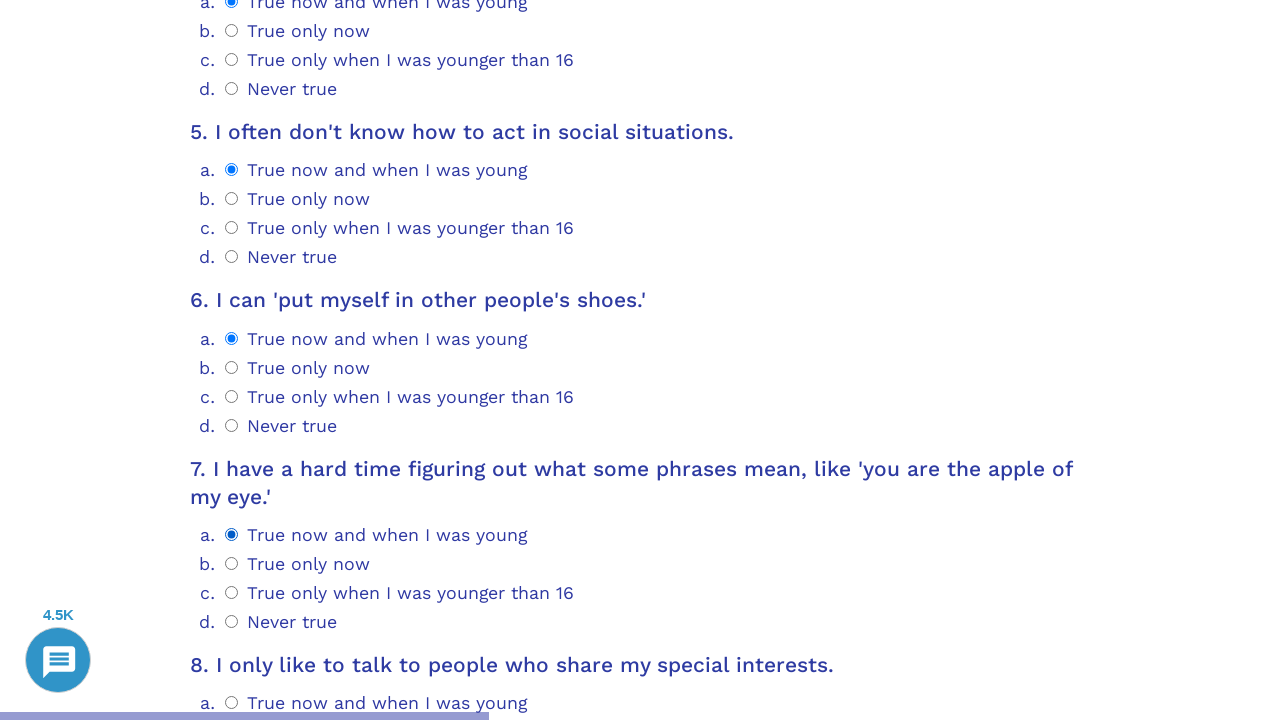

Question 8 loaded and selector found
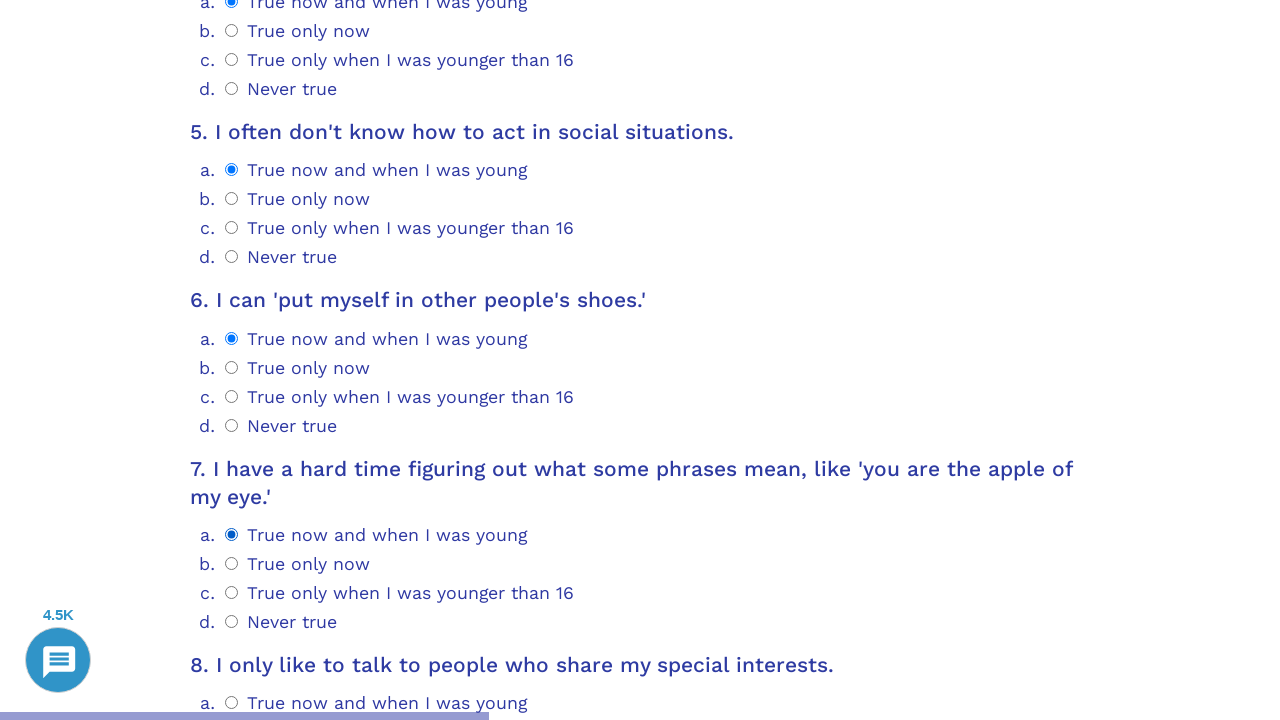

Scrolled question 8 into view
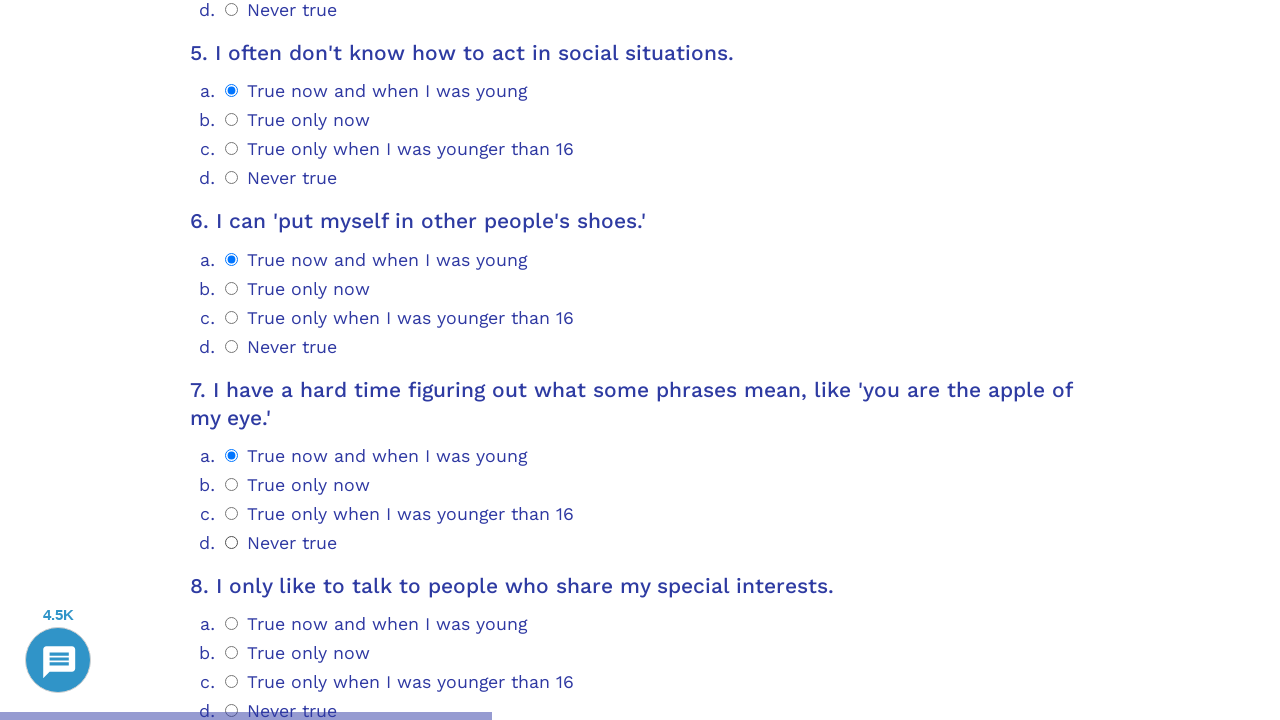

Selected radio option 0 for question 8 at (232, 624) on .psychometrics-items-container.item-8 >> .psychometrics-option-radio >> nth=0
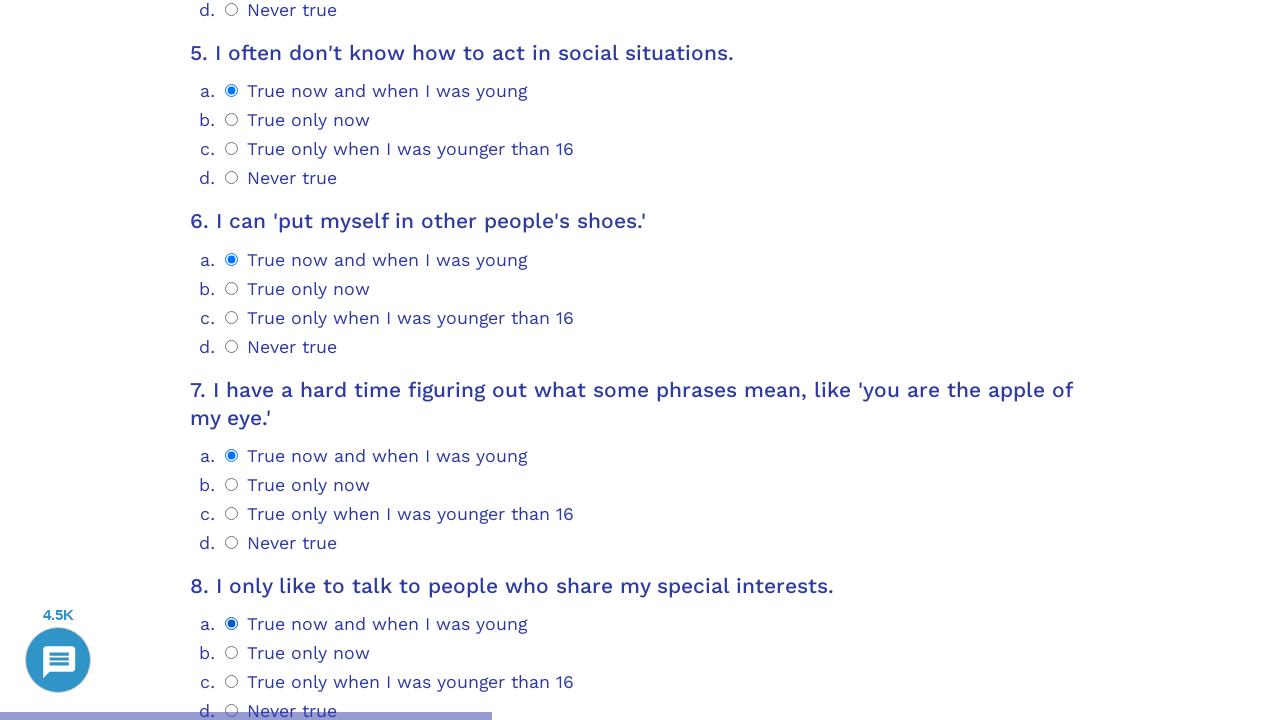

Question 9 loaded and selector found
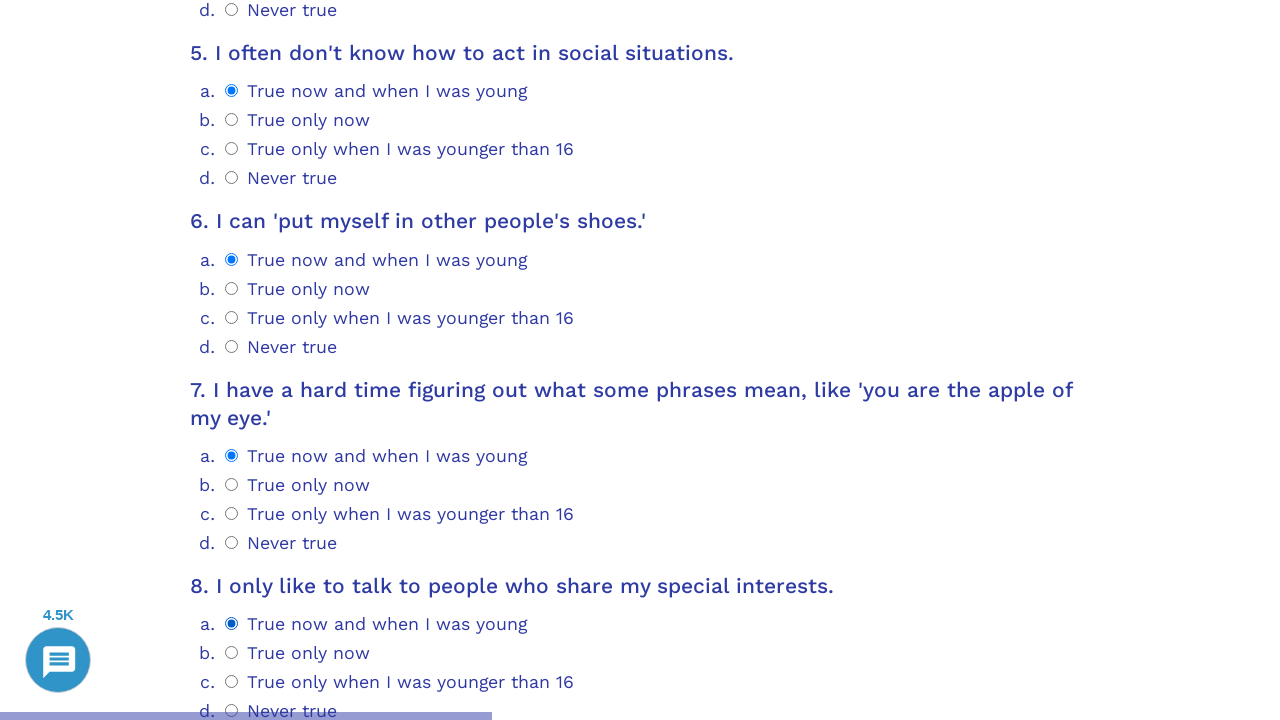

Scrolled question 9 into view
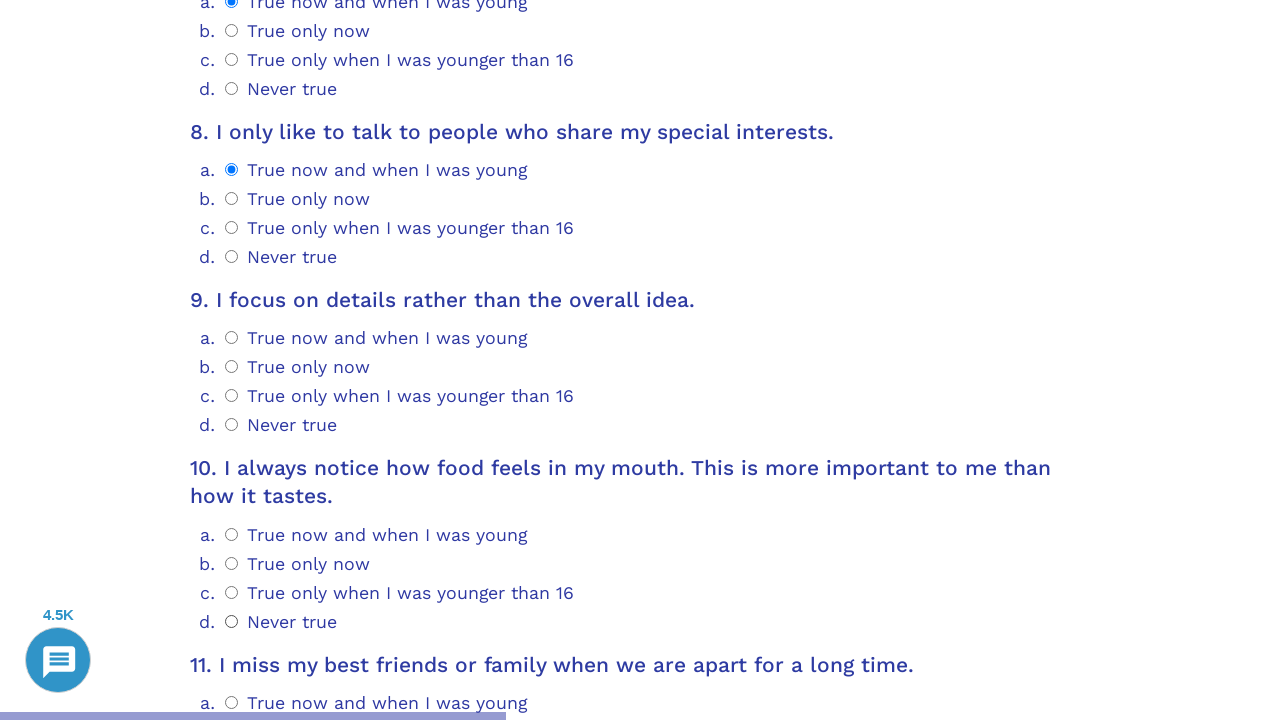

Selected radio option 0 for question 9 at (232, 338) on .psychometrics-items-container.item-9 >> .psychometrics-option-radio >> nth=0
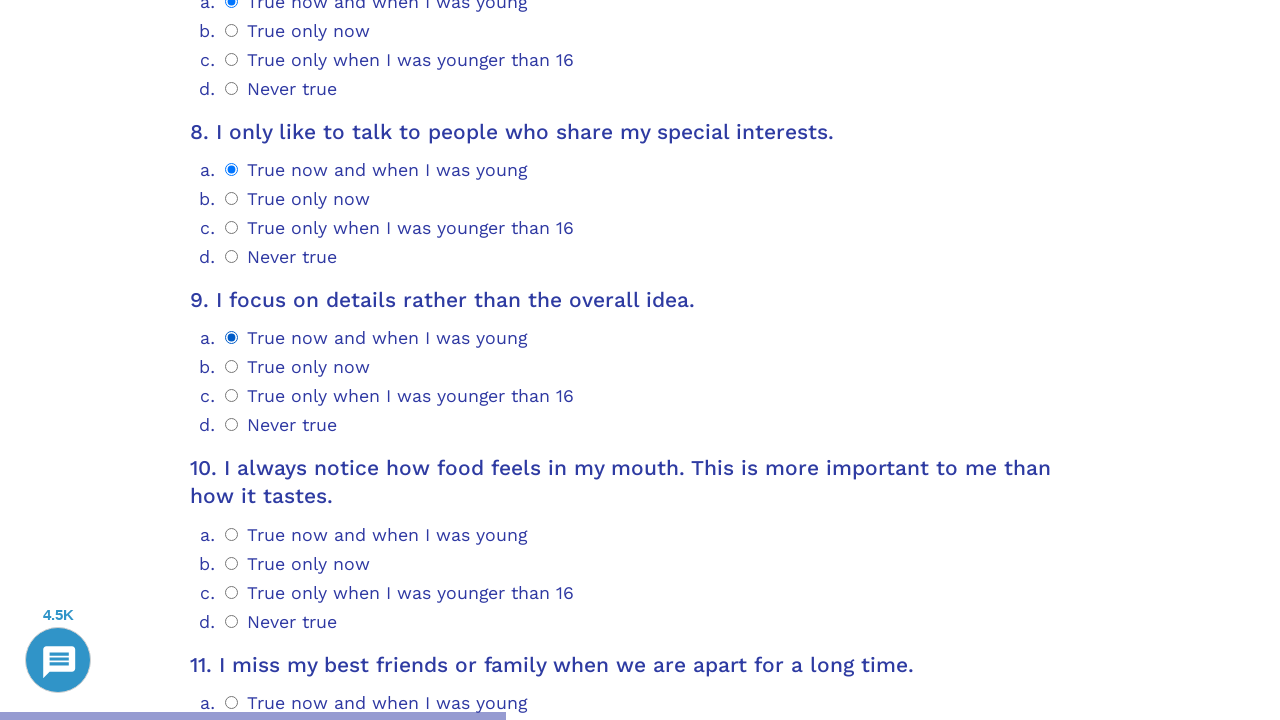

Question 10 loaded and selector found
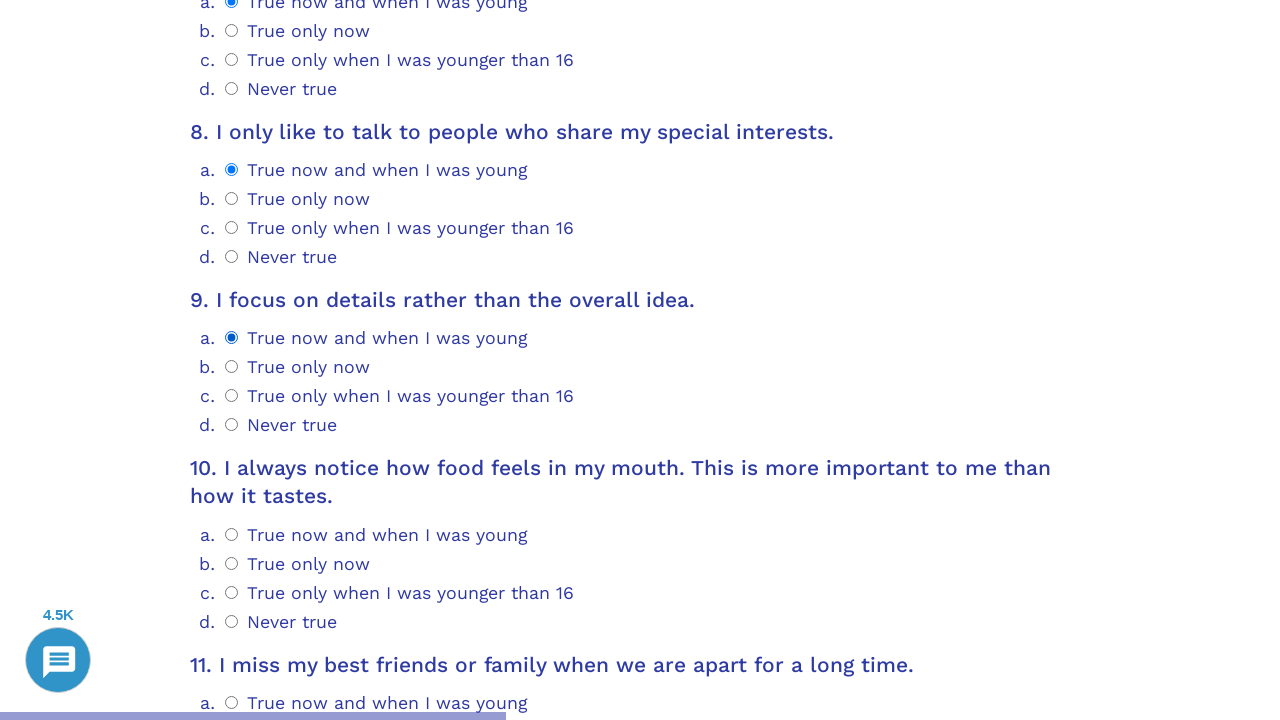

Scrolled question 10 into view
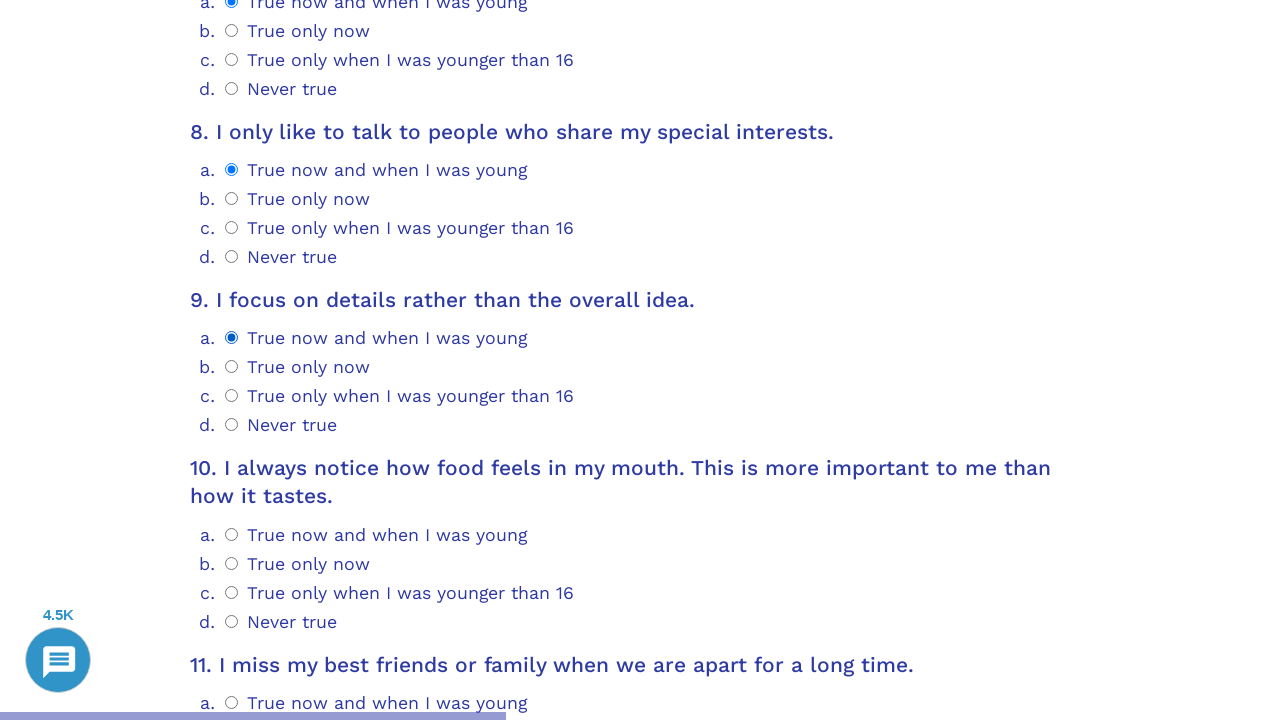

Selected radio option 0 for question 10 at (232, 534) on .psychometrics-items-container.item-10 >> .psychometrics-option-radio >> nth=0
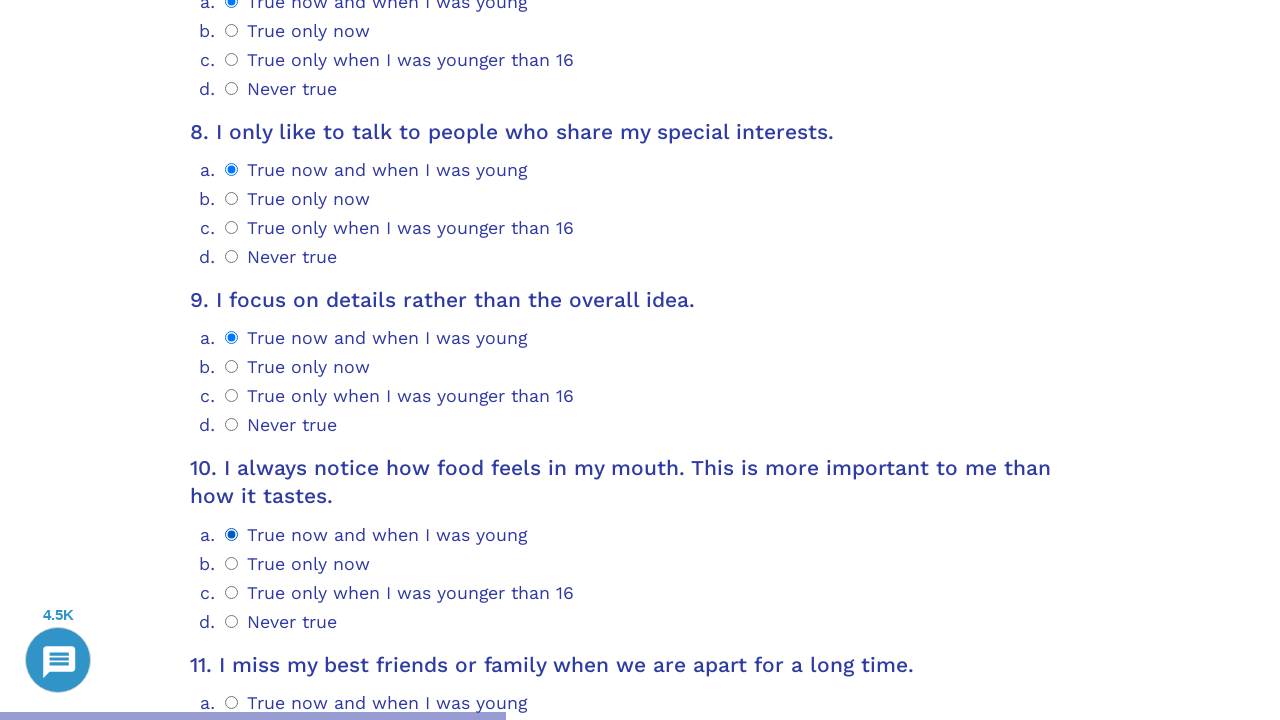

Question 11 loaded and selector found
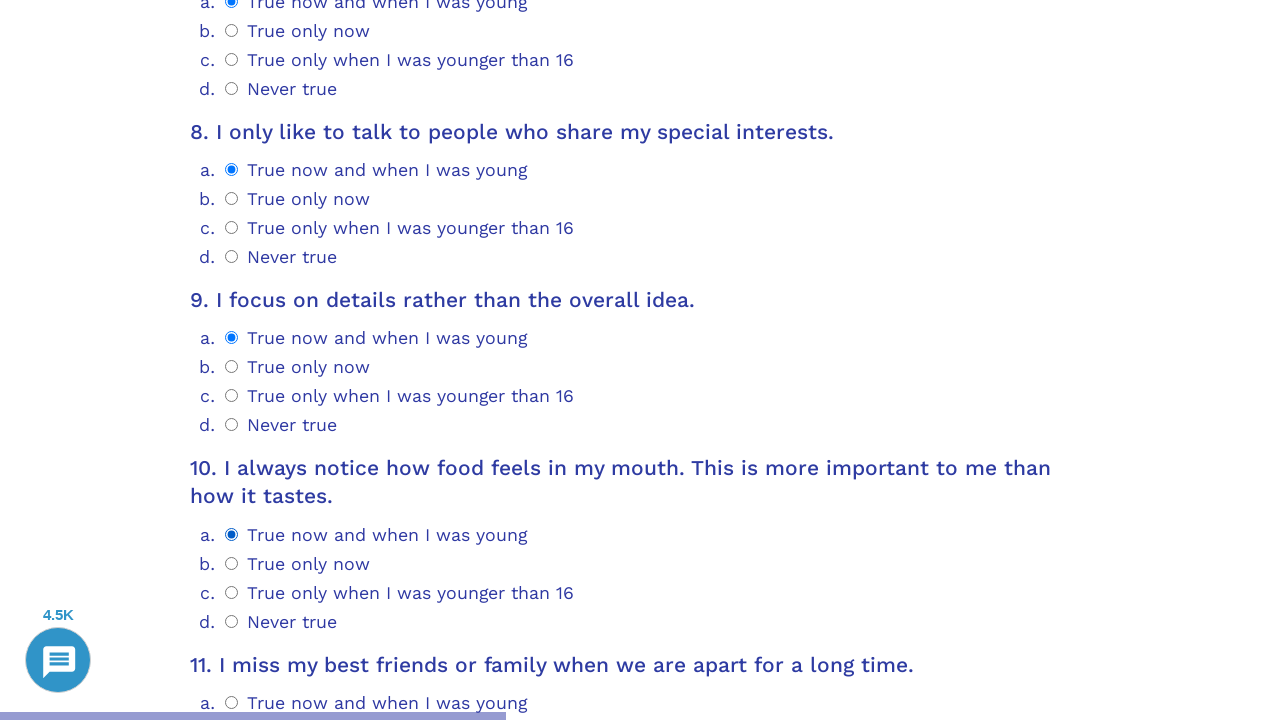

Scrolled question 11 into view
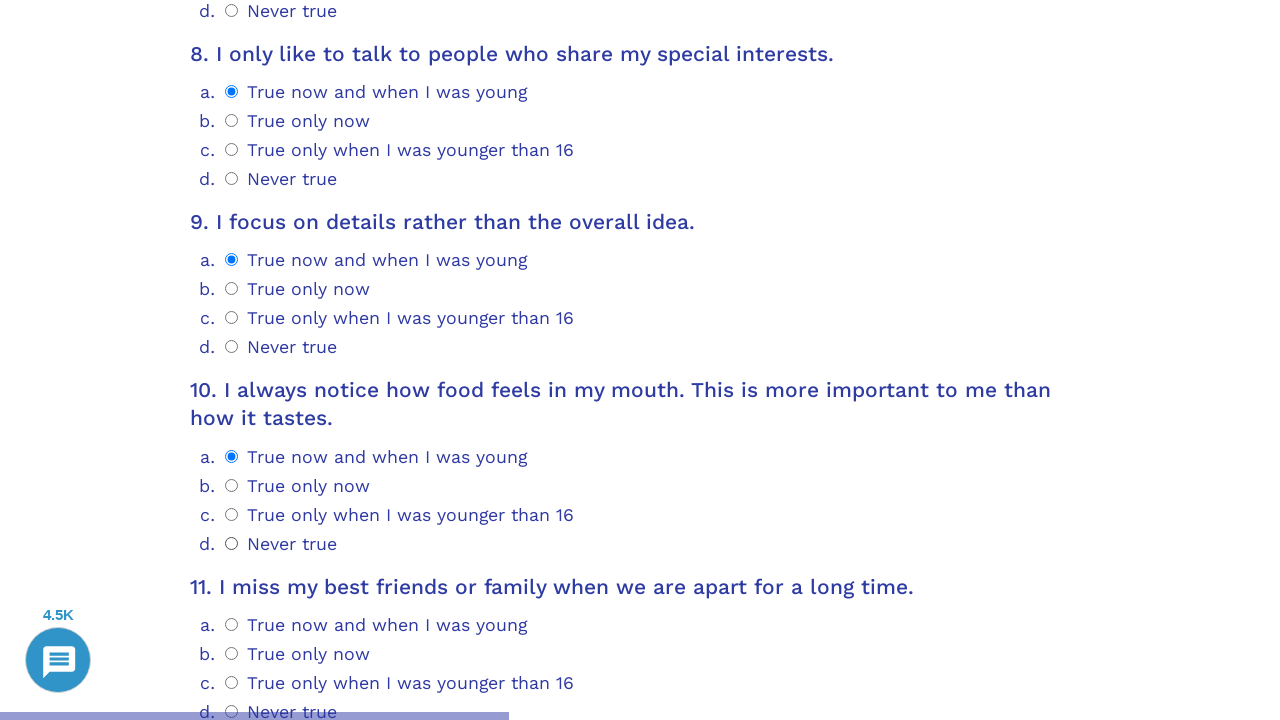

Selected radio option 0 for question 11 at (232, 624) on .psychometrics-items-container.item-11 >> .psychometrics-option-radio >> nth=0
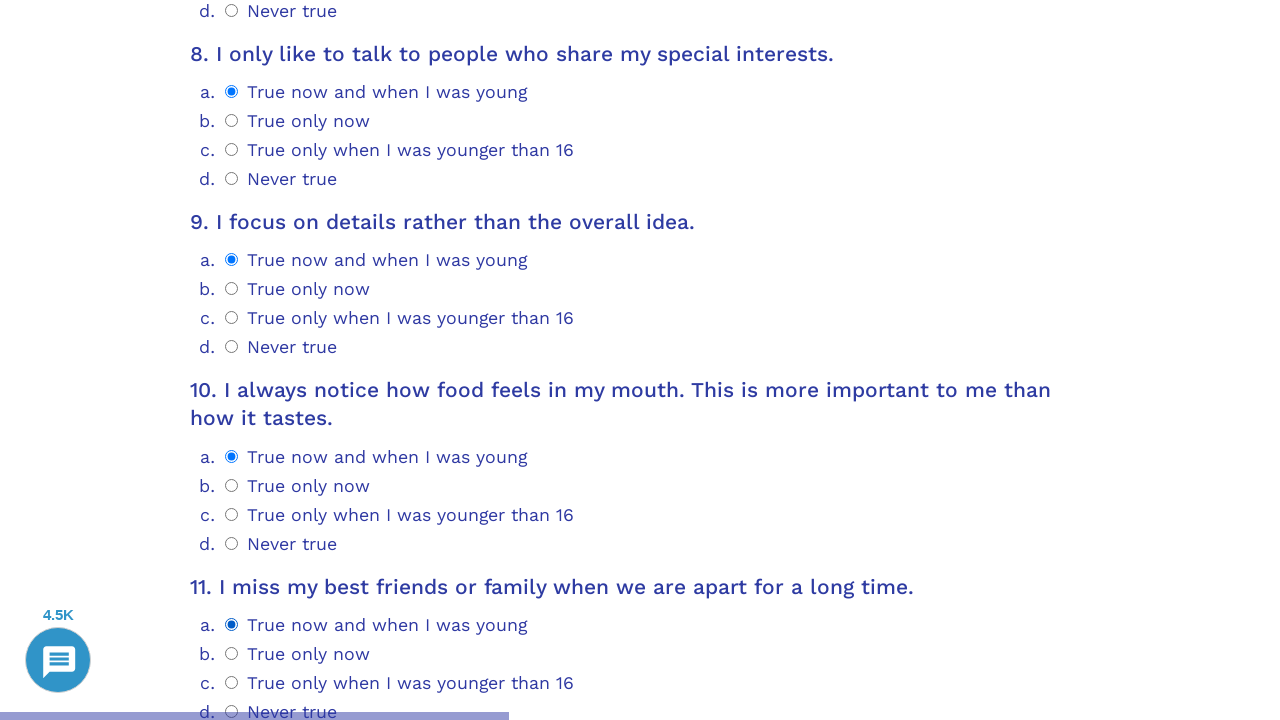

Question 12 loaded and selector found
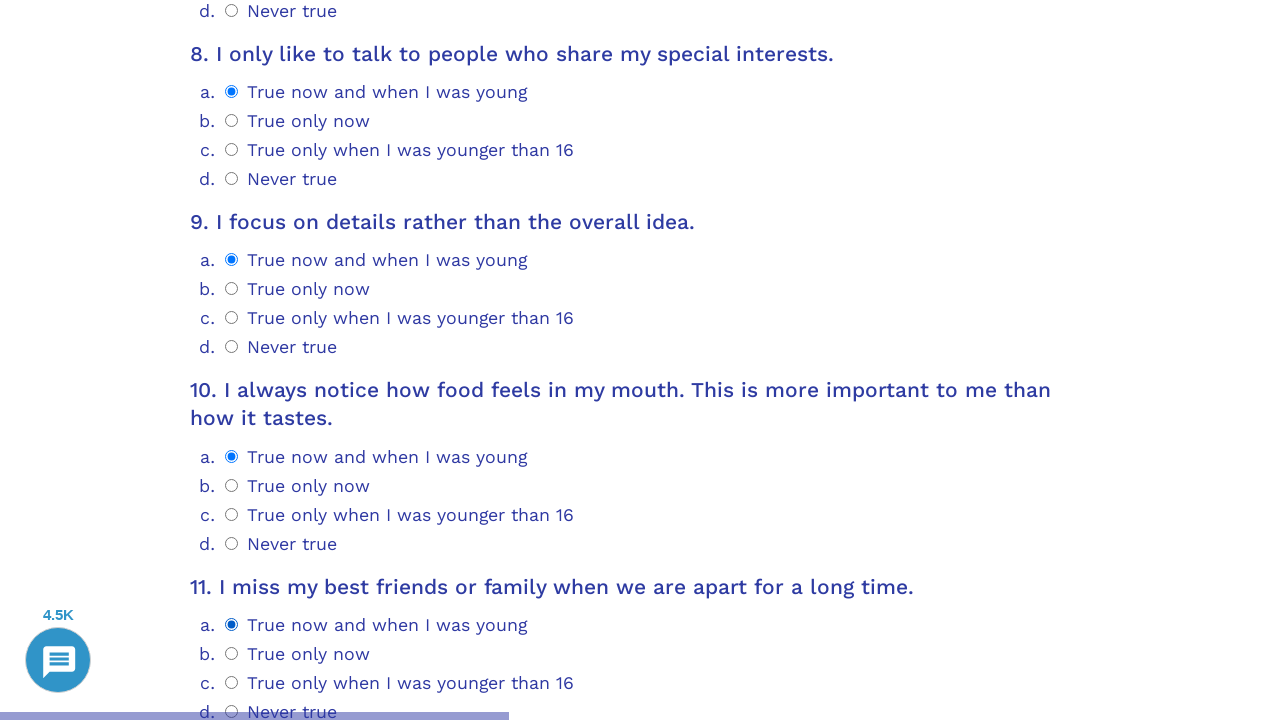

Scrolled question 12 into view
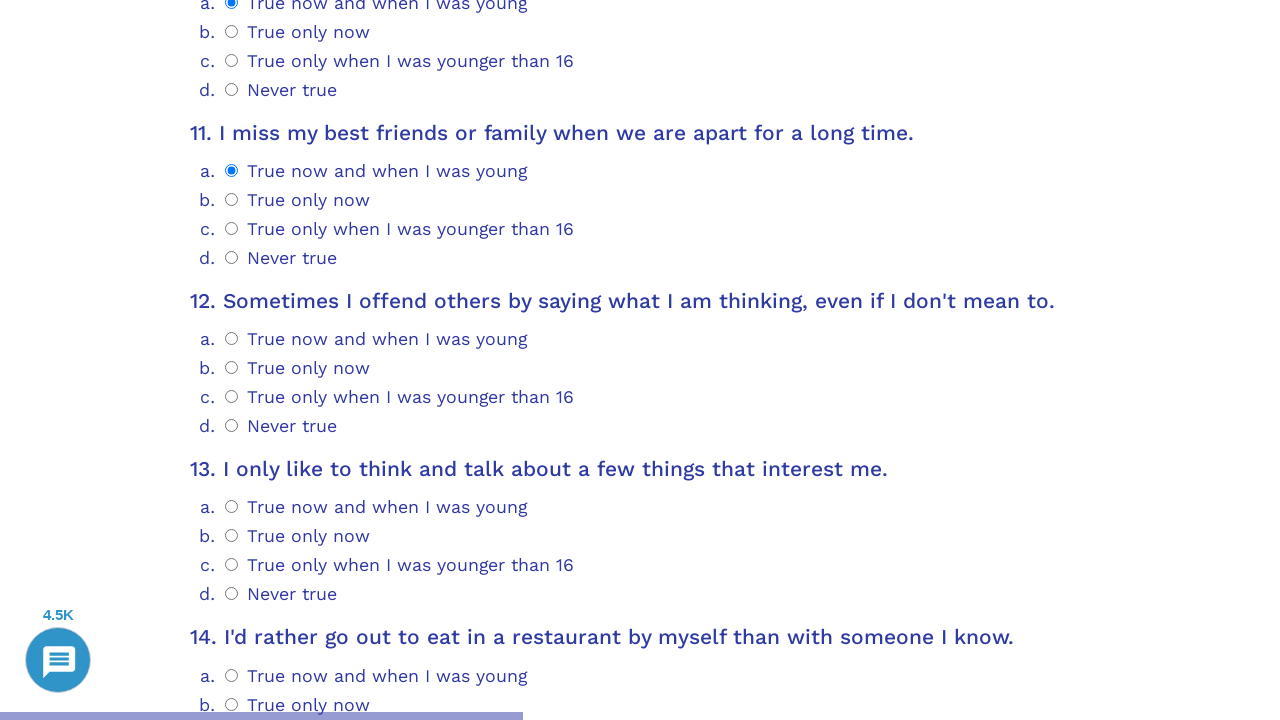

Selected radio option 0 for question 12 at (232, 339) on .psychometrics-items-container.item-12 >> .psychometrics-option-radio >> nth=0
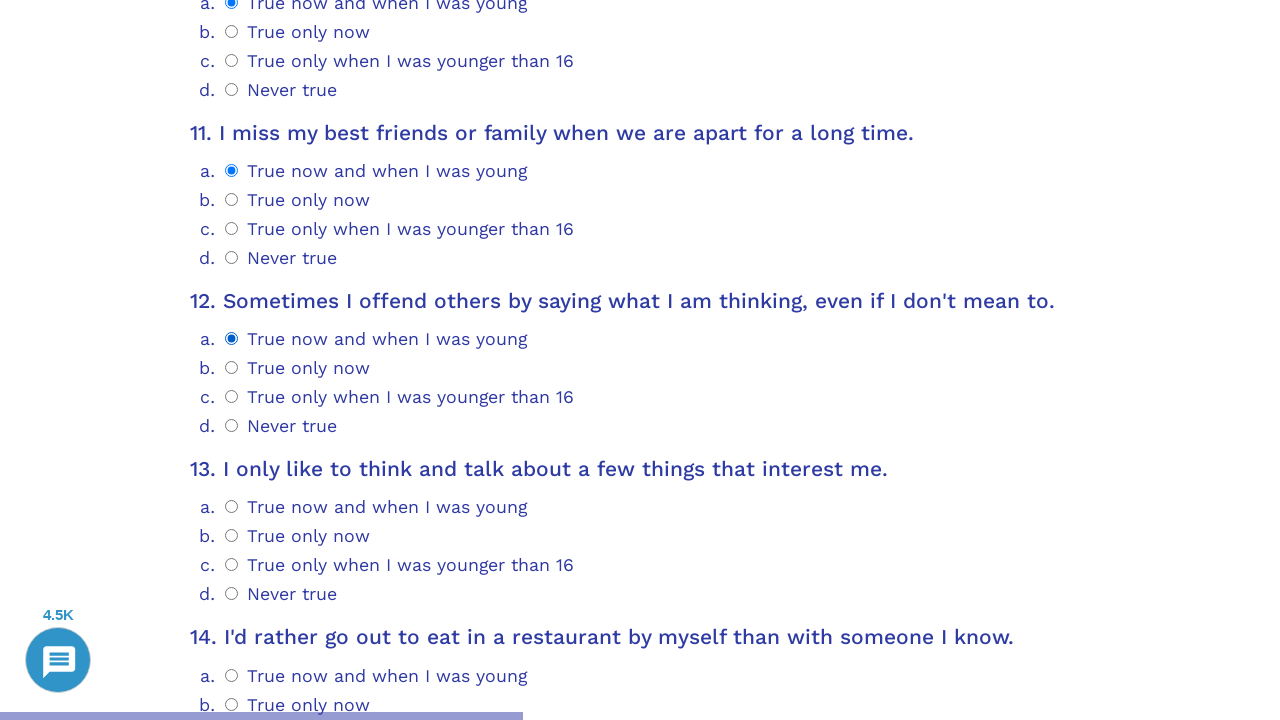

Question 13 loaded and selector found
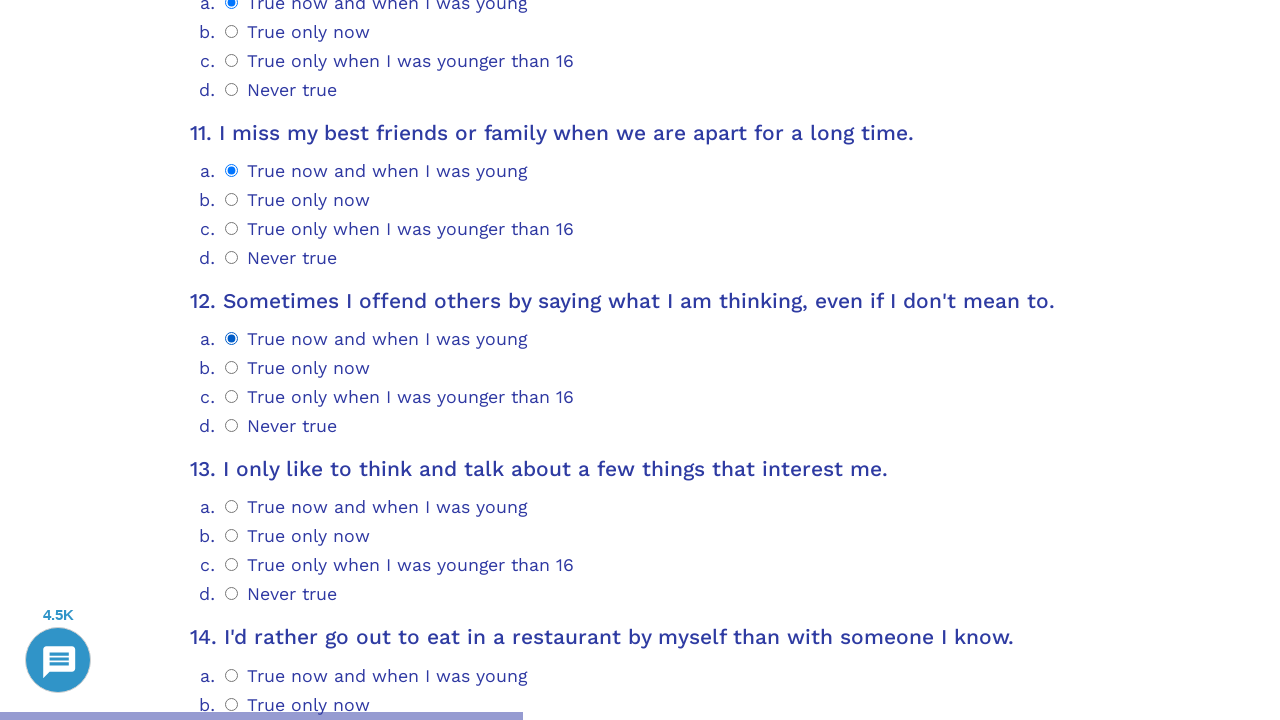

Scrolled question 13 into view
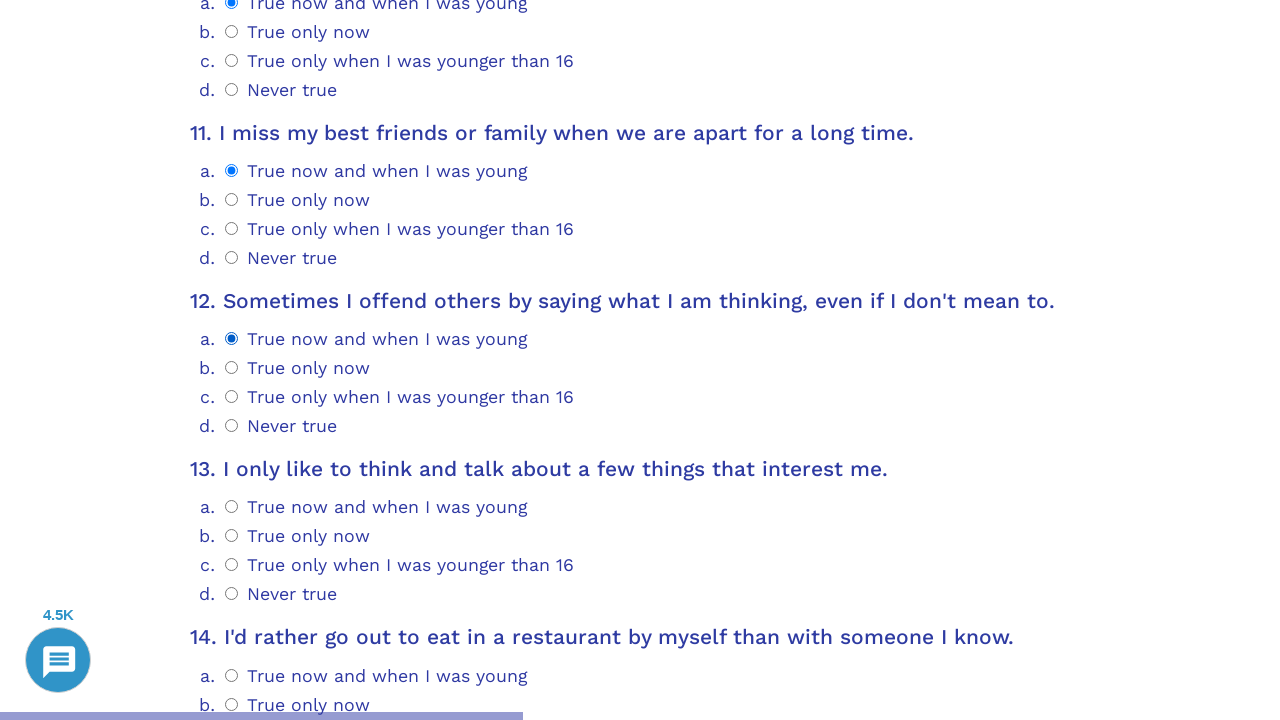

Selected radio option 0 for question 13 at (232, 507) on .psychometrics-items-container.item-13 >> .psychometrics-option-radio >> nth=0
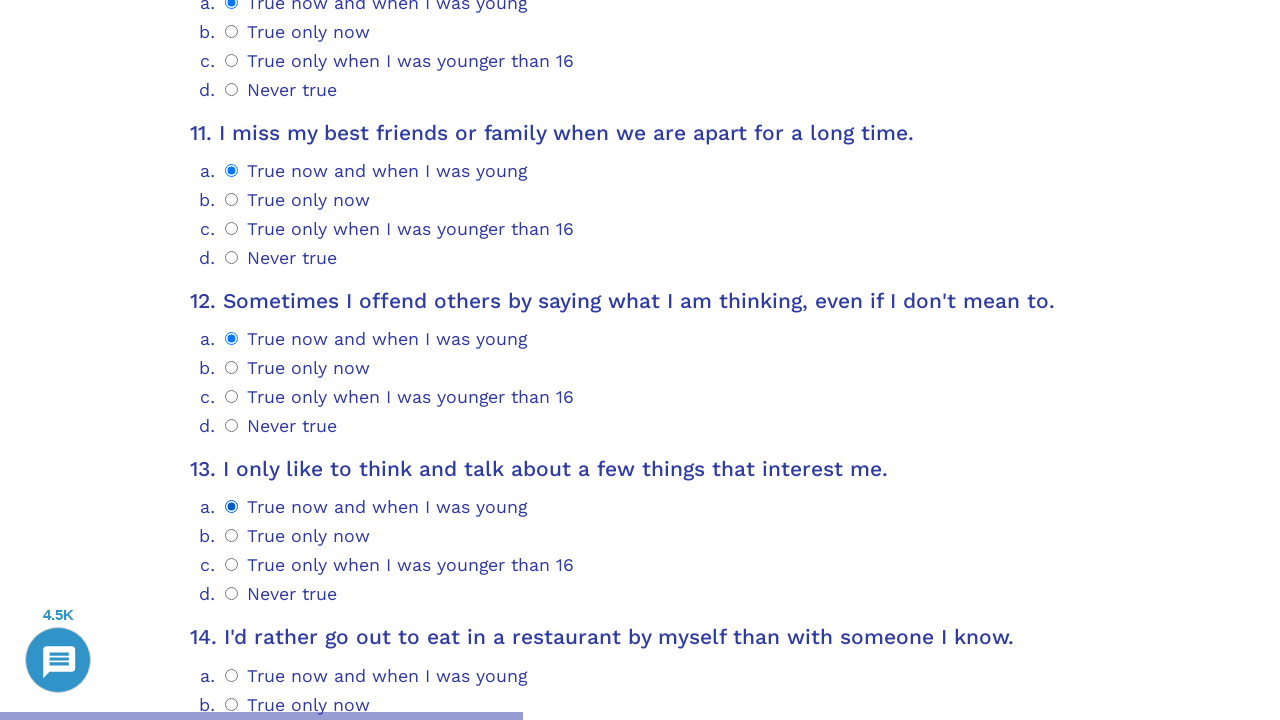

Question 14 loaded and selector found
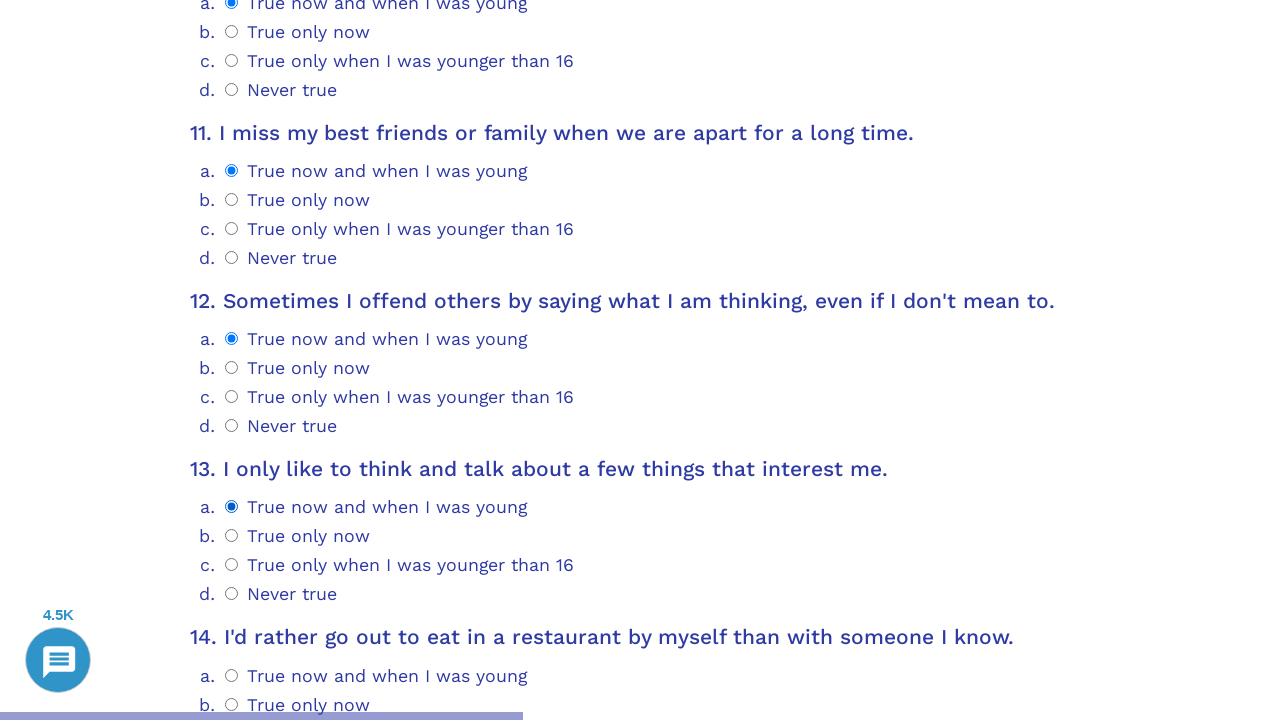

Scrolled question 14 into view
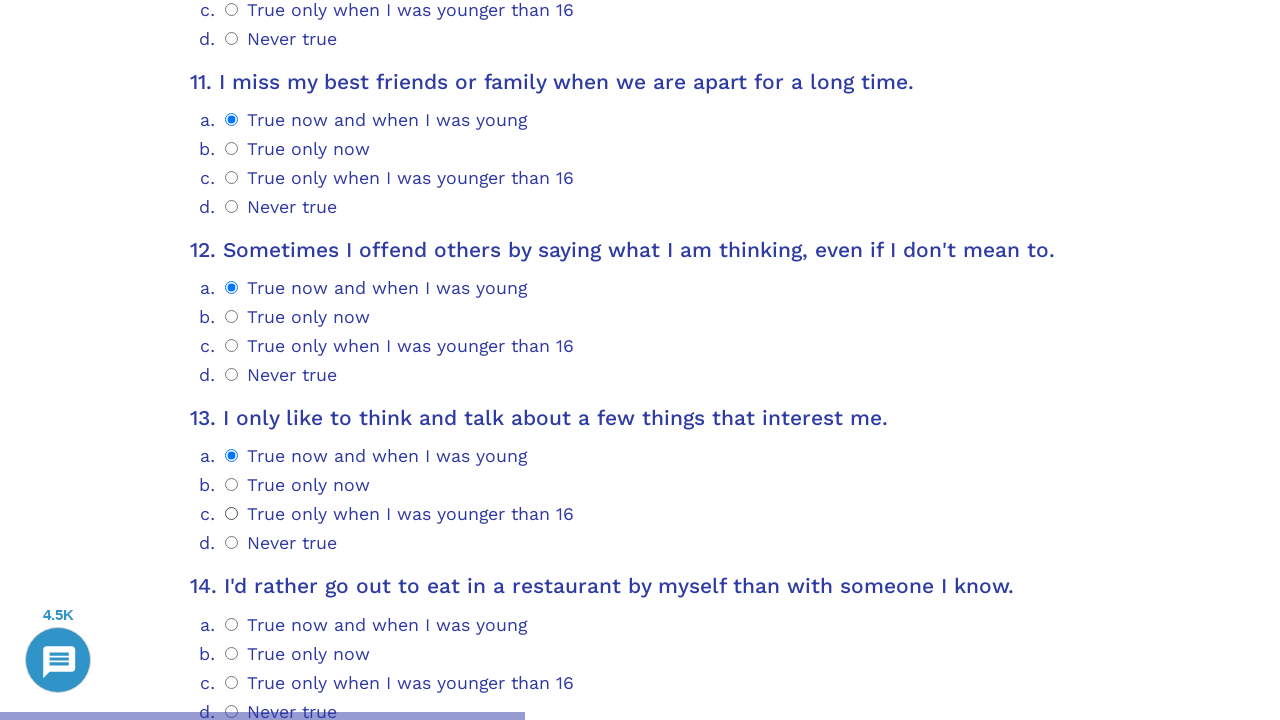

Selected radio option 0 for question 14 at (232, 624) on .psychometrics-items-container.item-14 >> .psychometrics-option-radio >> nth=0
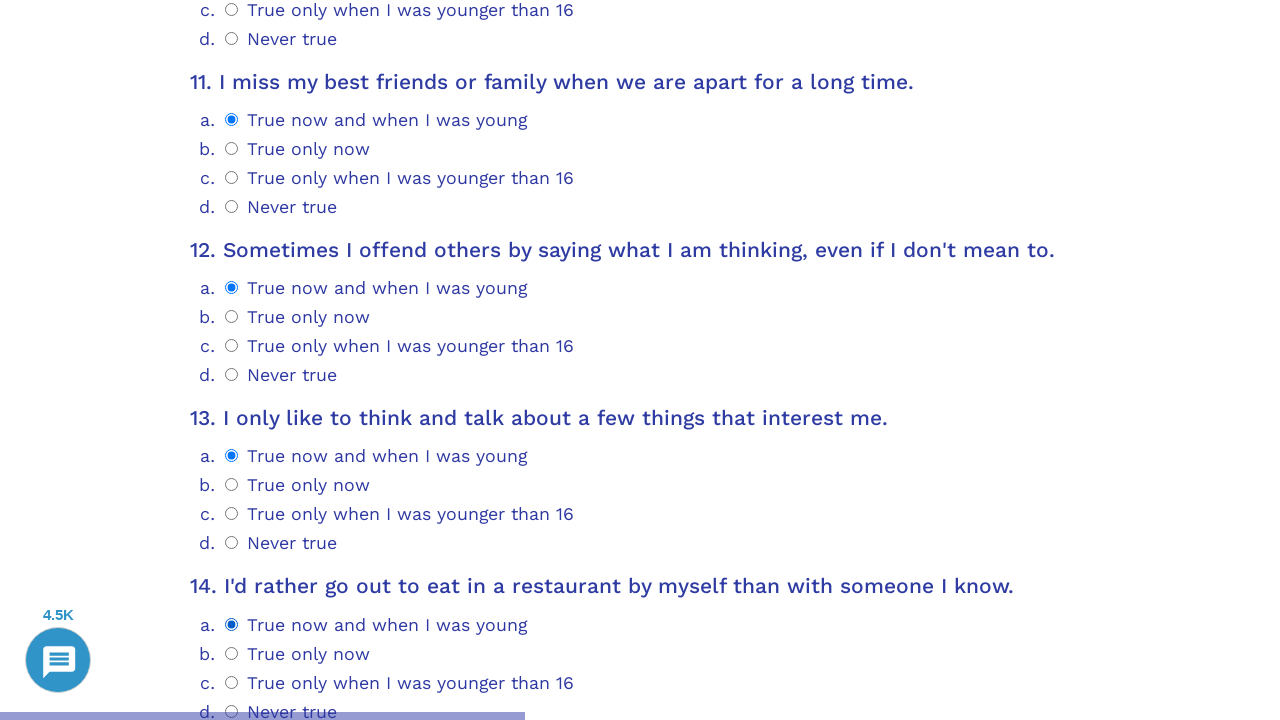

Question 15 loaded and selector found
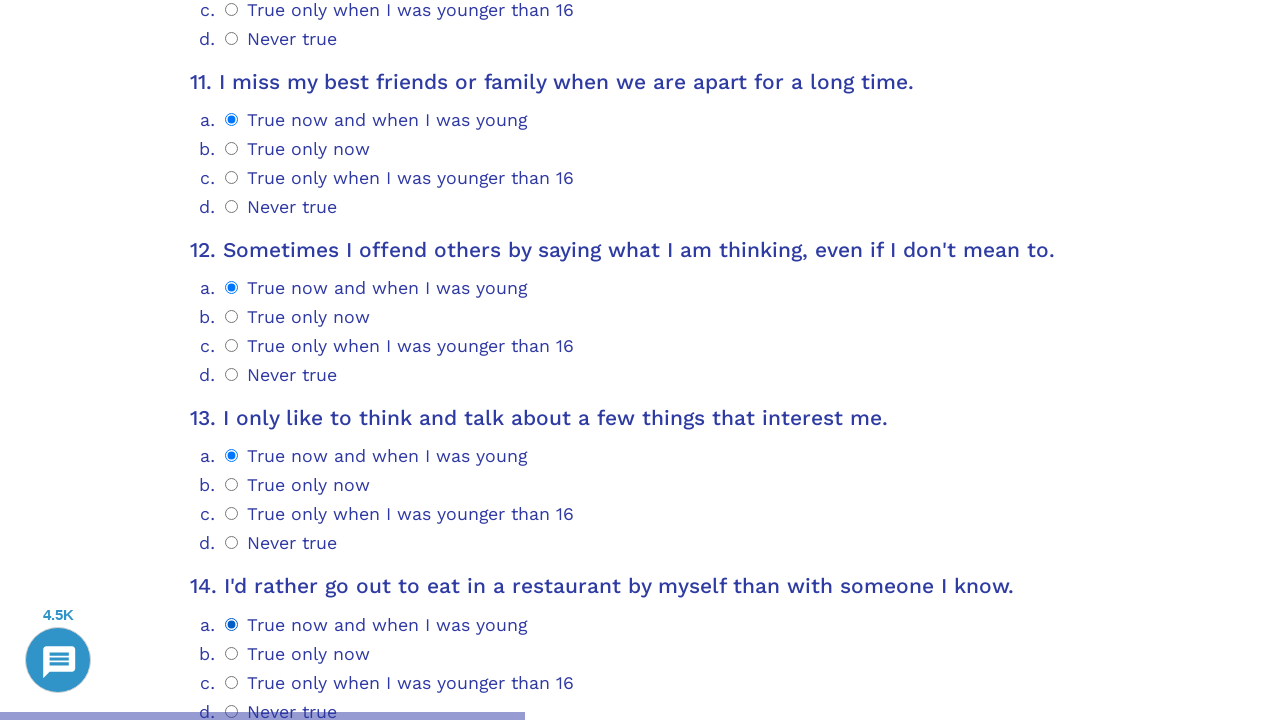

Scrolled question 15 into view
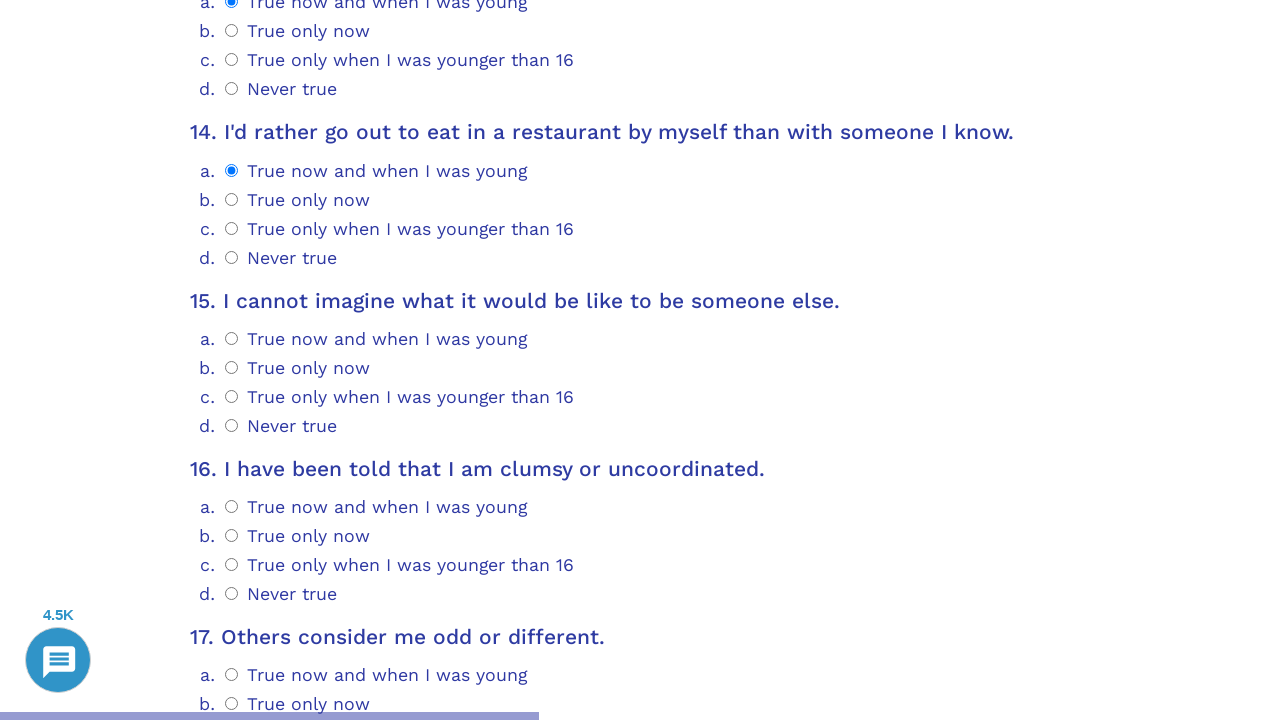

Selected radio option 0 for question 15 at (232, 338) on .psychometrics-items-container.item-15 >> .psychometrics-option-radio >> nth=0
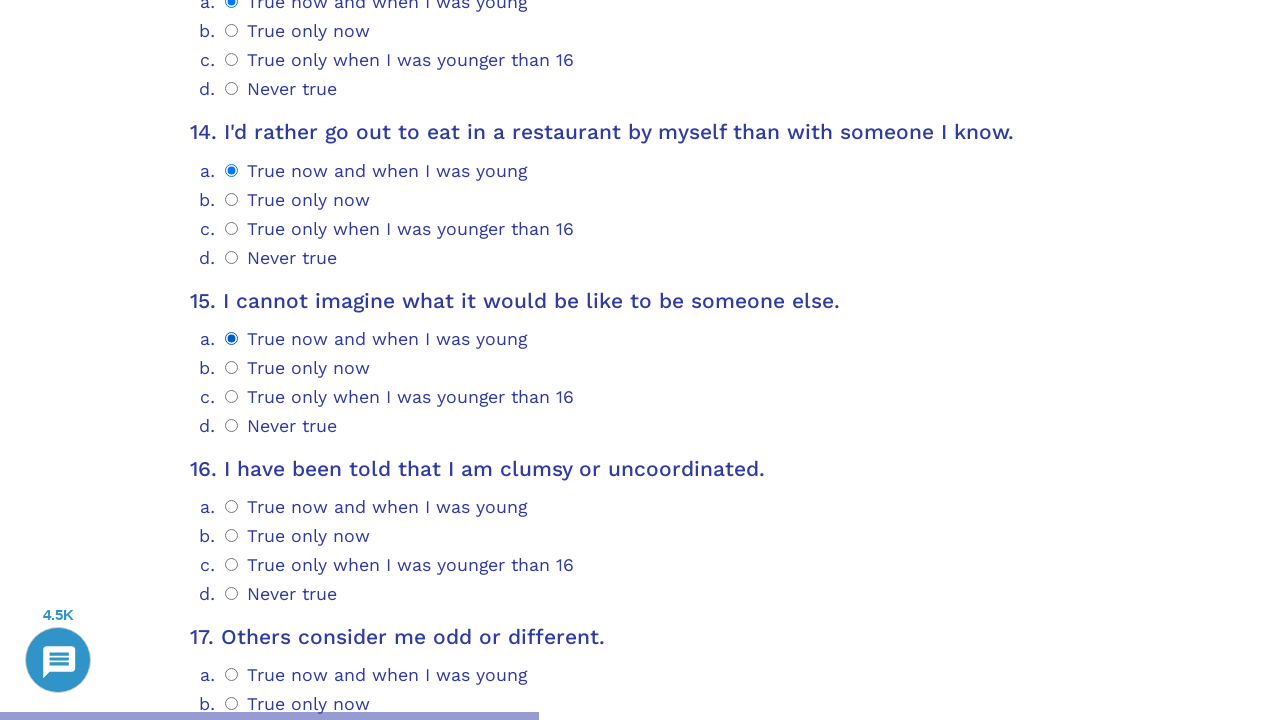

Question 16 loaded and selector found
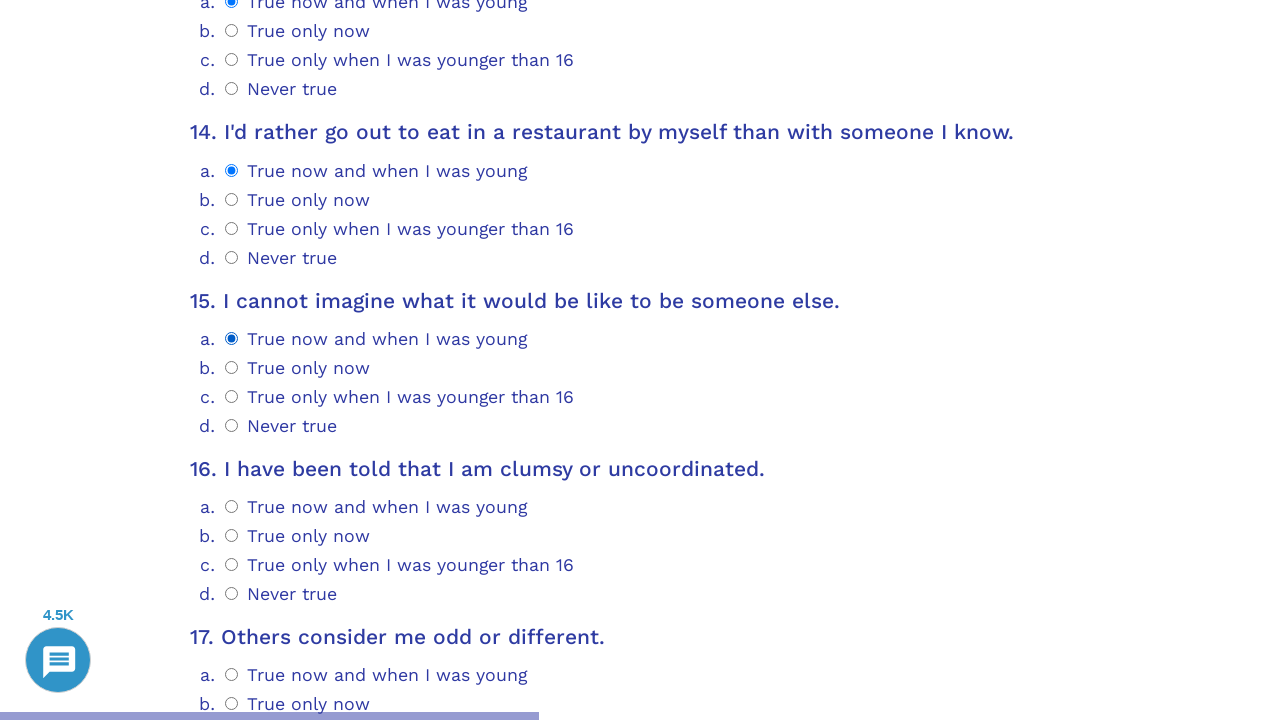

Scrolled question 16 into view
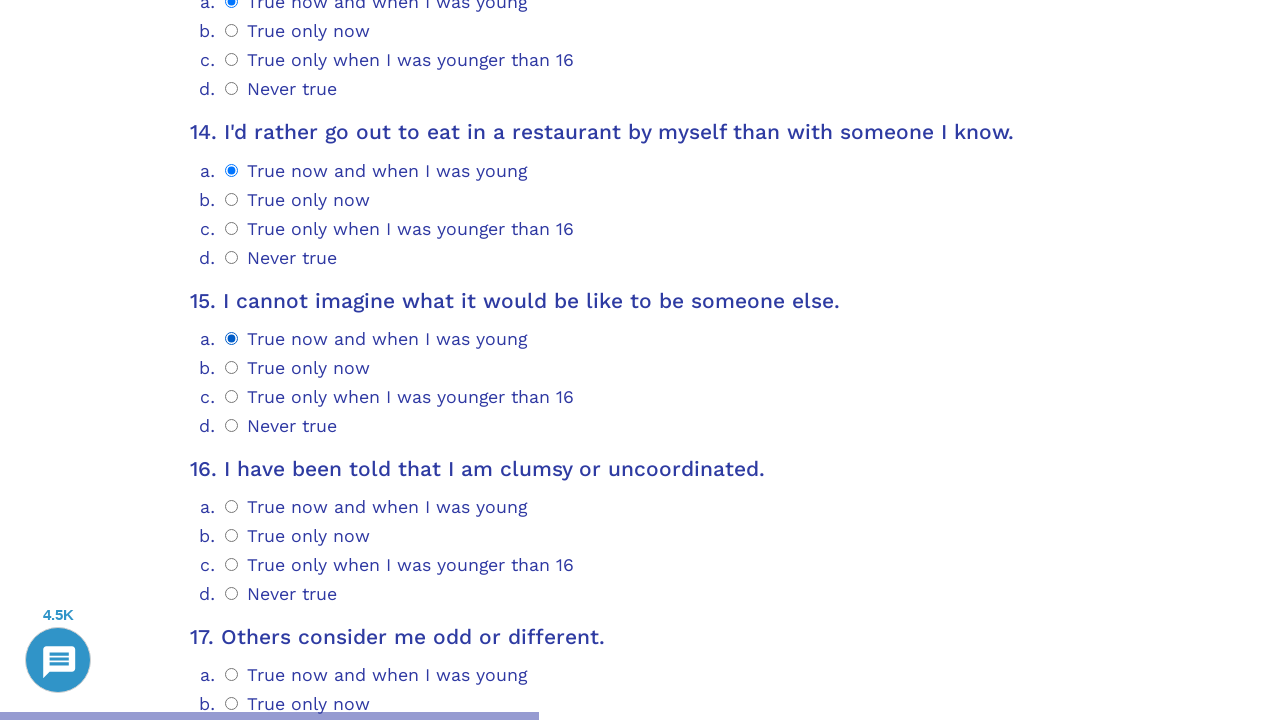

Selected radio option 0 for question 16 at (232, 507) on .psychometrics-items-container.item-16 >> .psychometrics-option-radio >> nth=0
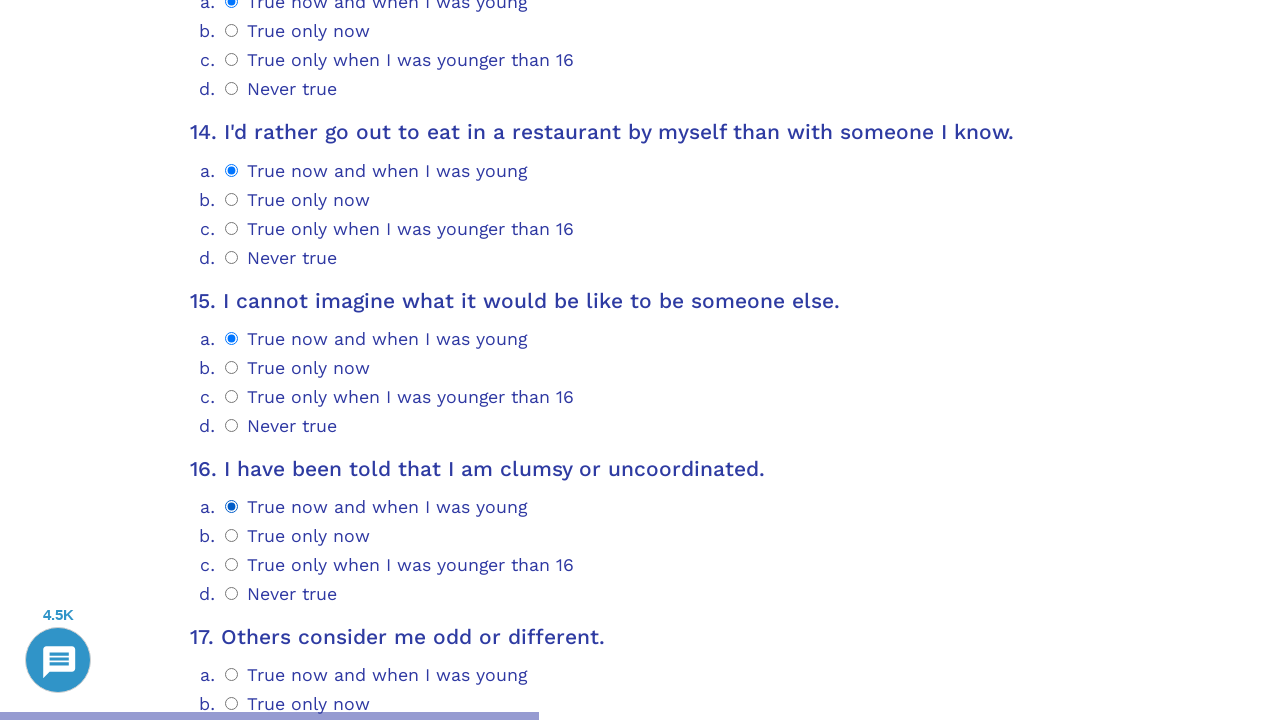

Question 17 loaded and selector found
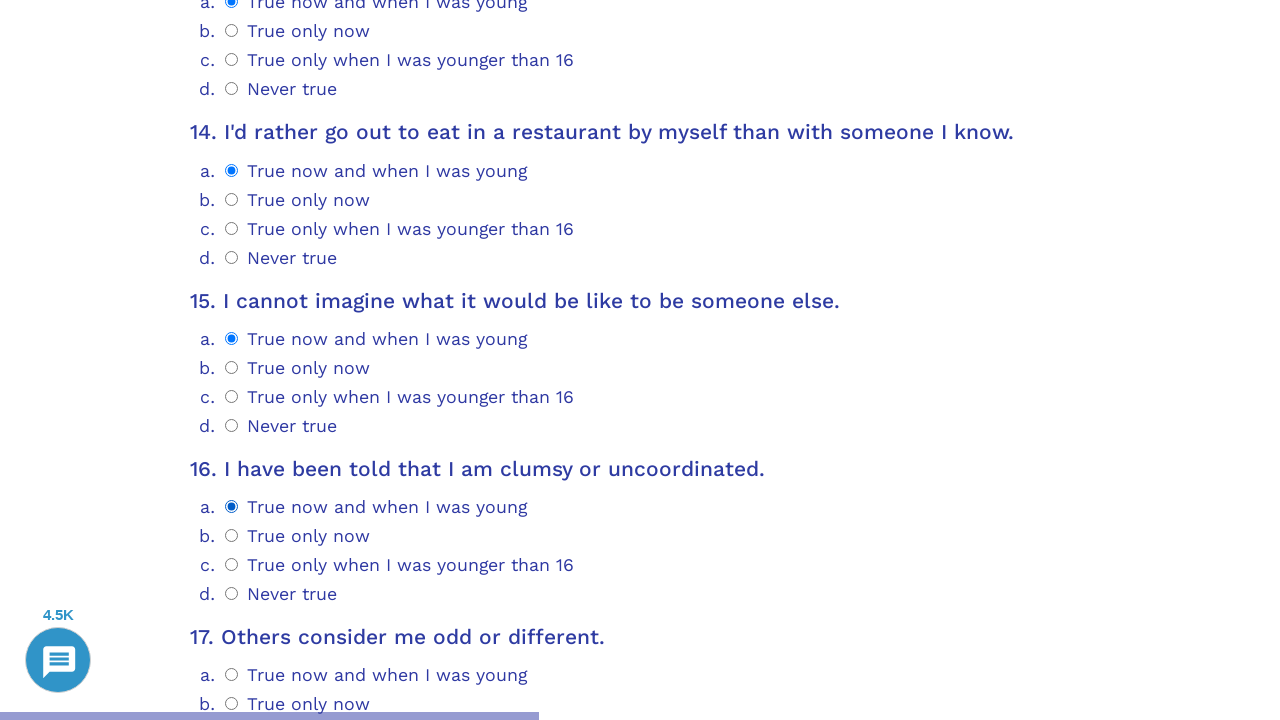

Scrolled question 17 into view
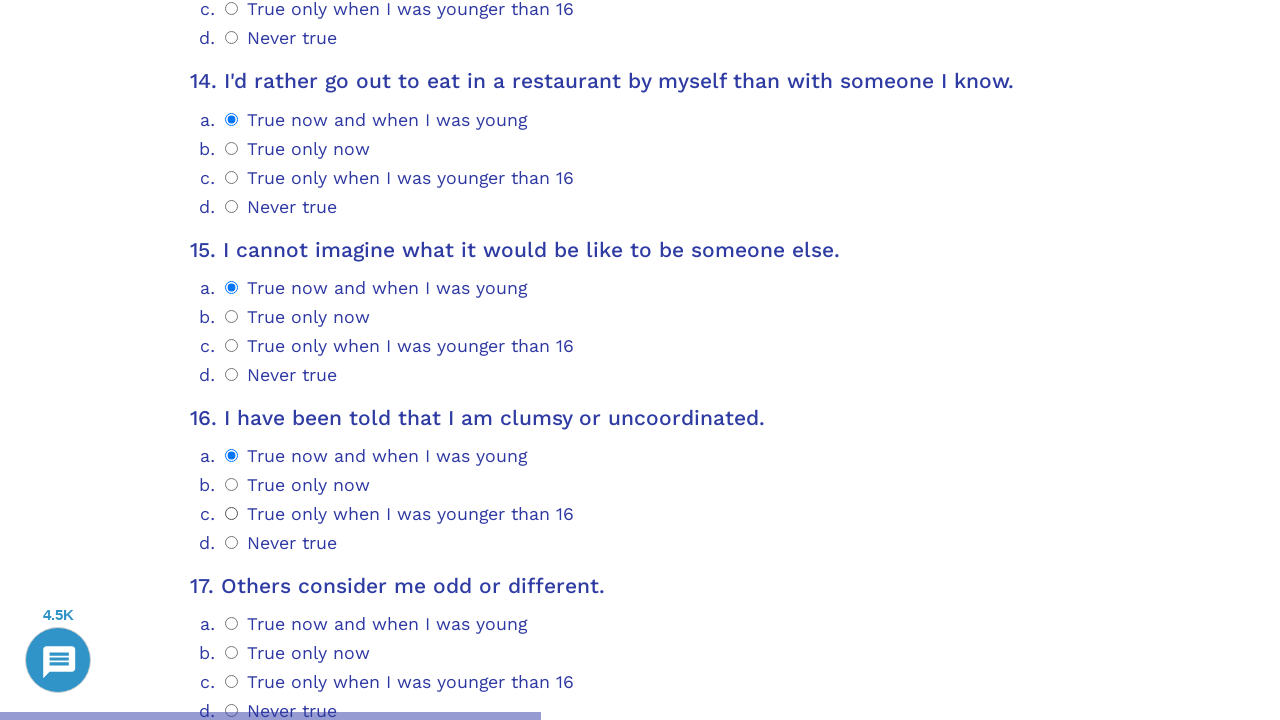

Selected radio option 0 for question 17 at (232, 624) on .psychometrics-items-container.item-17 >> .psychometrics-option-radio >> nth=0
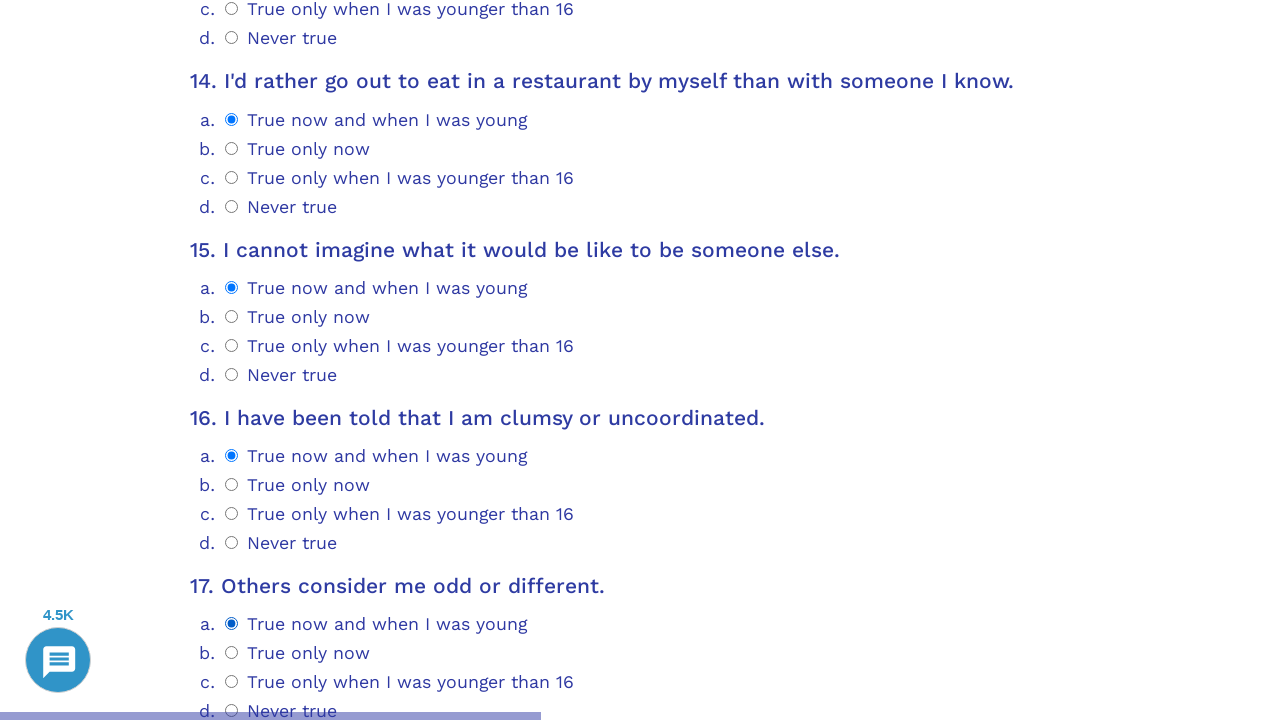

Question 18 loaded and selector found
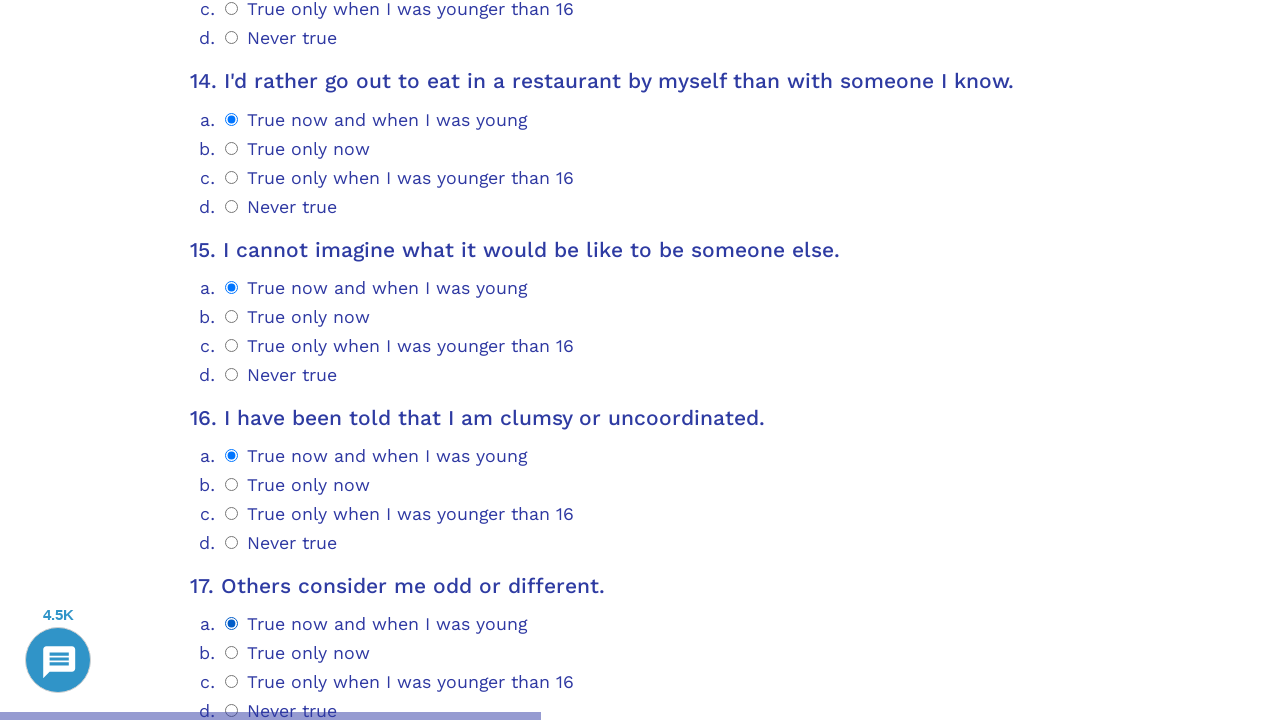

Scrolled question 18 into view
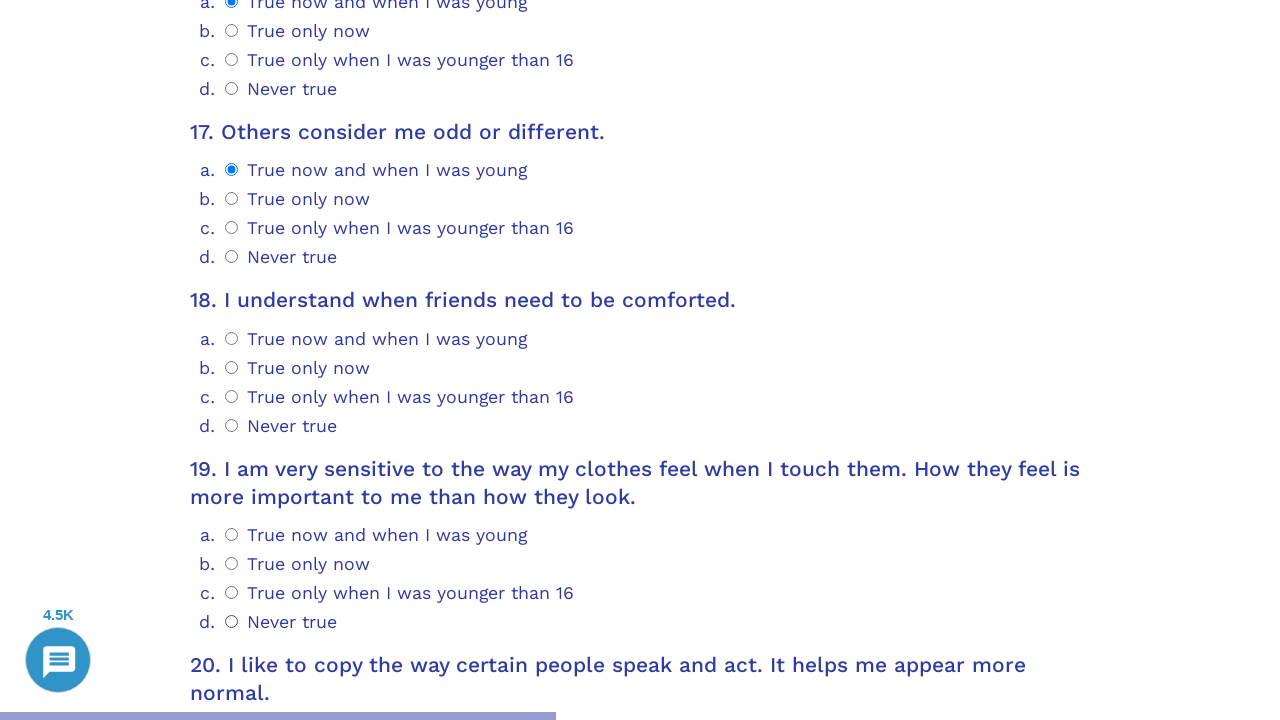

Selected radio option 0 for question 18 at (232, 338) on .psychometrics-items-container.item-18 >> .psychometrics-option-radio >> nth=0
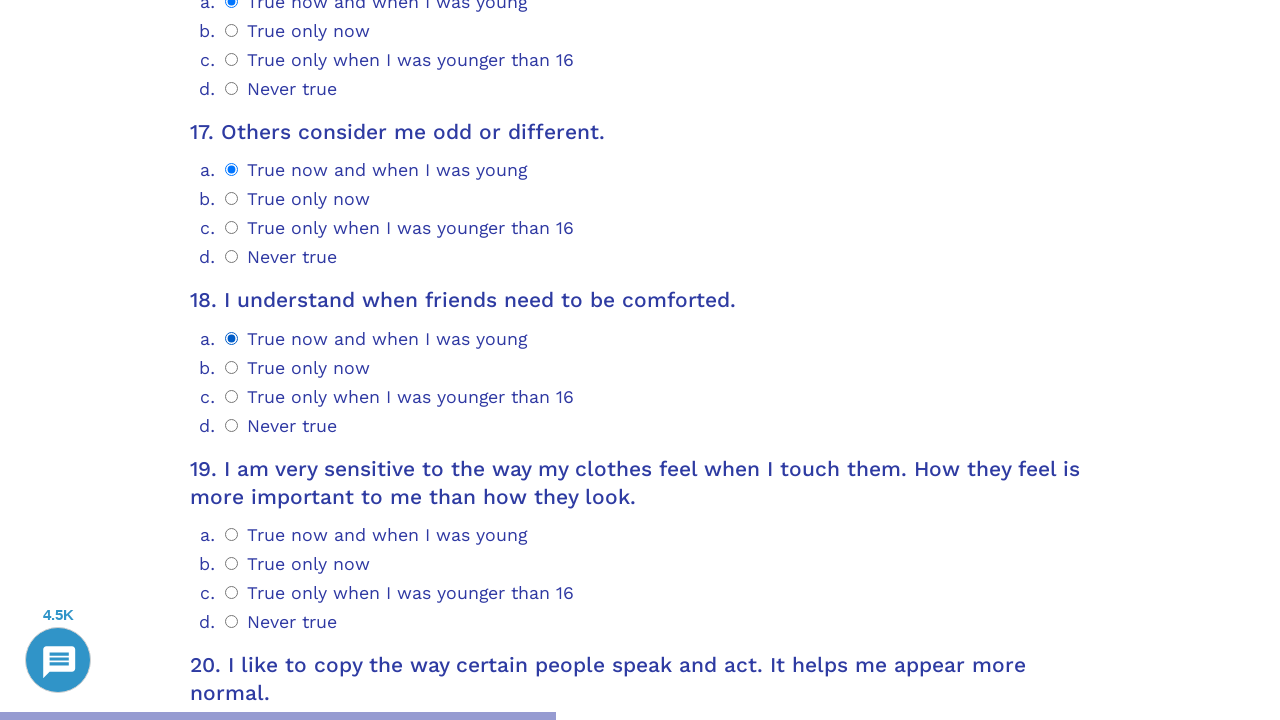

Question 19 loaded and selector found
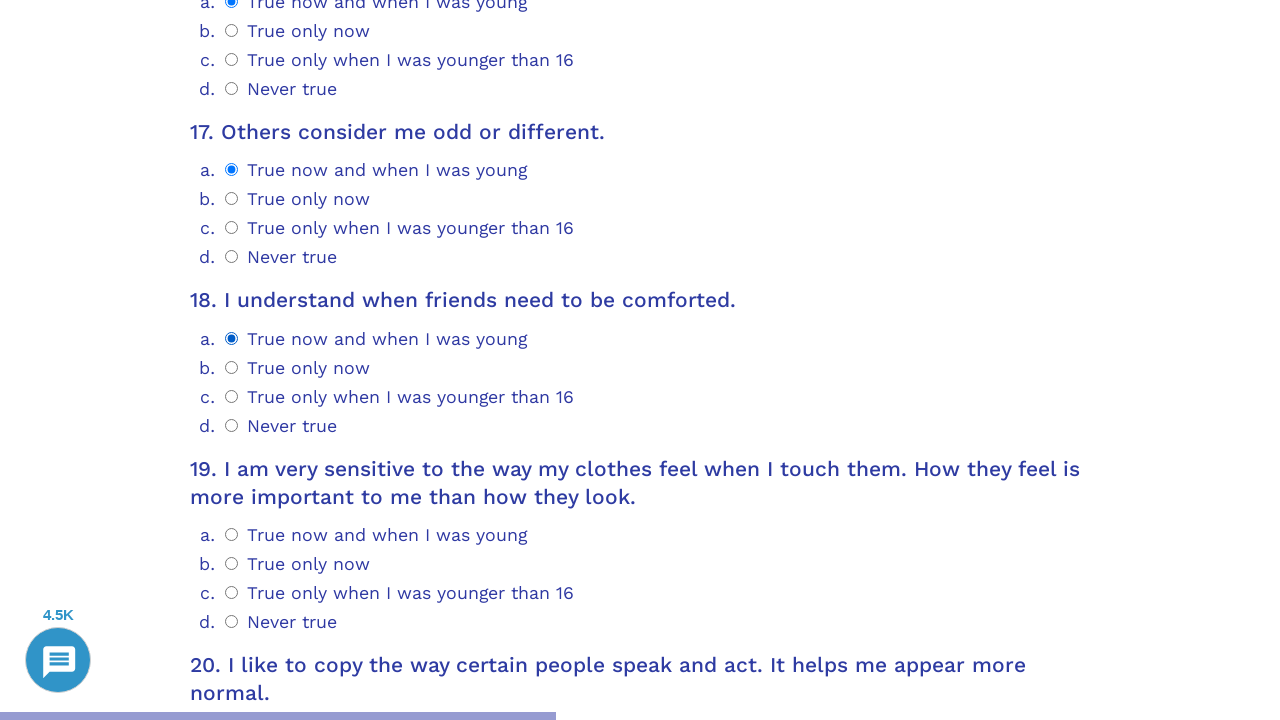

Scrolled question 19 into view
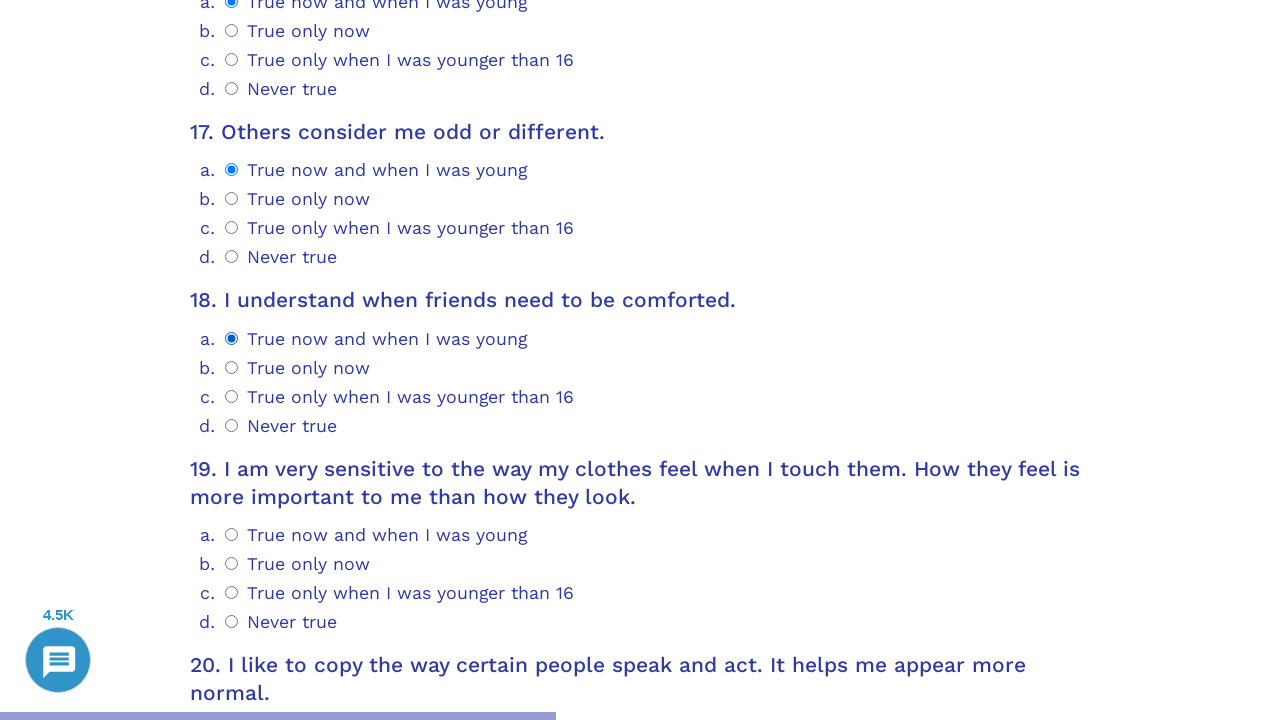

Selected radio option 0 for question 19 at (232, 534) on .psychometrics-items-container.item-19 >> .psychometrics-option-radio >> nth=0
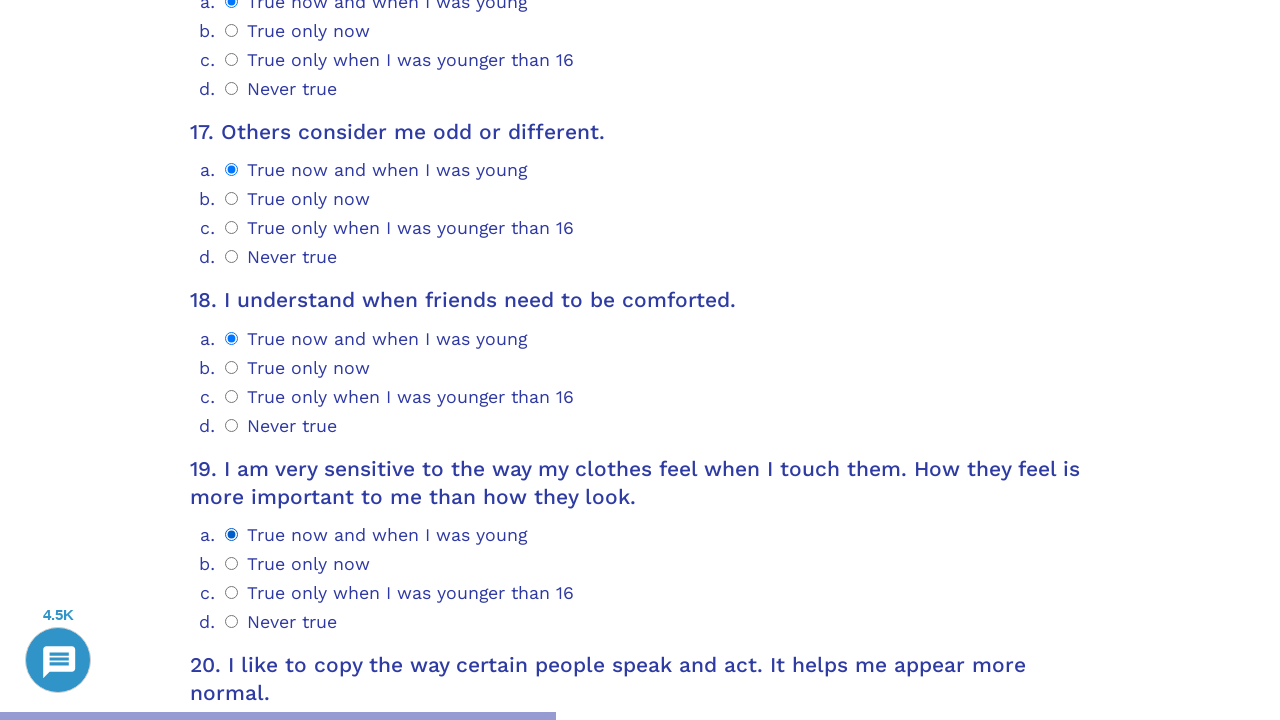

Question 20 loaded and selector found
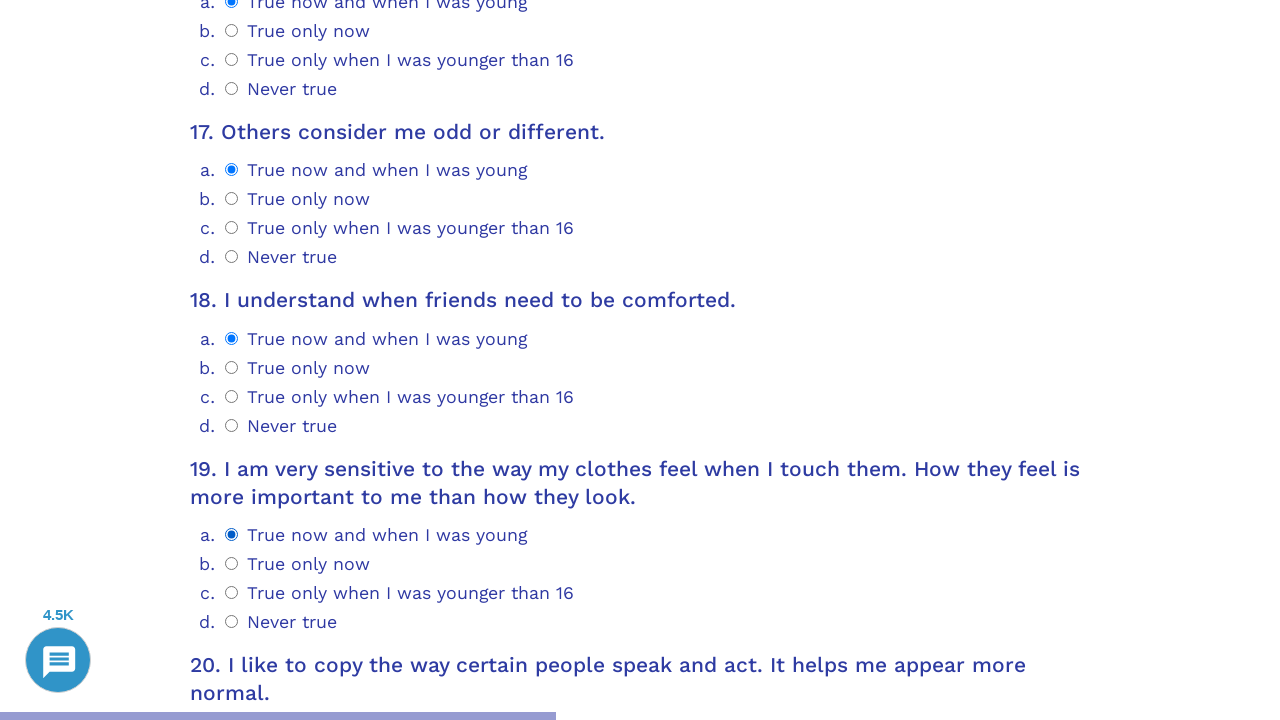

Scrolled question 20 into view
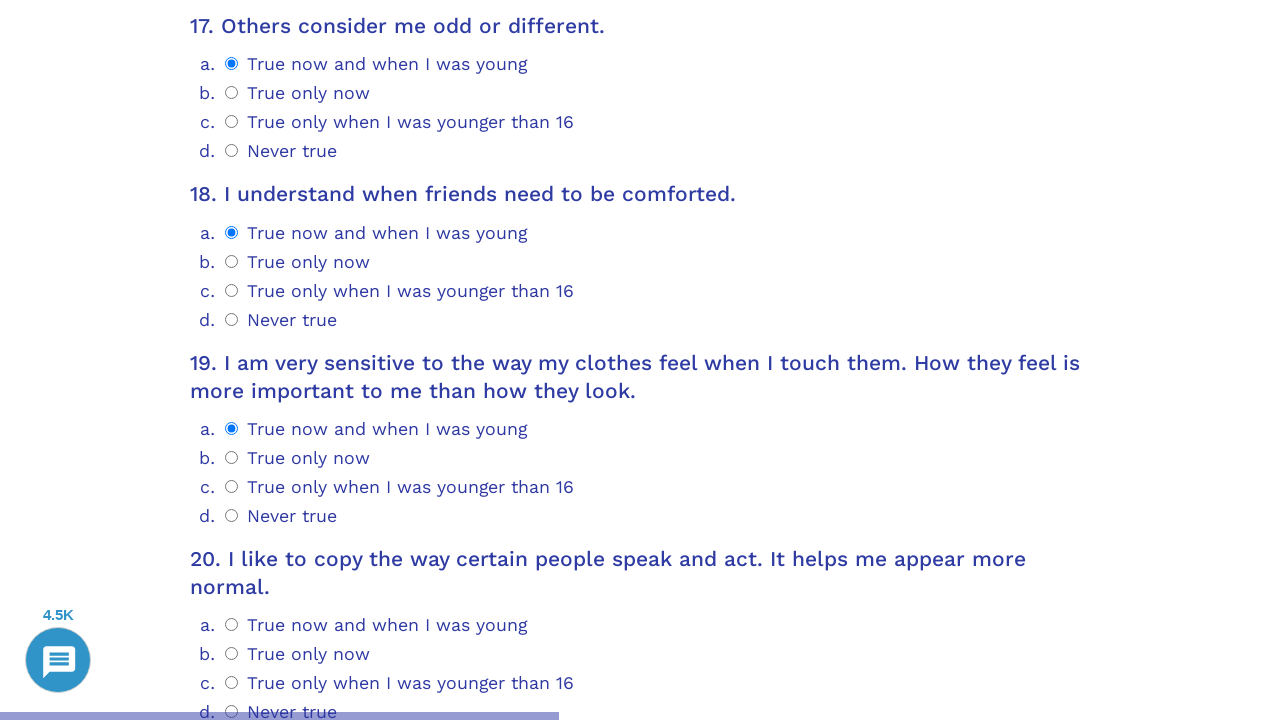

Selected radio option 0 for question 20 at (232, 624) on .psychometrics-items-container.item-20 >> .psychometrics-option-radio >> nth=0
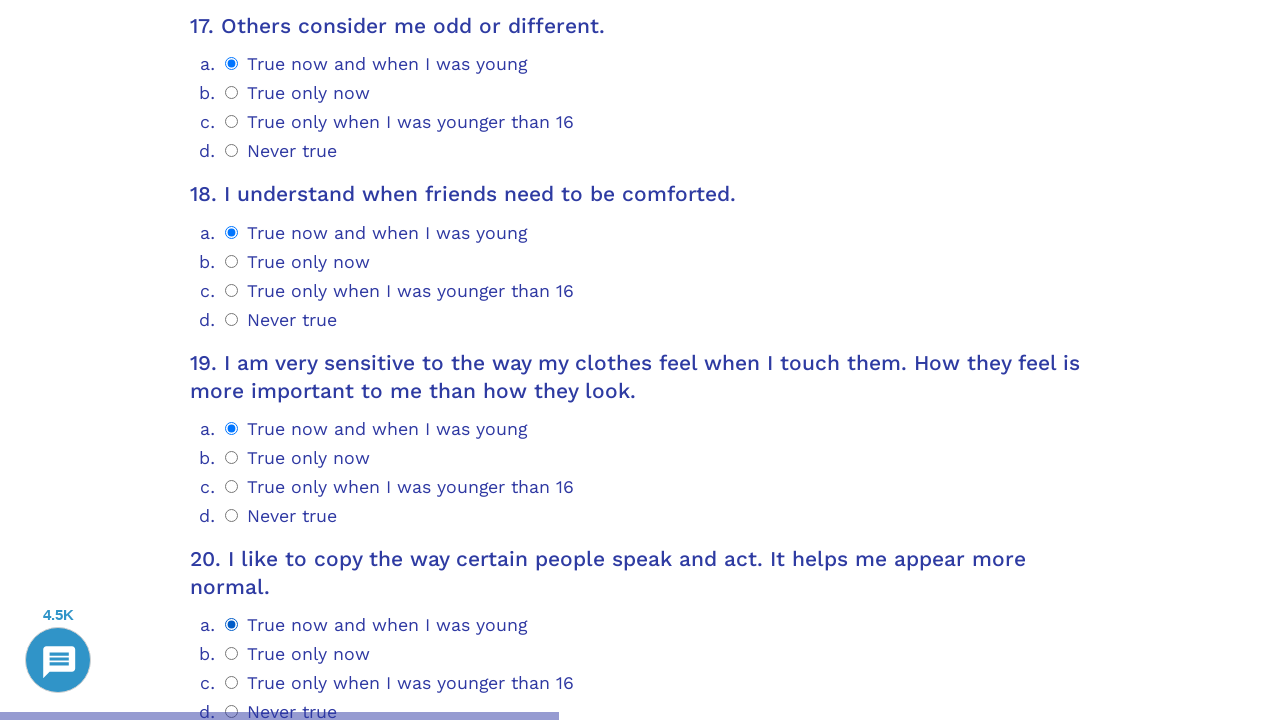

Question 21 loaded and selector found
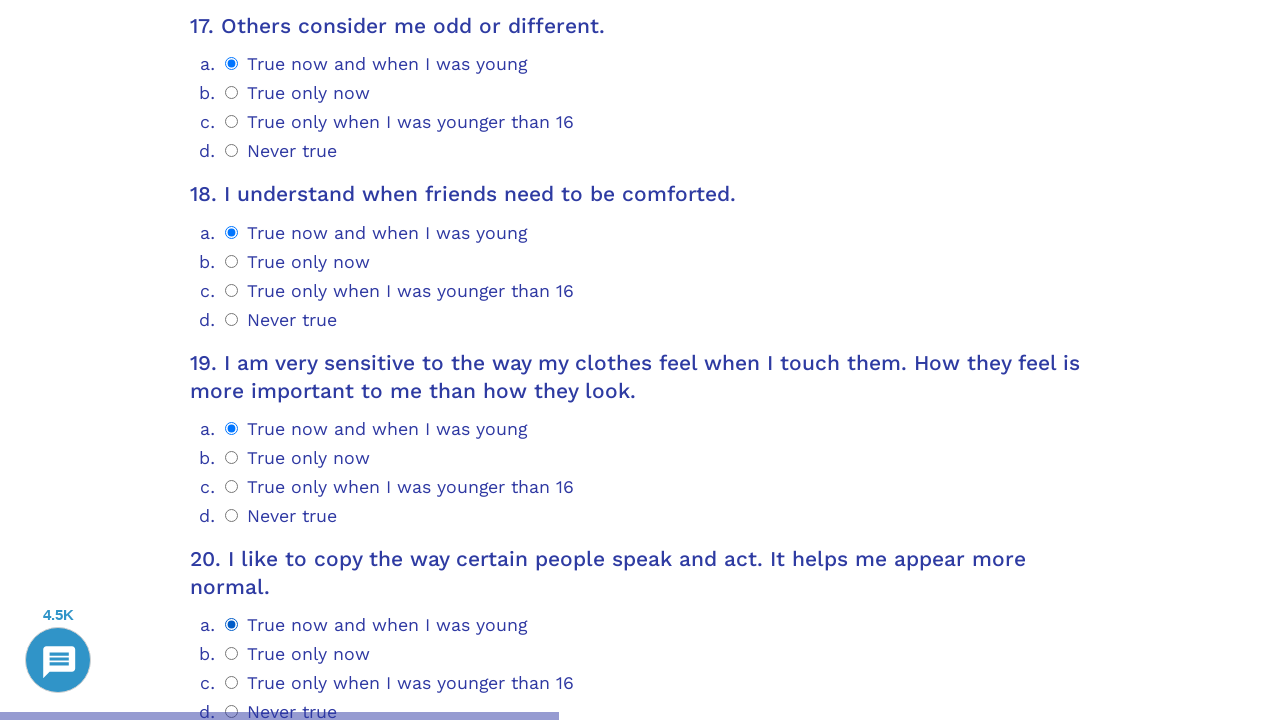

Scrolled question 21 into view
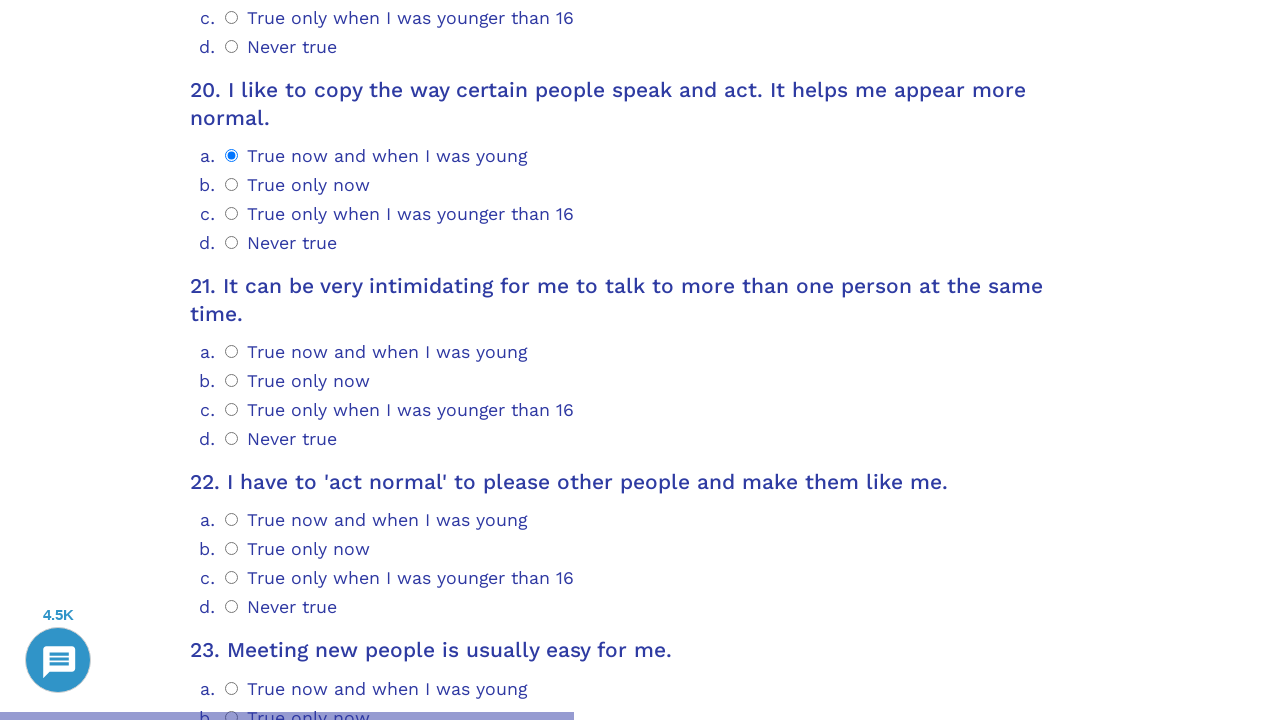

Selected radio option 3 for question 21 at (232, 439) on .psychometrics-items-container.item-21 >> .psychometrics-option-radio >> nth=3
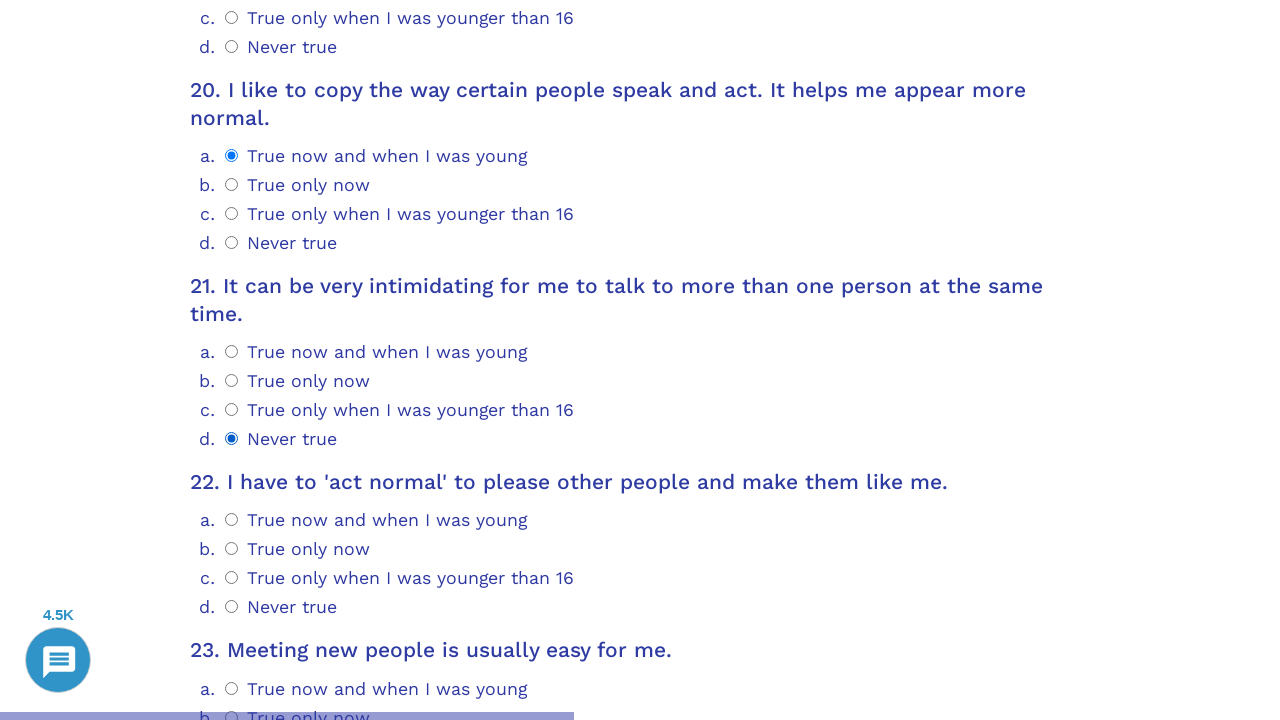

Question 22 loaded and selector found
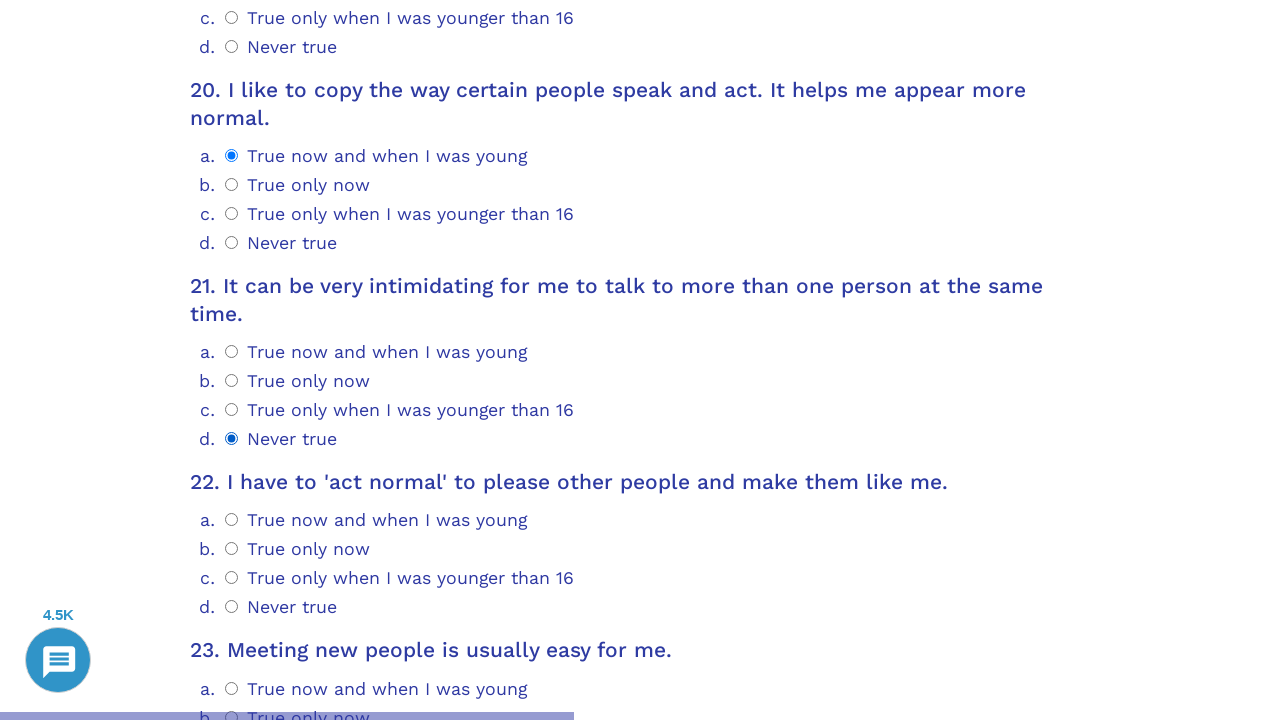

Scrolled question 22 into view
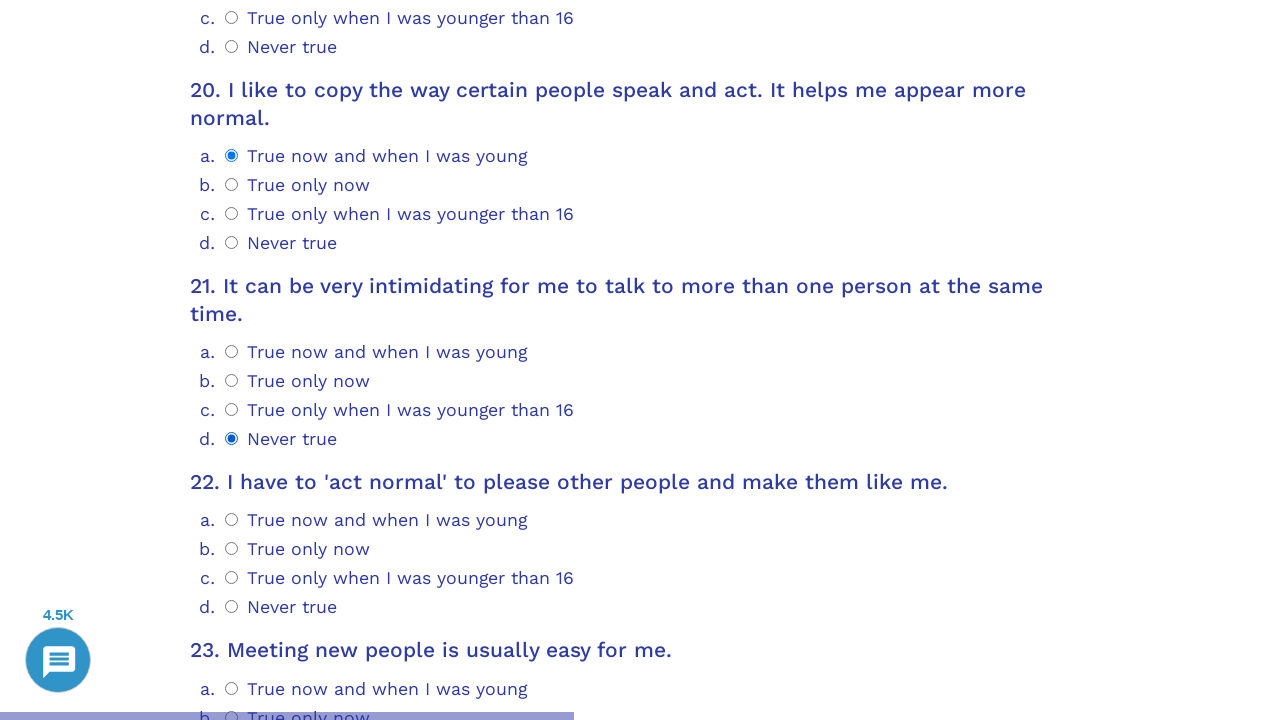

Selected radio option 3 for question 22 at (232, 607) on .psychometrics-items-container.item-22 >> .psychometrics-option-radio >> nth=3
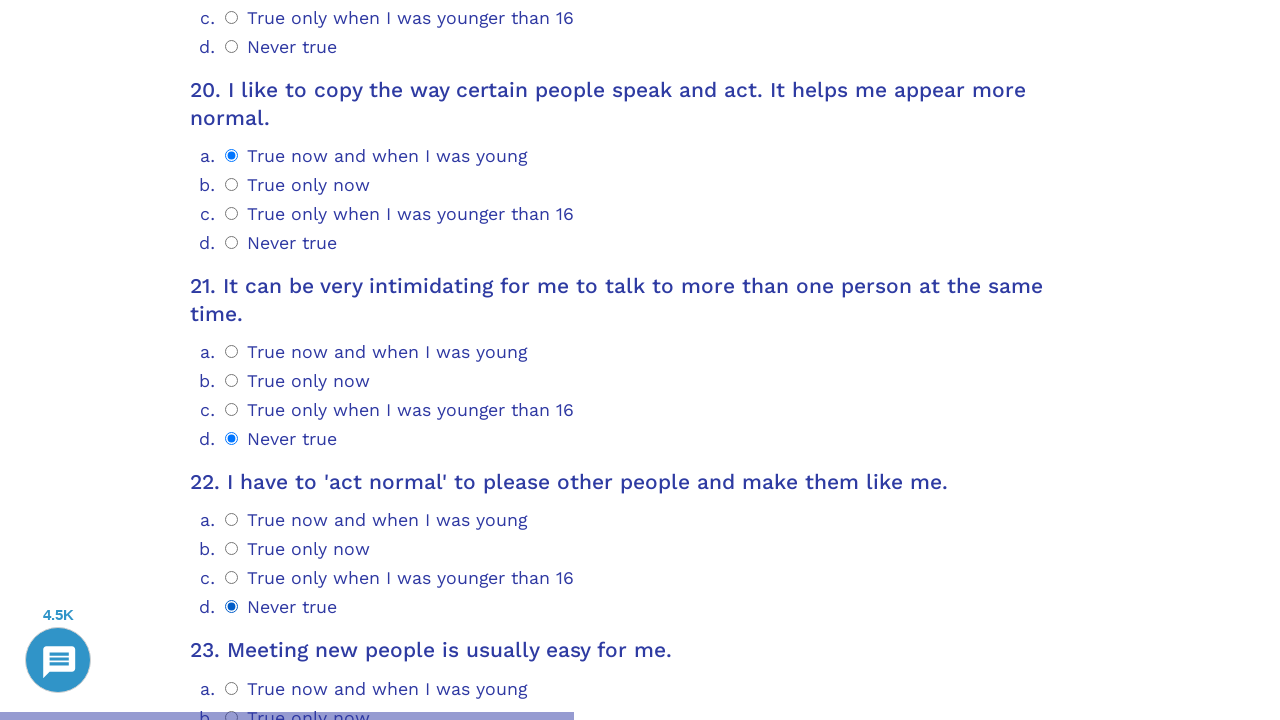

Question 23 loaded and selector found
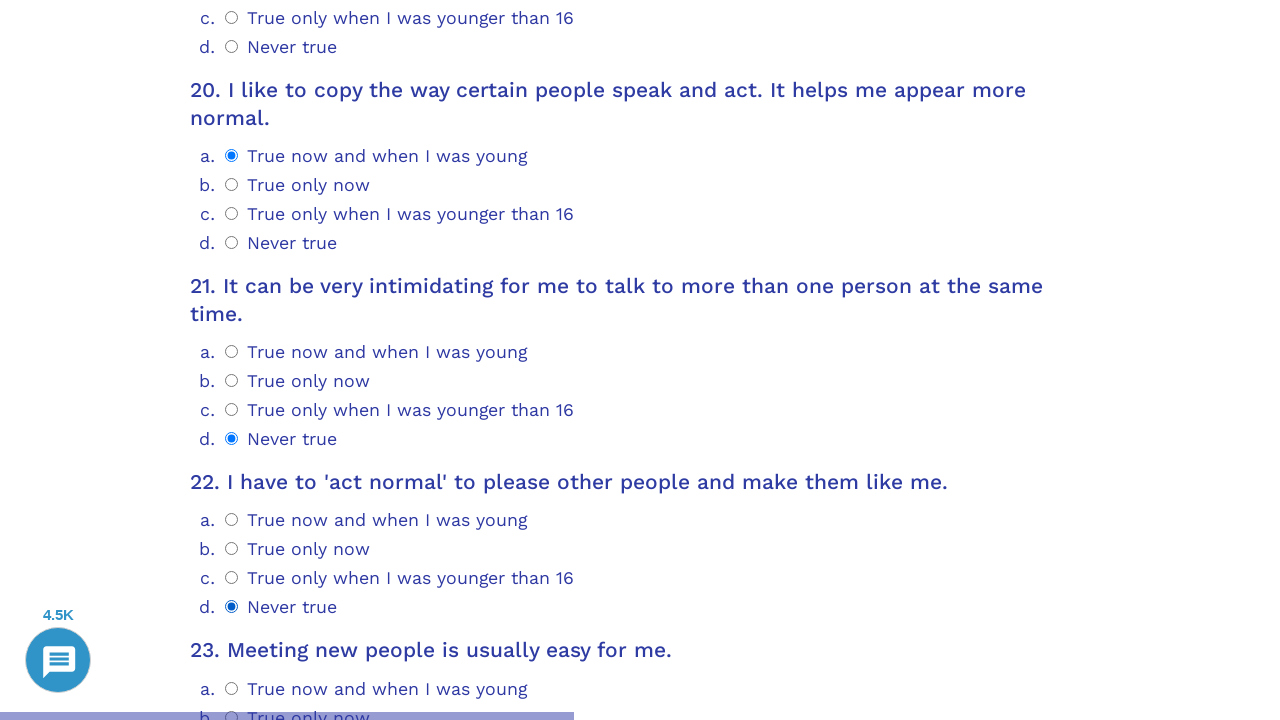

Scrolled question 23 into view
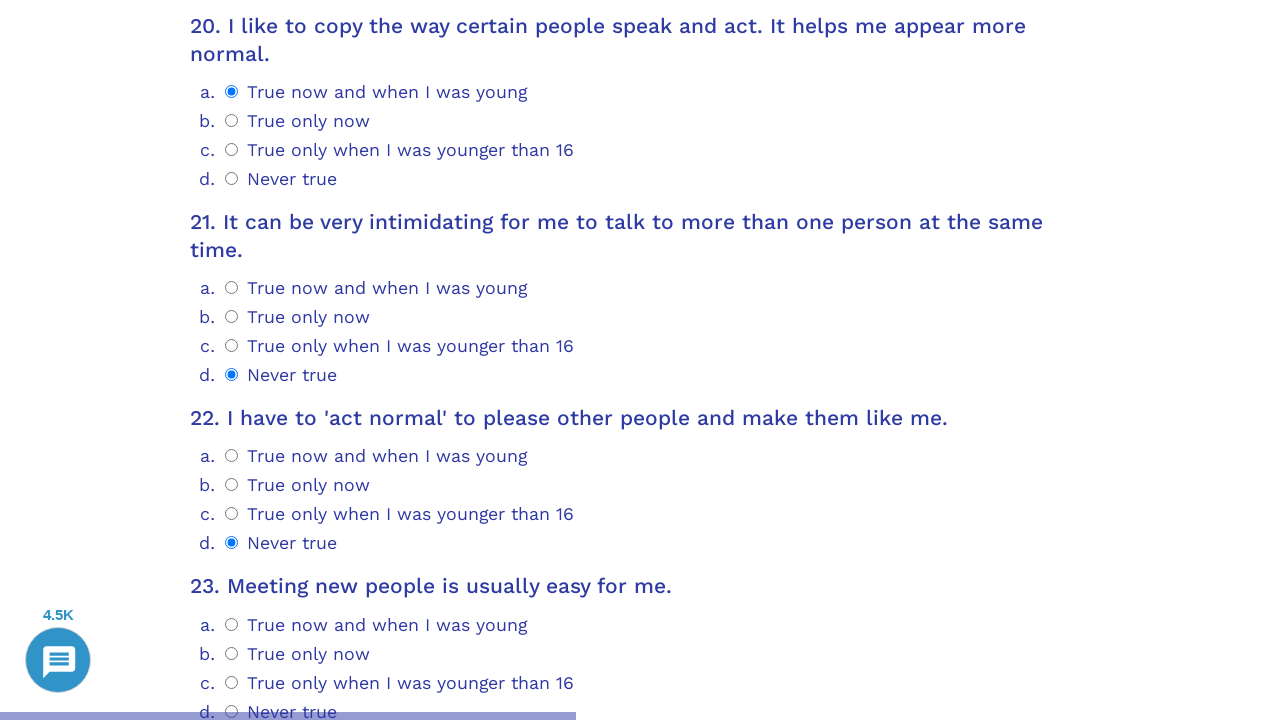

Selected radio option 3 for question 23 at (232, 360) on .psychometrics-items-container.item-23 >> .psychometrics-option-radio >> nth=3
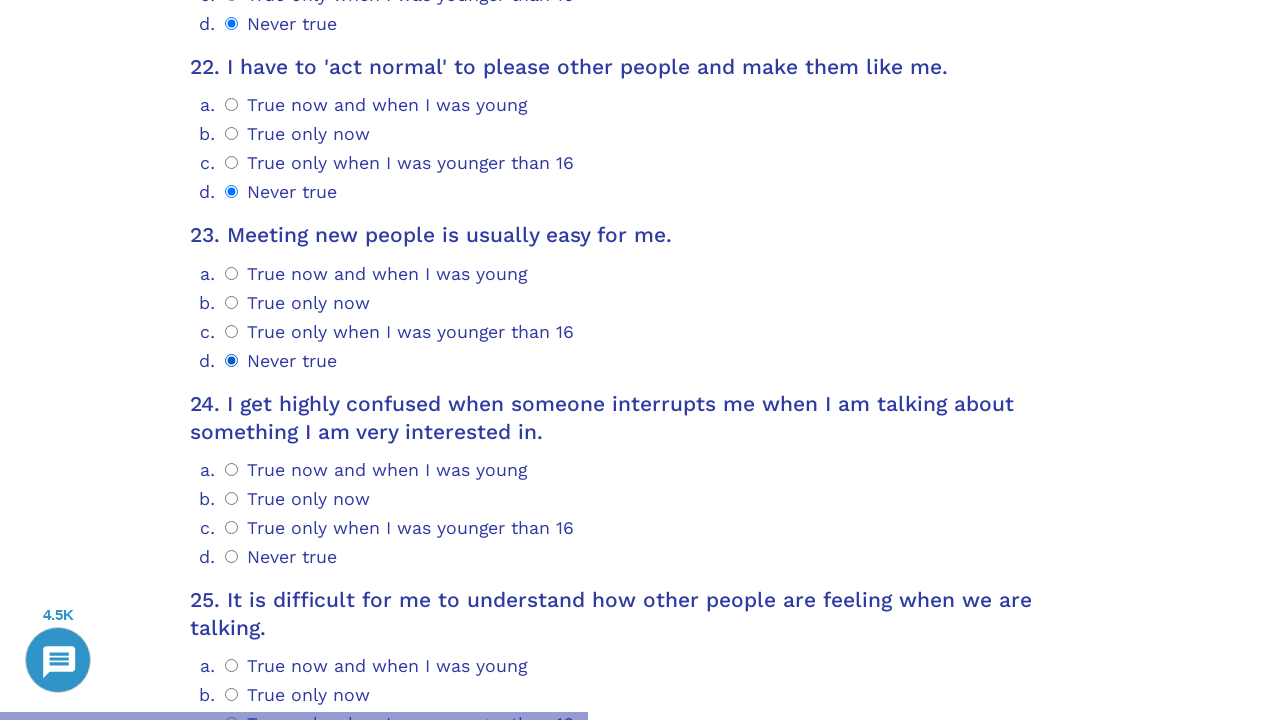

Question 24 loaded and selector found
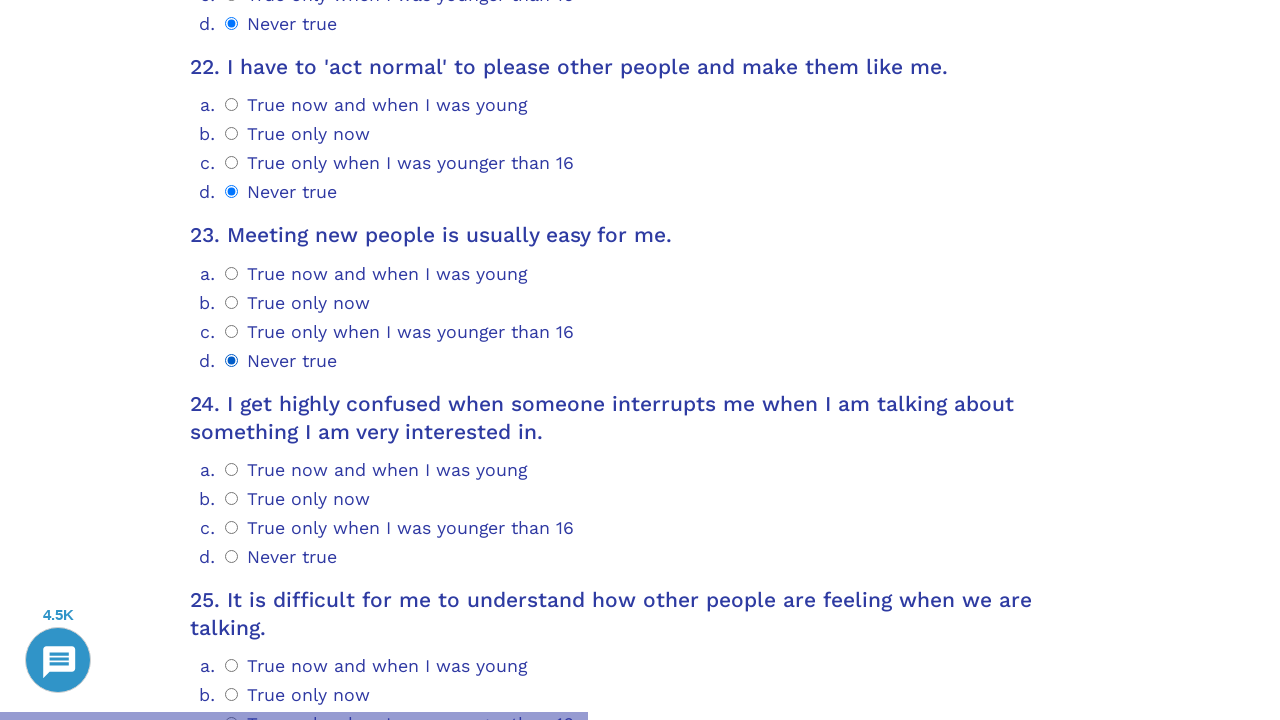

Scrolled question 24 into view
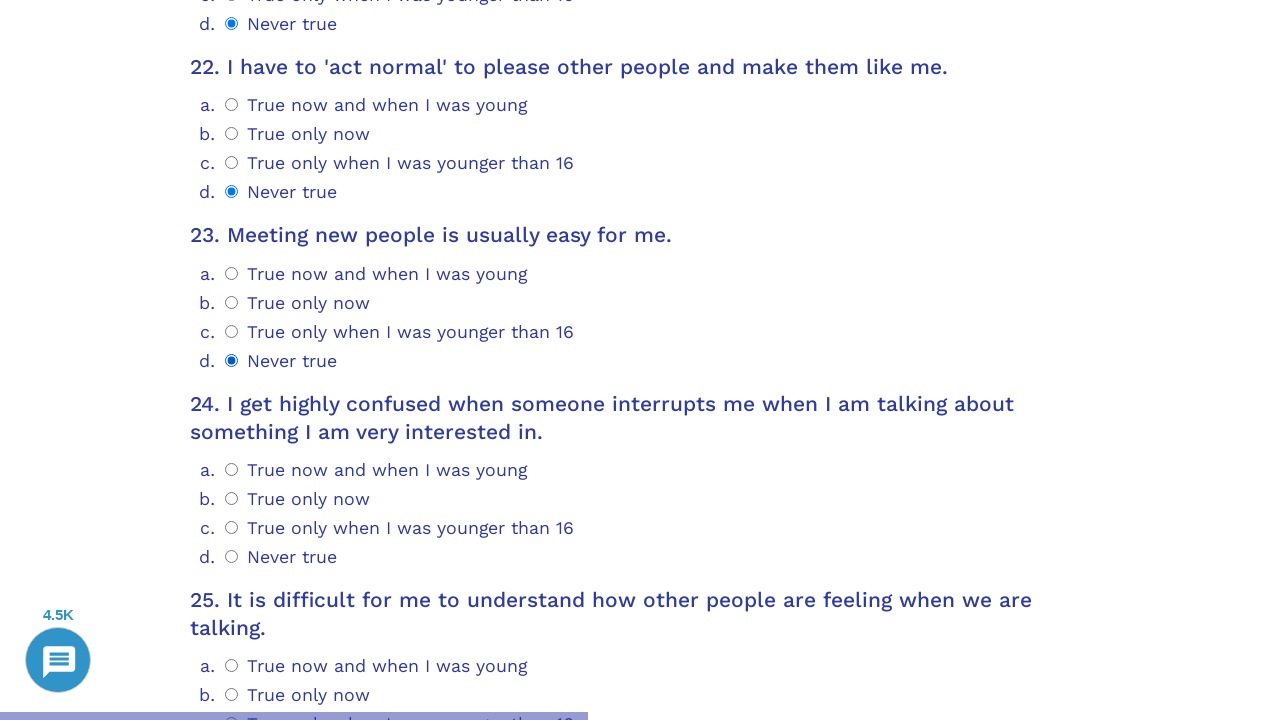

Selected radio option 3 for question 24 at (232, 556) on .psychometrics-items-container.item-24 >> .psychometrics-option-radio >> nth=3
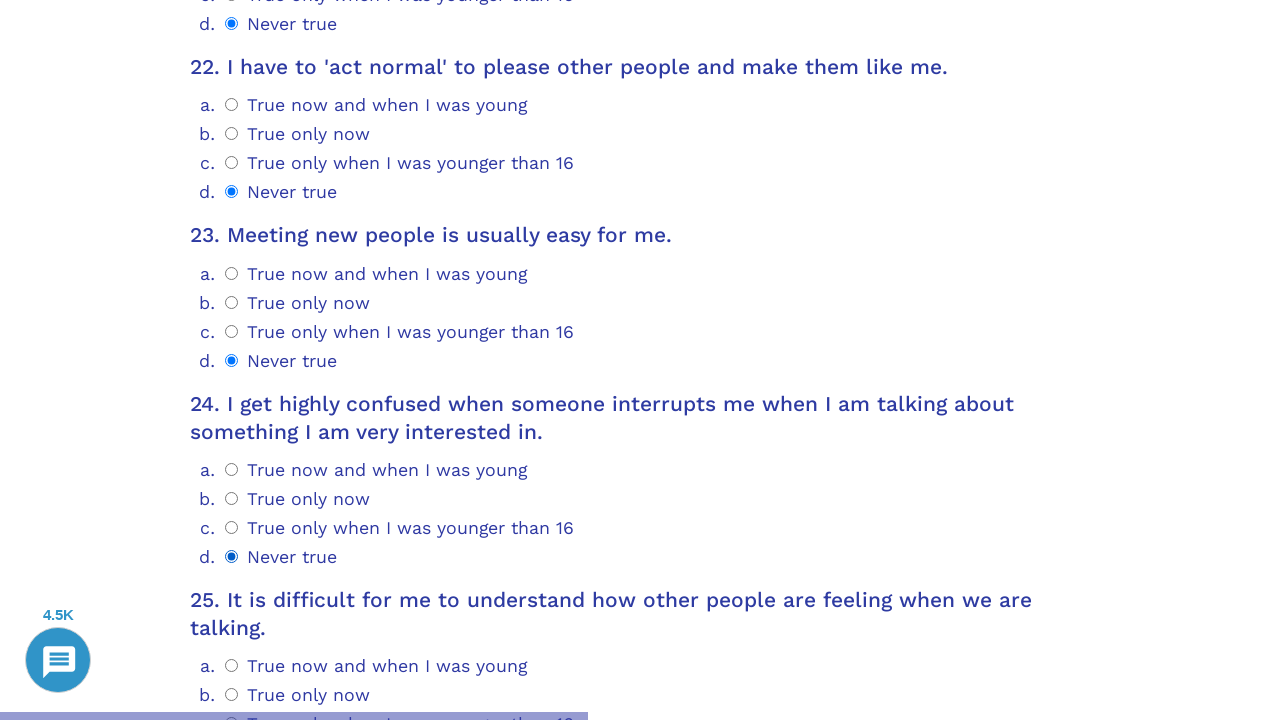

Question 25 loaded and selector found
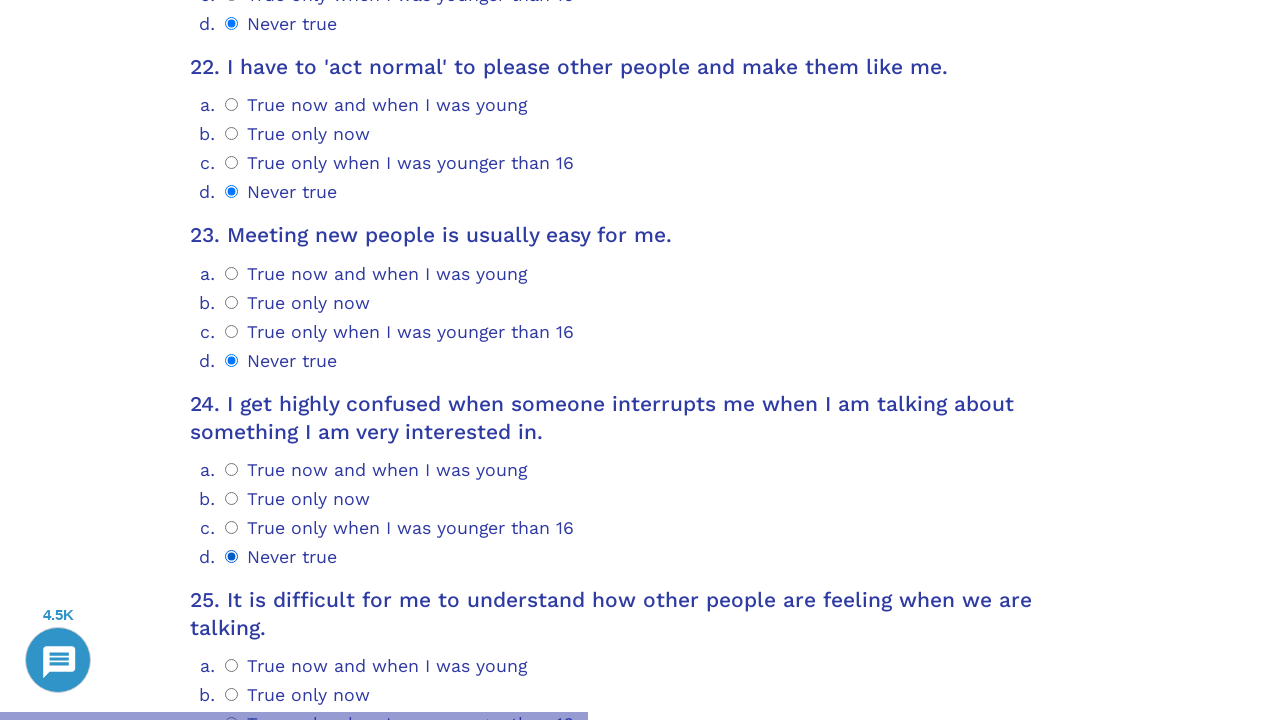

Scrolled question 25 into view
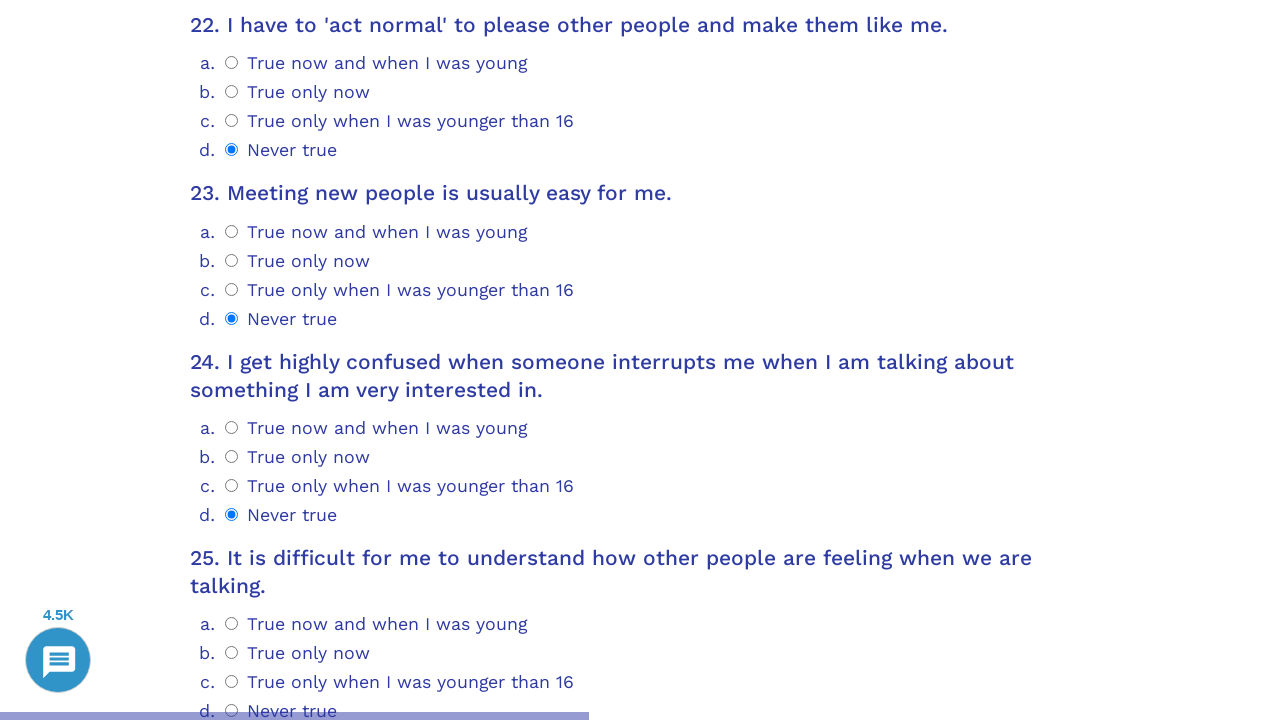

Selected radio option 3 for question 25 at (232, 711) on .psychometrics-items-container.item-25 >> .psychometrics-option-radio >> nth=3
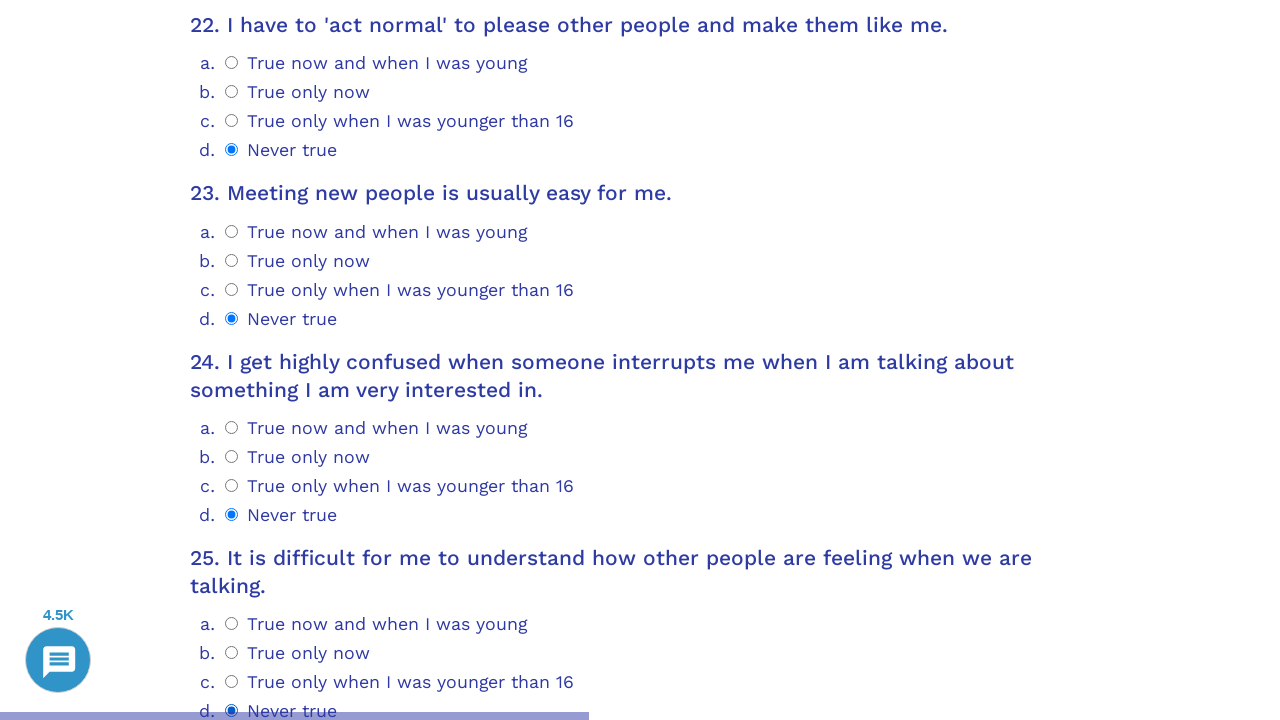

Question 26 loaded and selector found
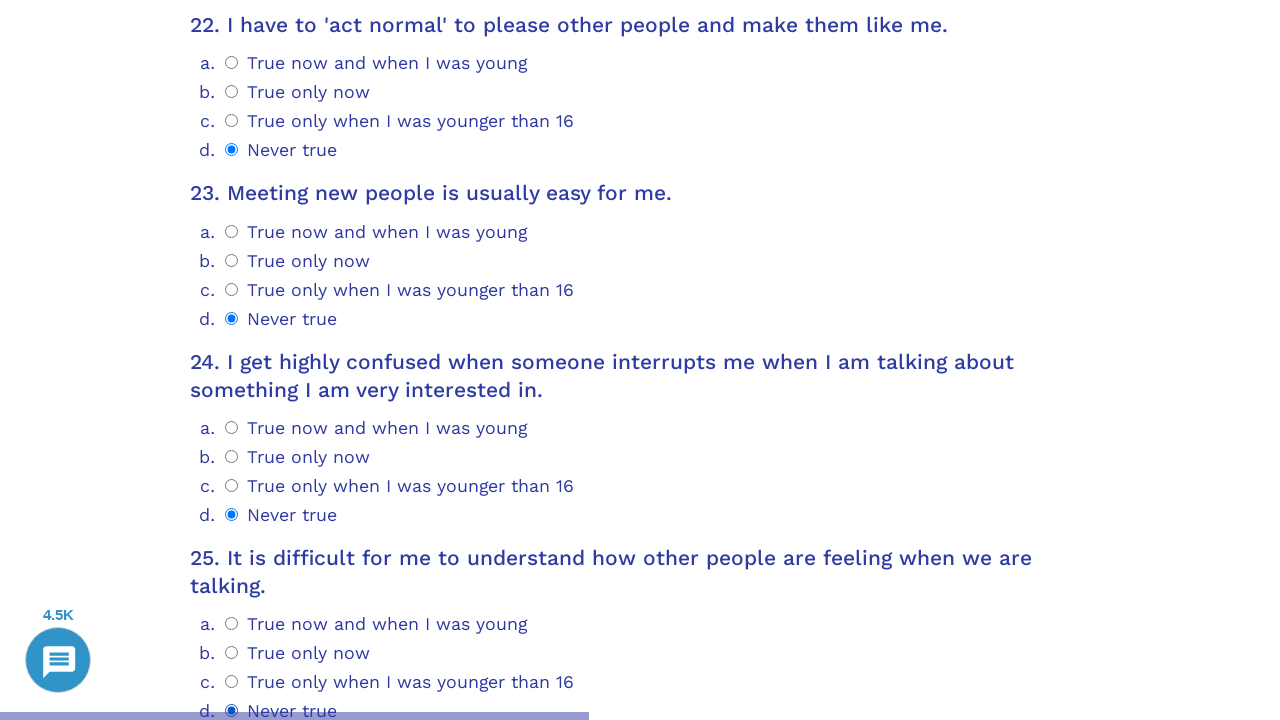

Scrolled question 26 into view
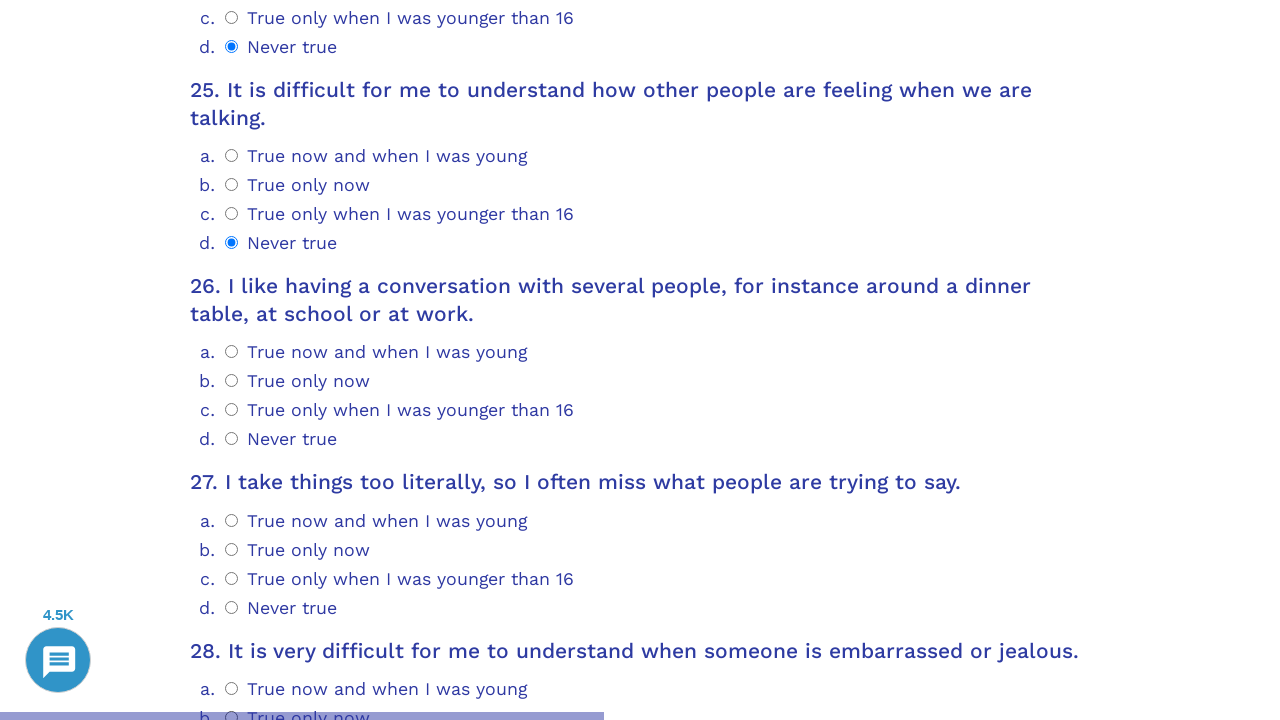

Selected radio option 3 for question 26 at (232, 439) on .psychometrics-items-container.item-26 >> .psychometrics-option-radio >> nth=3
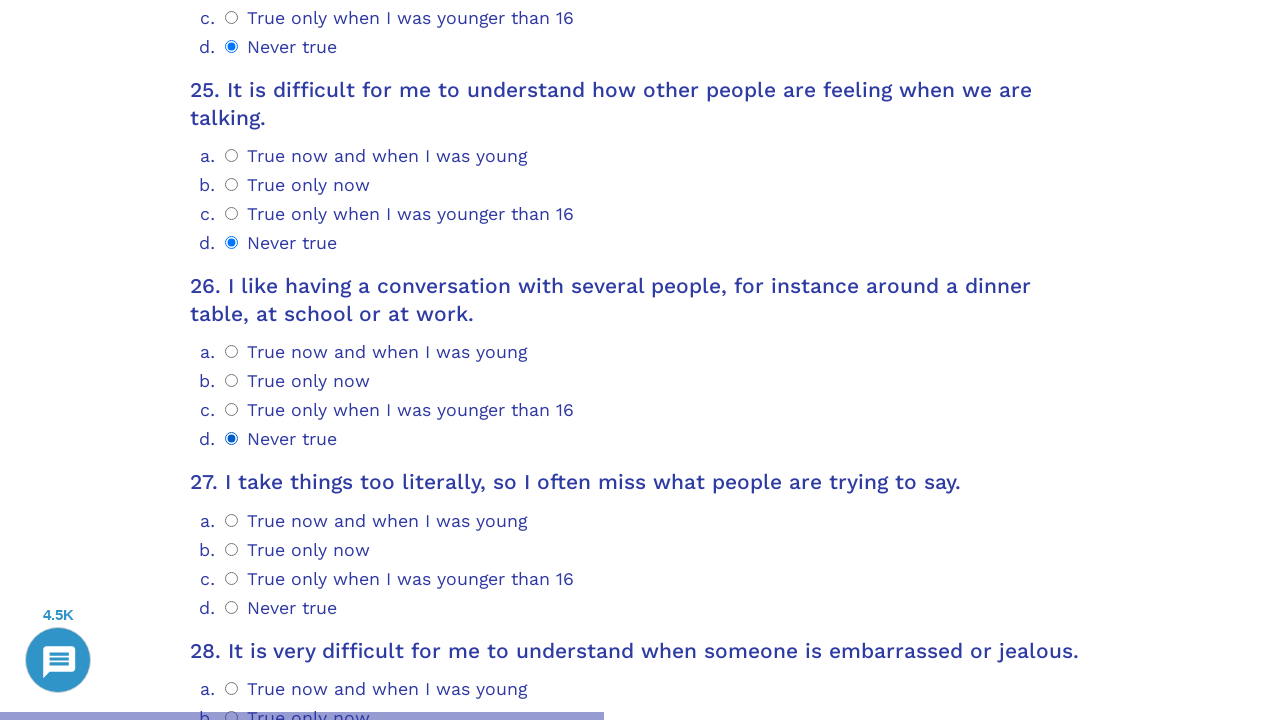

Question 27 loaded and selector found
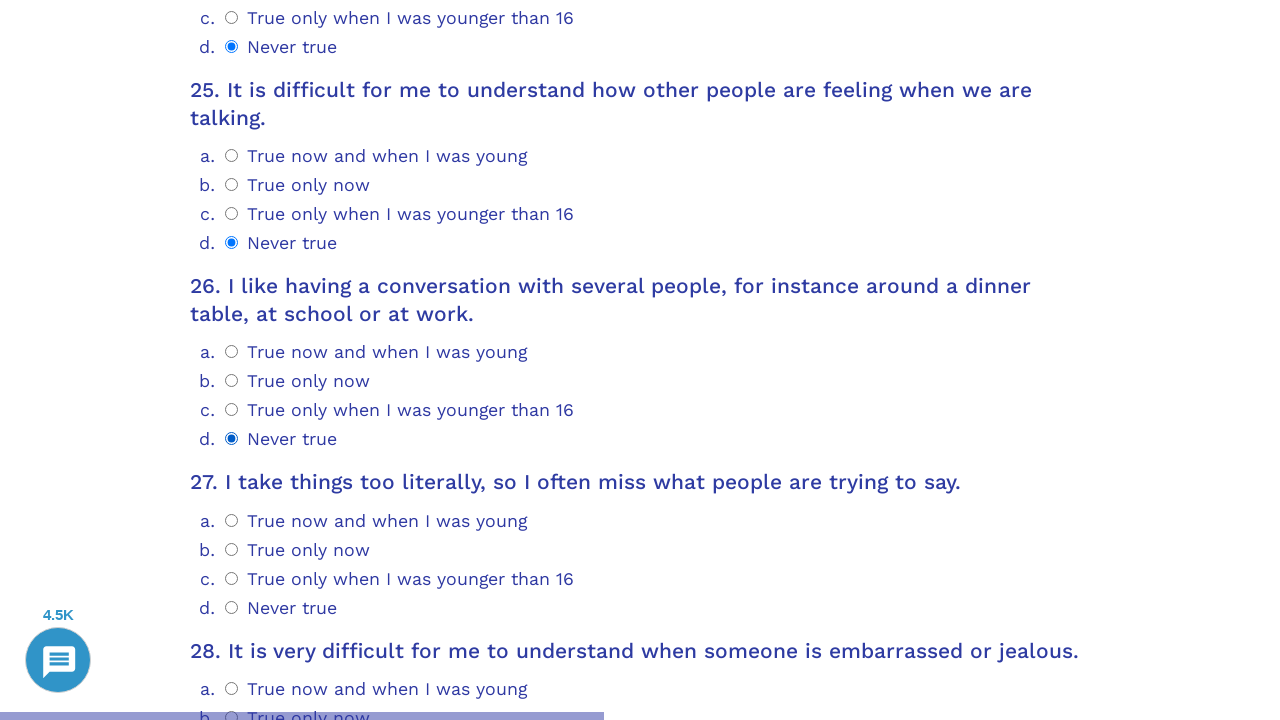

Scrolled question 27 into view
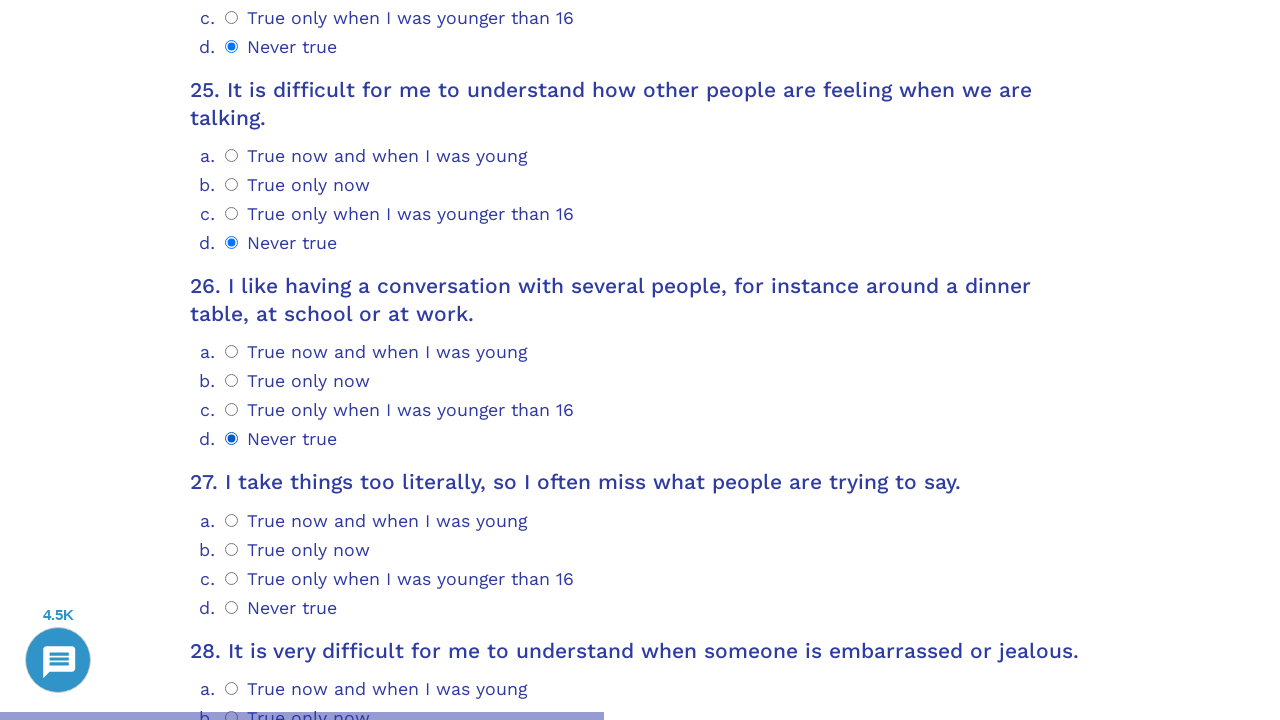

Selected radio option 3 for question 27 at (232, 607) on .psychometrics-items-container.item-27 >> .psychometrics-option-radio >> nth=3
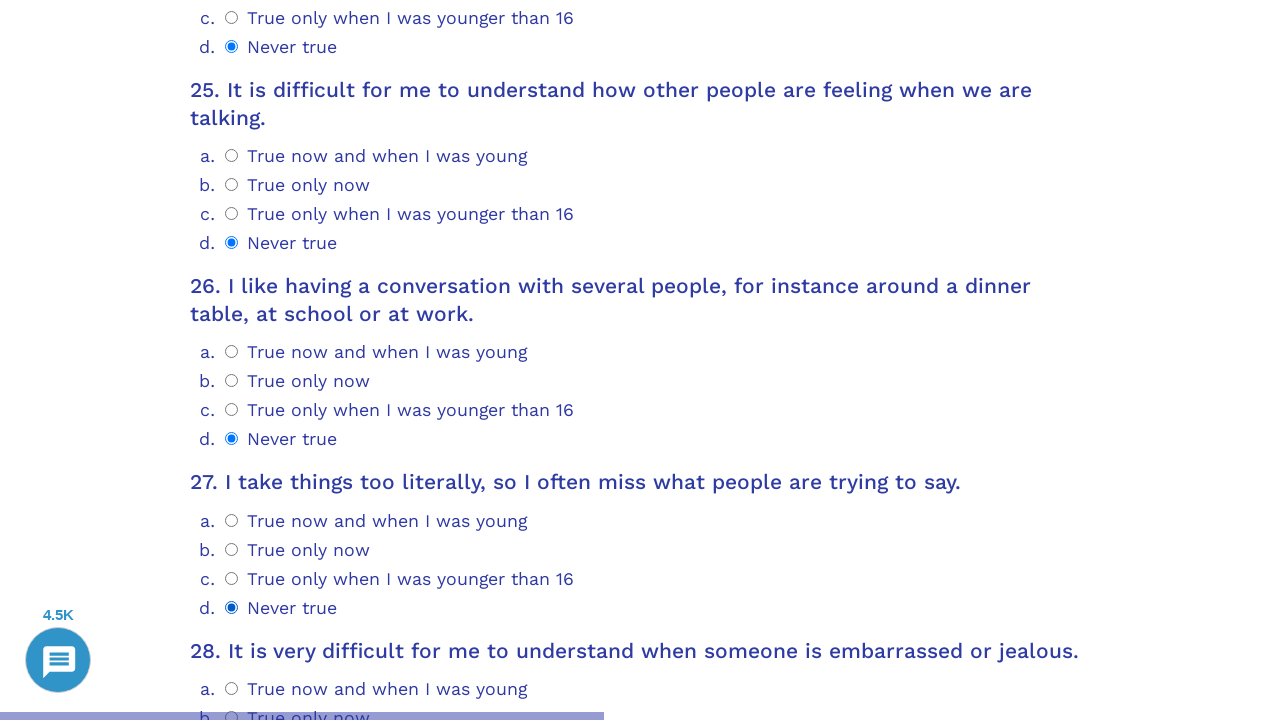

Question 28 loaded and selector found
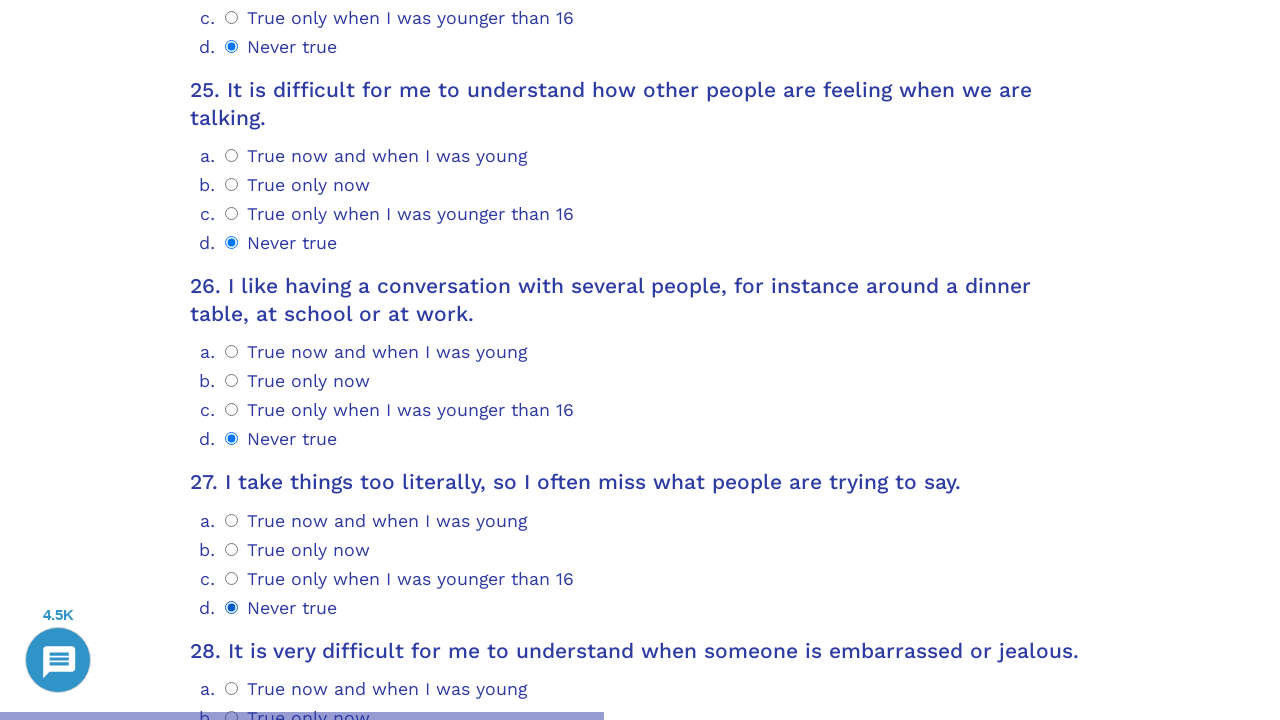

Scrolled question 28 into view
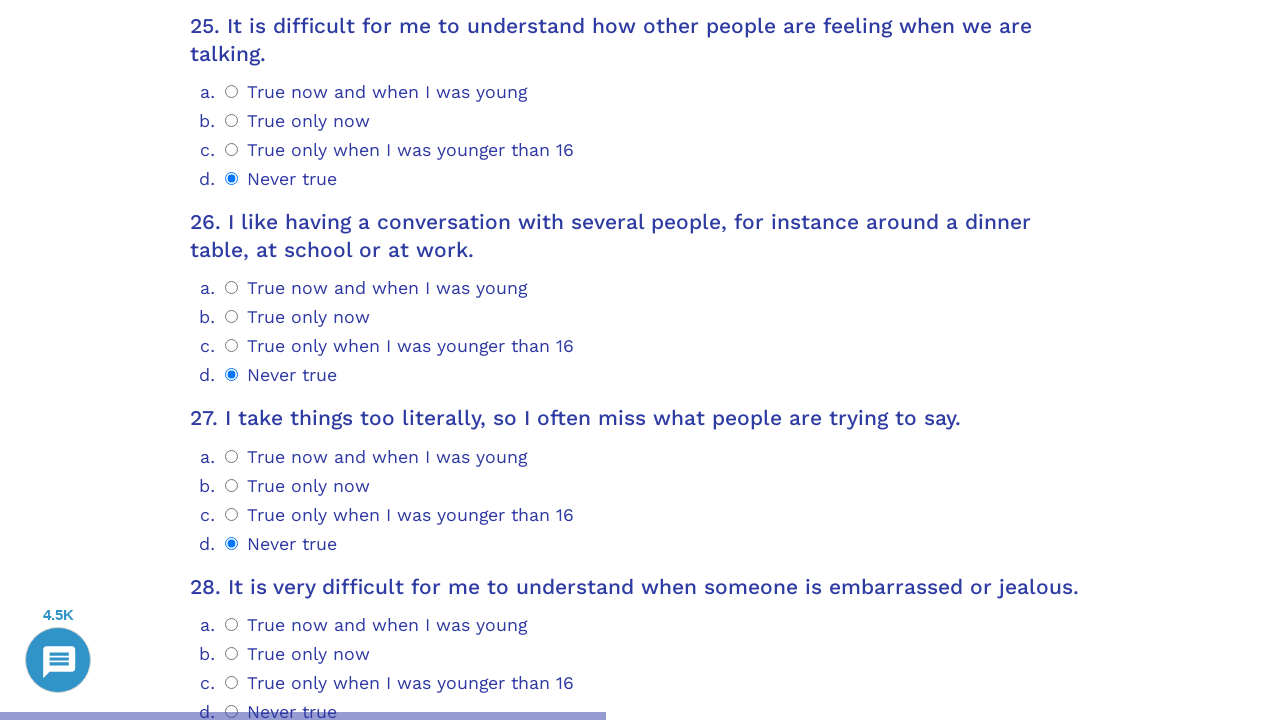

Selected radio option 3 for question 28 at (232, 360) on .psychometrics-items-container.item-28 >> .psychometrics-option-radio >> nth=3
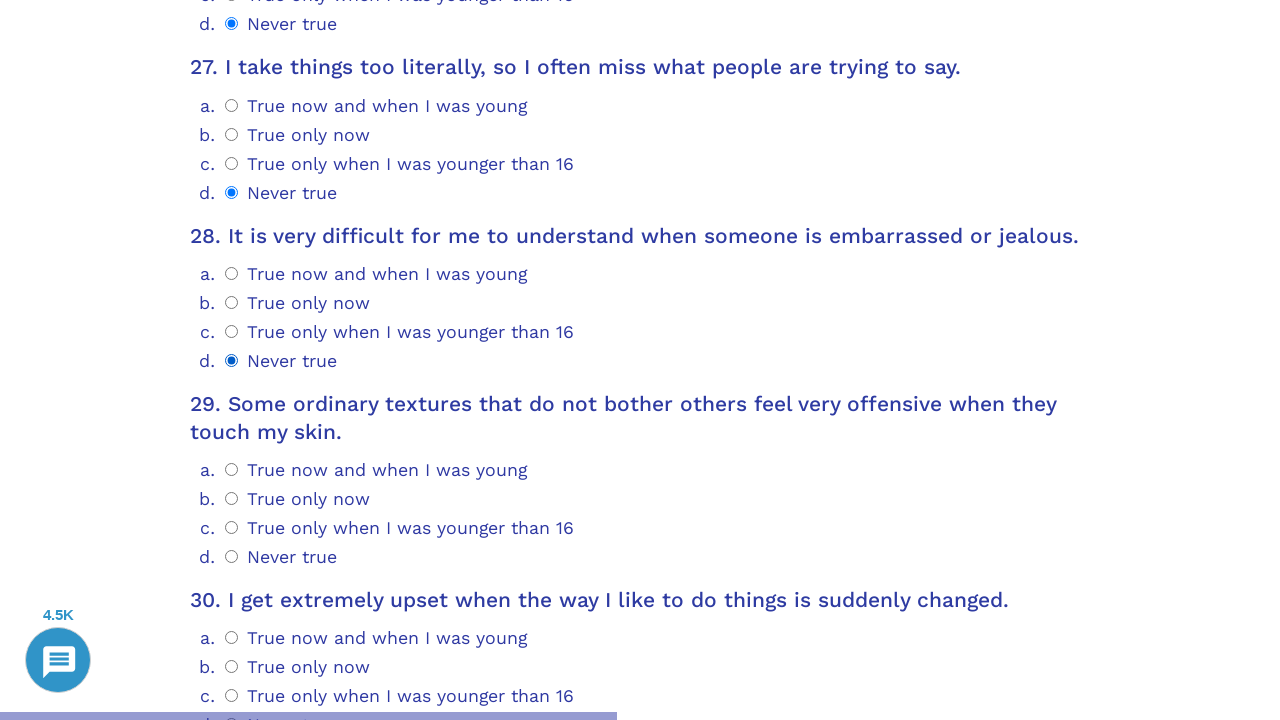

Question 29 loaded and selector found
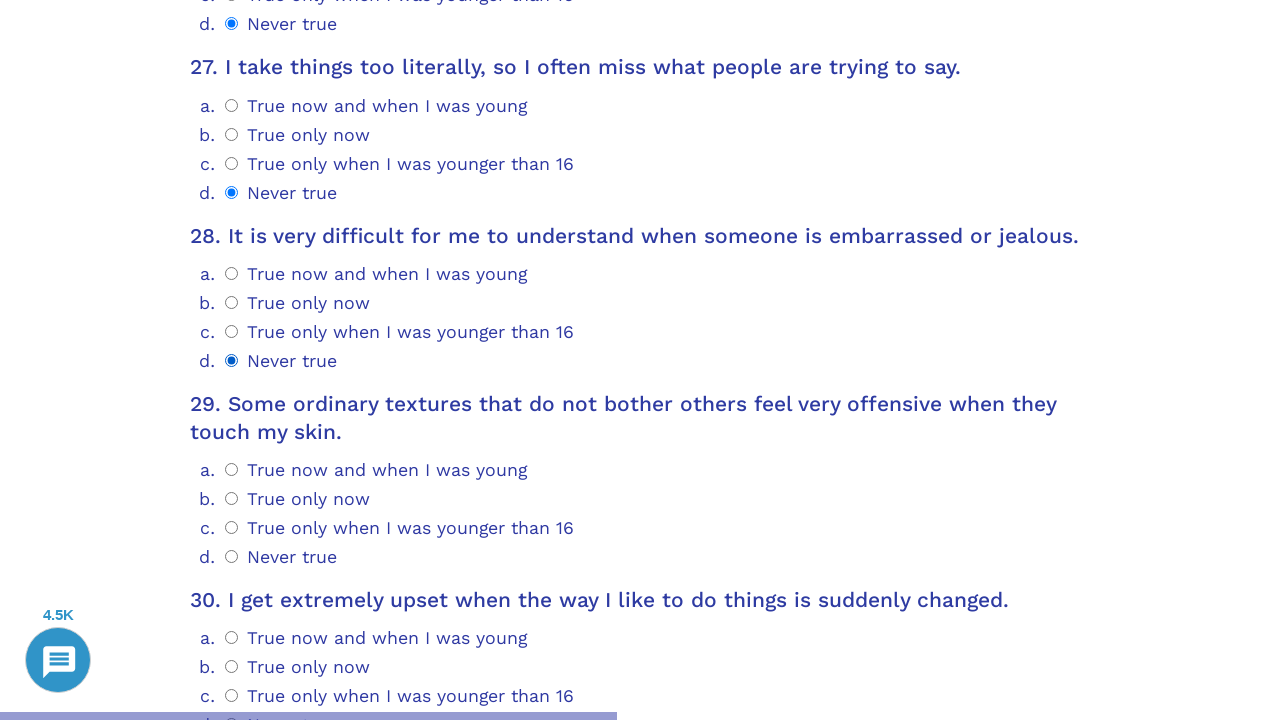

Scrolled question 29 into view
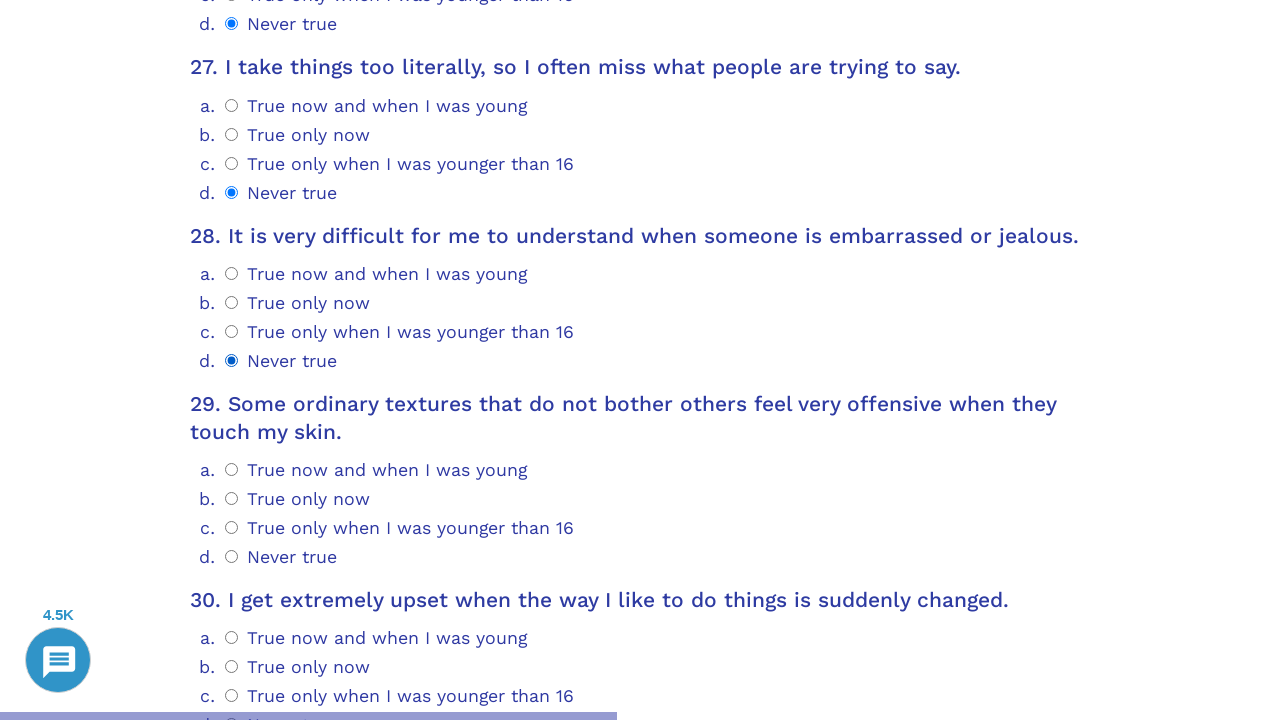

Selected radio option 3 for question 29 at (232, 557) on .psychometrics-items-container.item-29 >> .psychometrics-option-radio >> nth=3
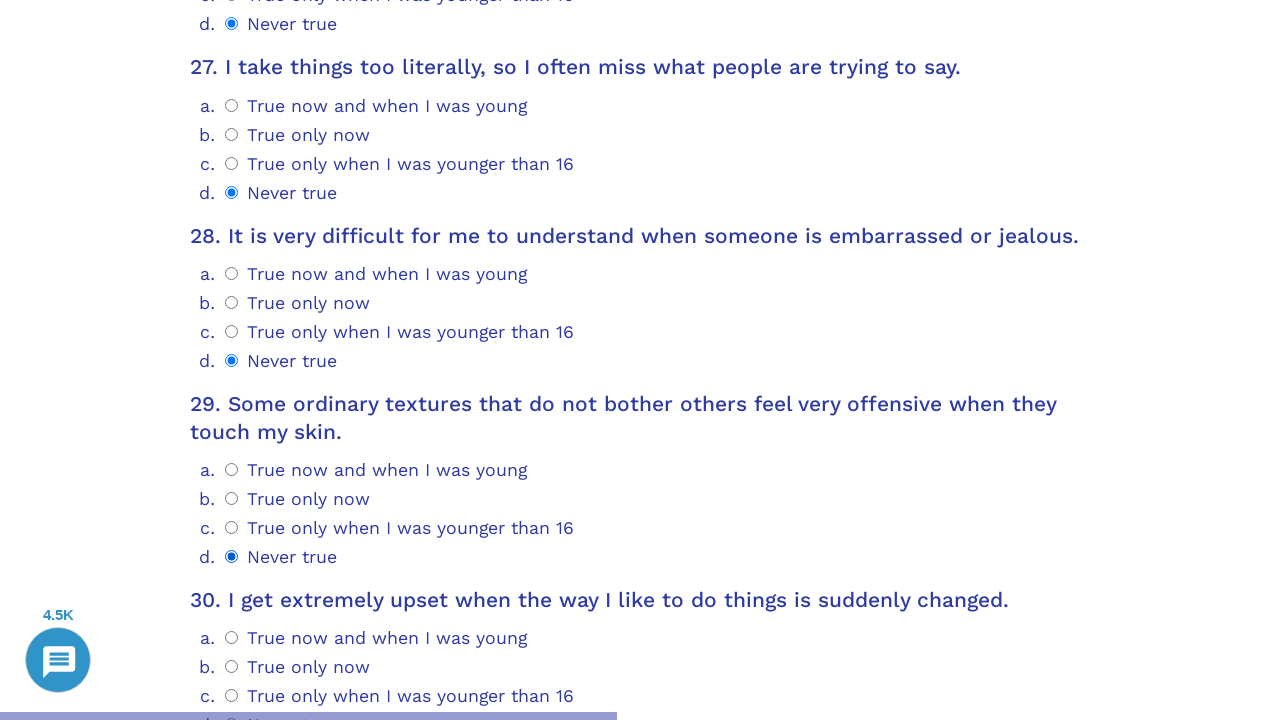

Question 30 loaded and selector found
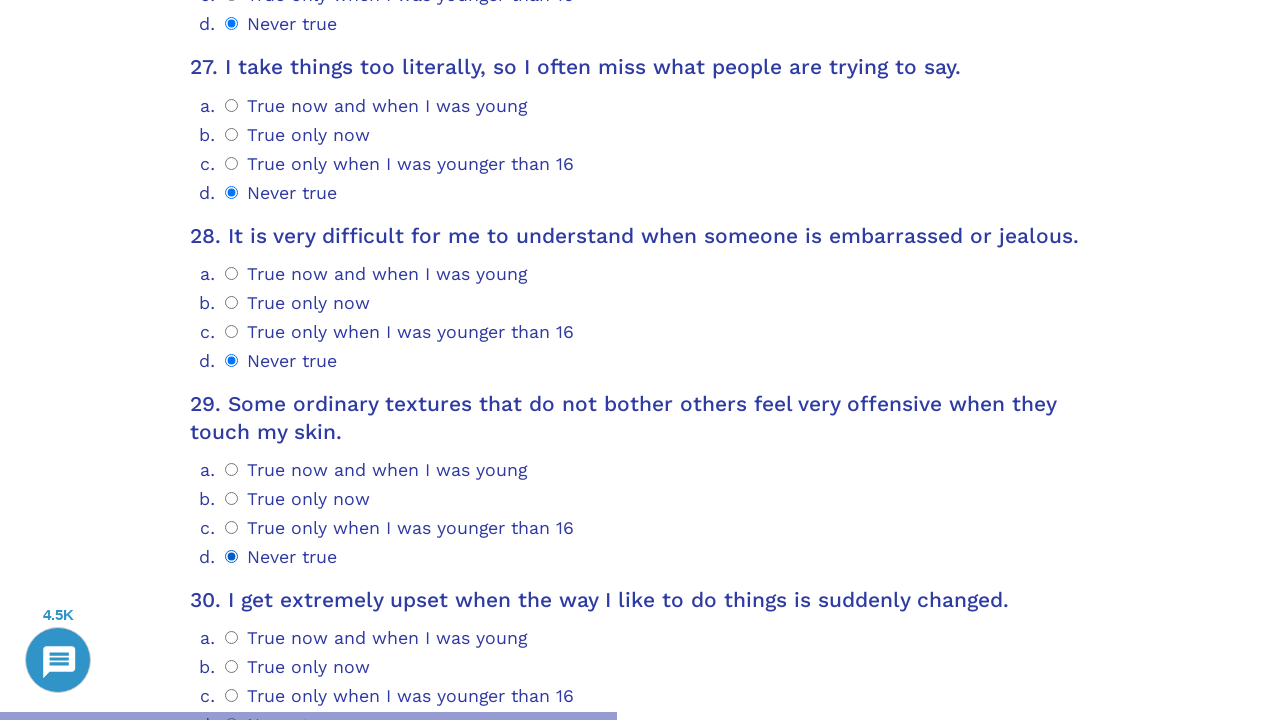

Scrolled question 30 into view
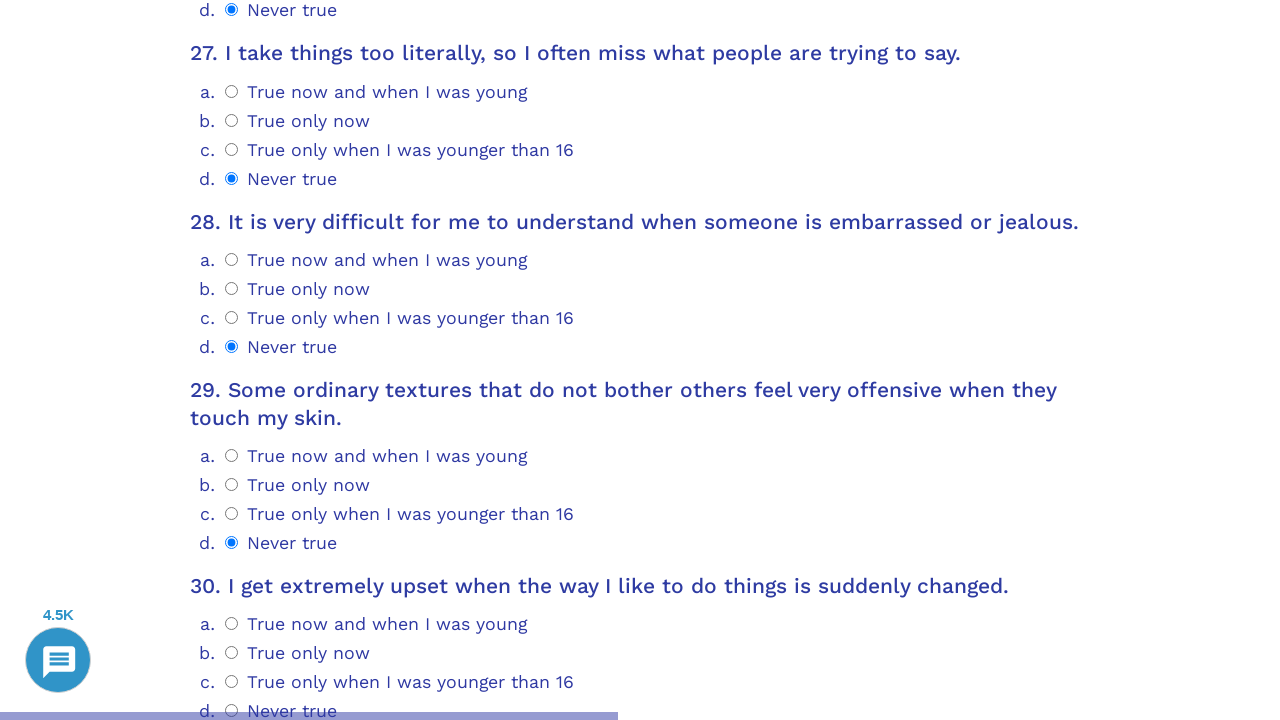

Selected radio option 3 for question 30 at (232, 711) on .psychometrics-items-container.item-30 >> .psychometrics-option-radio >> nth=3
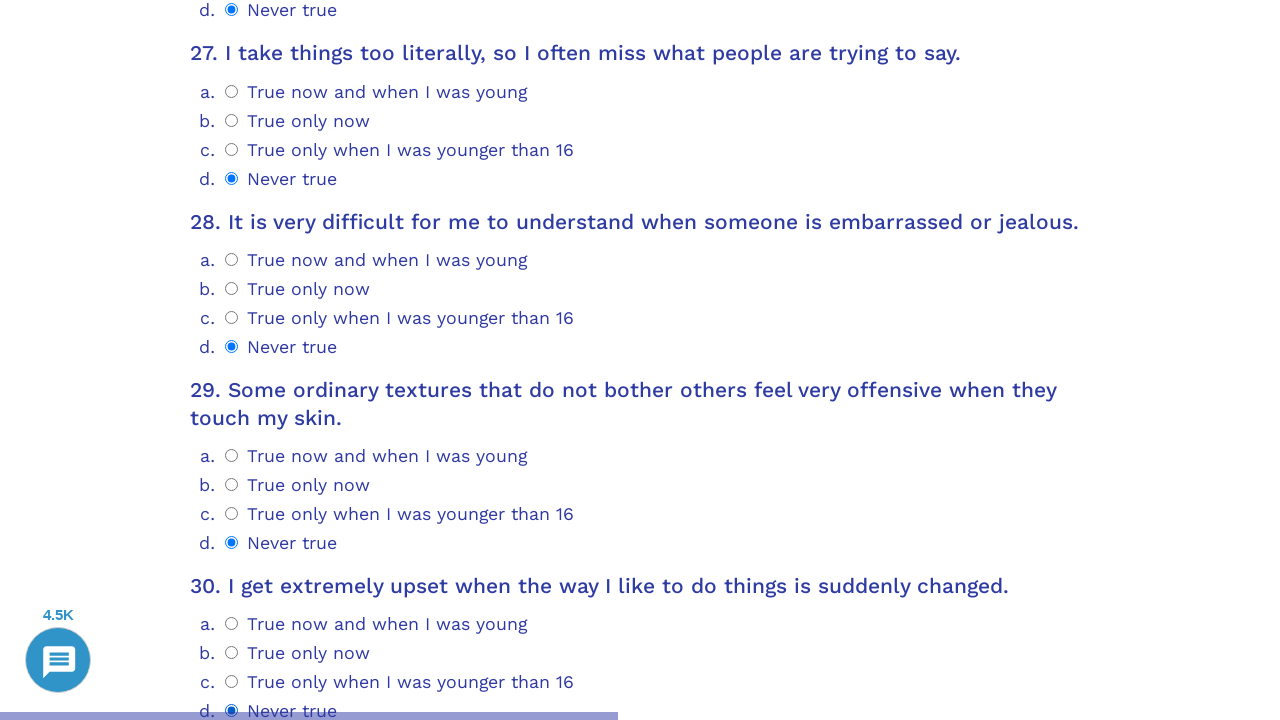

Question 31 loaded and selector found
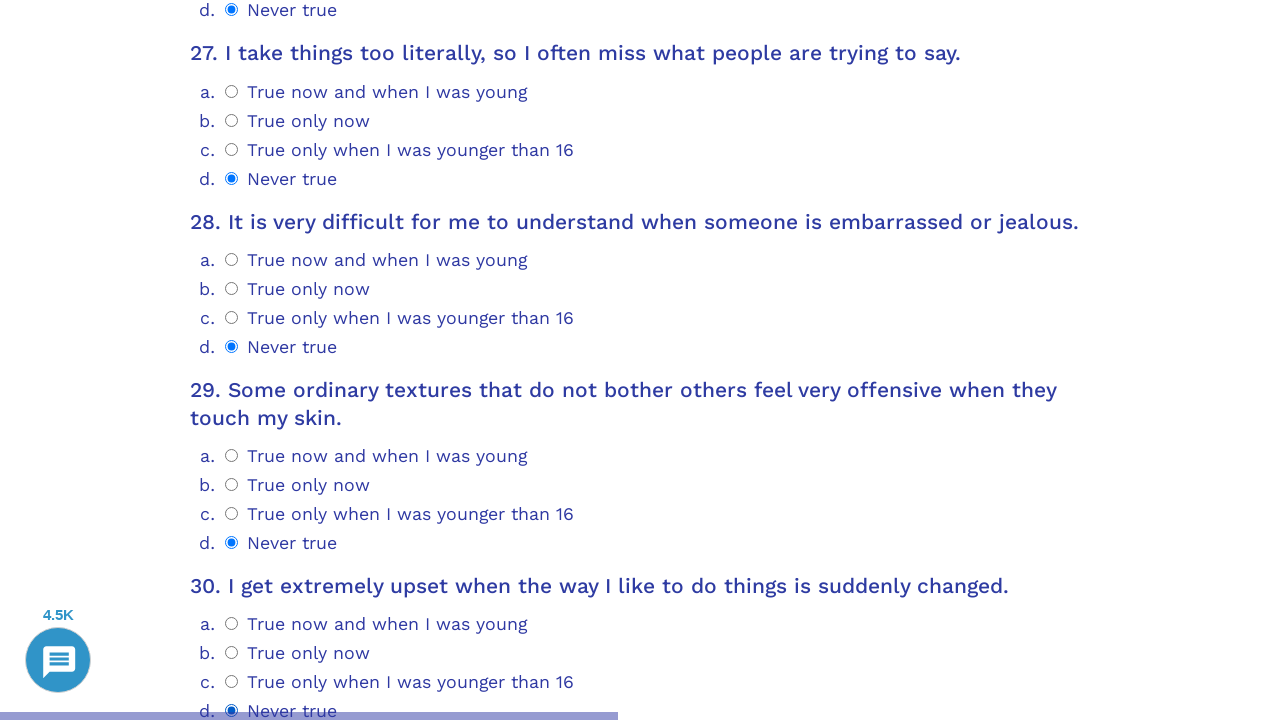

Scrolled question 31 into view
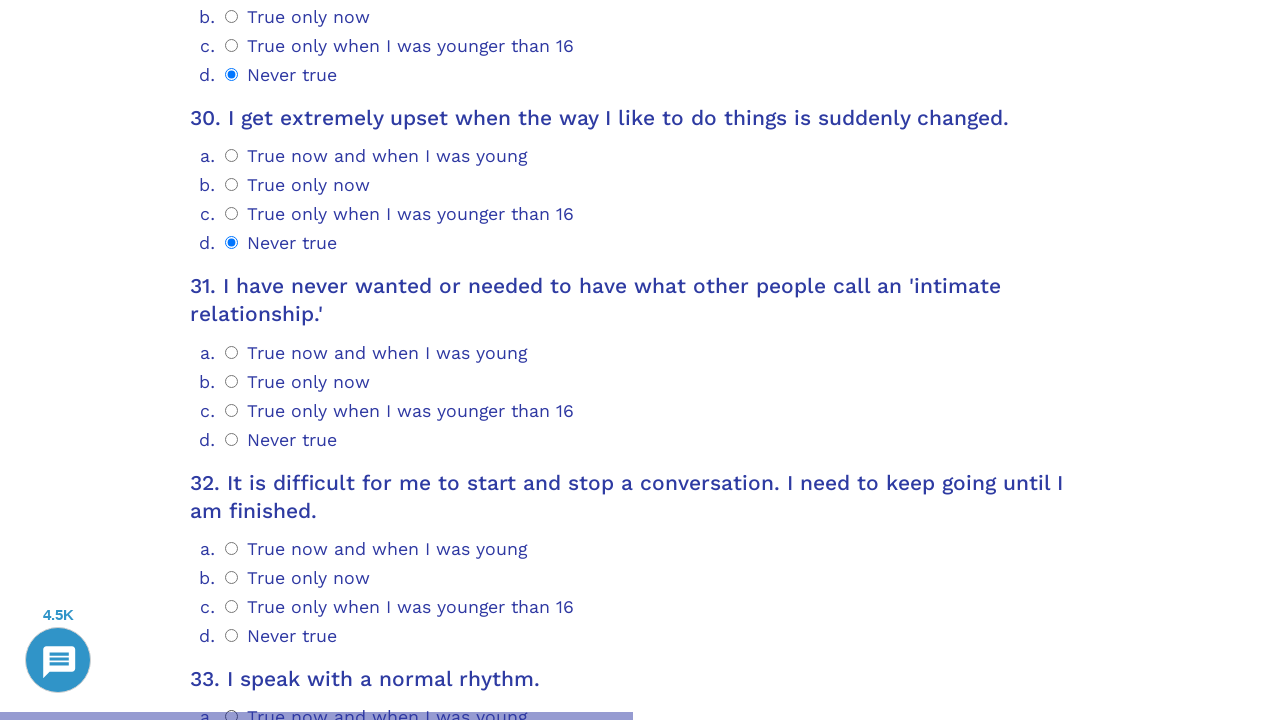

Selected radio option 3 for question 31 at (232, 439) on .psychometrics-items-container.item-31 >> .psychometrics-option-radio >> nth=3
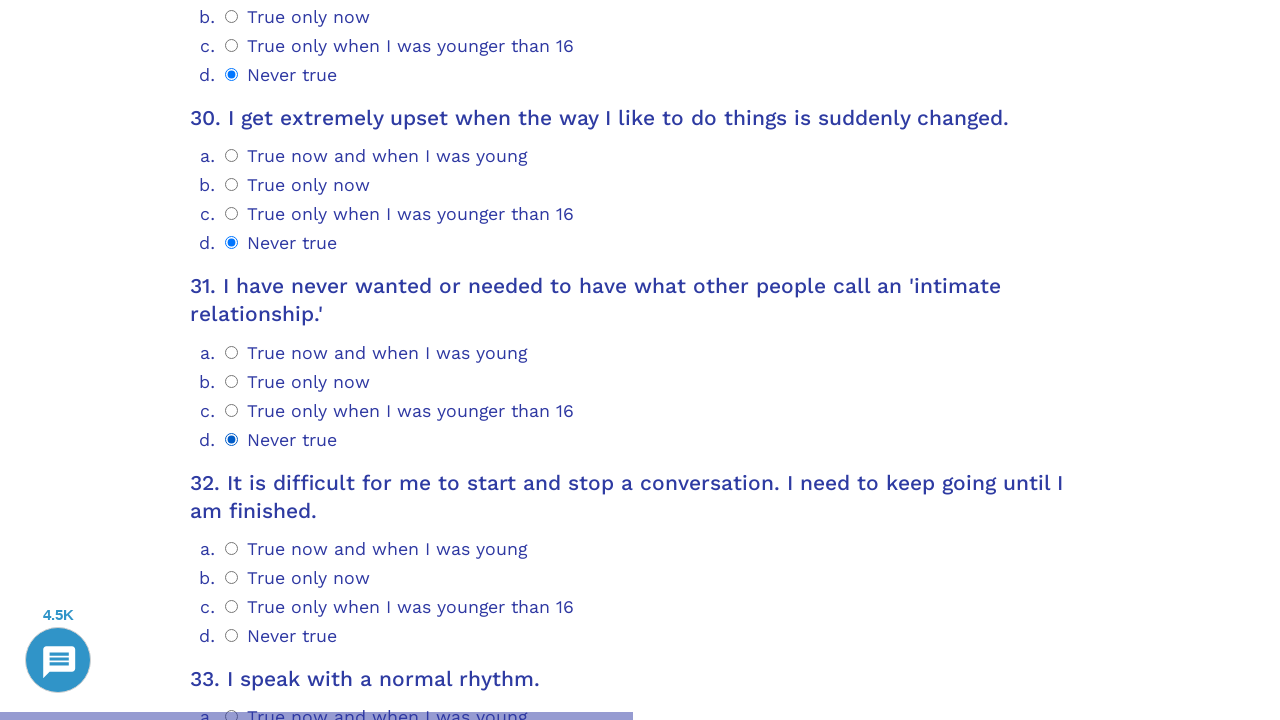

Question 32 loaded and selector found
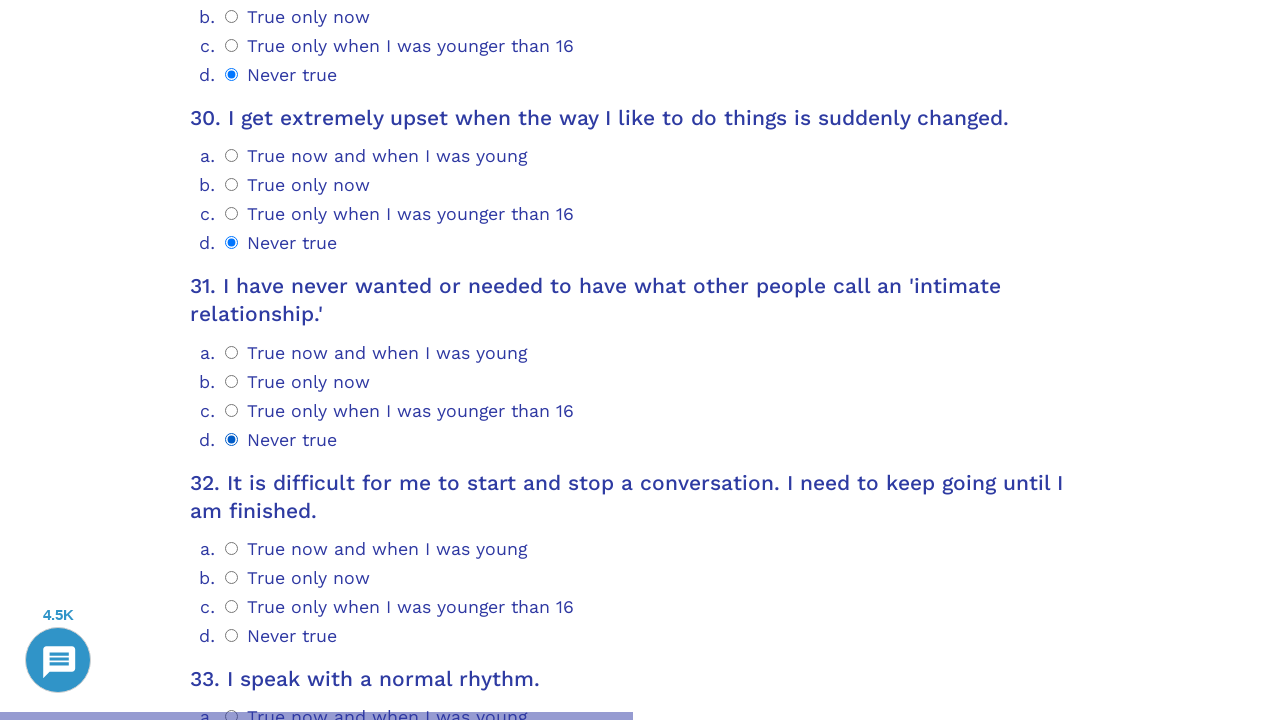

Scrolled question 32 into view
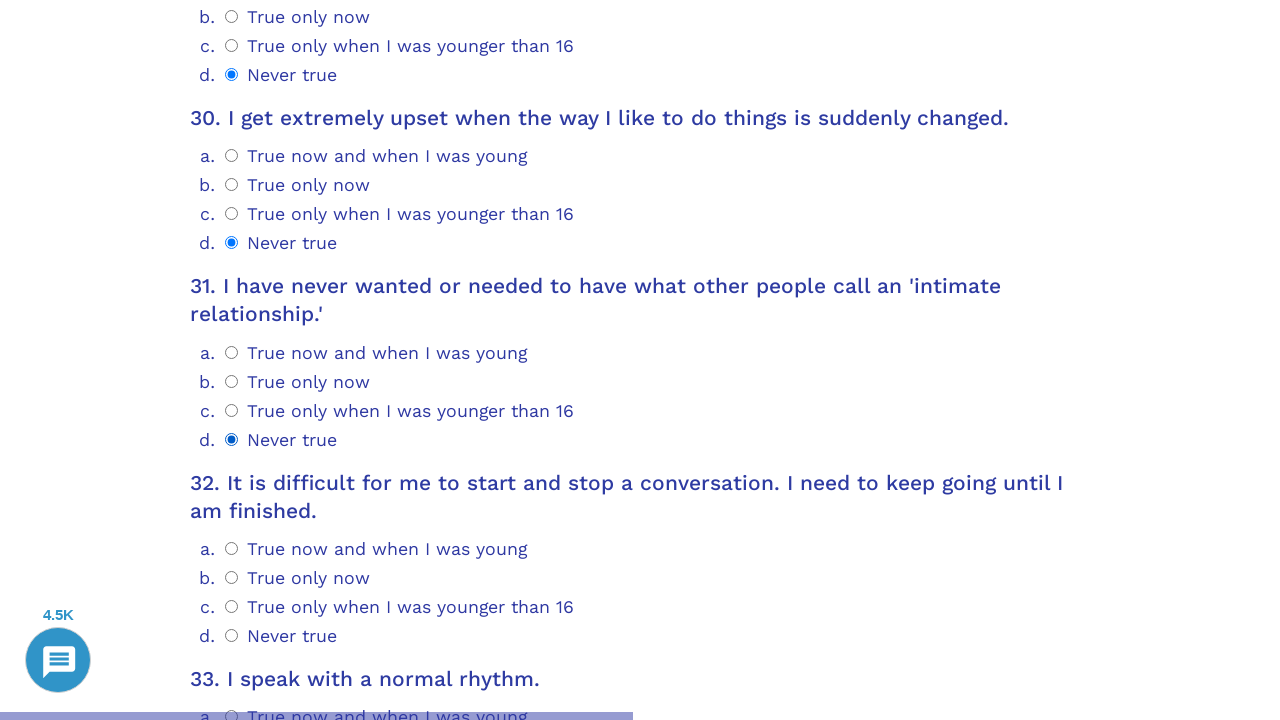

Selected radio option 3 for question 32 at (232, 635) on .psychometrics-items-container.item-32 >> .psychometrics-option-radio >> nth=3
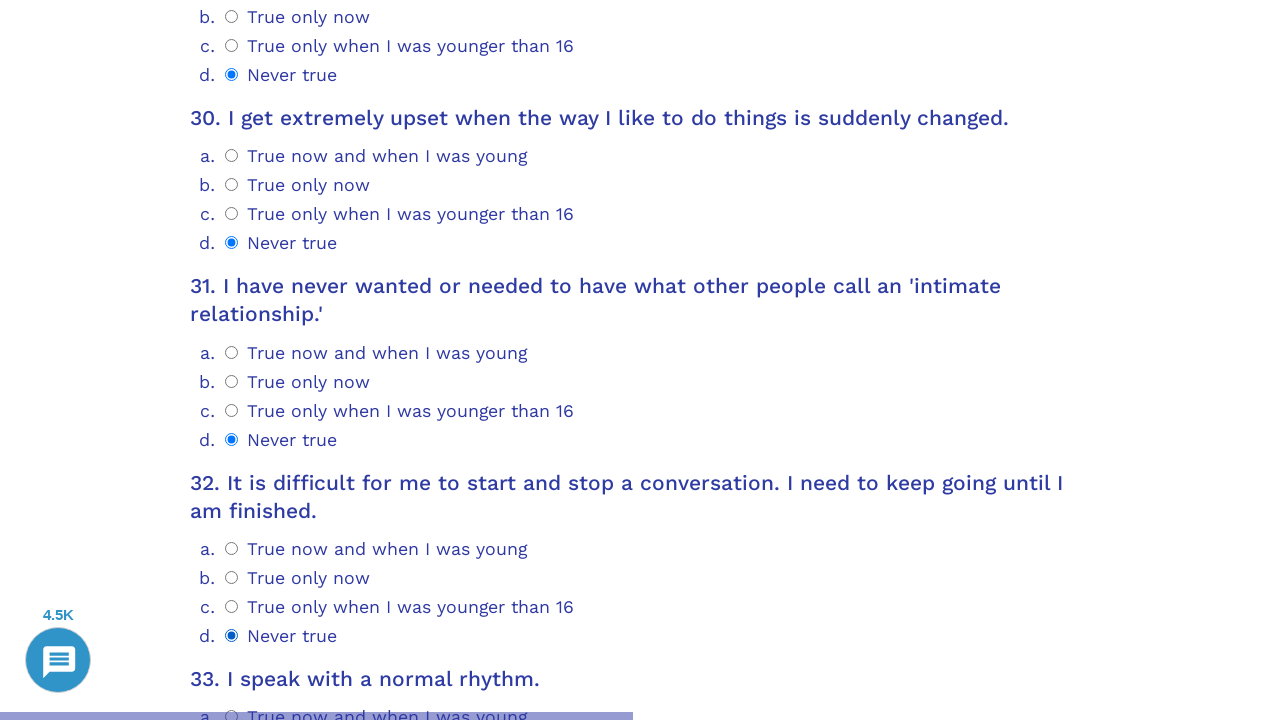

Question 33 loaded and selector found
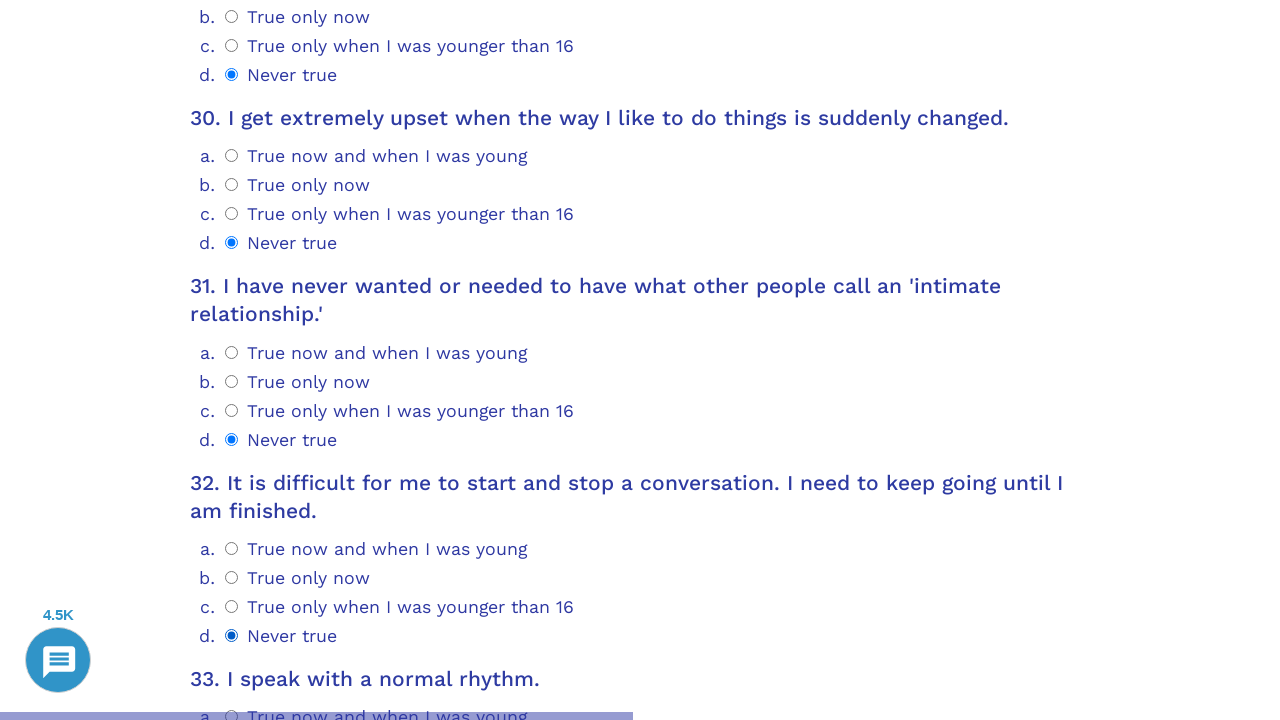

Scrolled question 33 into view
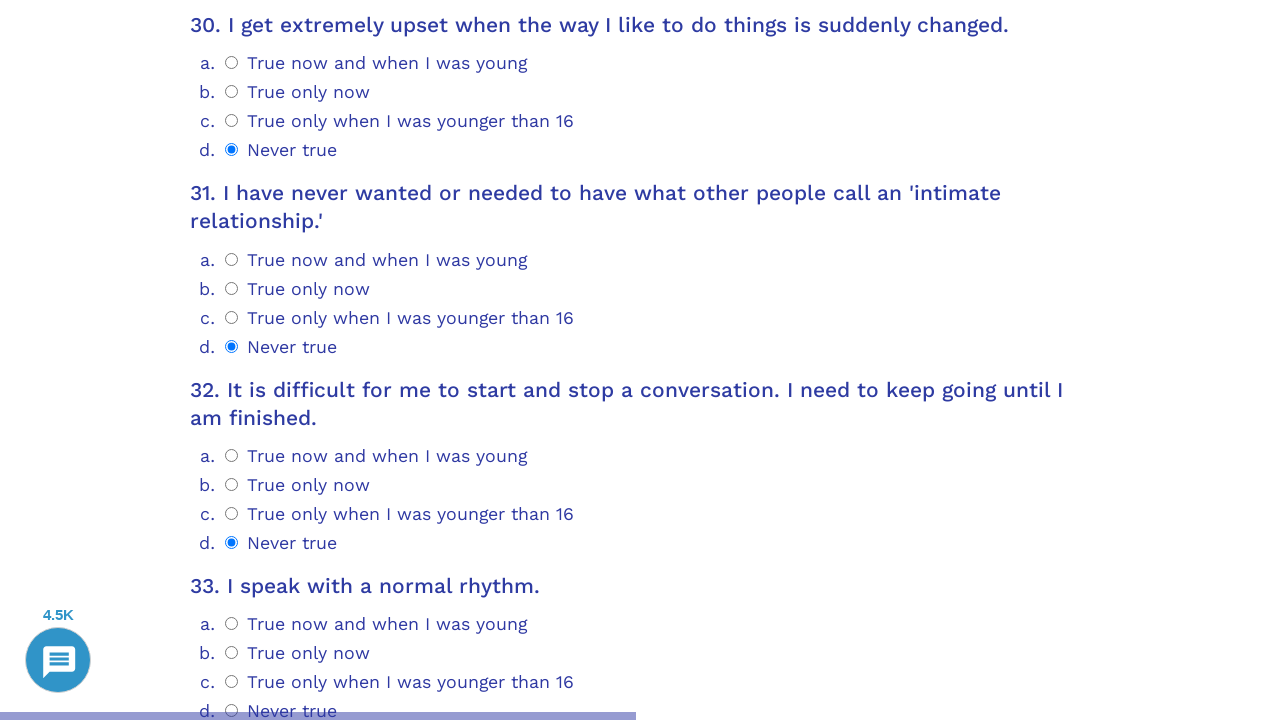

Selected radio option 3 for question 33 at (232, 711) on .psychometrics-items-container.item-33 >> .psychometrics-option-radio >> nth=3
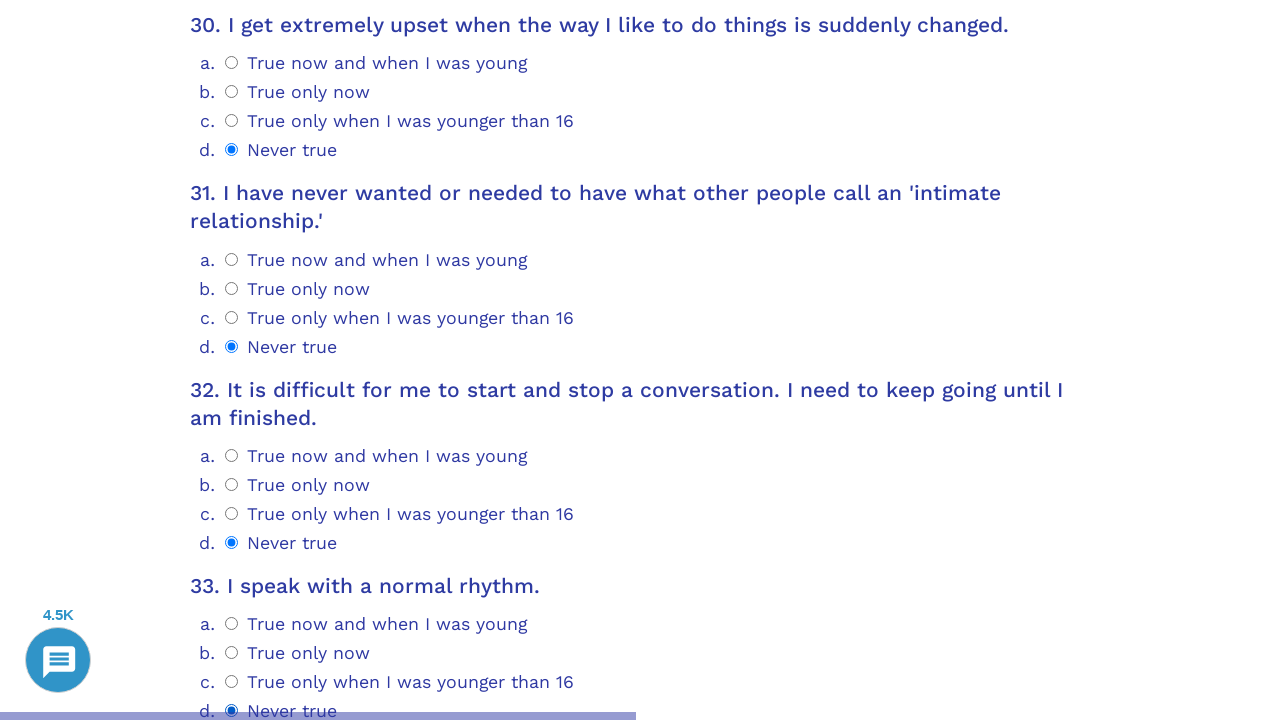

Question 34 loaded and selector found
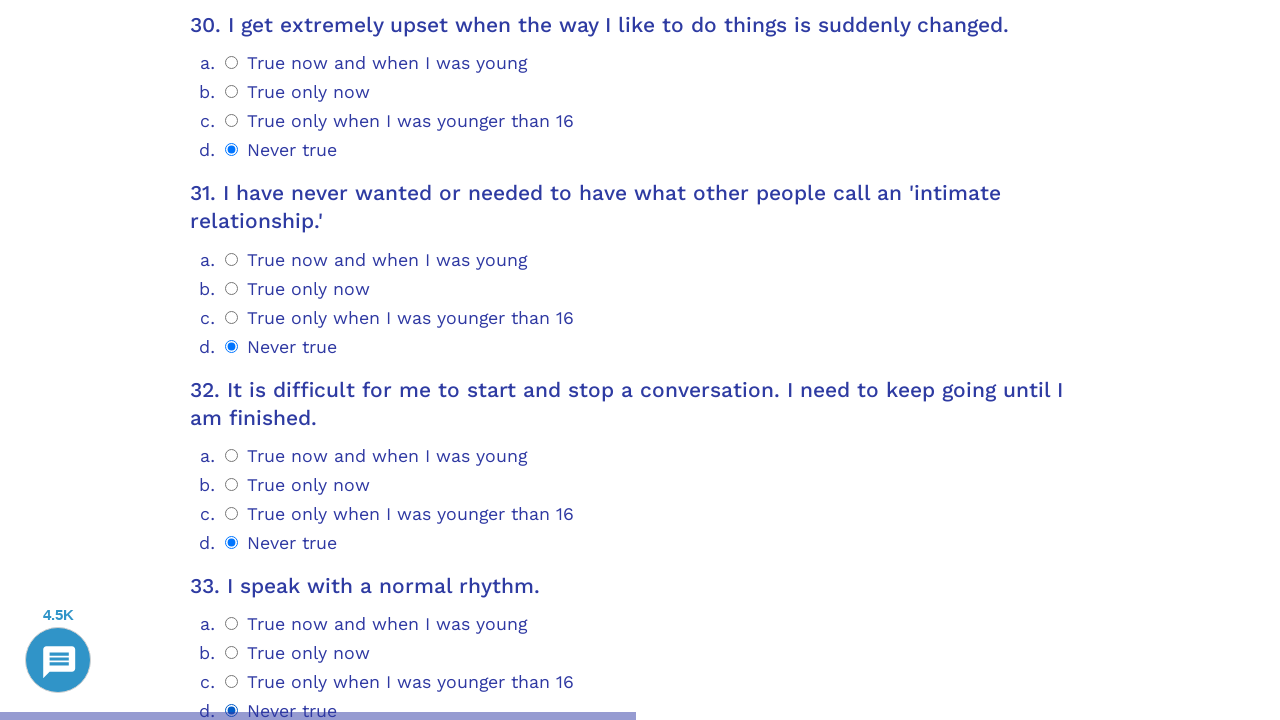

Scrolled question 34 into view
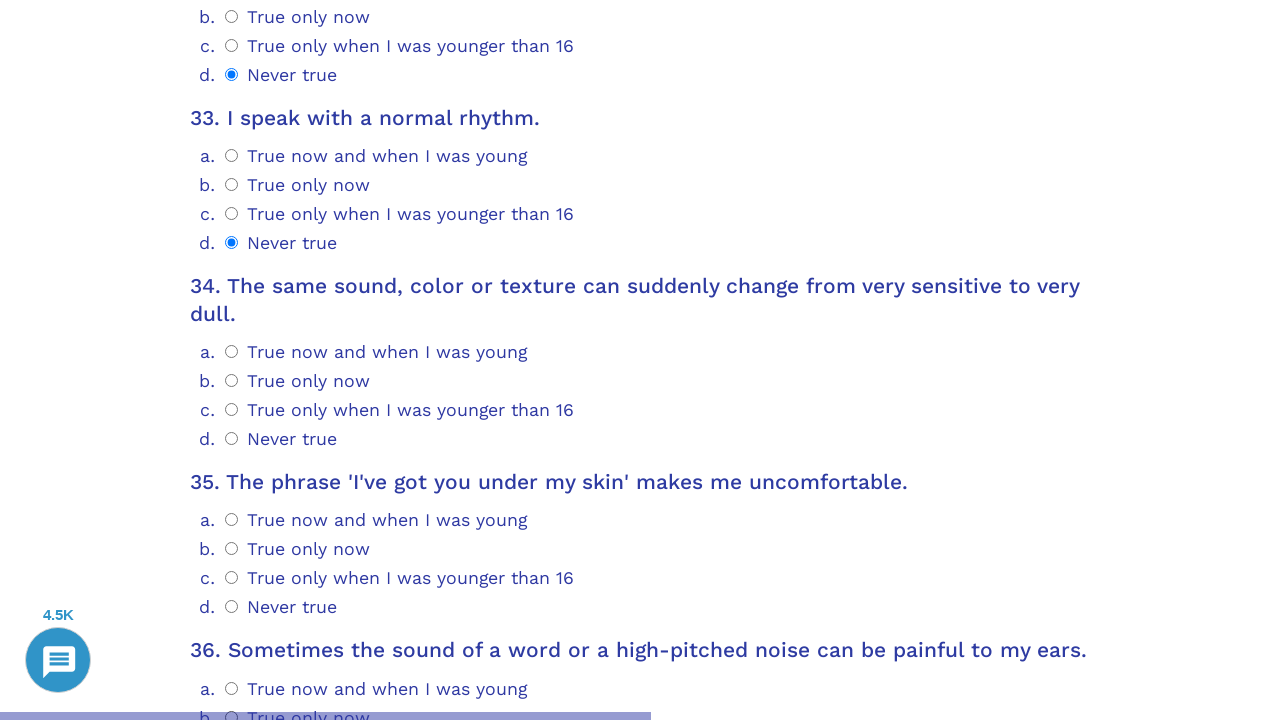

Selected radio option 3 for question 34 at (232, 439) on .psychometrics-items-container.item-34 >> .psychometrics-option-radio >> nth=3
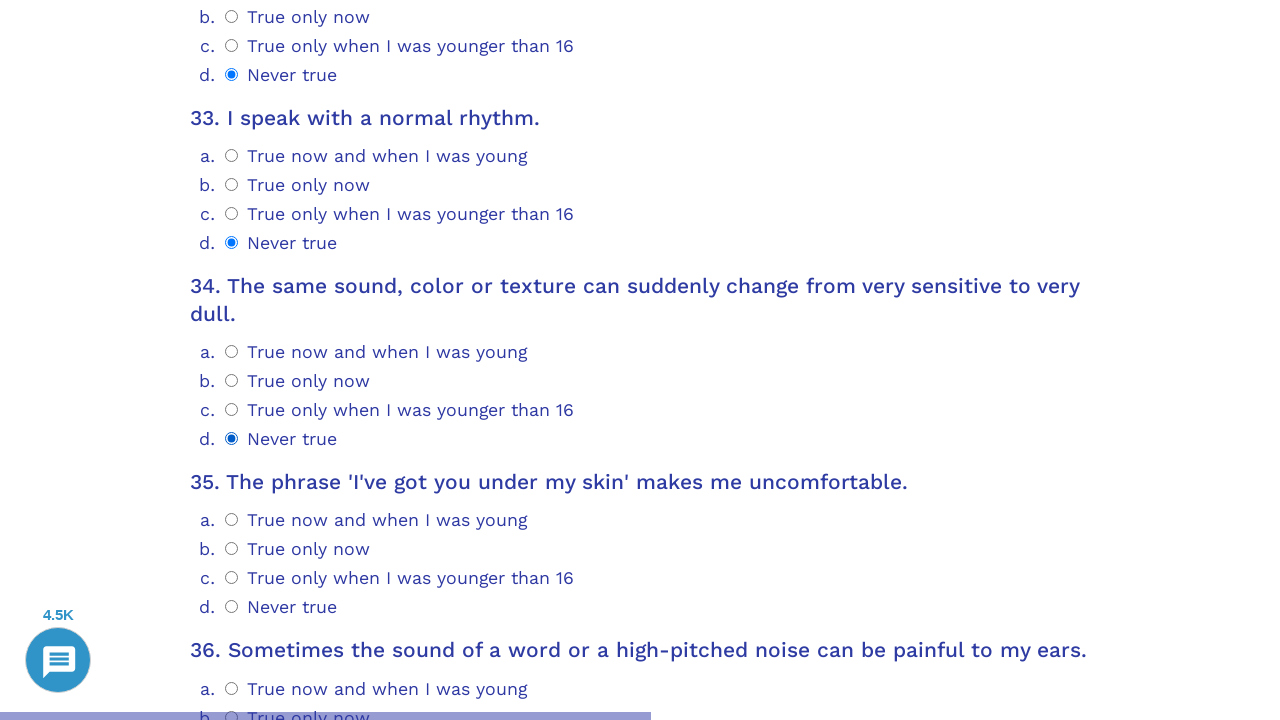

Question 35 loaded and selector found
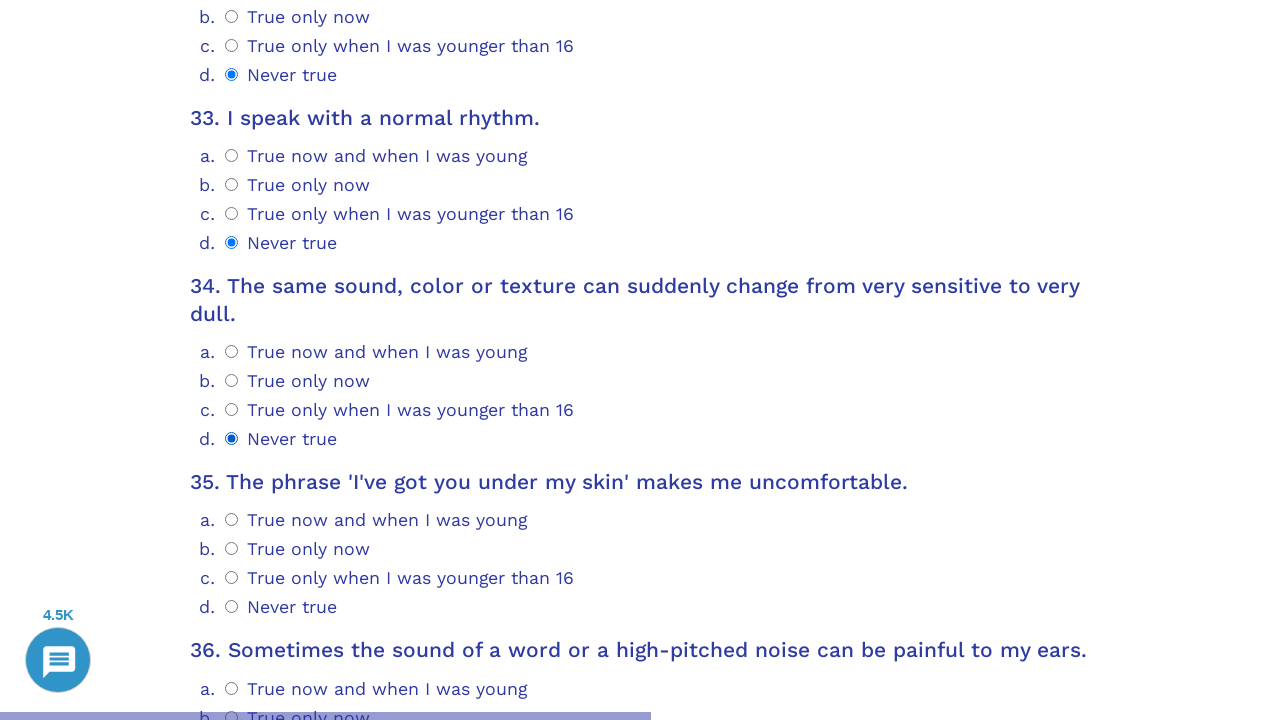

Scrolled question 35 into view
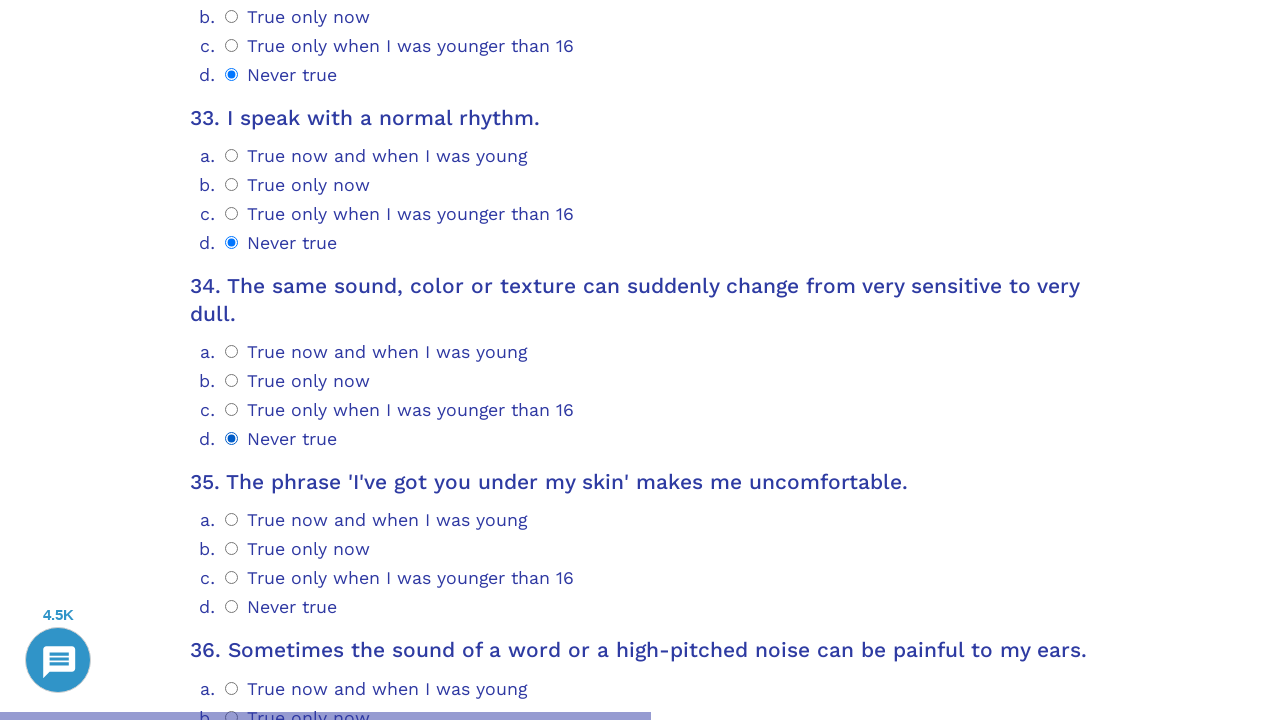

Selected radio option 3 for question 35 at (232, 607) on .psychometrics-items-container.item-35 >> .psychometrics-option-radio >> nth=3
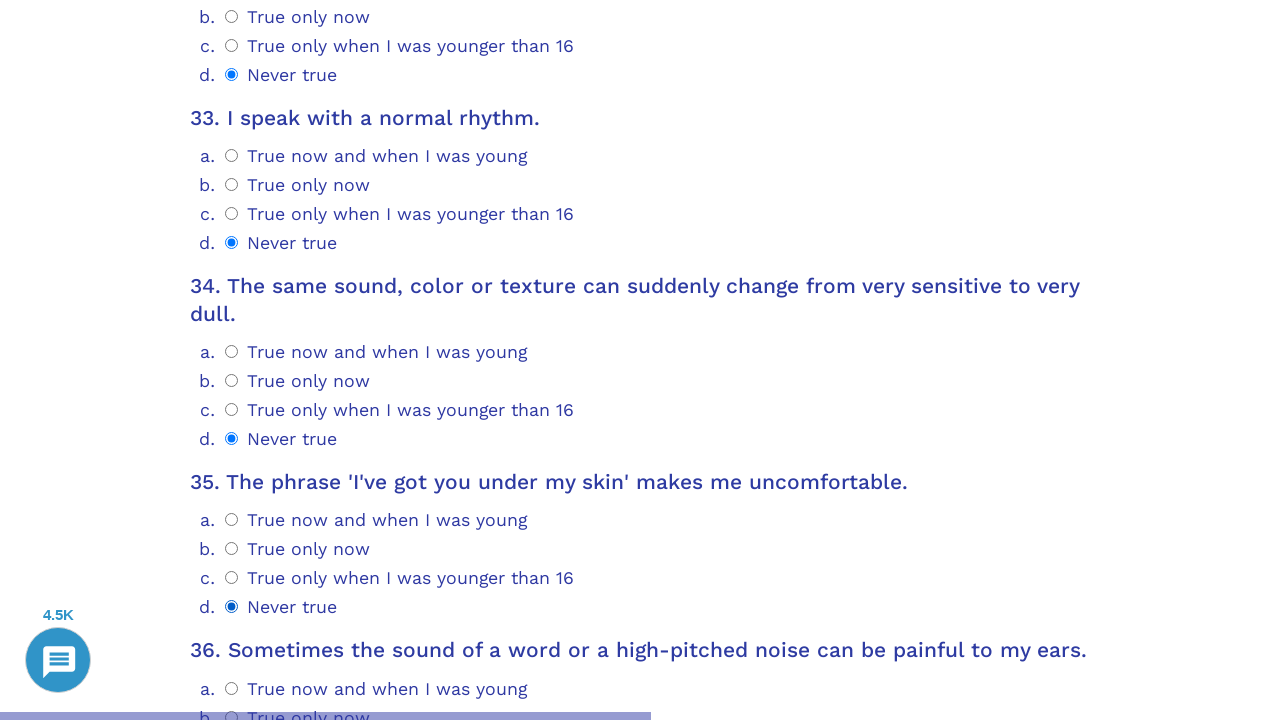

Question 36 loaded and selector found
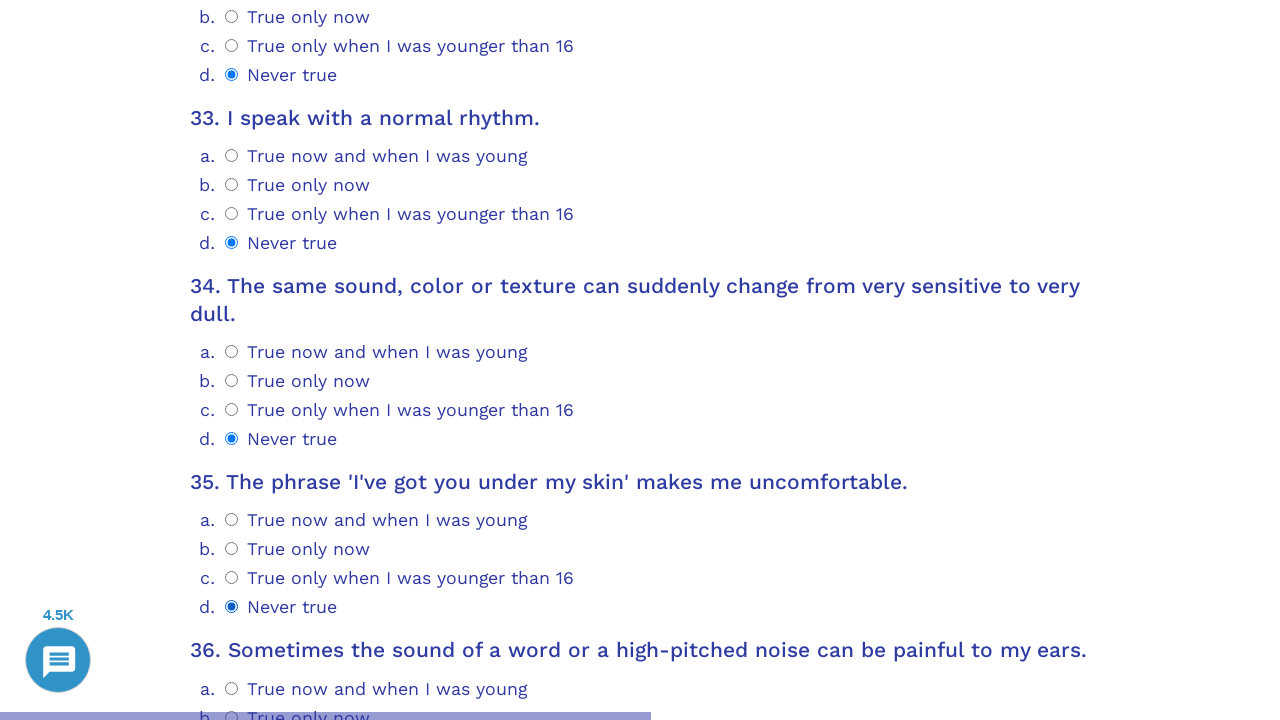

Scrolled question 36 into view
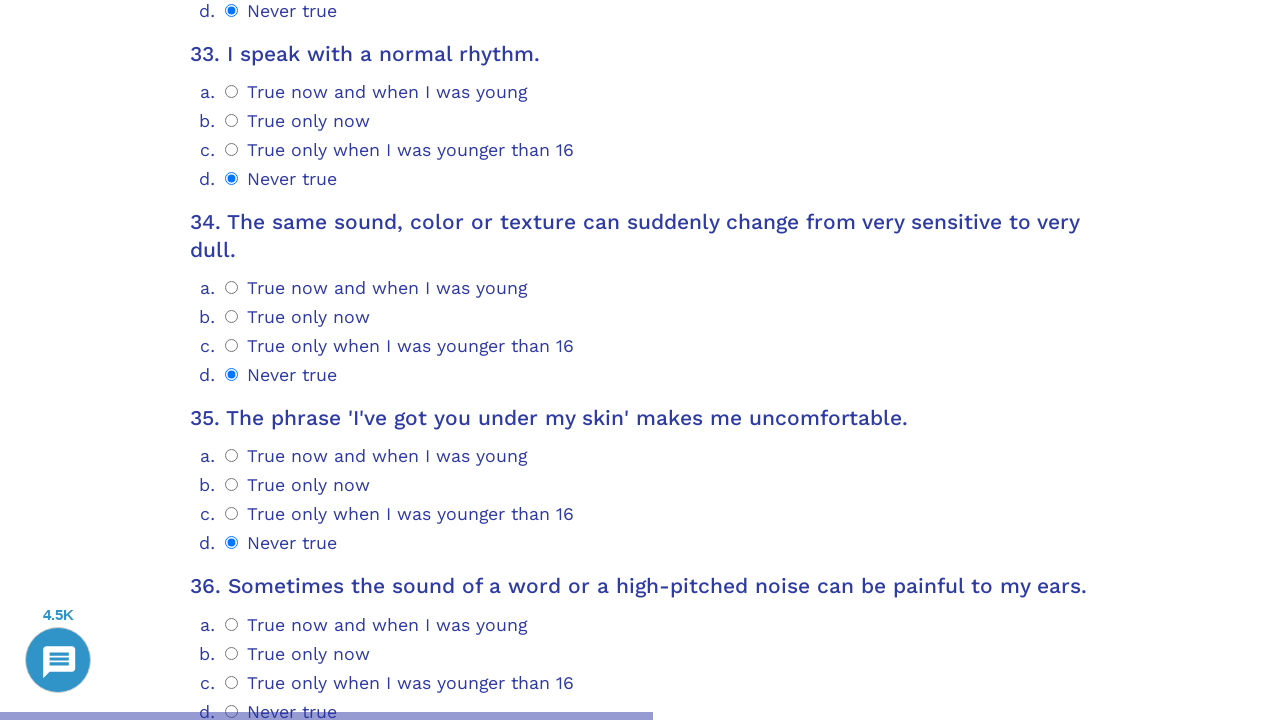

Selected radio option 3 for question 36 at (232, 360) on .psychometrics-items-container.item-36 >> .psychometrics-option-radio >> nth=3
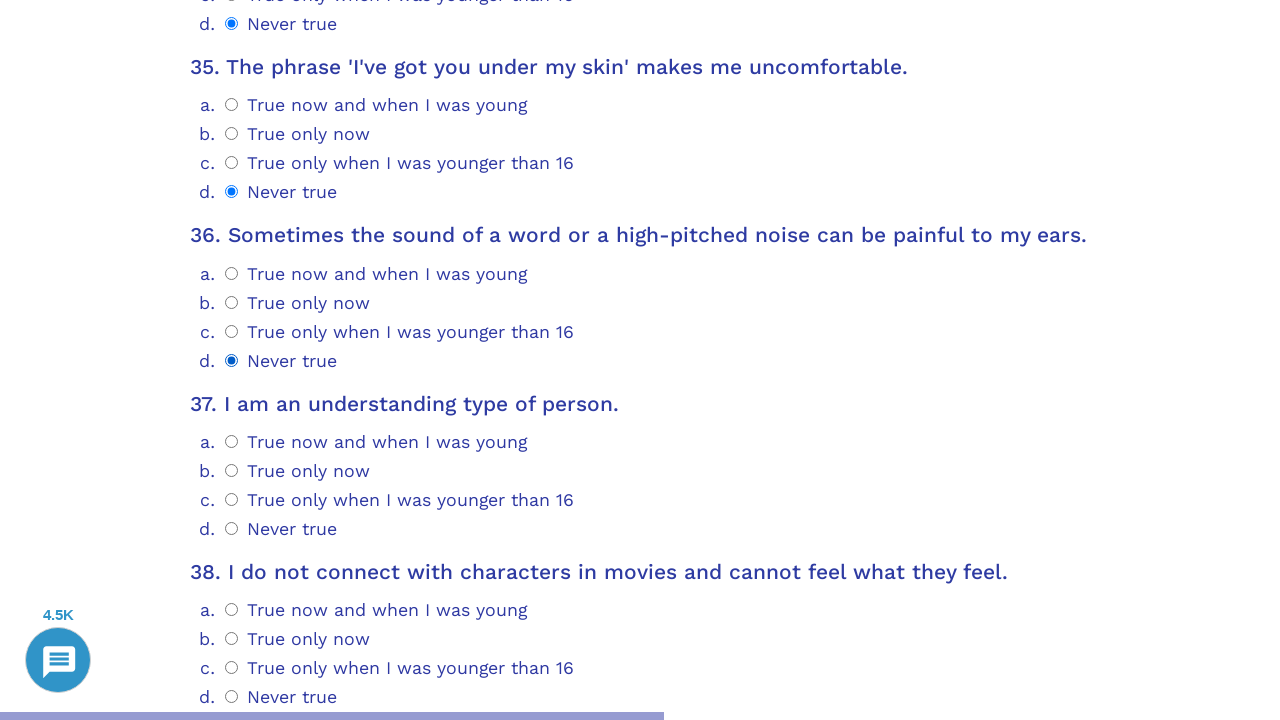

Question 37 loaded and selector found
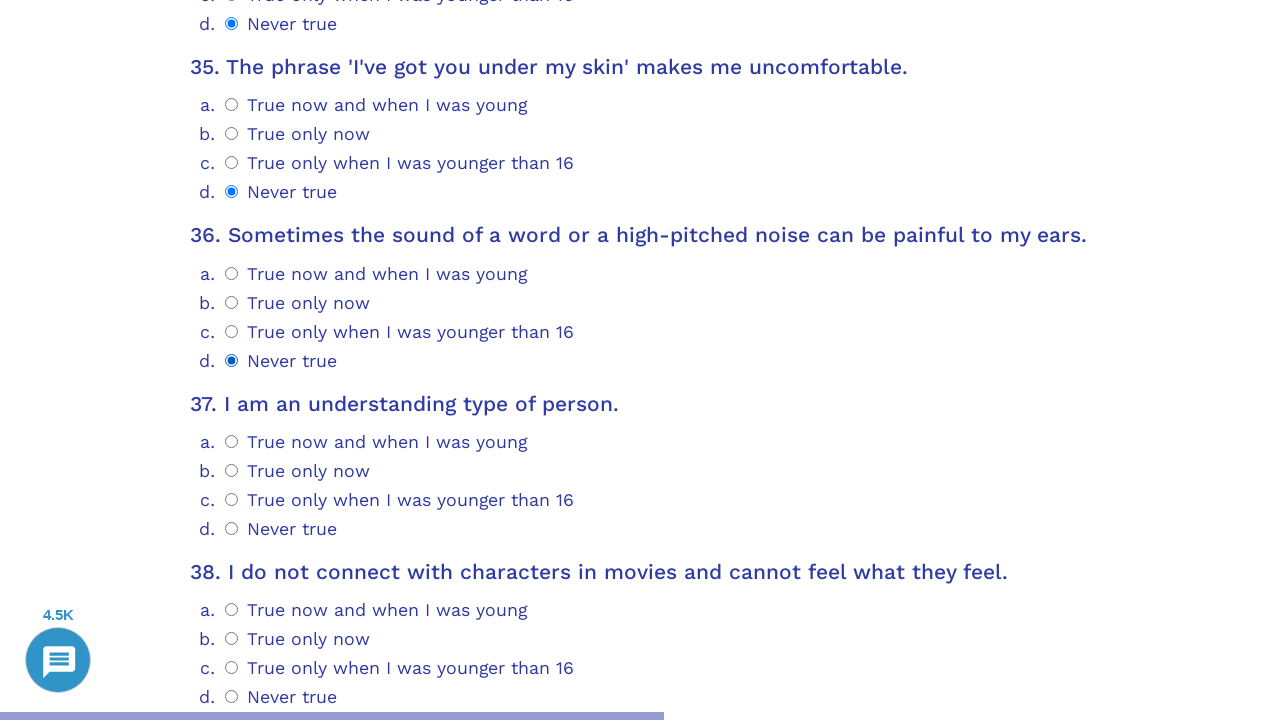

Scrolled question 37 into view
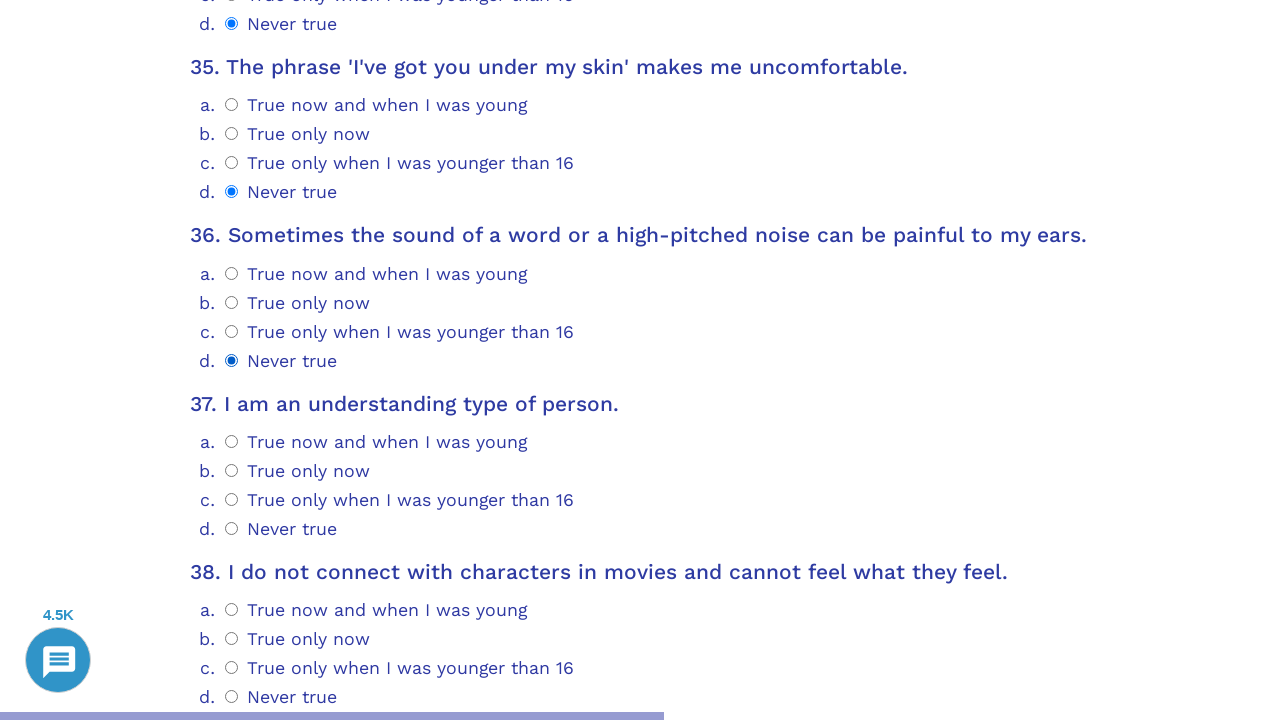

Selected radio option 3 for question 37 at (232, 528) on .psychometrics-items-container.item-37 >> .psychometrics-option-radio >> nth=3
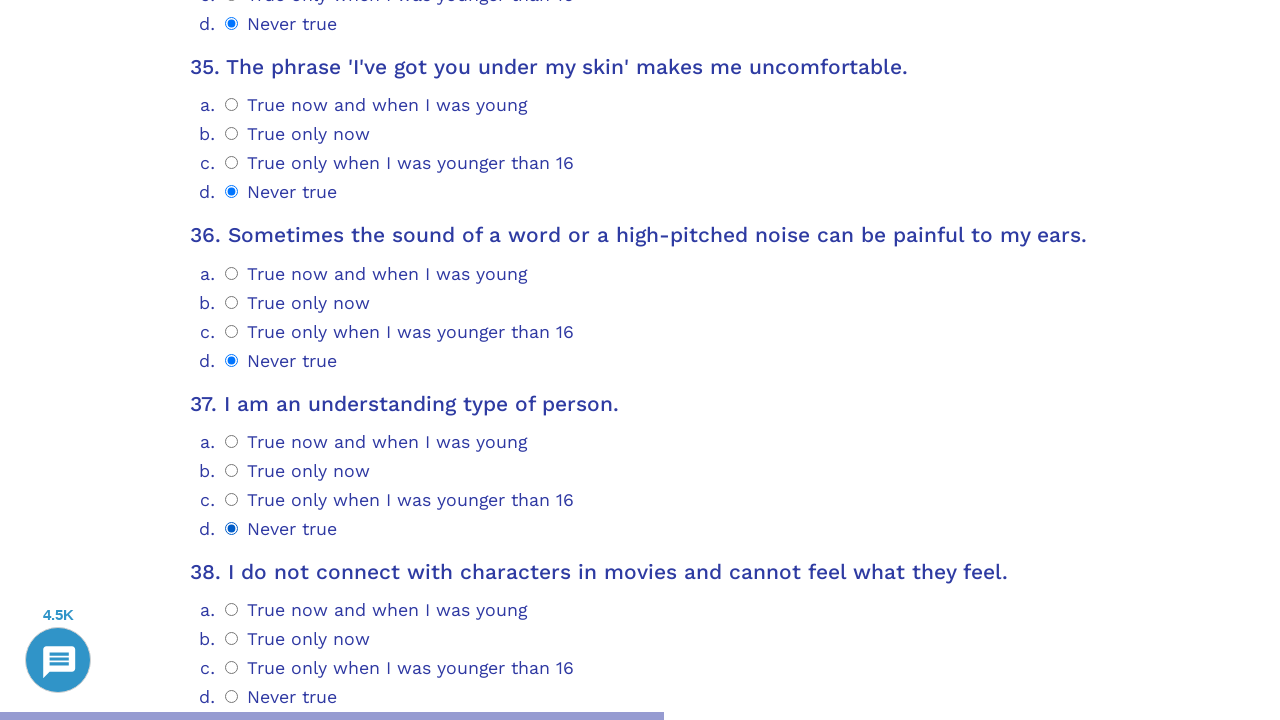

Question 38 loaded and selector found
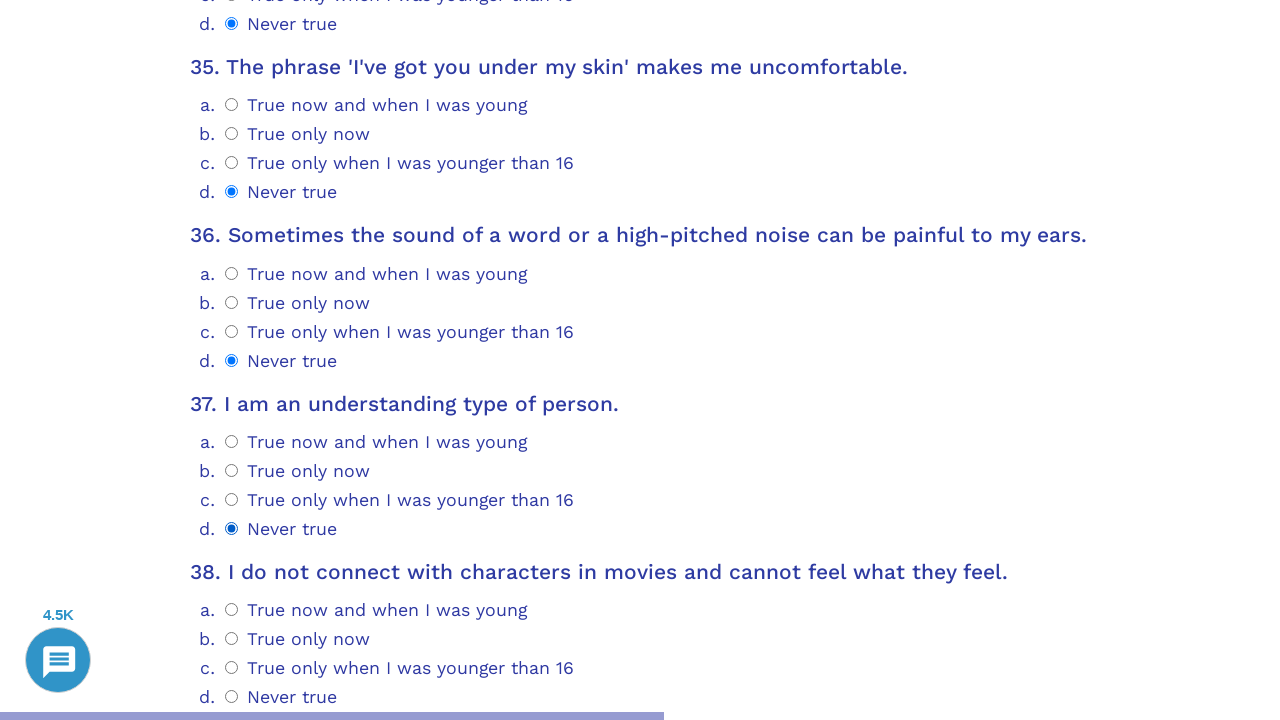

Scrolled question 38 into view
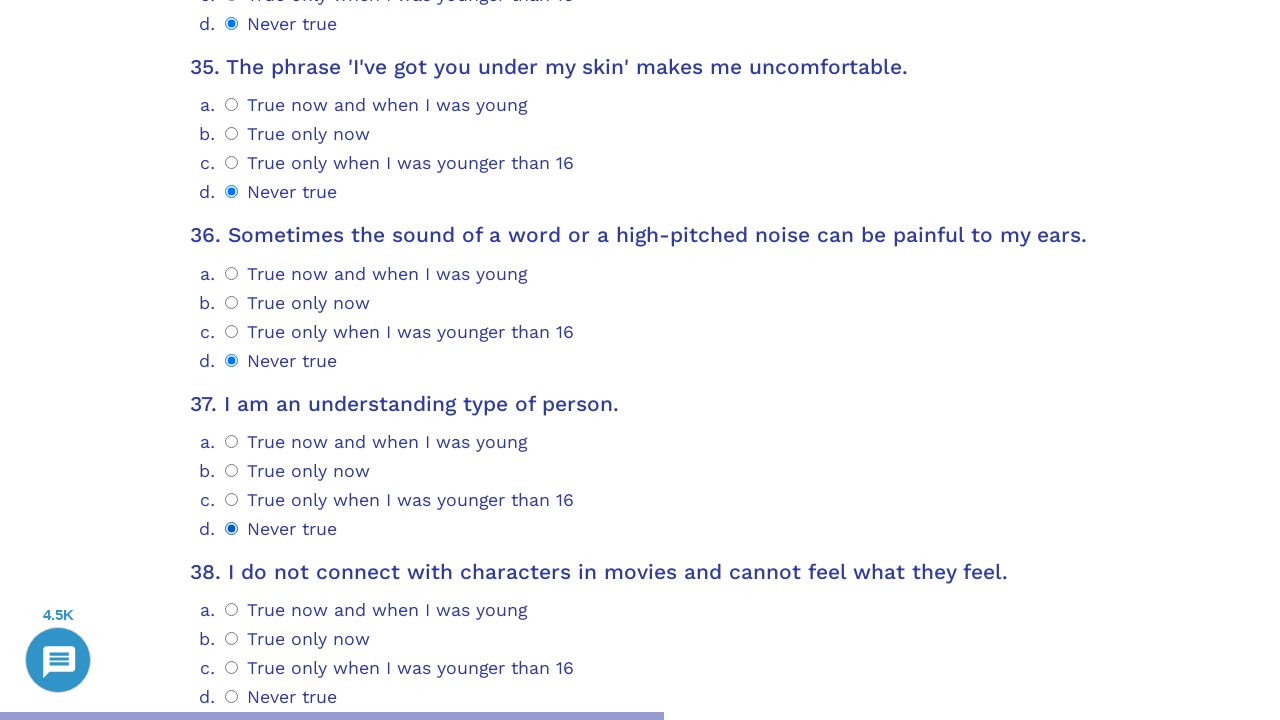

Selected radio option 3 for question 38 at (232, 697) on .psychometrics-items-container.item-38 >> .psychometrics-option-radio >> nth=3
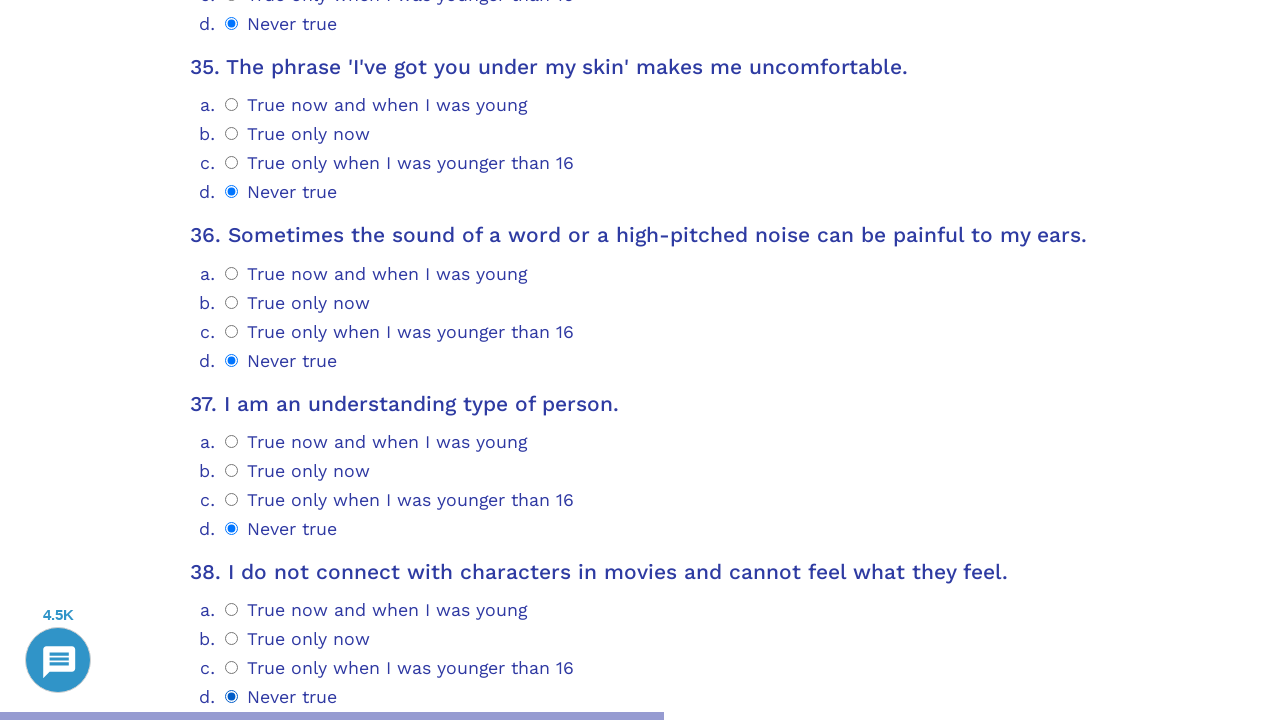

Question 39 loaded and selector found
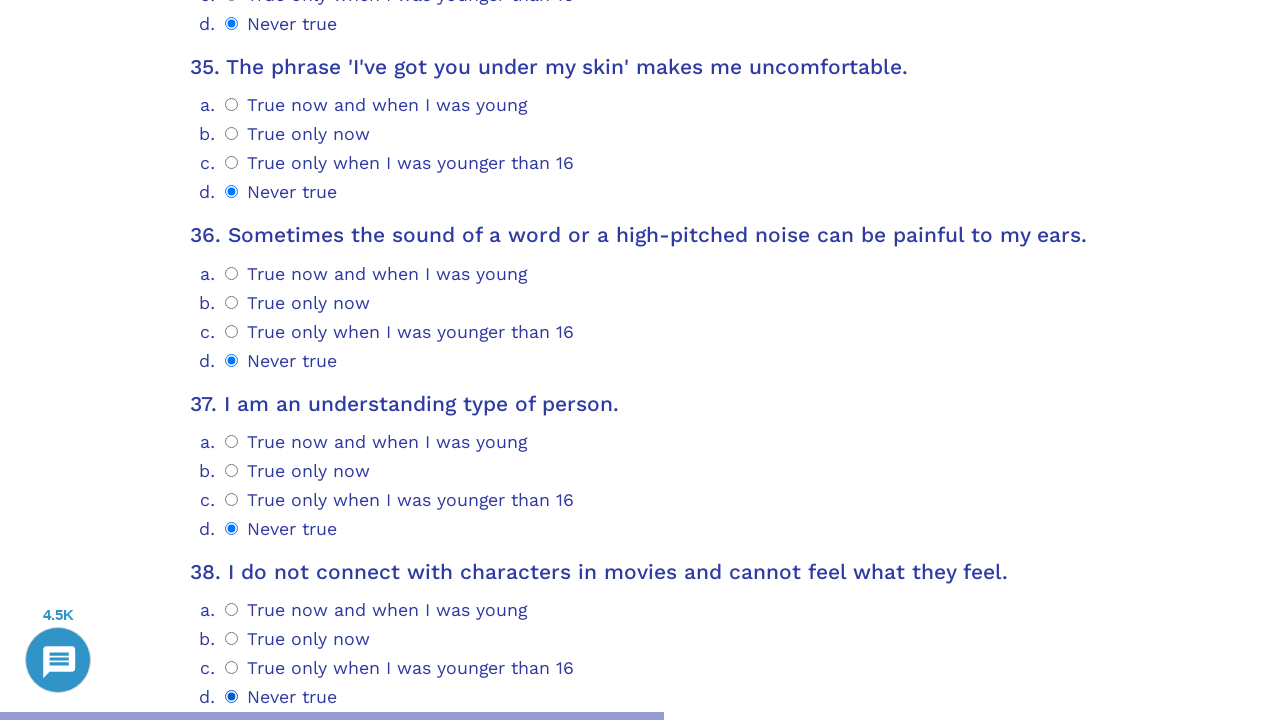

Scrolled question 39 into view
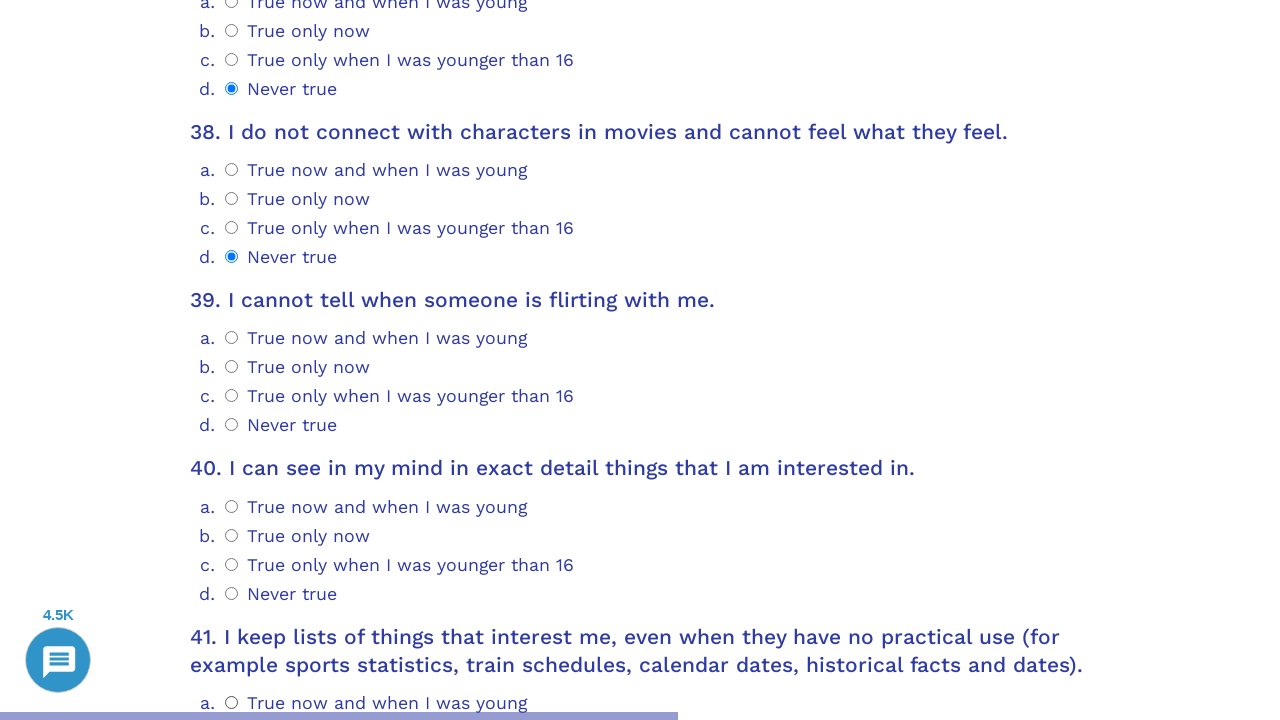

Selected radio option 3 for question 39 at (232, 425) on .psychometrics-items-container.item-39 >> .psychometrics-option-radio >> nth=3
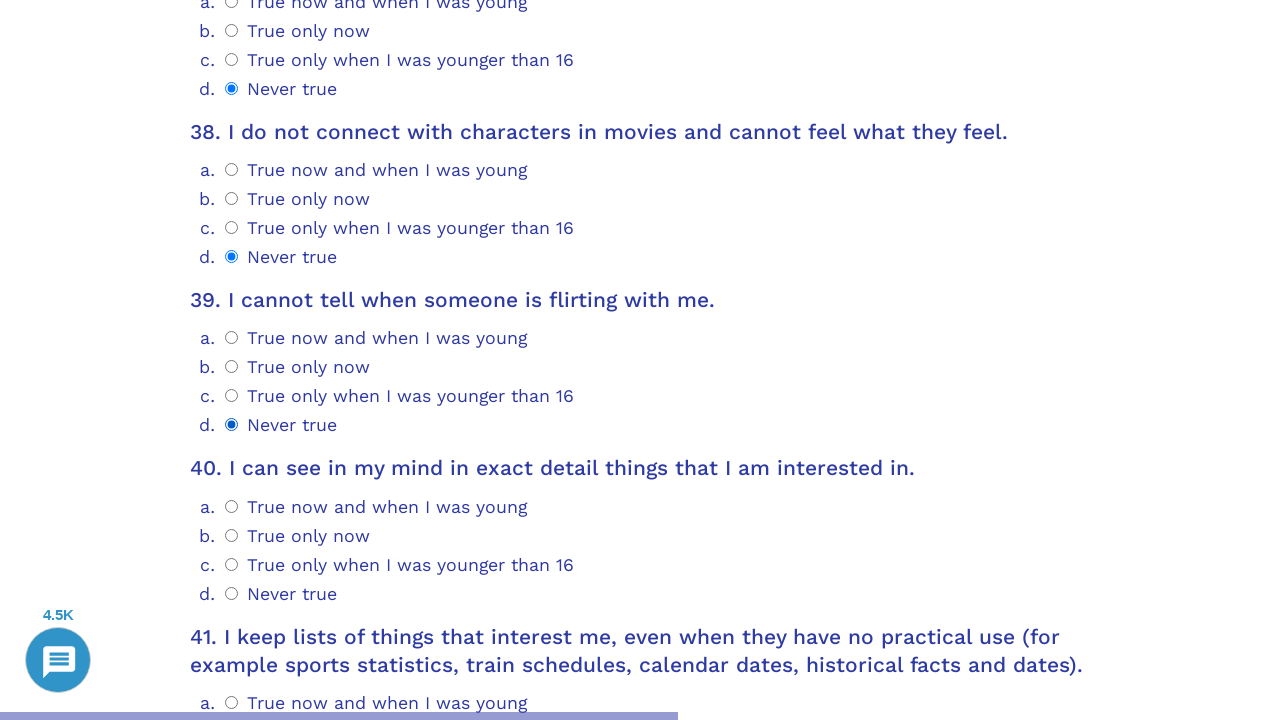

Question 40 loaded and selector found
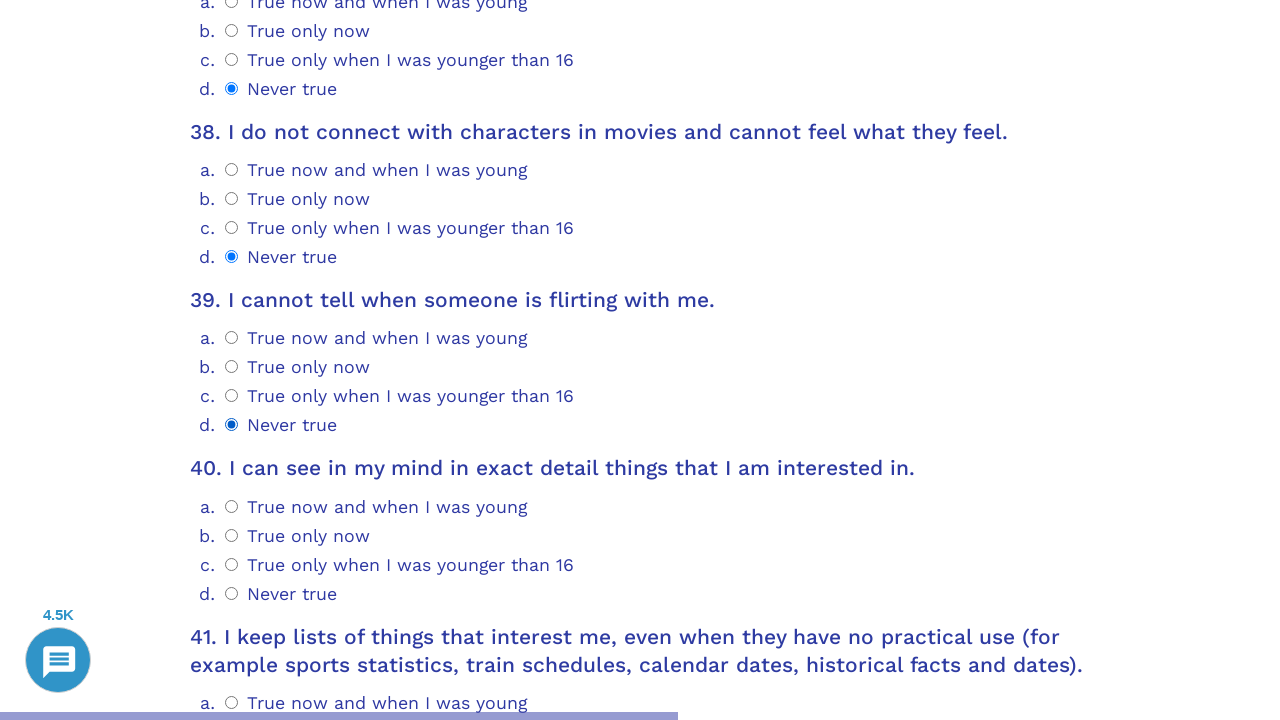

Scrolled question 40 into view
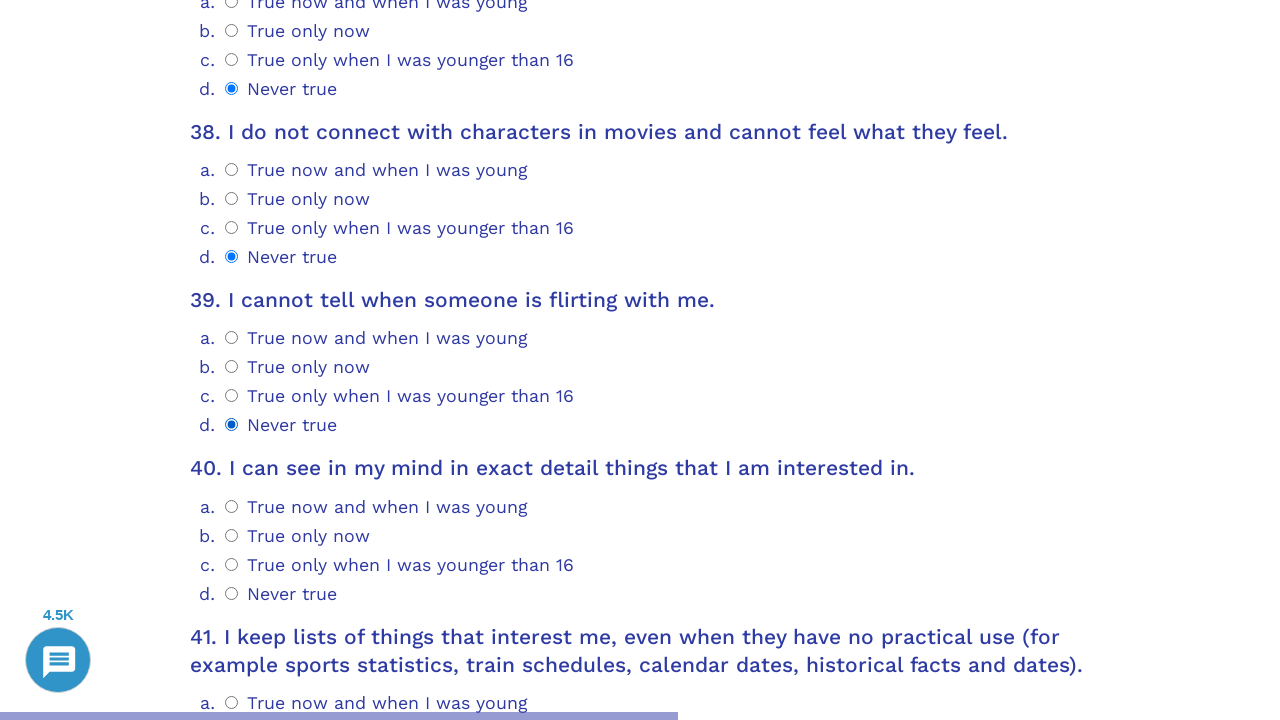

Selected radio option 3 for question 40 at (232, 593) on .psychometrics-items-container.item-40 >> .psychometrics-option-radio >> nth=3
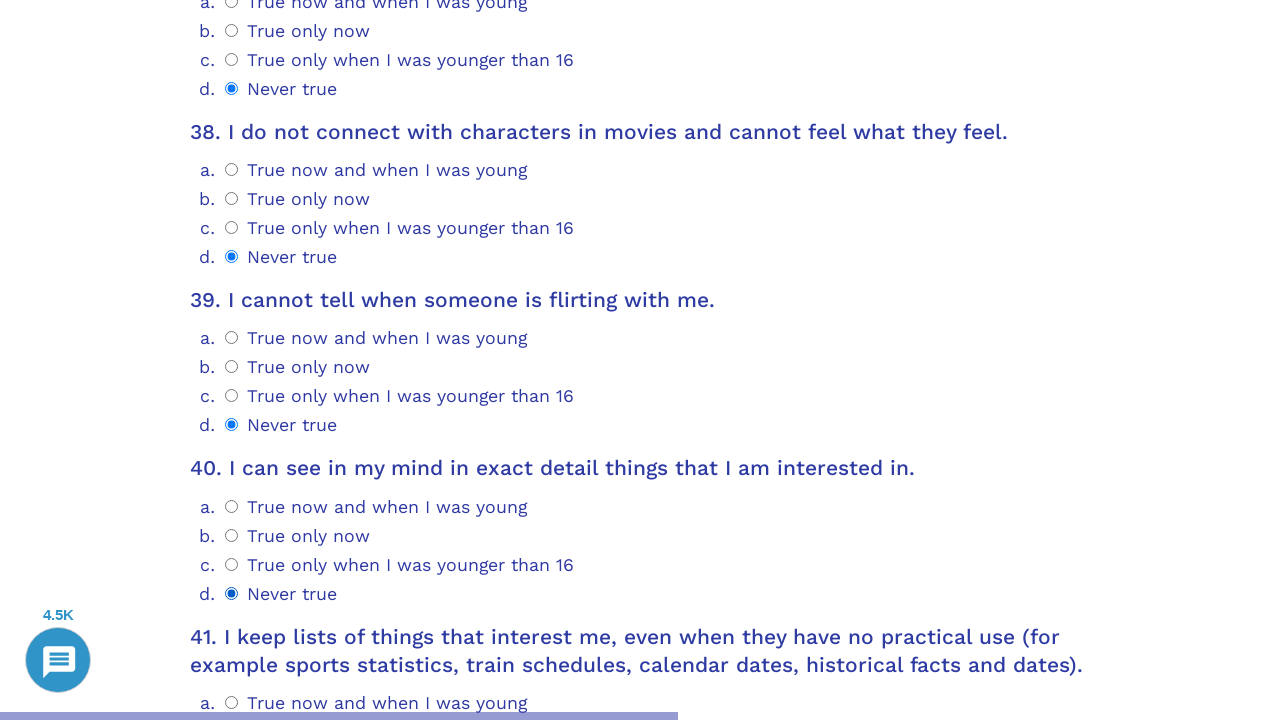

Question 41 loaded and selector found
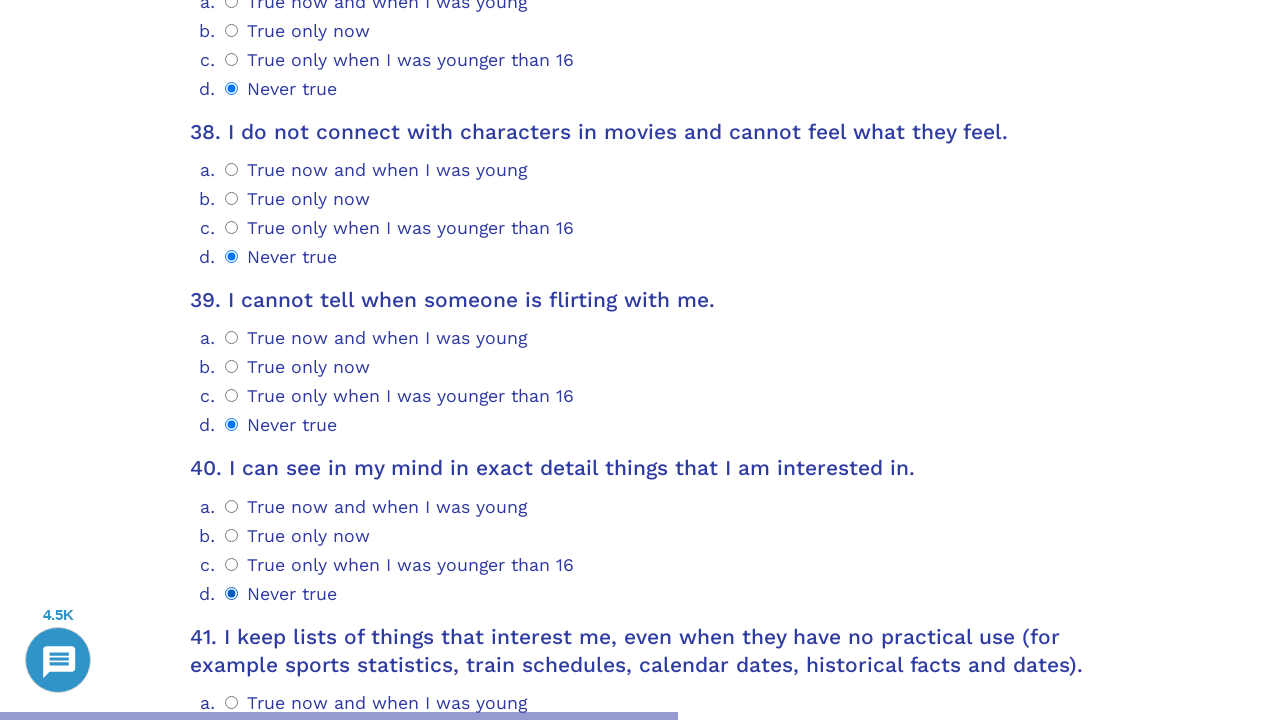

Scrolled question 41 into view
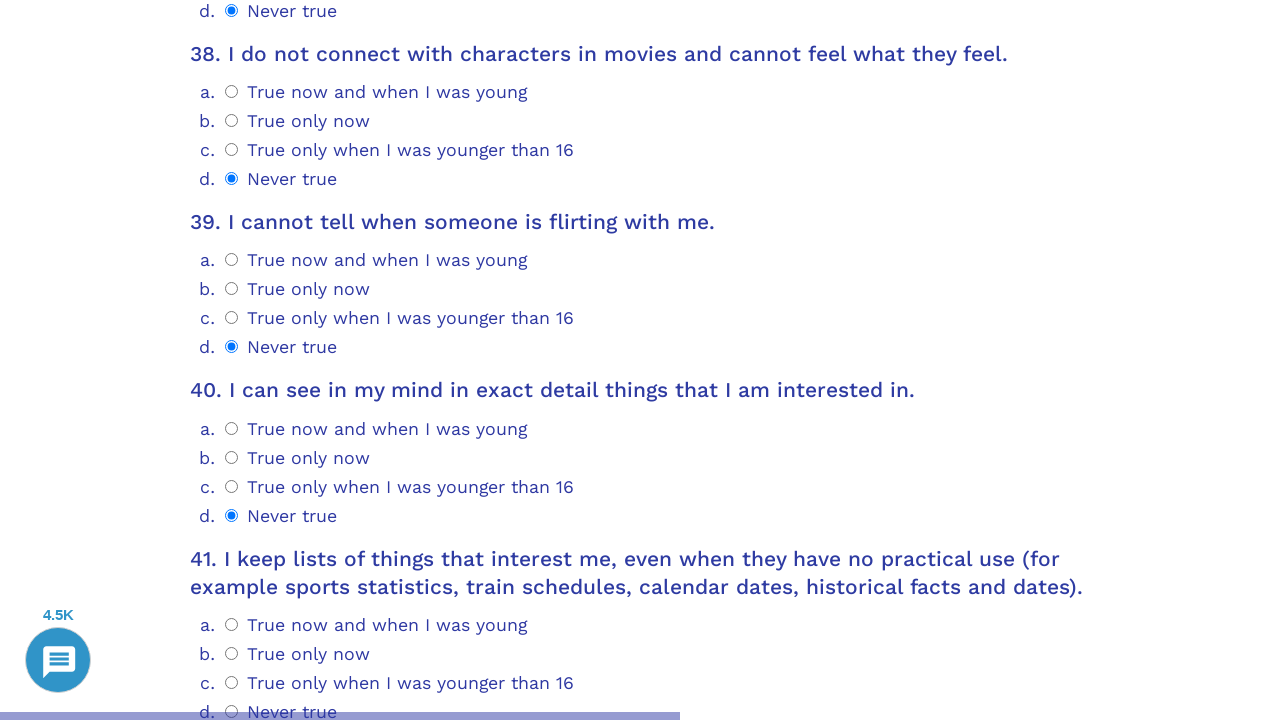

Selected radio option 0 for question 41 at (232, 624) on .psychometrics-items-container.item-41 >> .psychometrics-option-radio >> nth=0
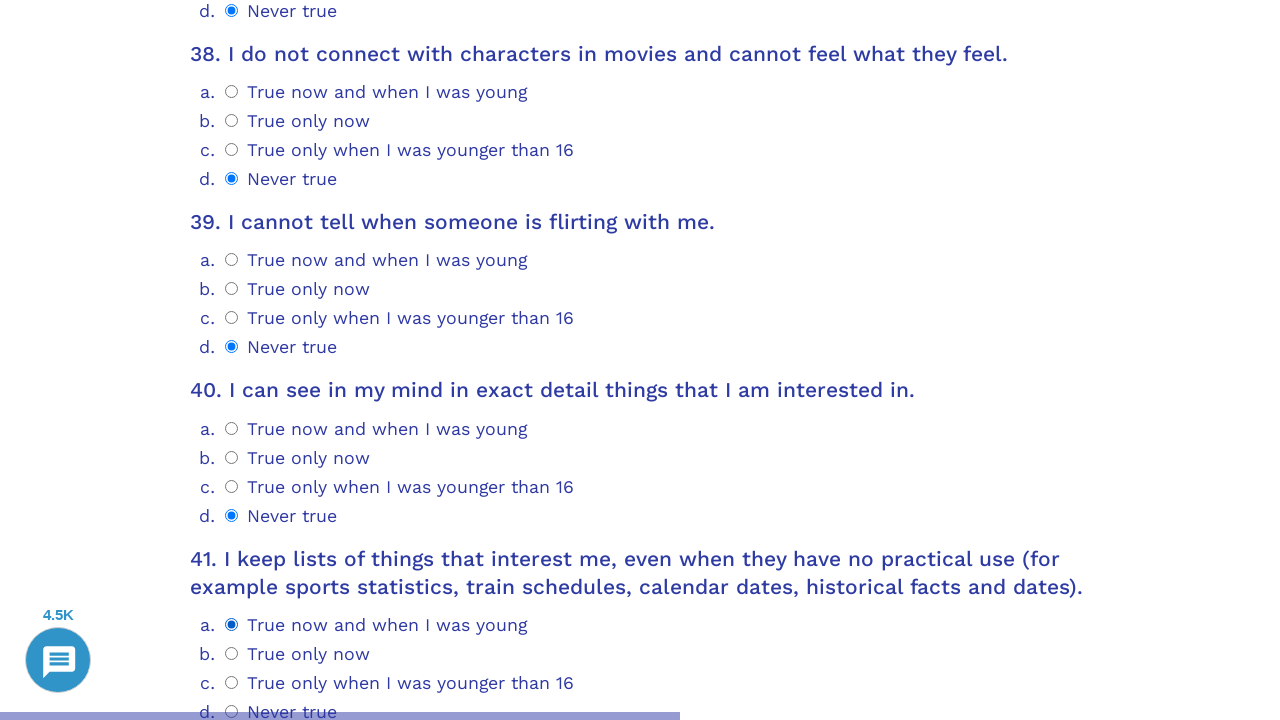

Question 42 loaded and selector found
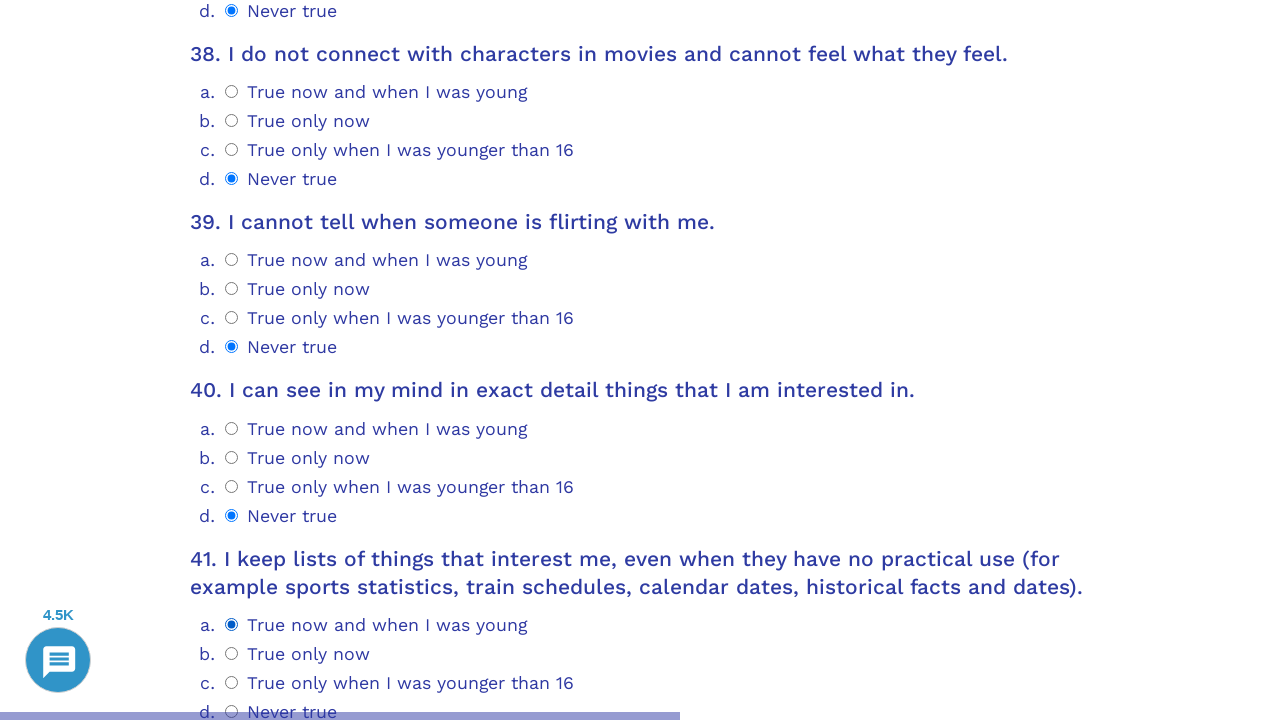

Scrolled question 42 into view
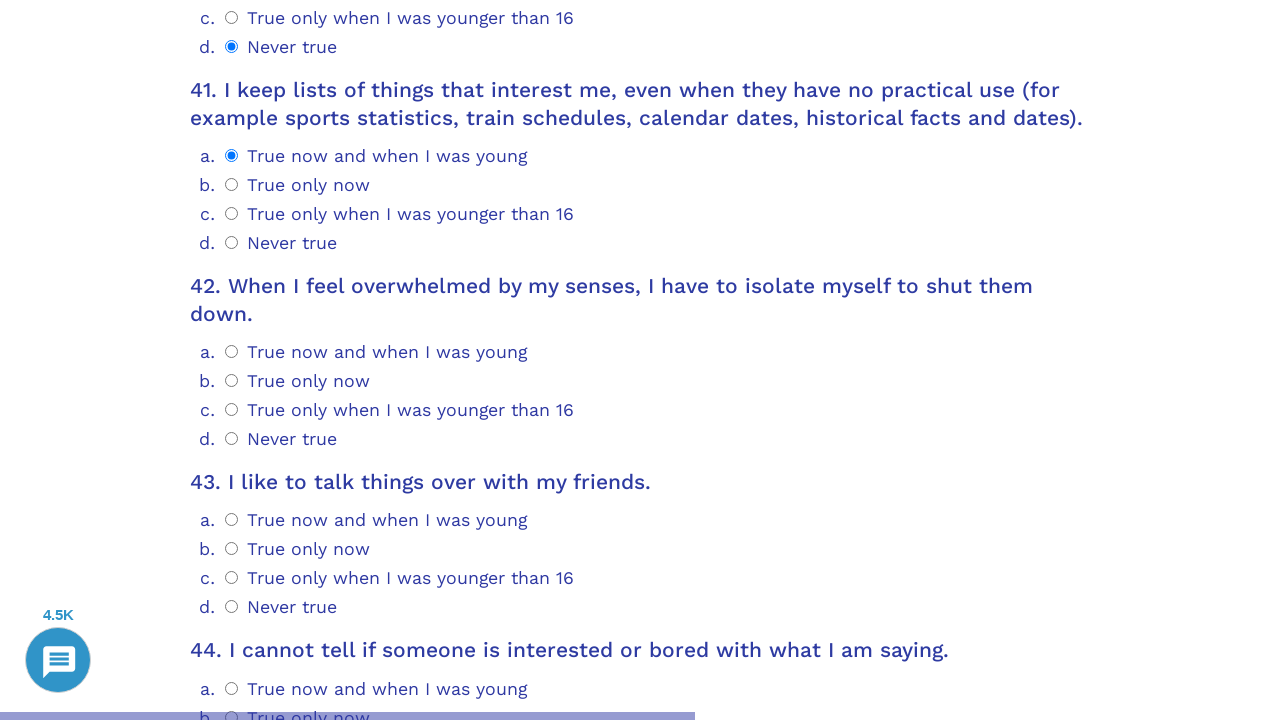

Selected radio option 0 for question 42 at (232, 352) on .psychometrics-items-container.item-42 >> .psychometrics-option-radio >> nth=0
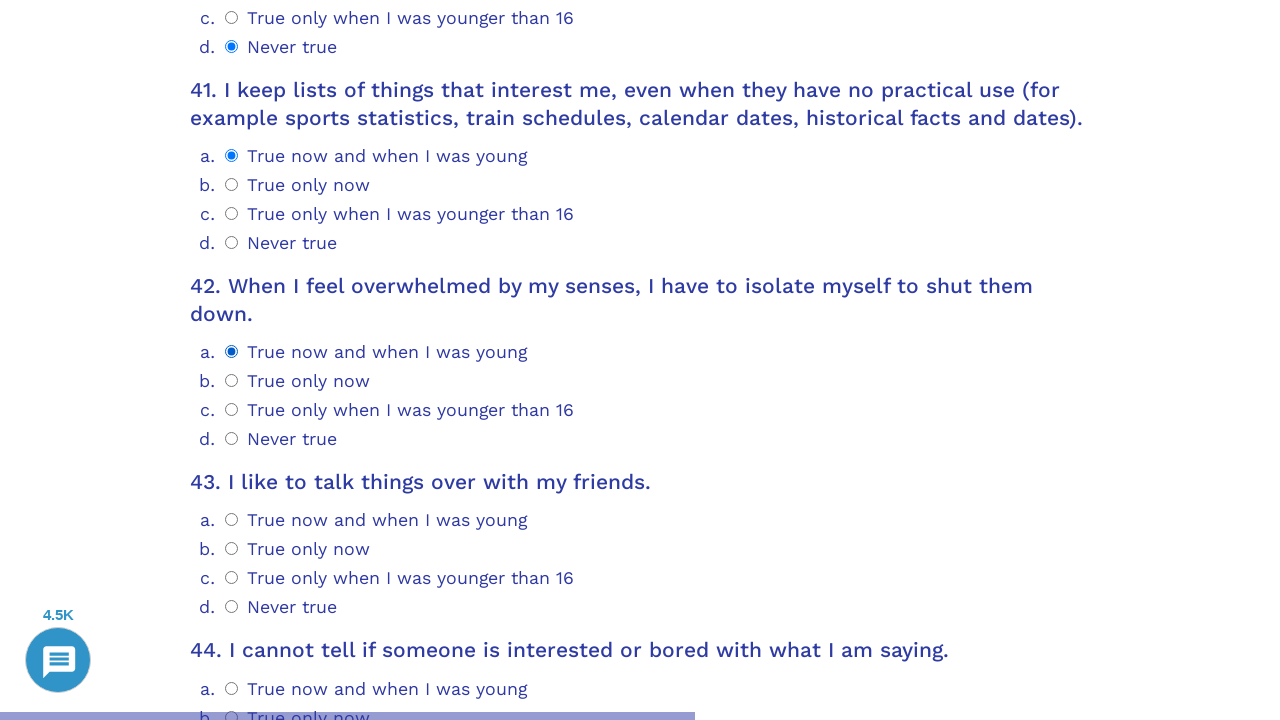

Question 43 loaded and selector found
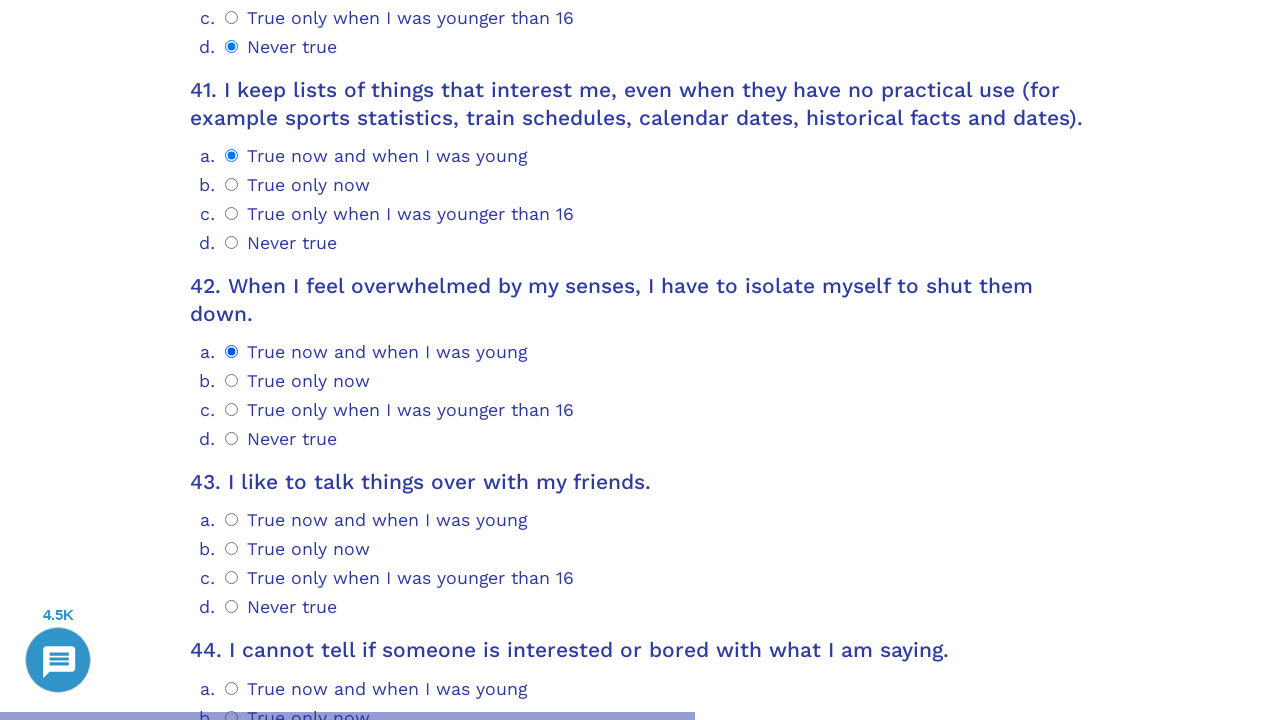

Scrolled question 43 into view
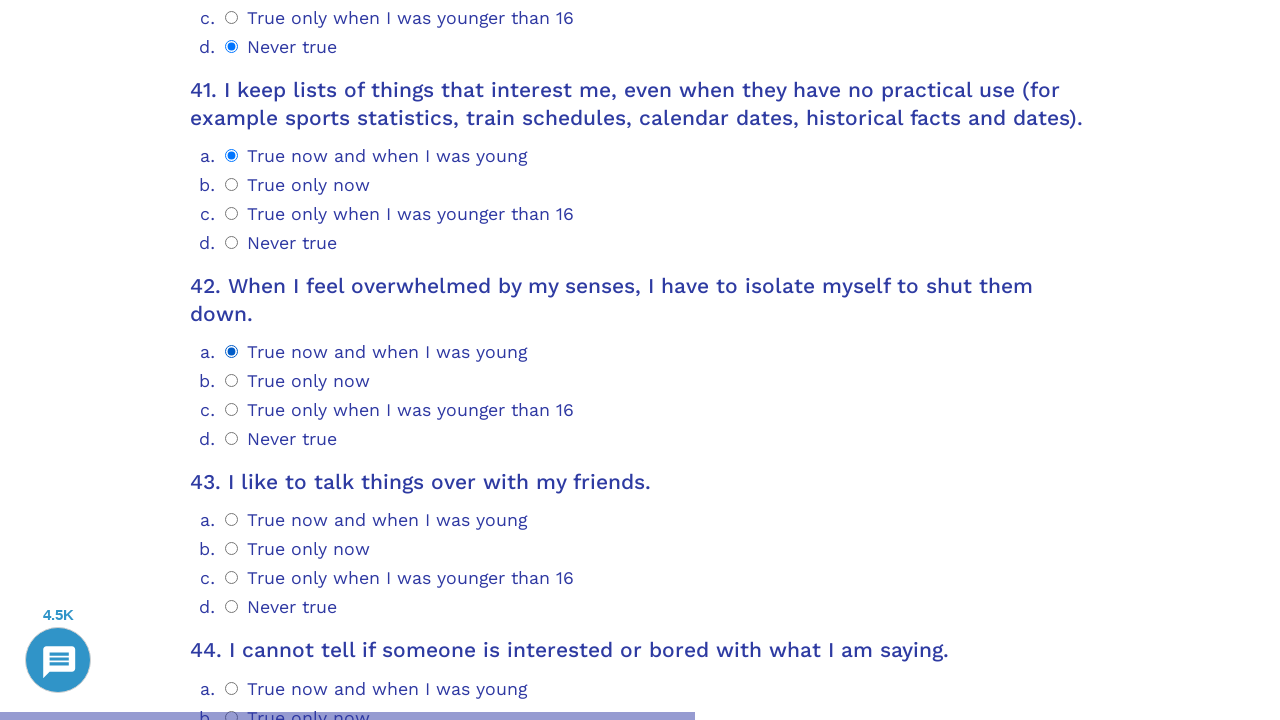

Selected radio option 0 for question 43 at (232, 520) on .psychometrics-items-container.item-43 >> .psychometrics-option-radio >> nth=0
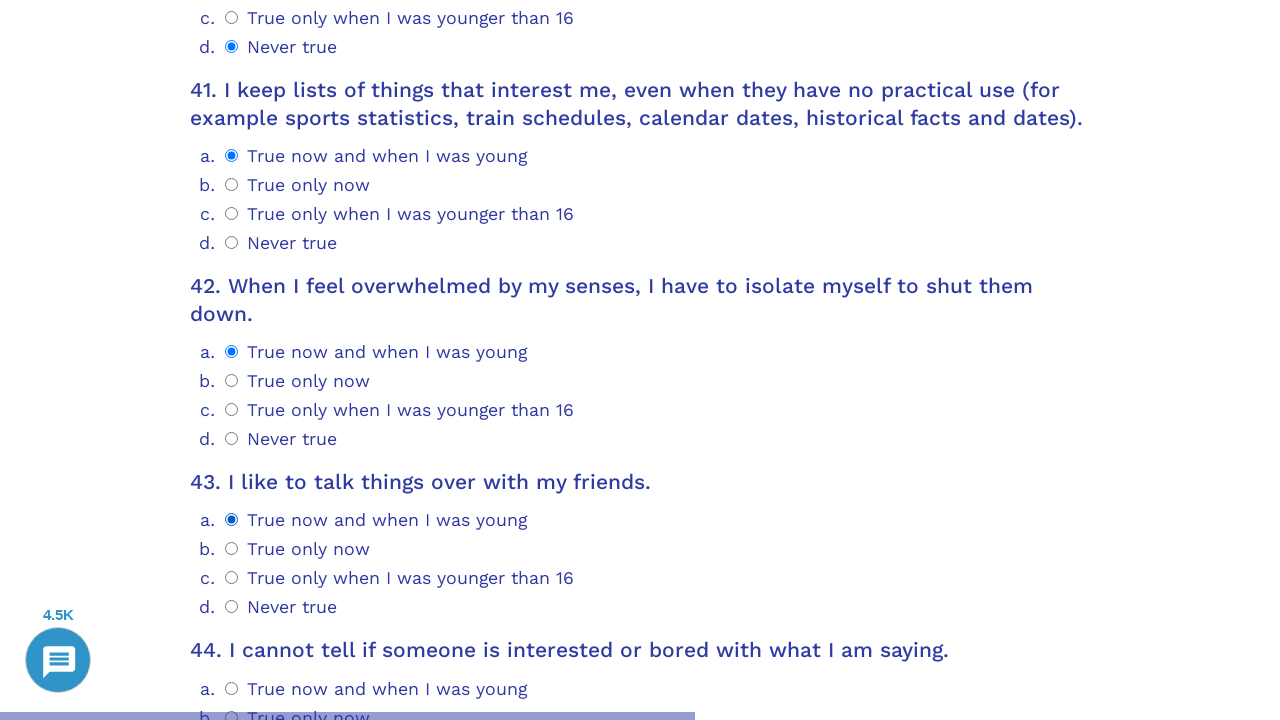

Question 44 loaded and selector found
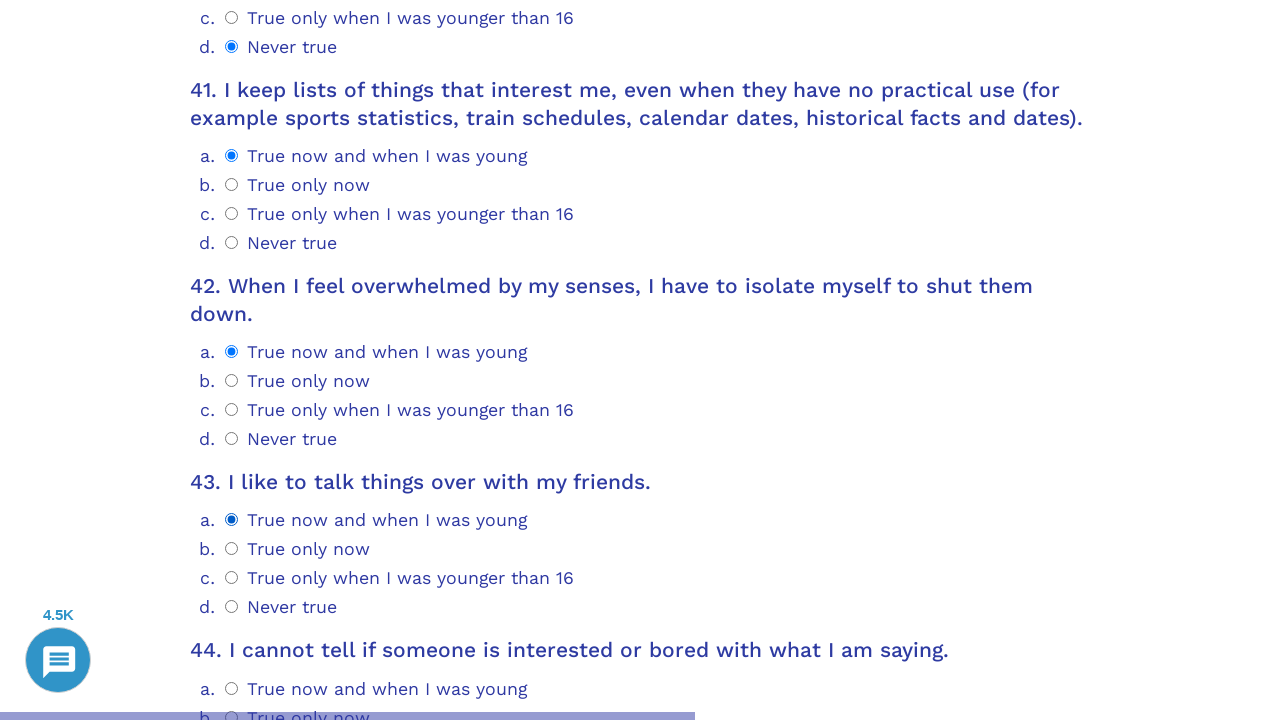

Scrolled question 44 into view
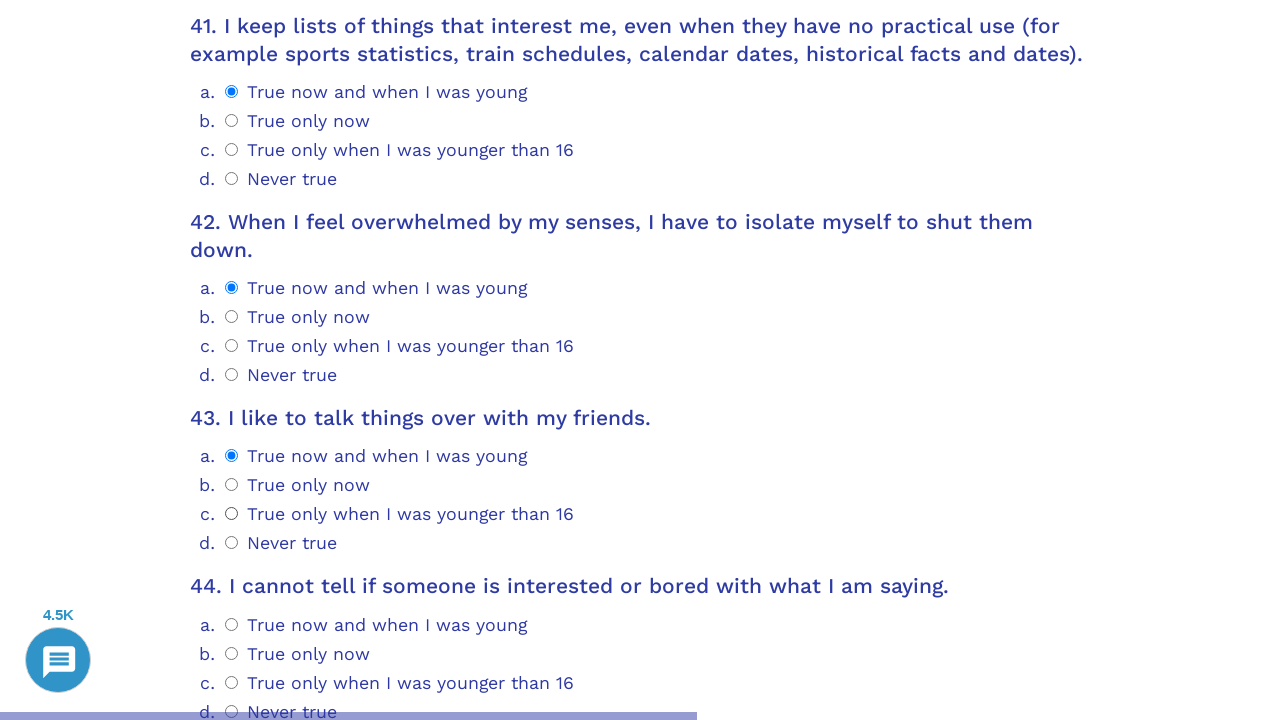

Selected radio option 0 for question 44 at (232, 624) on .psychometrics-items-container.item-44 >> .psychometrics-option-radio >> nth=0
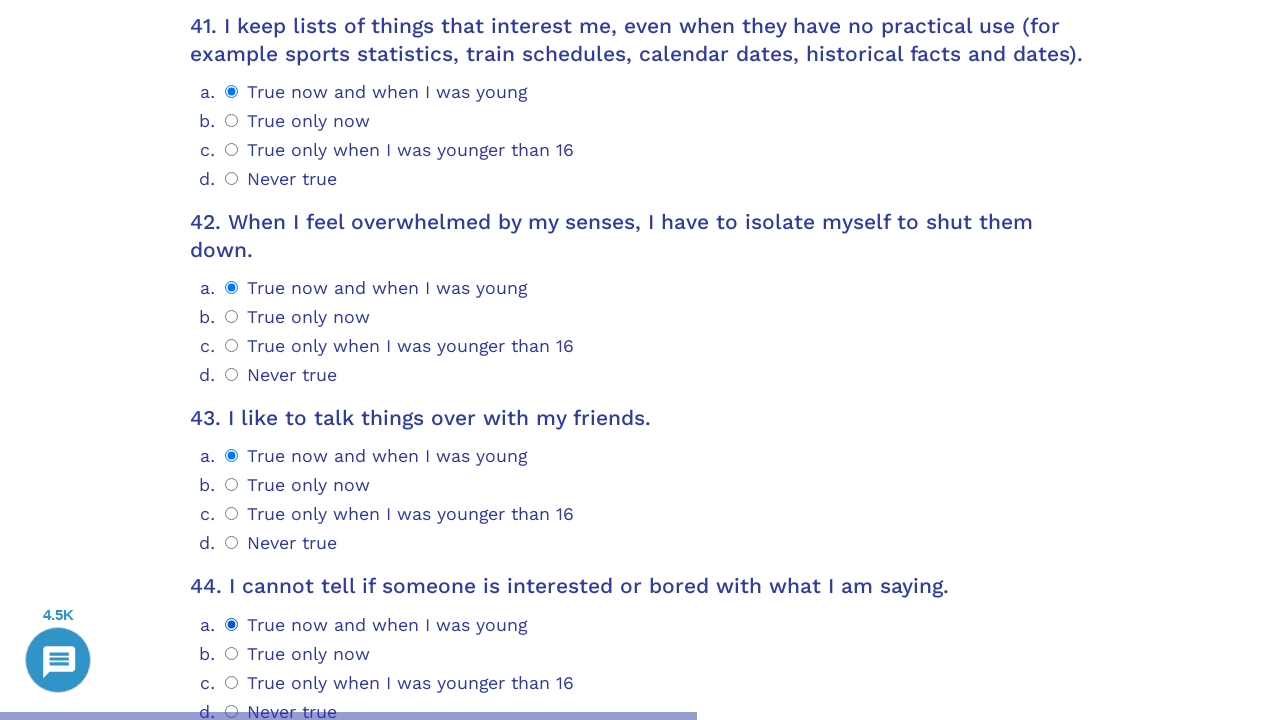

Question 45 loaded and selector found
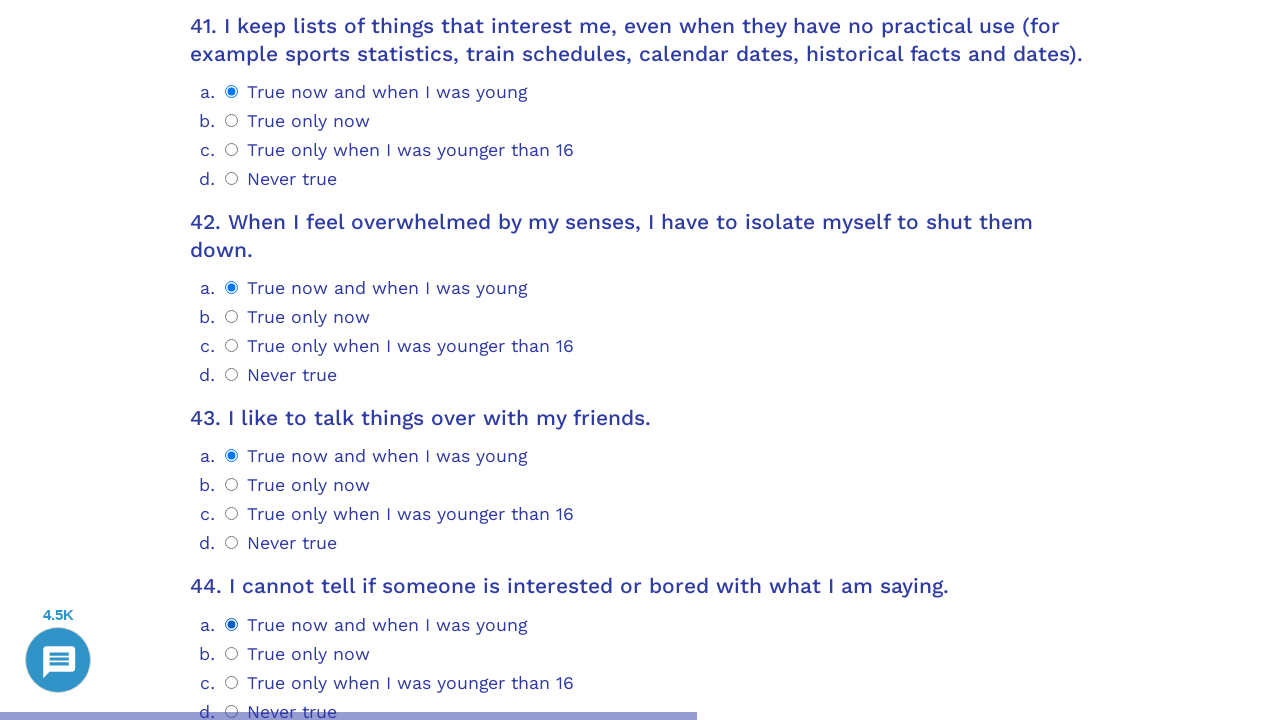

Scrolled question 45 into view
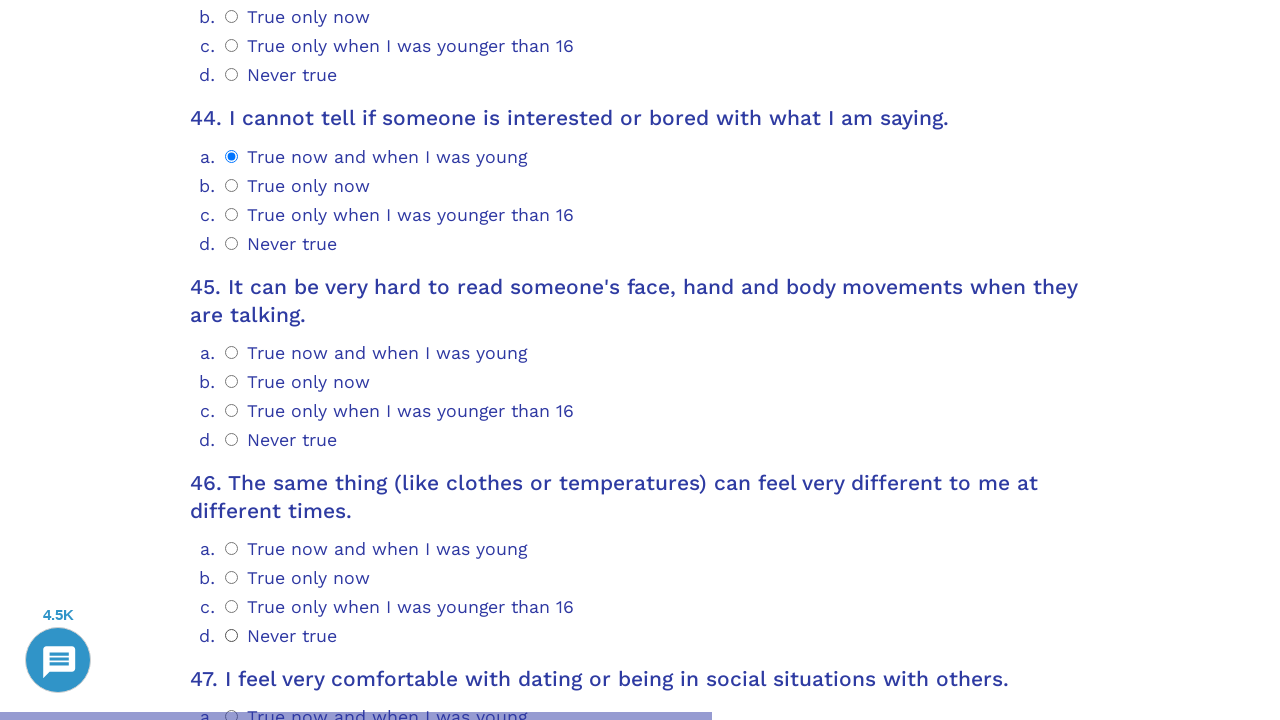

Selected radio option 0 for question 45 at (232, 352) on .psychometrics-items-container.item-45 >> .psychometrics-option-radio >> nth=0
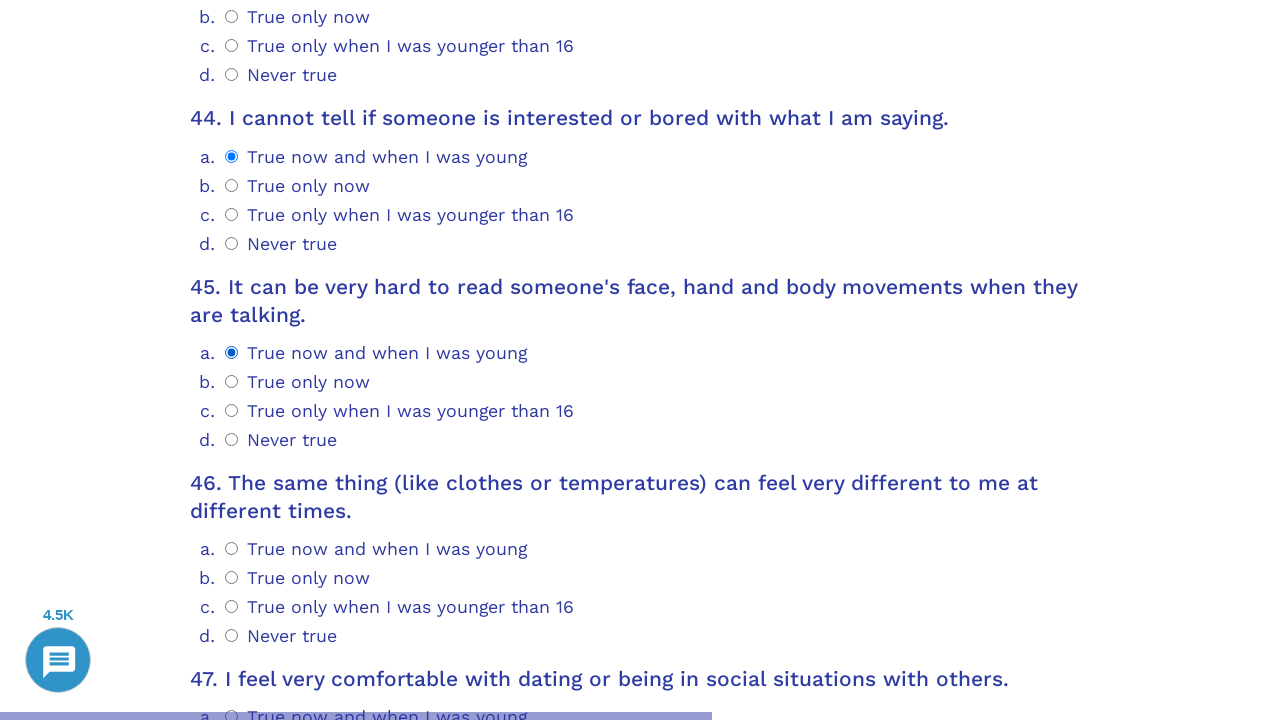

Question 46 loaded and selector found
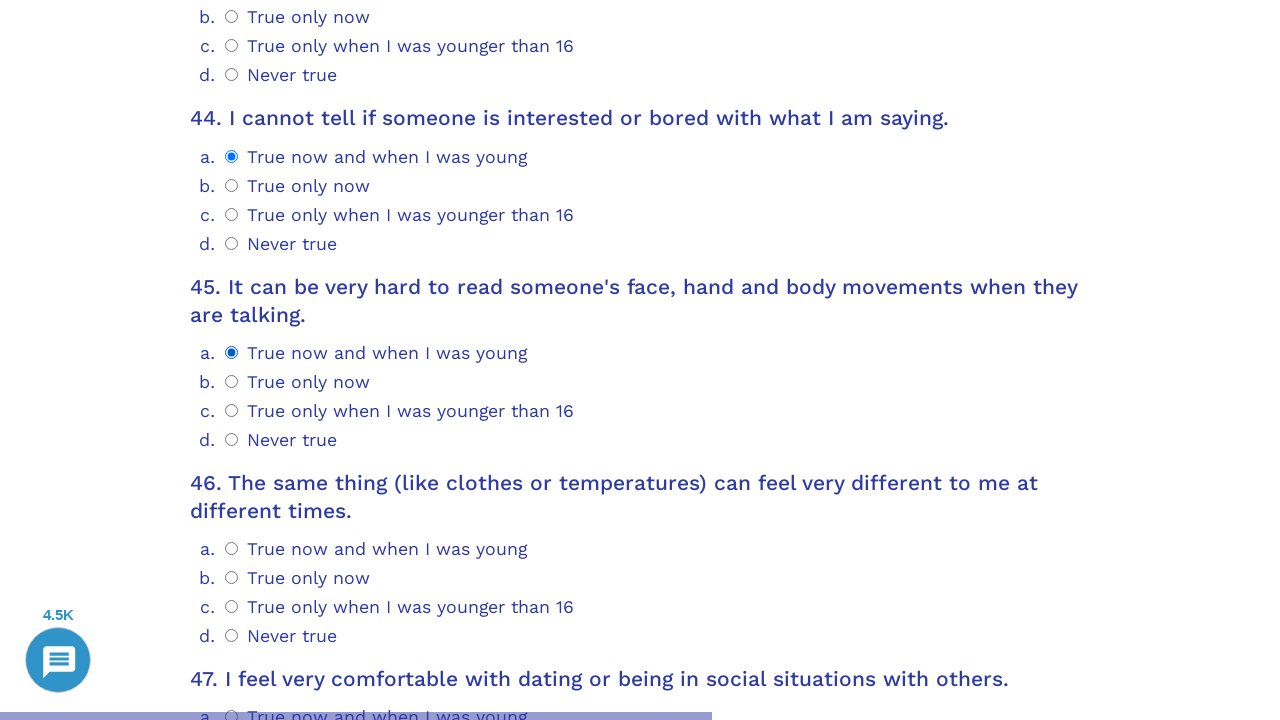

Scrolled question 46 into view
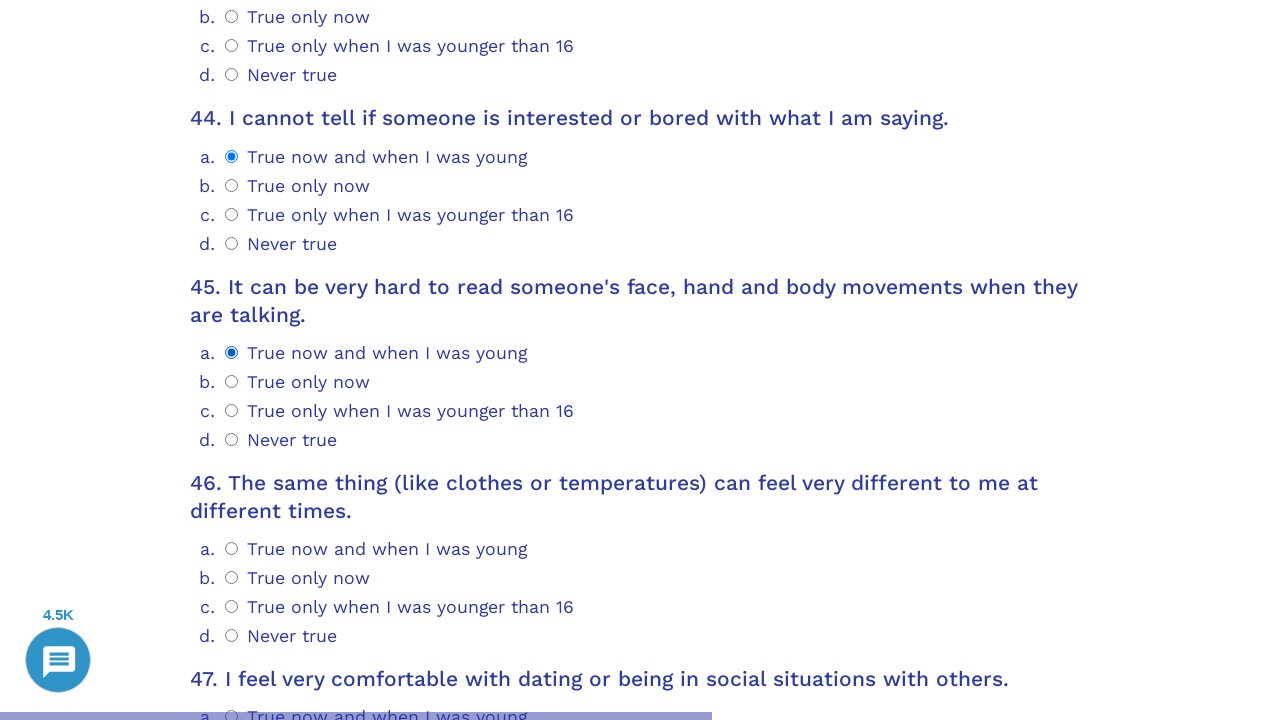

Selected radio option 0 for question 46 at (232, 549) on .psychometrics-items-container.item-46 >> .psychometrics-option-radio >> nth=0
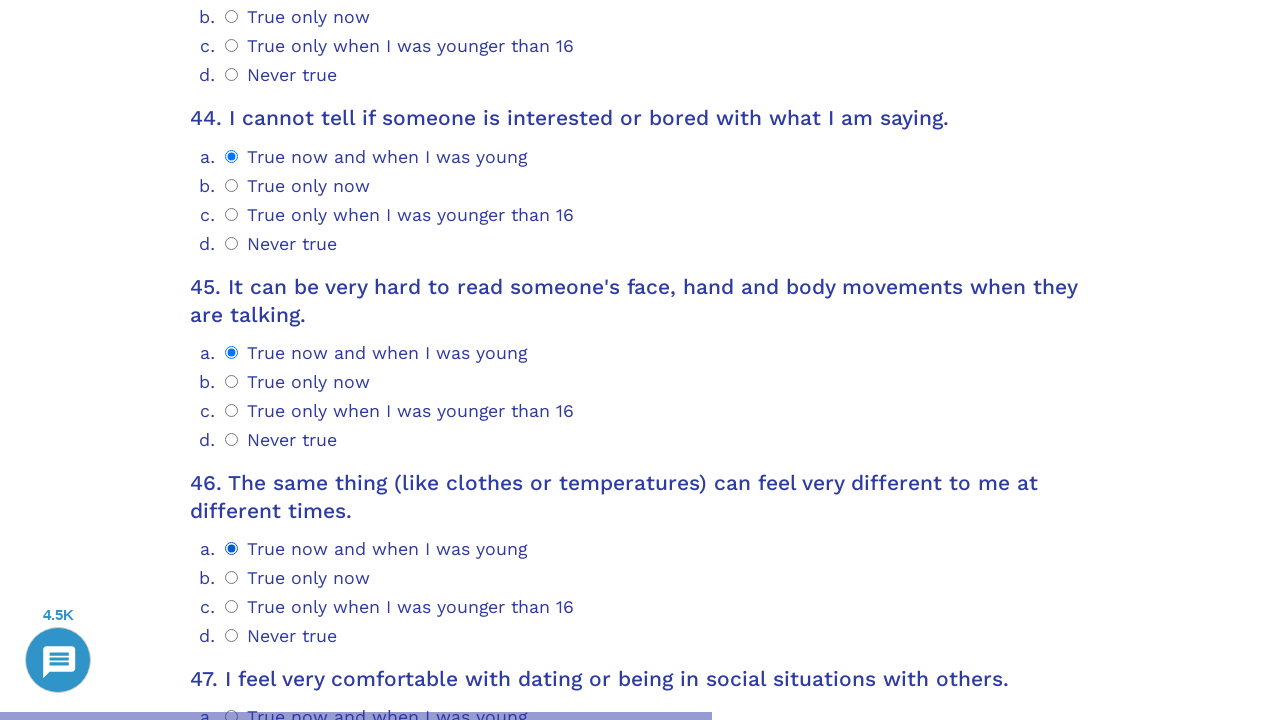

Question 47 loaded and selector found
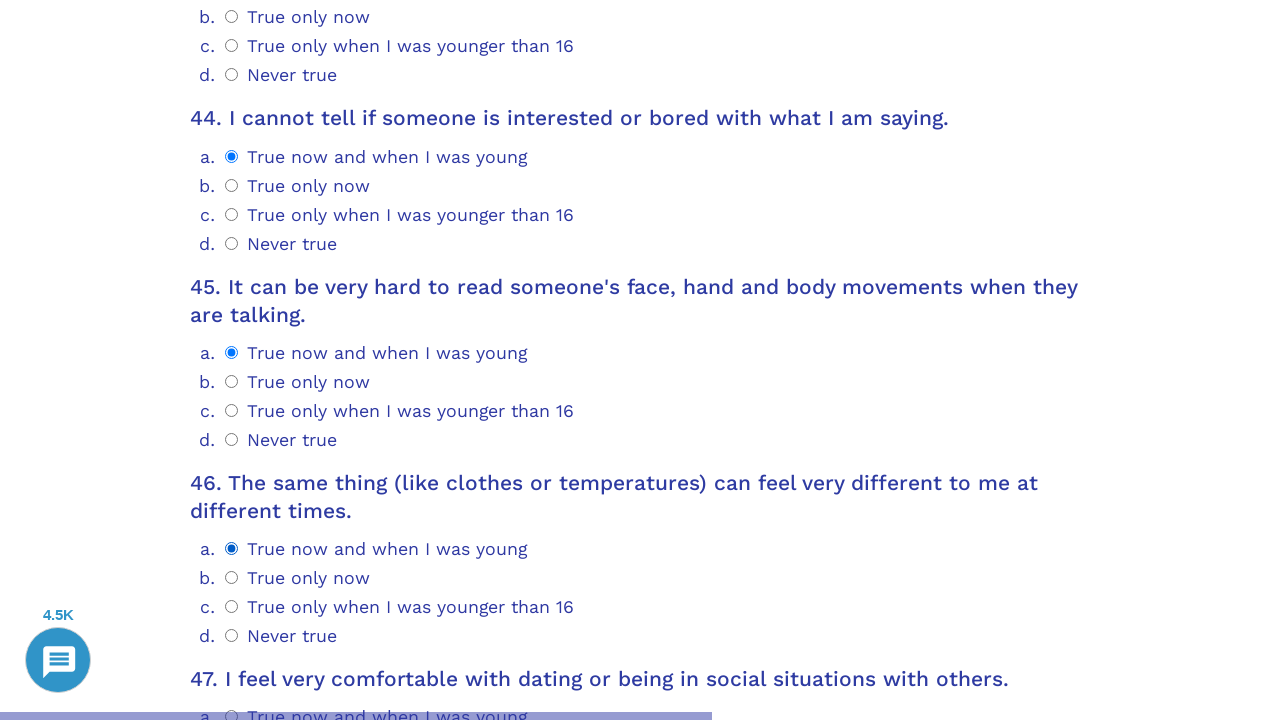

Scrolled question 47 into view
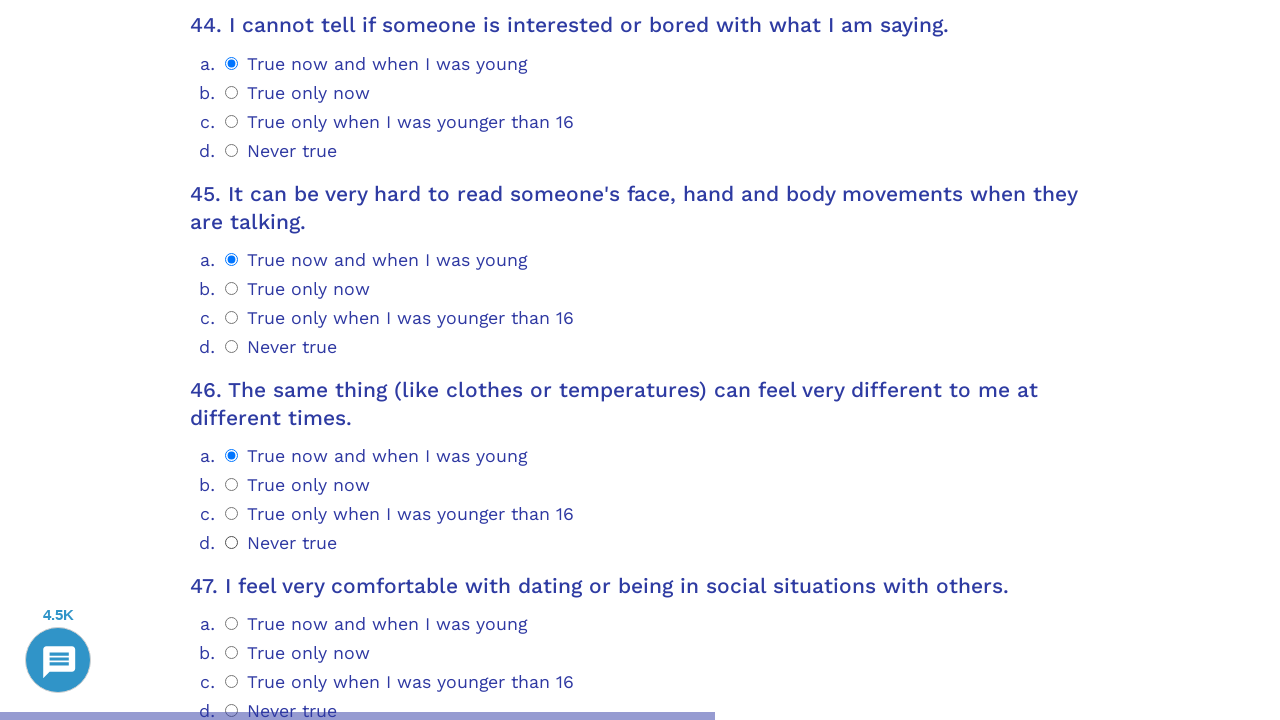

Selected radio option 0 for question 47 at (232, 624) on .psychometrics-items-container.item-47 >> .psychometrics-option-radio >> nth=0
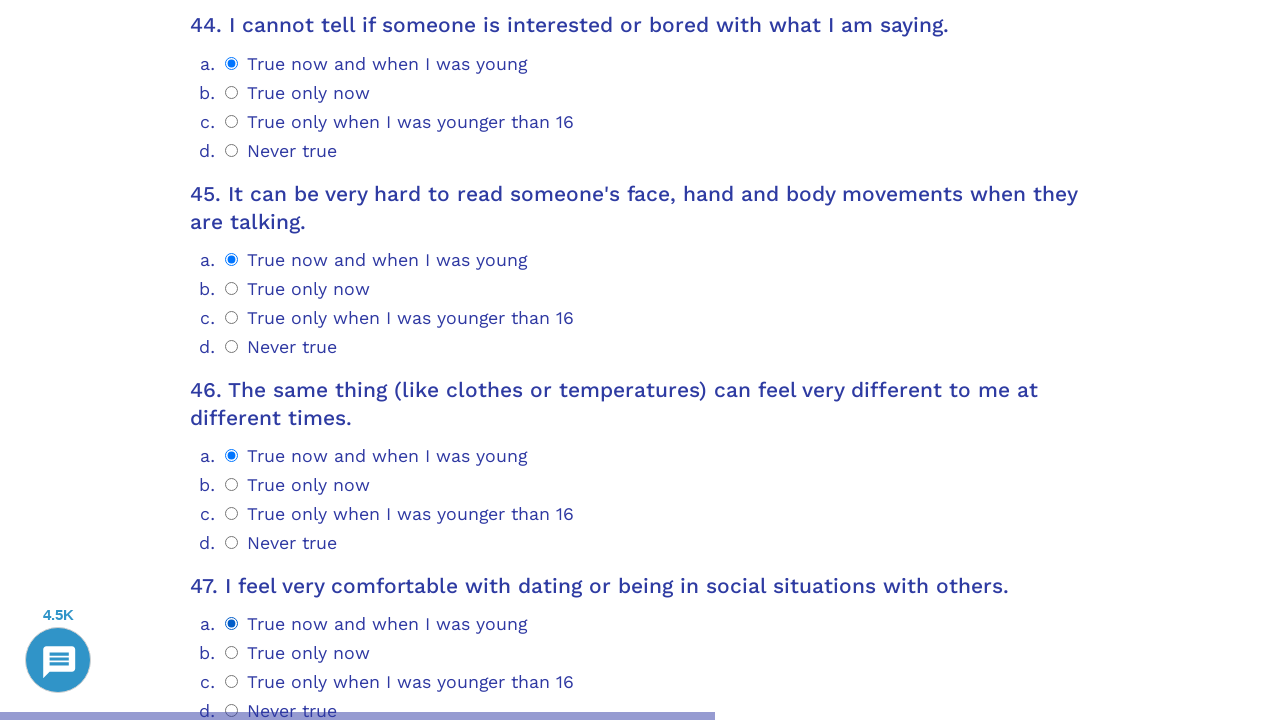

Question 48 loaded and selector found
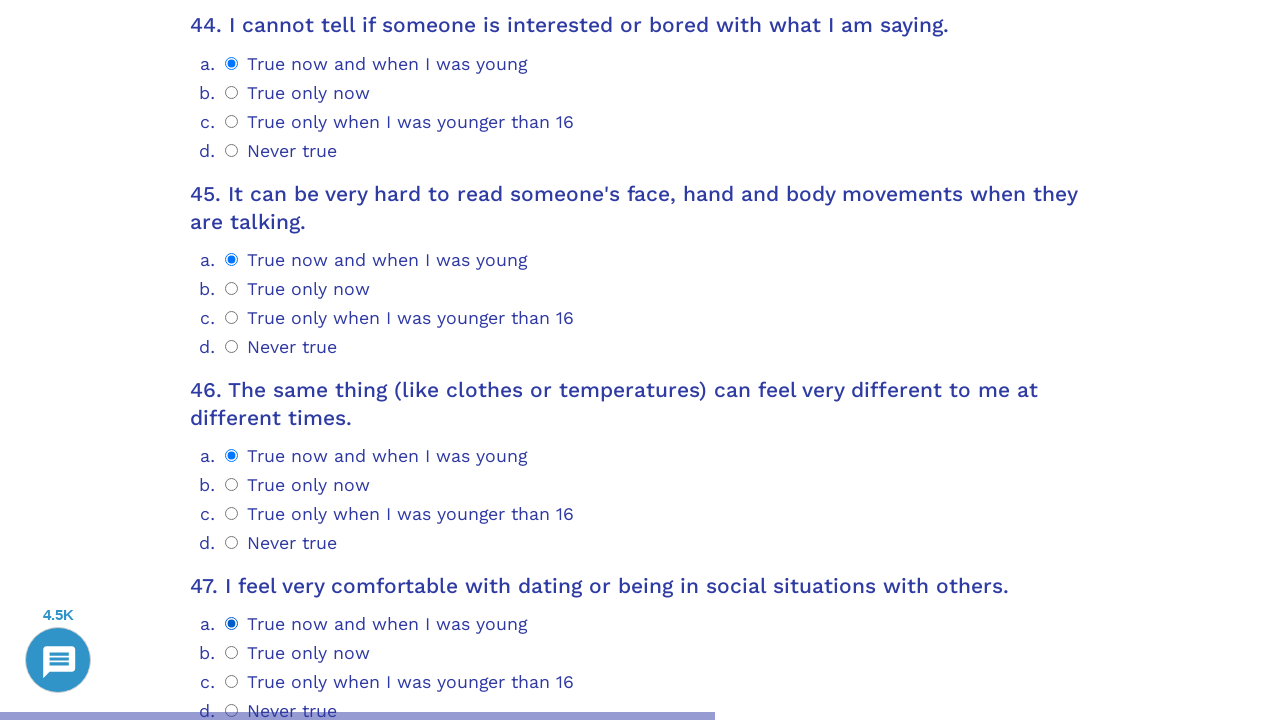

Scrolled question 48 into view
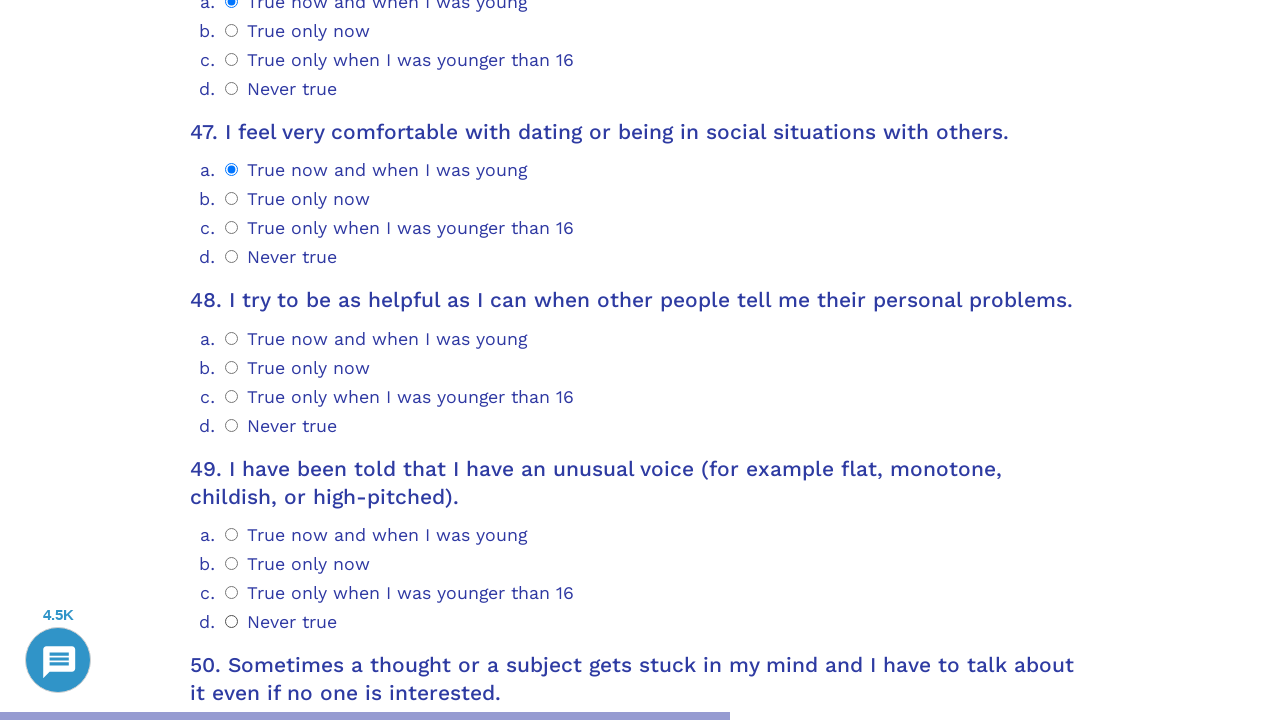

Selected radio option 0 for question 48 at (232, 338) on .psychometrics-items-container.item-48 >> .psychometrics-option-radio >> nth=0
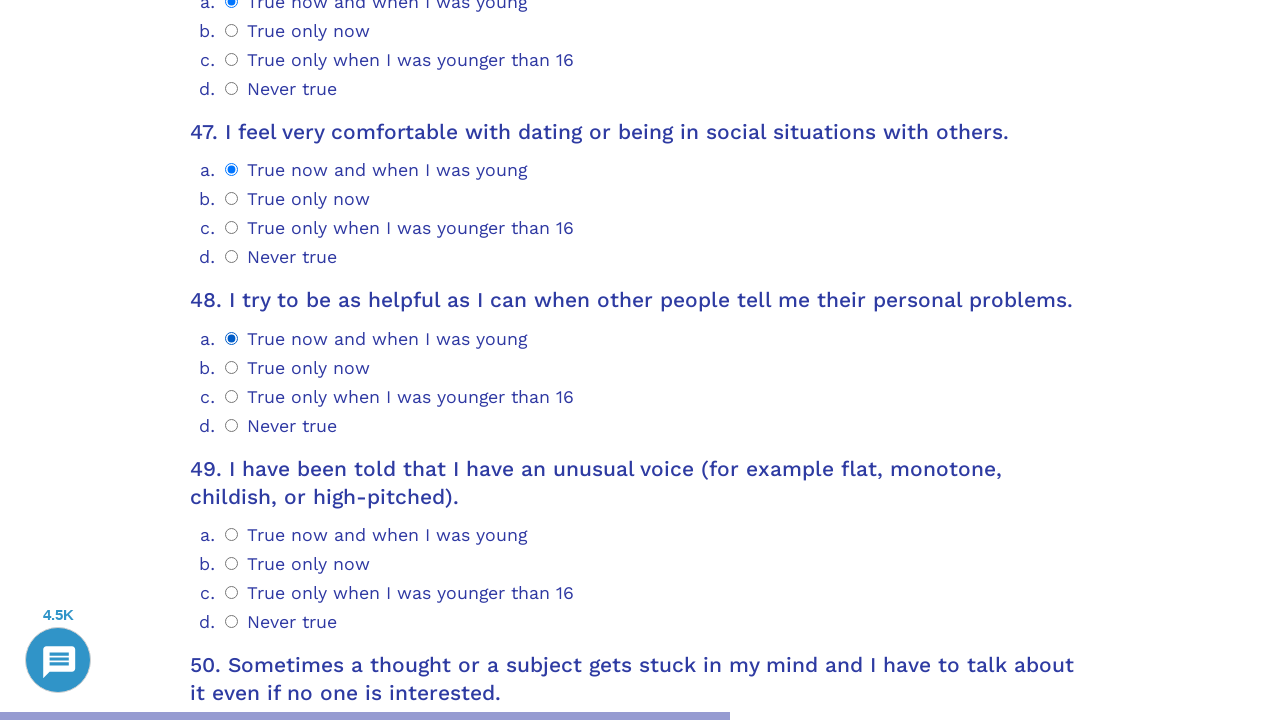

Question 49 loaded and selector found
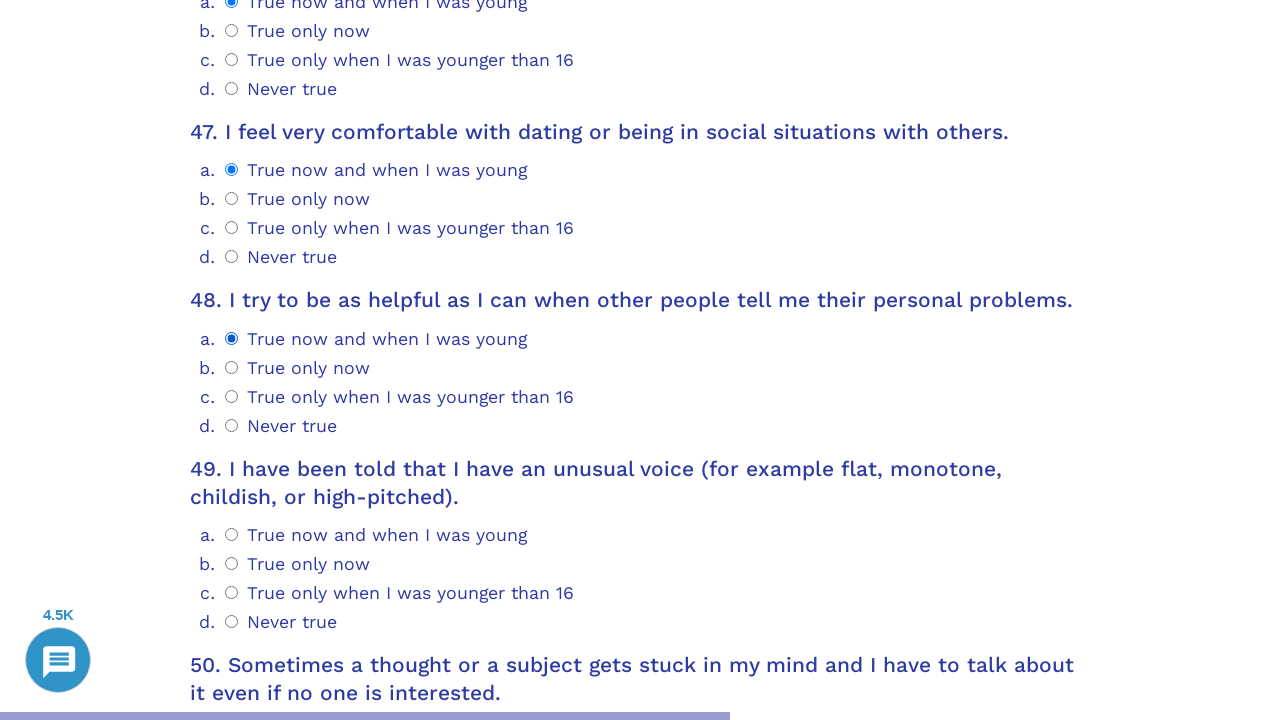

Scrolled question 49 into view
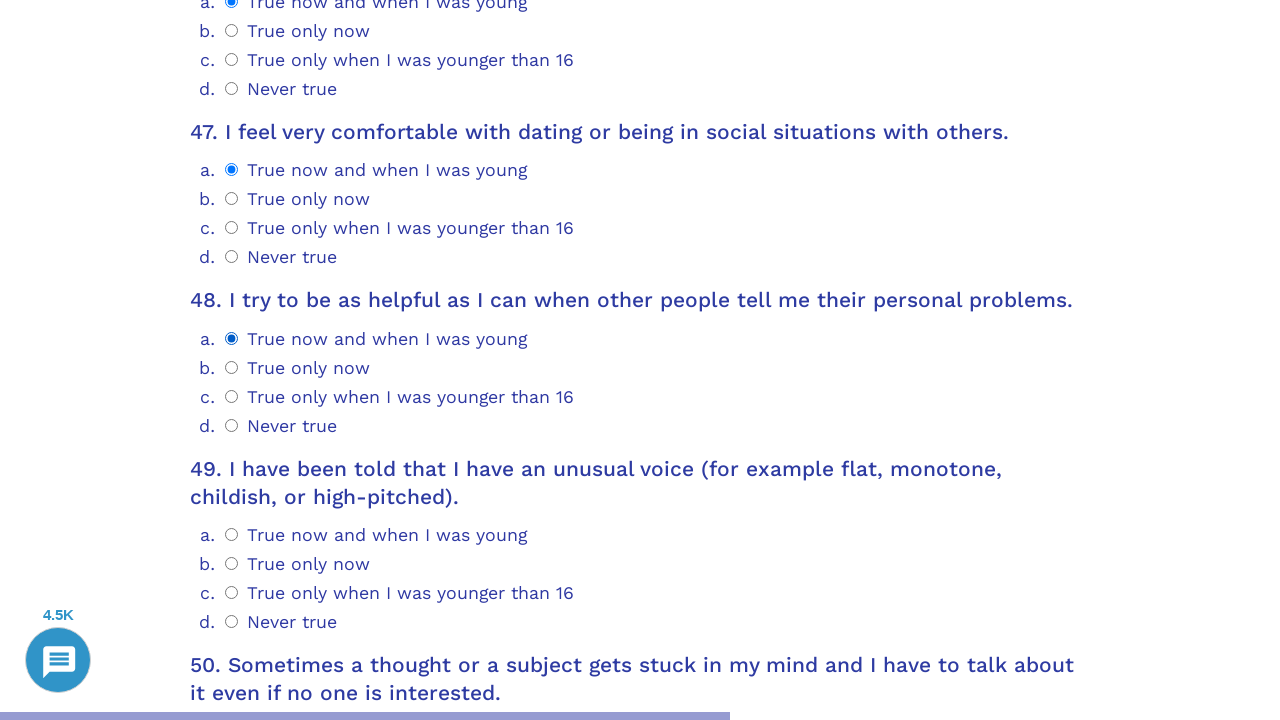

Selected radio option 0 for question 49 at (232, 534) on .psychometrics-items-container.item-49 >> .psychometrics-option-radio >> nth=0
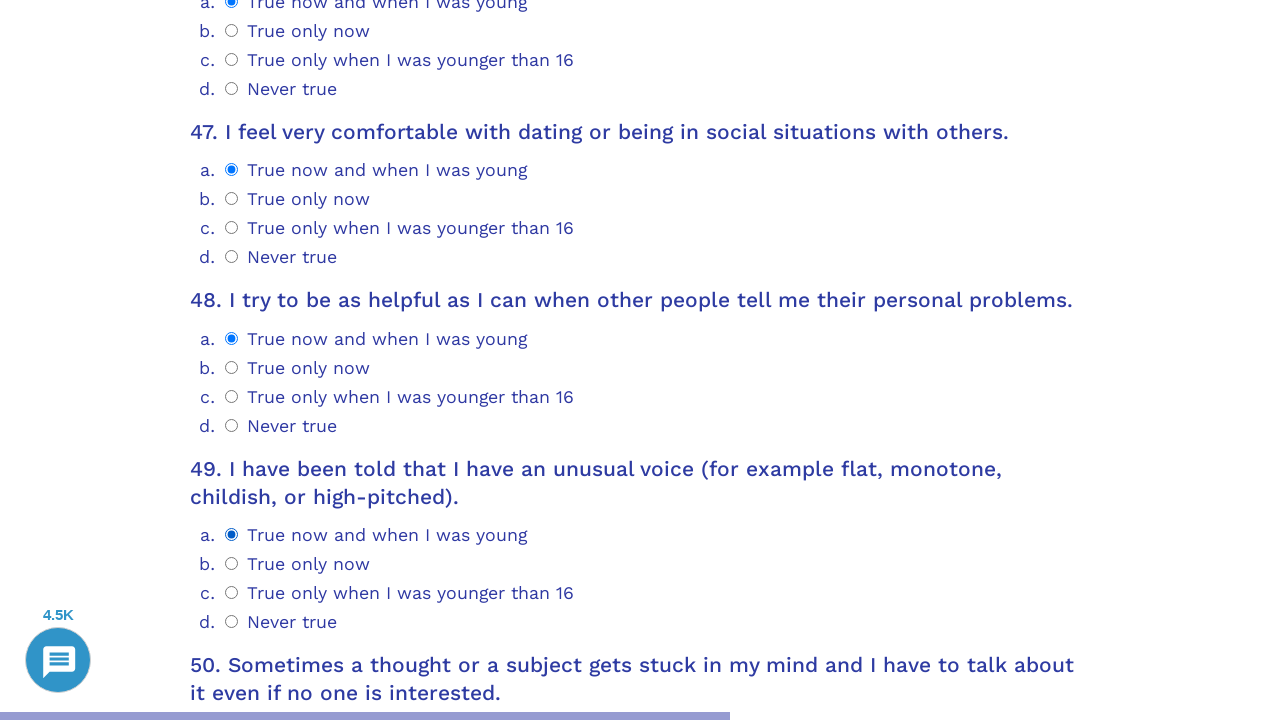

Question 50 loaded and selector found
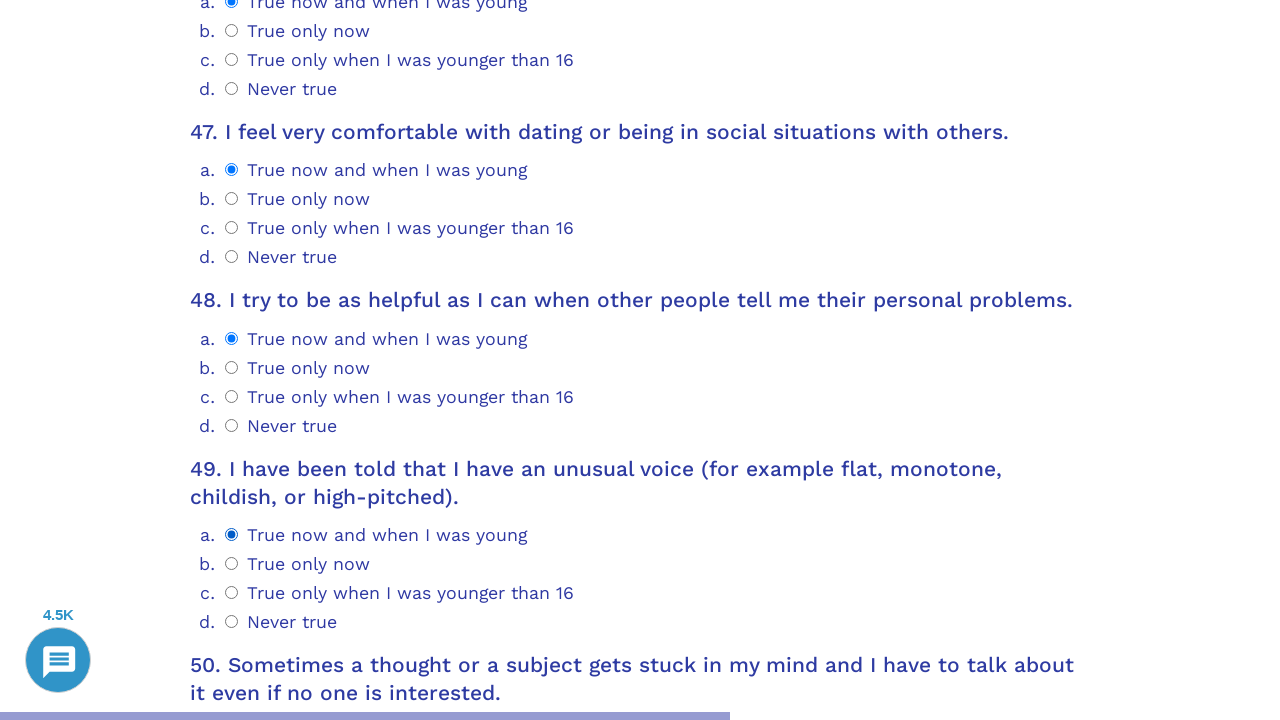

Scrolled question 50 into view
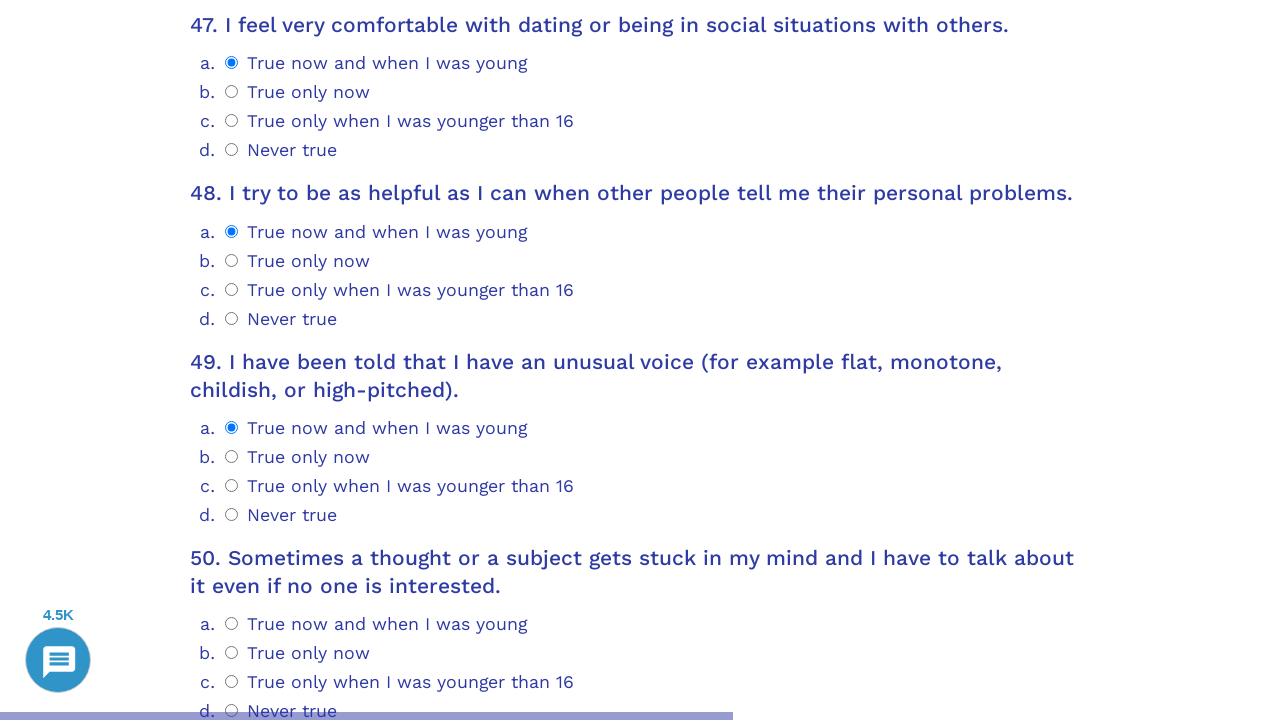

Selected radio option 0 for question 50 at (232, 624) on .psychometrics-items-container.item-50 >> .psychometrics-option-radio >> nth=0
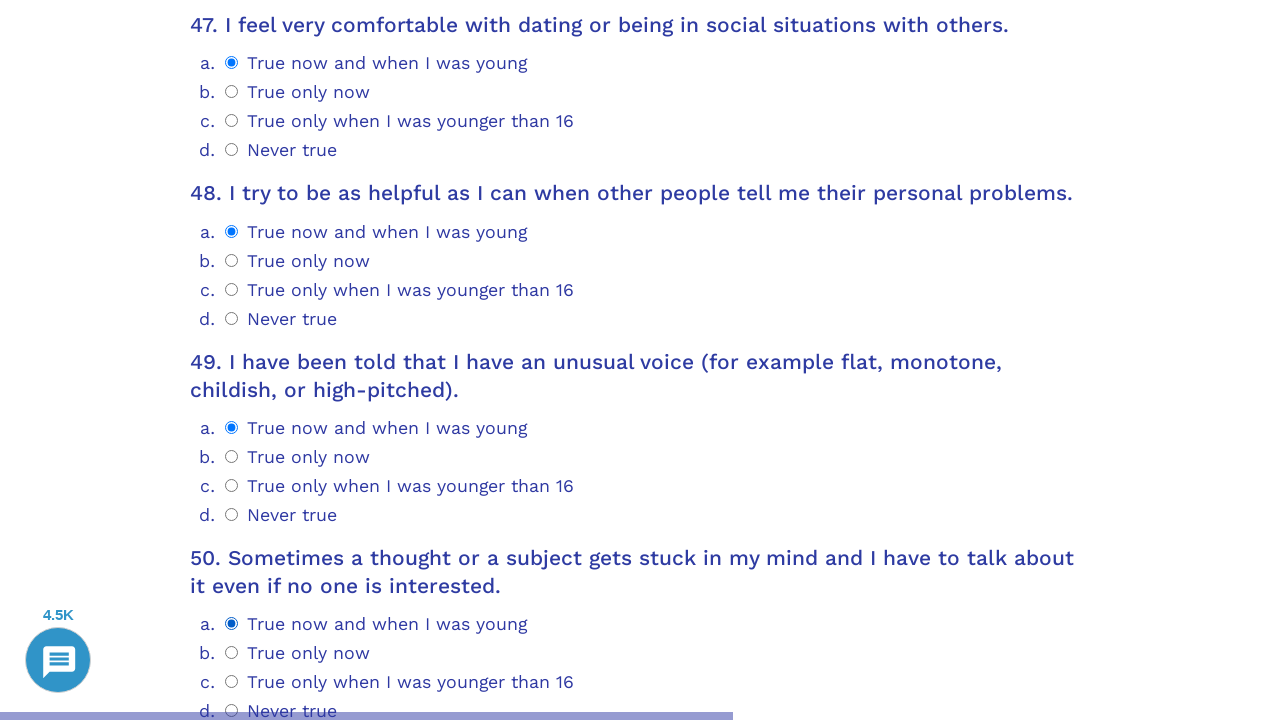

Question 51 loaded and selector found
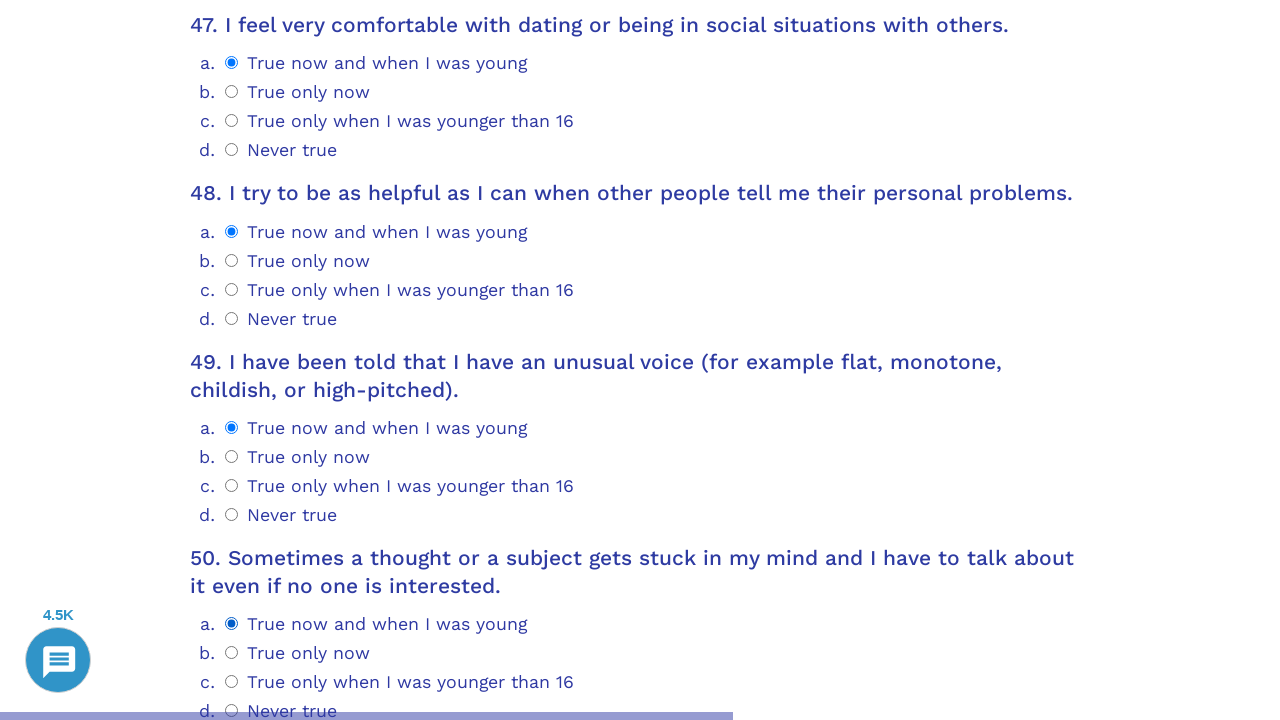

Scrolled question 51 into view
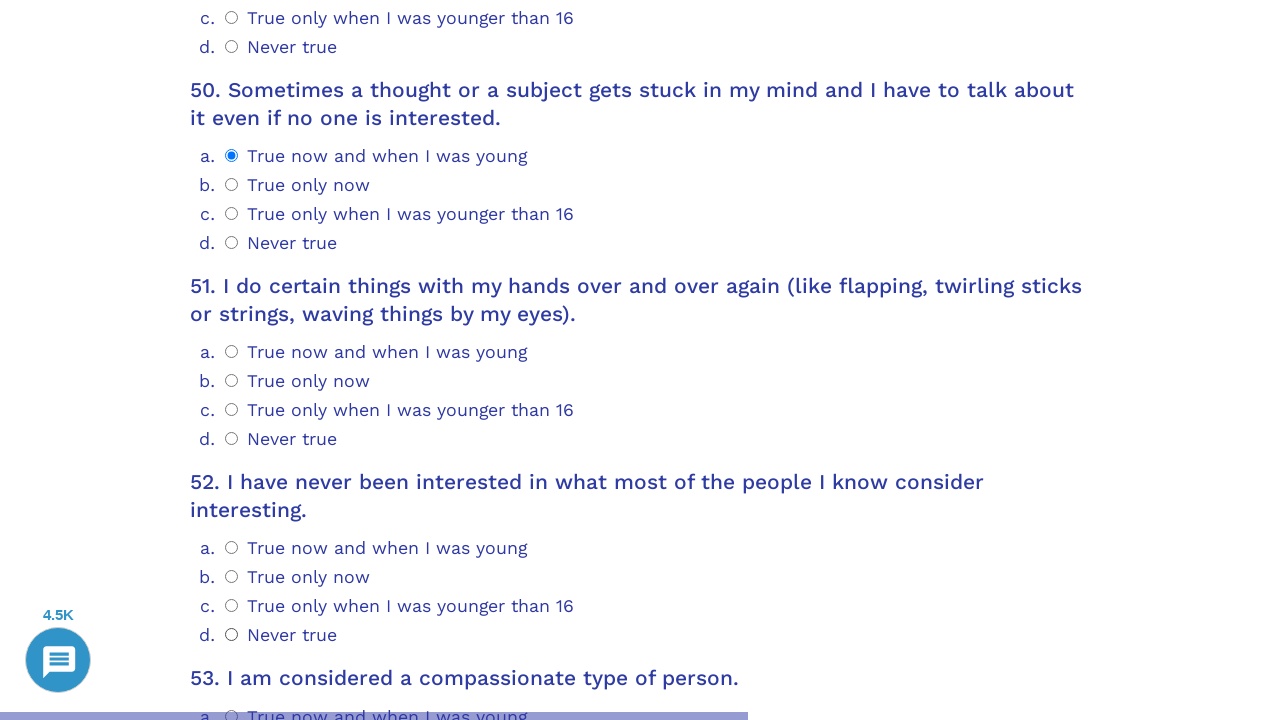

Selected radio option 0 for question 51 at (232, 352) on .psychometrics-items-container.item-51 >> .psychometrics-option-radio >> nth=0
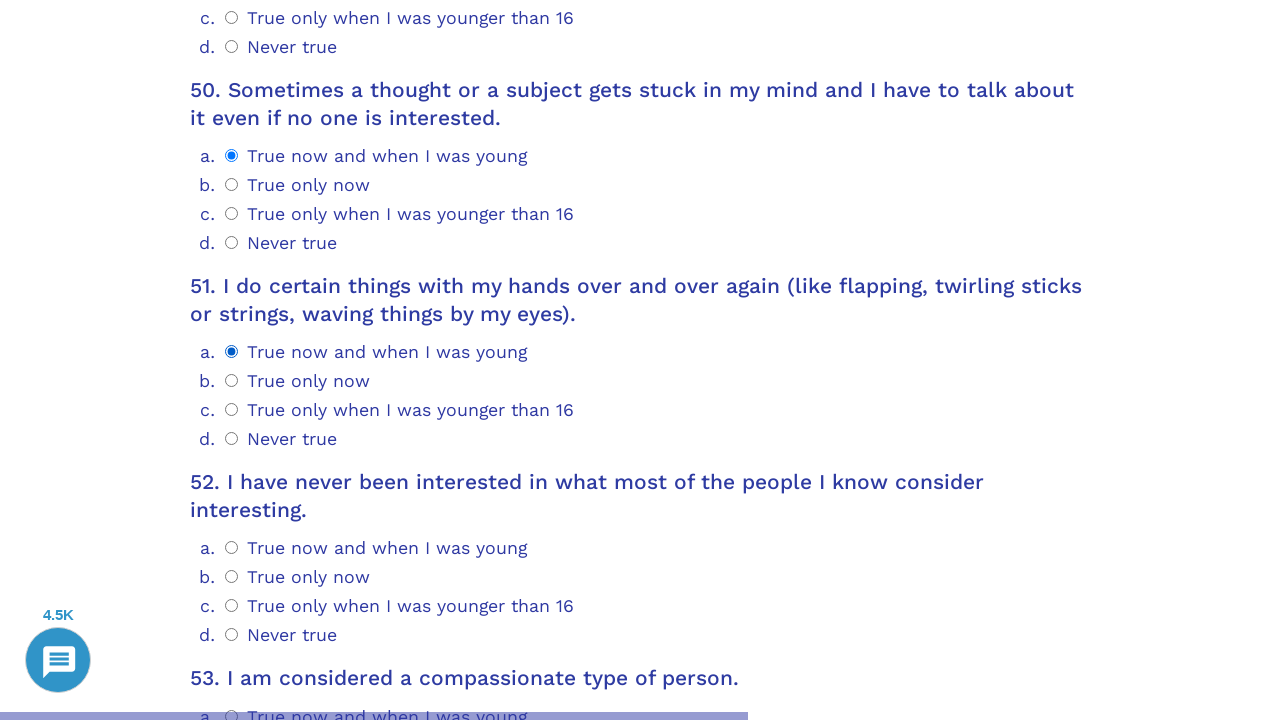

Question 52 loaded and selector found
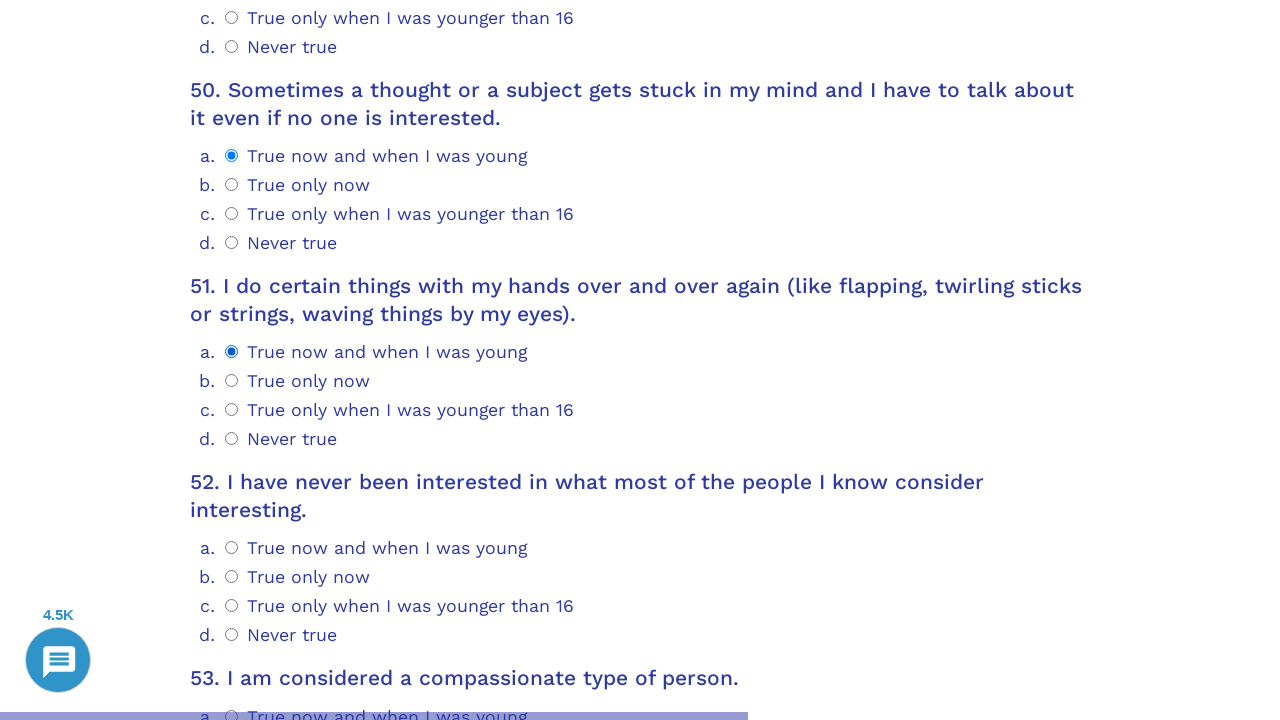

Scrolled question 52 into view
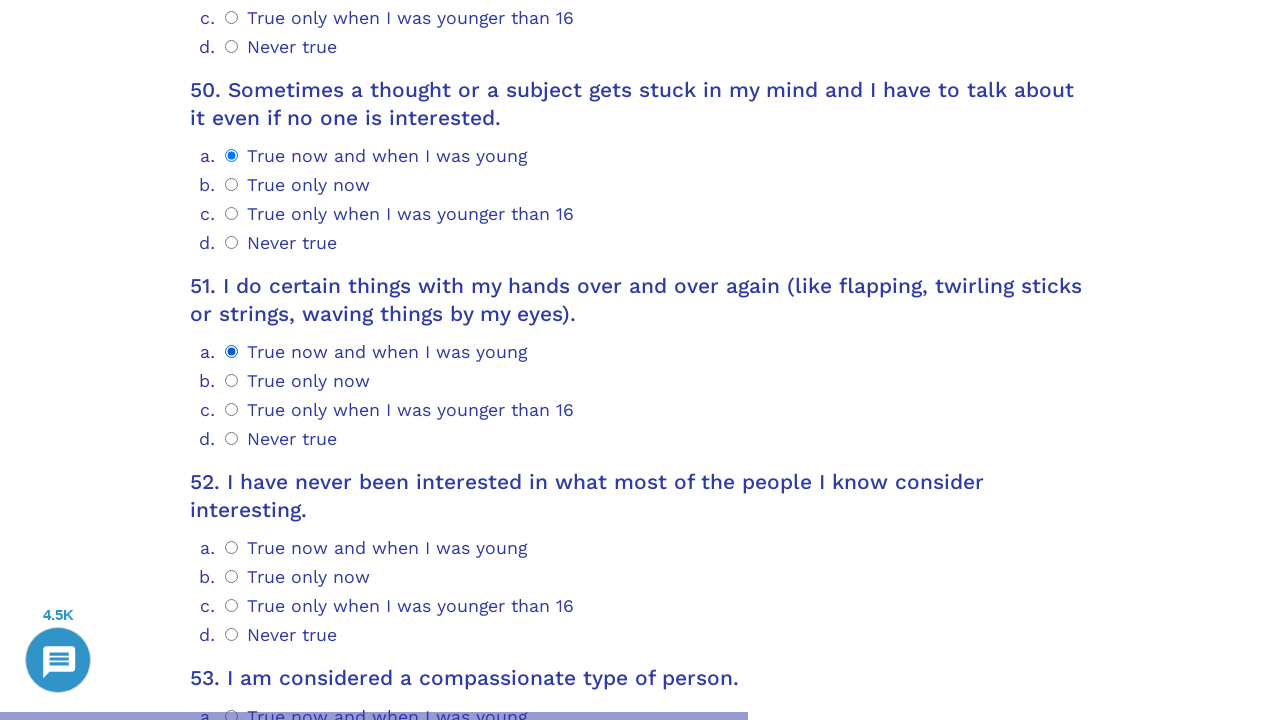

Selected radio option 0 for question 52 at (232, 548) on .psychometrics-items-container.item-52 >> .psychometrics-option-radio >> nth=0
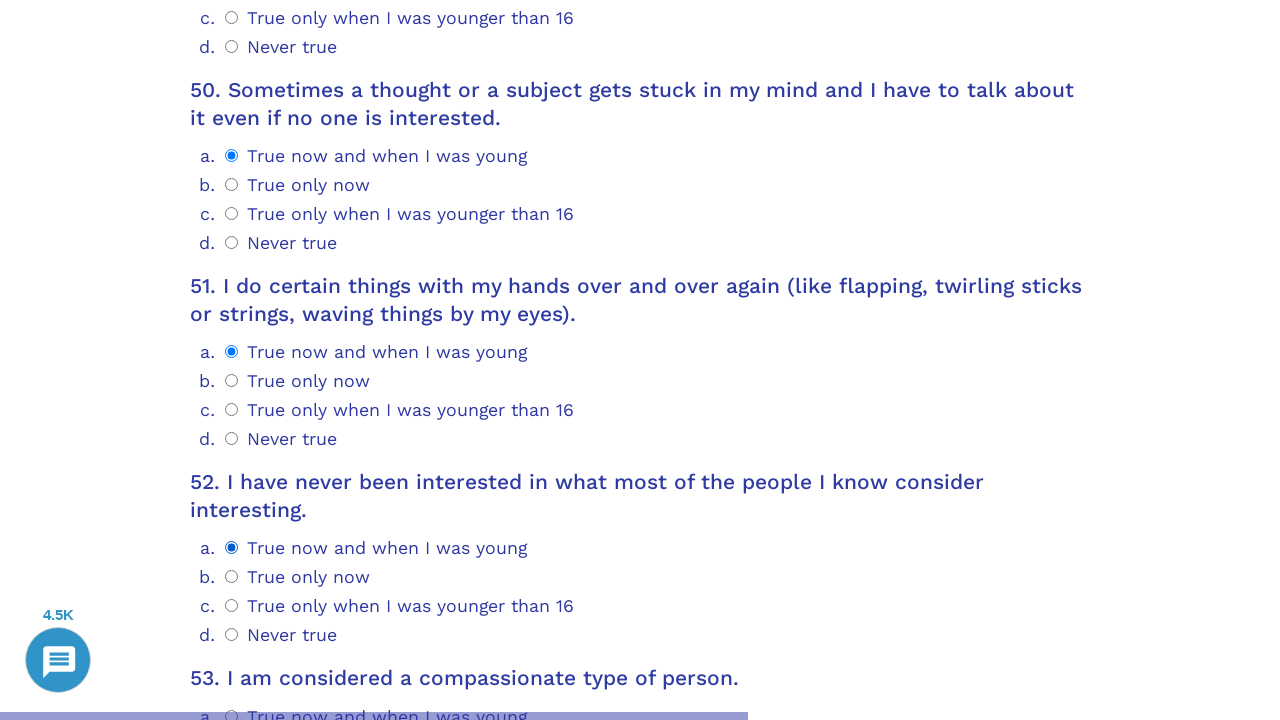

Question 53 loaded and selector found
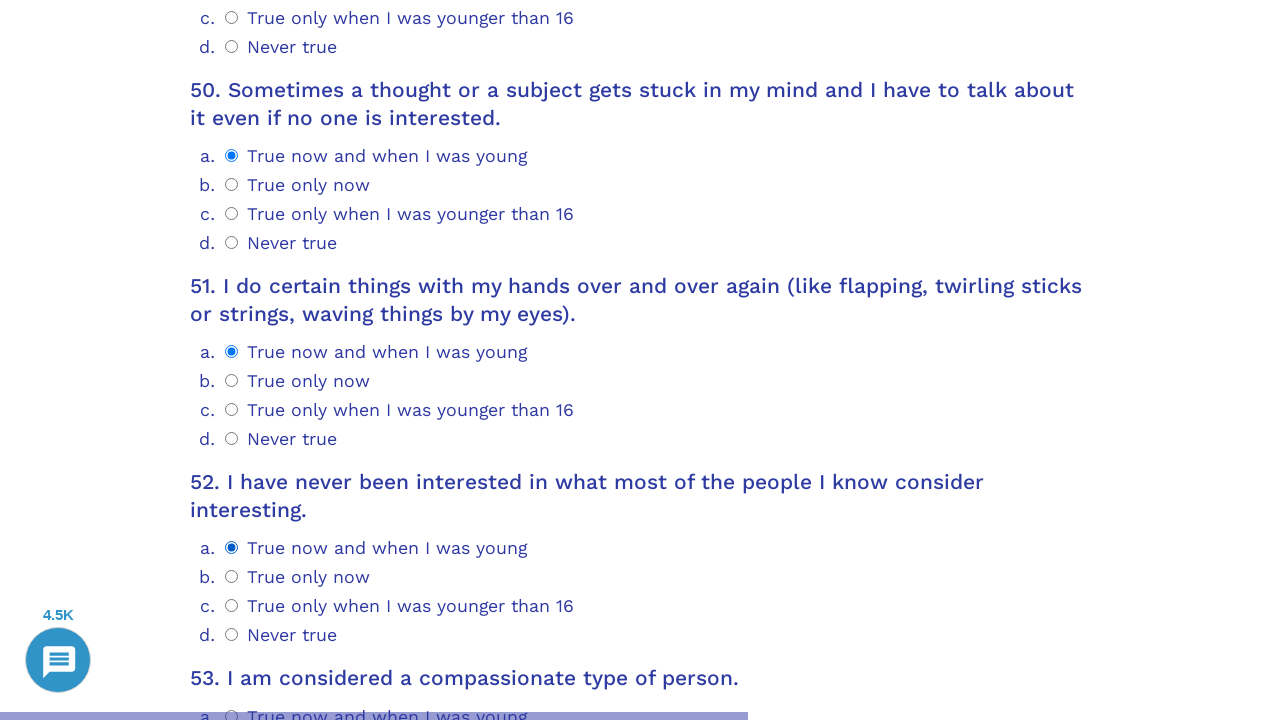

Scrolled question 53 into view
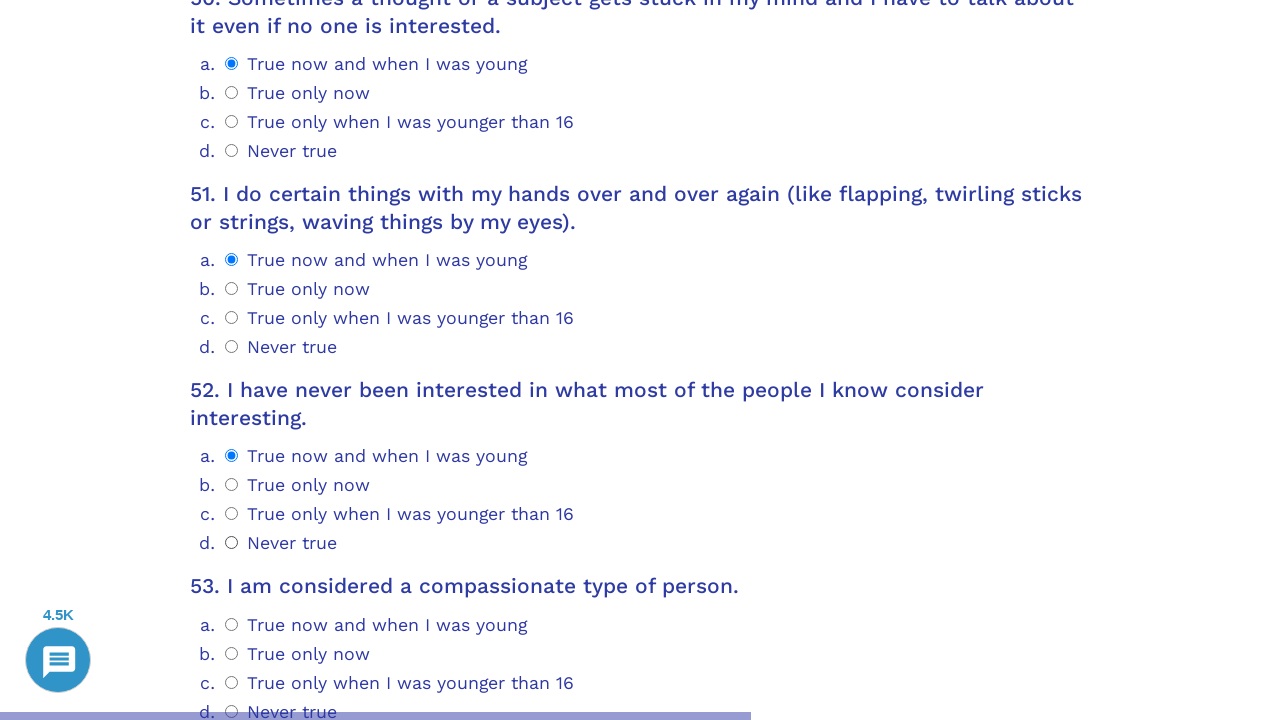

Selected radio option 0 for question 53 at (232, 624) on .psychometrics-items-container.item-53 >> .psychometrics-option-radio >> nth=0
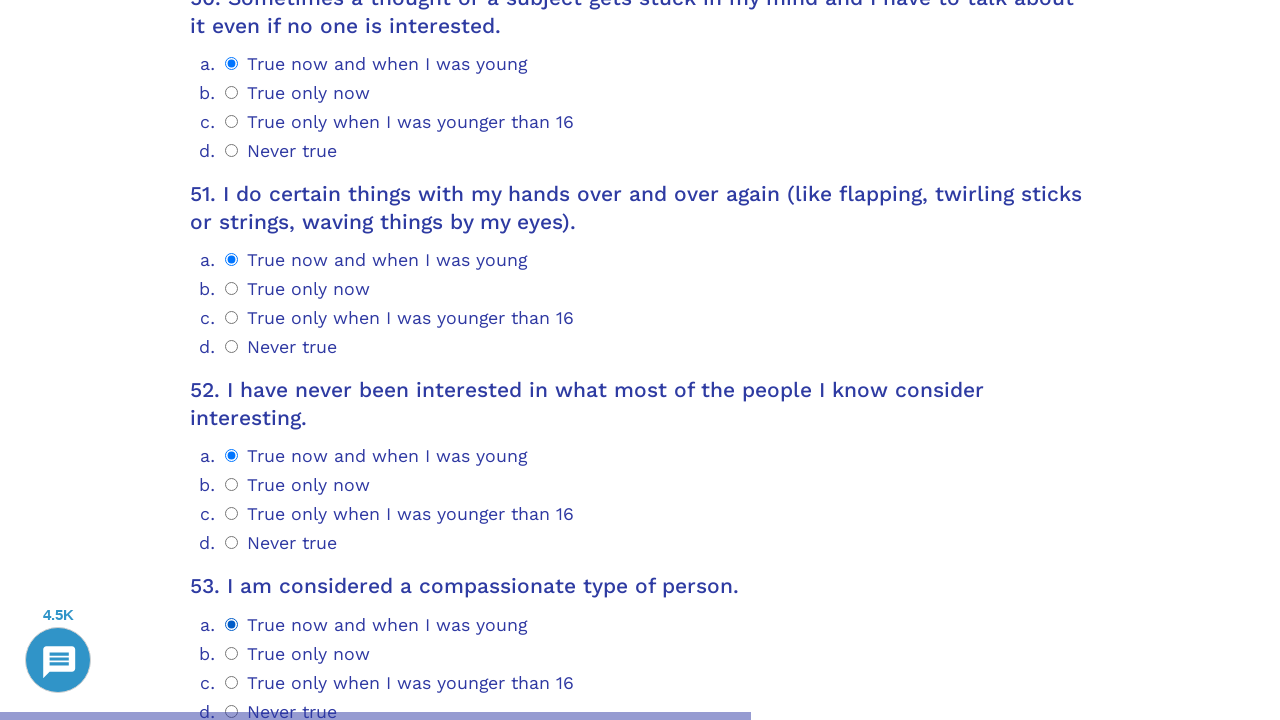

Question 54 loaded and selector found
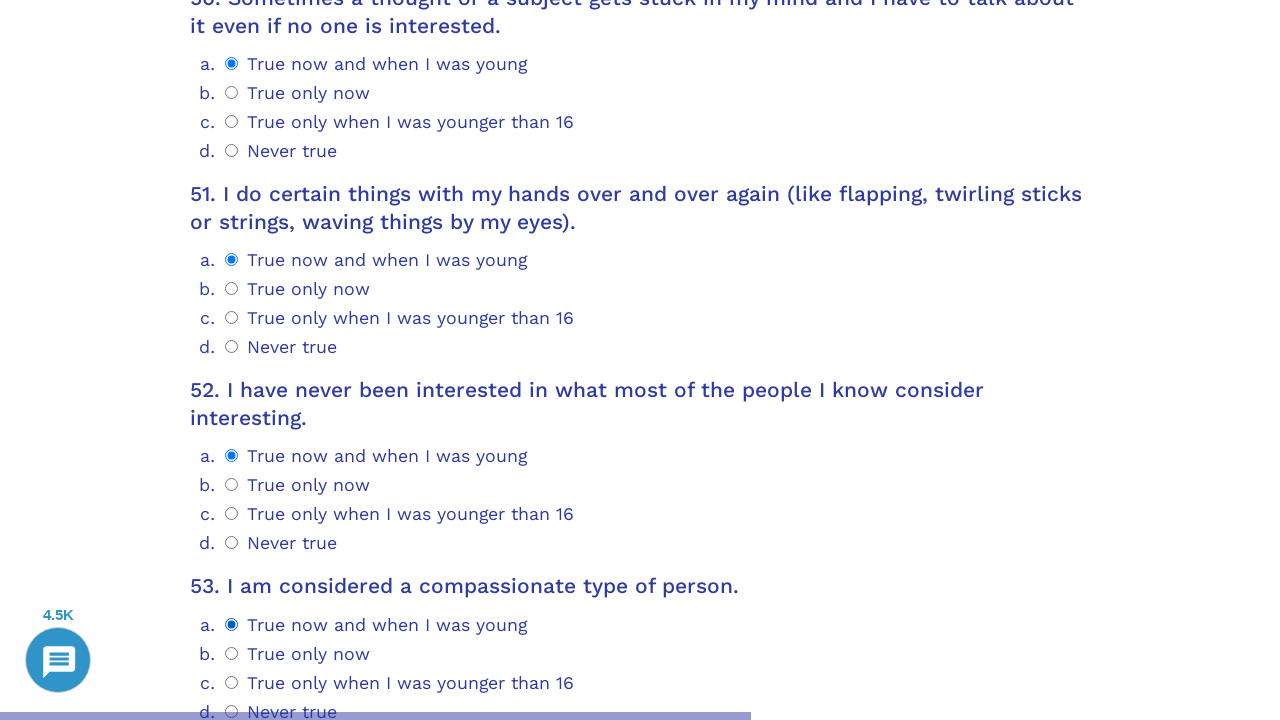

Scrolled question 54 into view
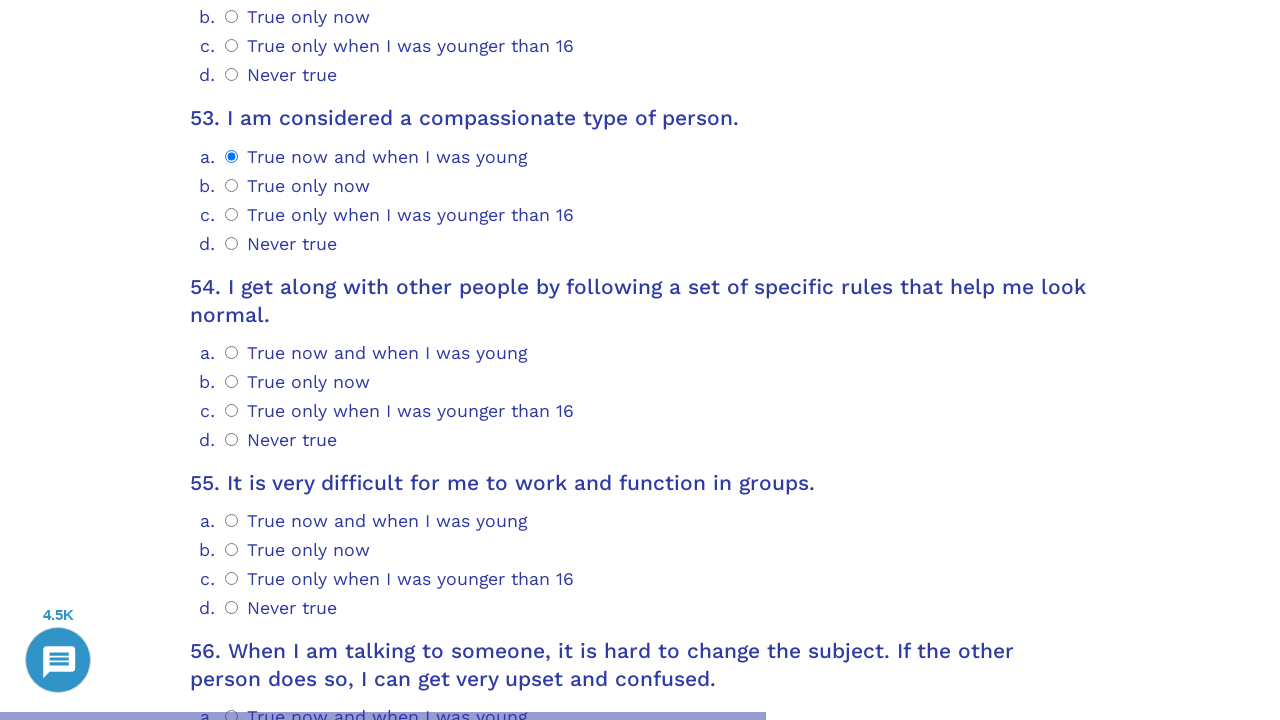

Selected radio option 0 for question 54 at (232, 352) on .psychometrics-items-container.item-54 >> .psychometrics-option-radio >> nth=0
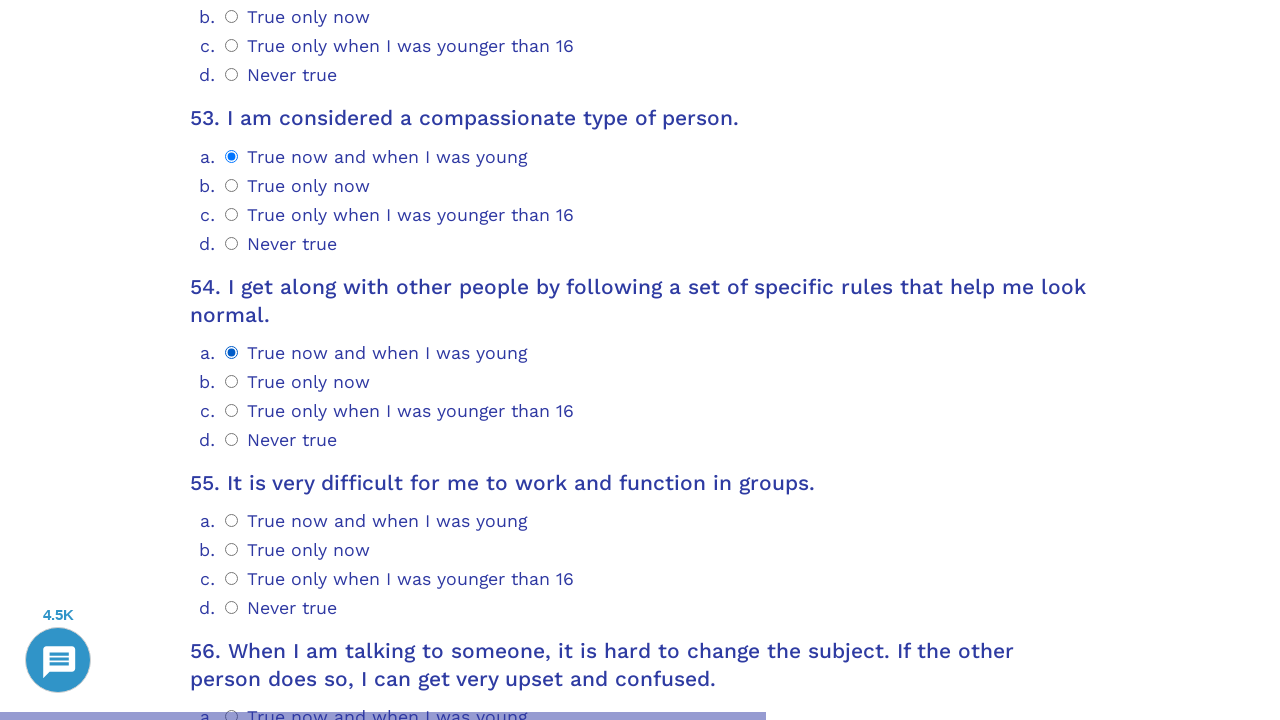

Question 55 loaded and selector found
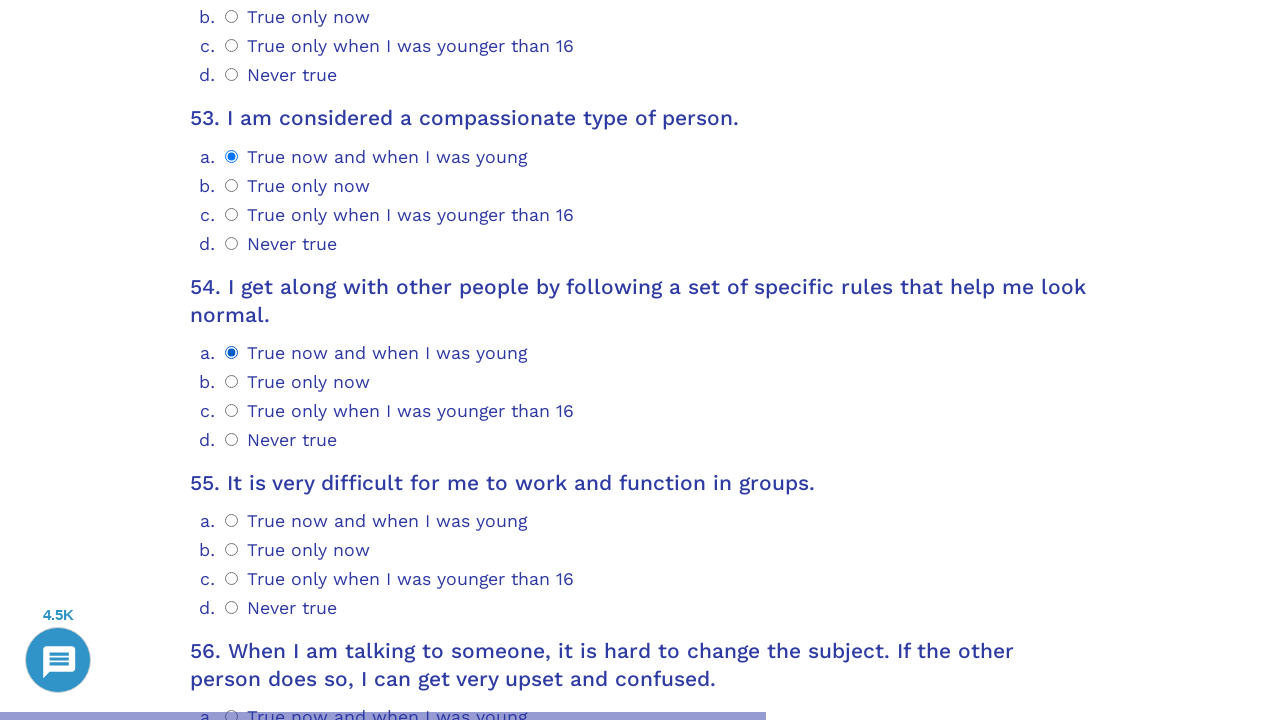

Scrolled question 55 into view
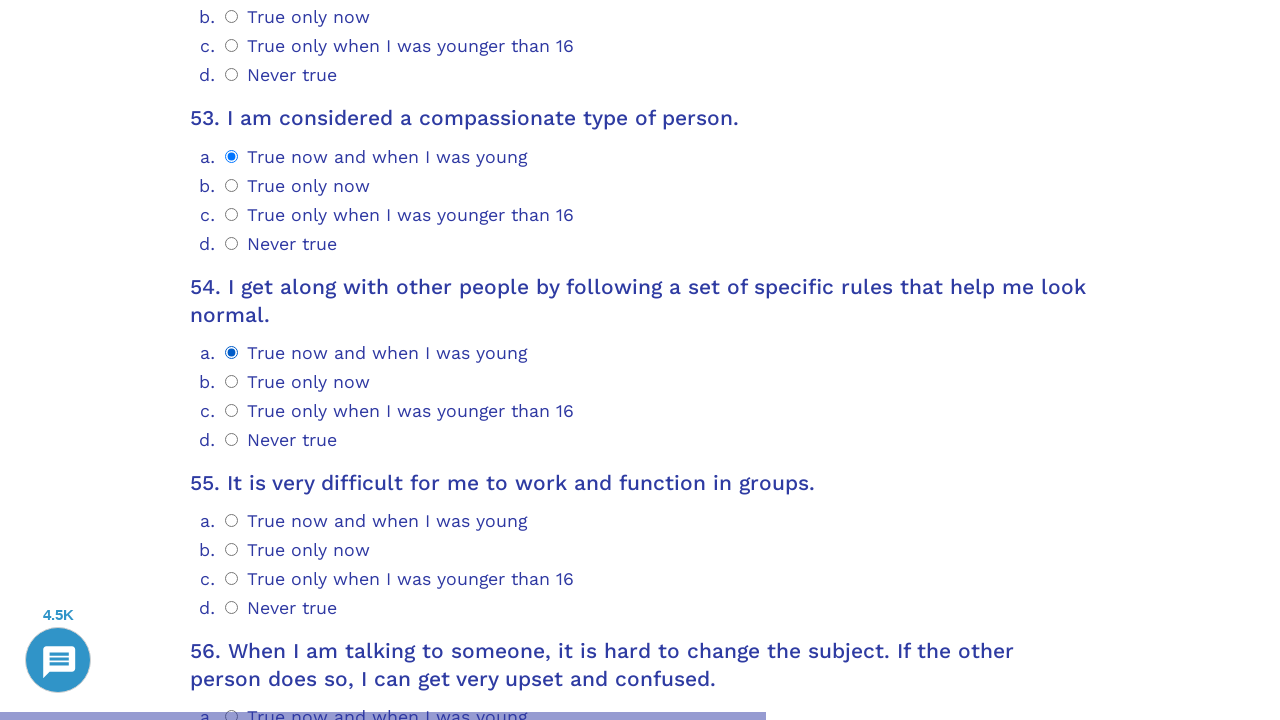

Selected radio option 0 for question 55 at (232, 521) on .psychometrics-items-container.item-55 >> .psychometrics-option-radio >> nth=0
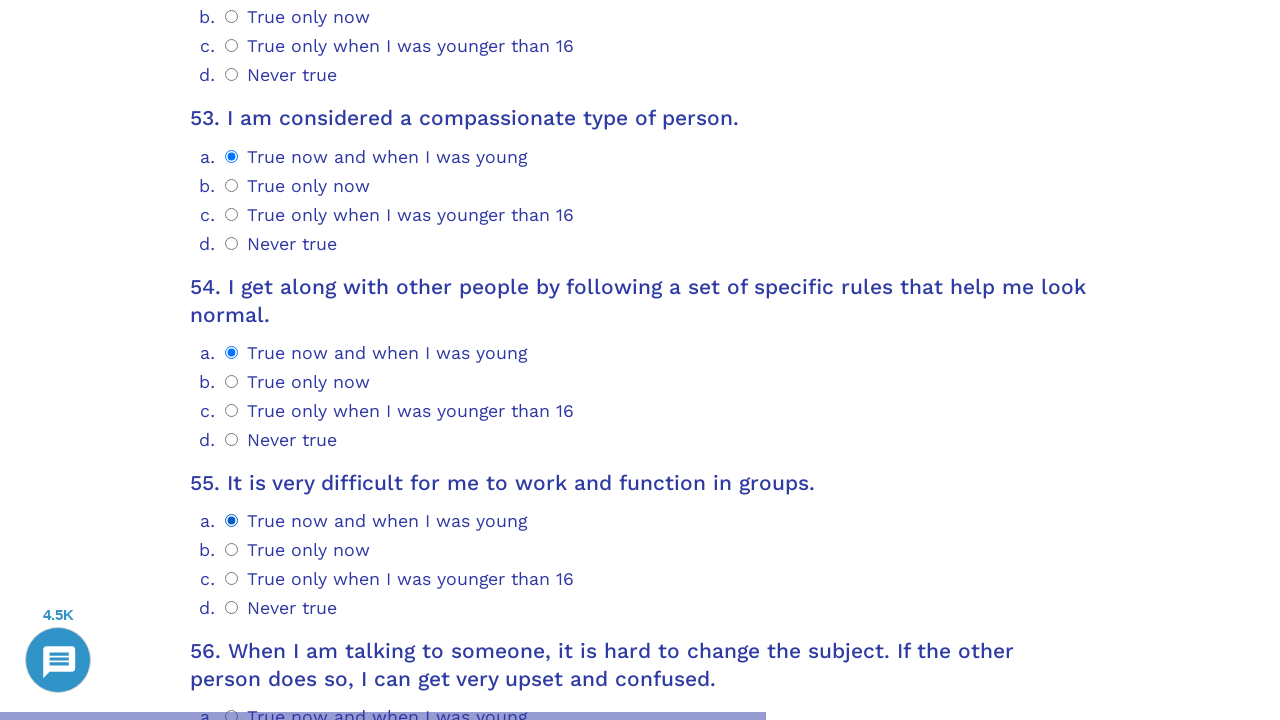

Question 56 loaded and selector found
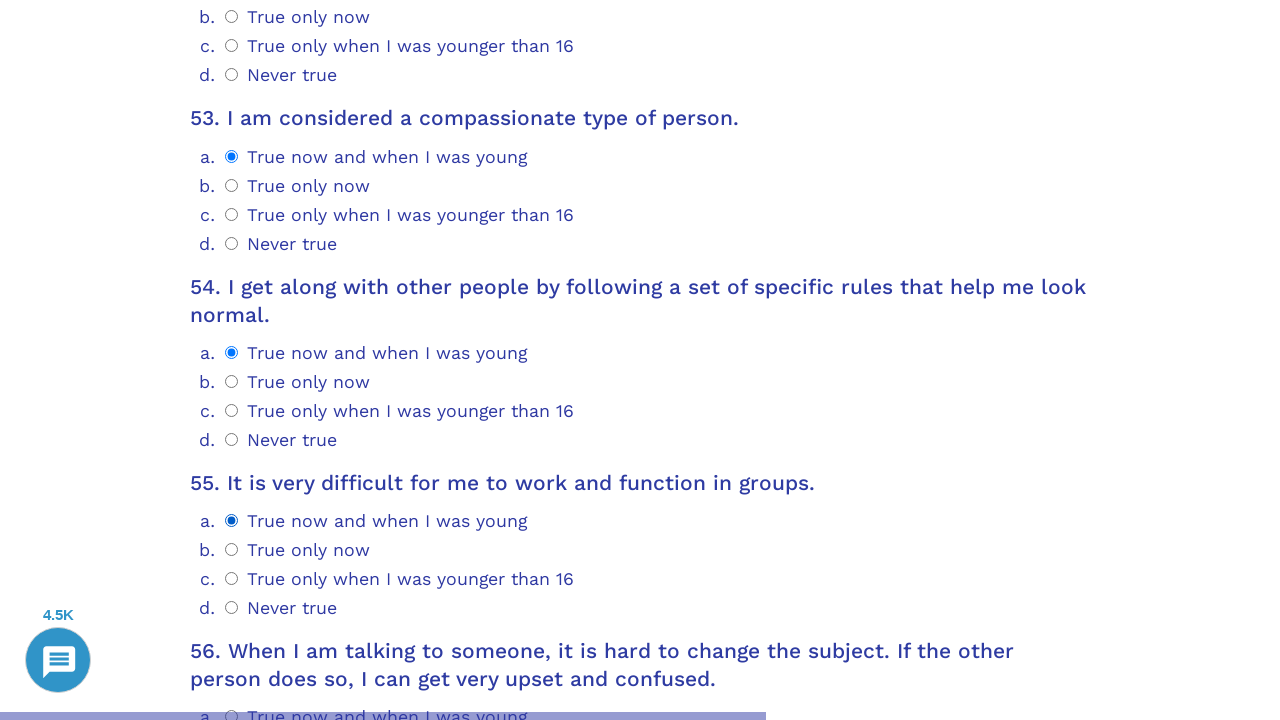

Scrolled question 56 into view
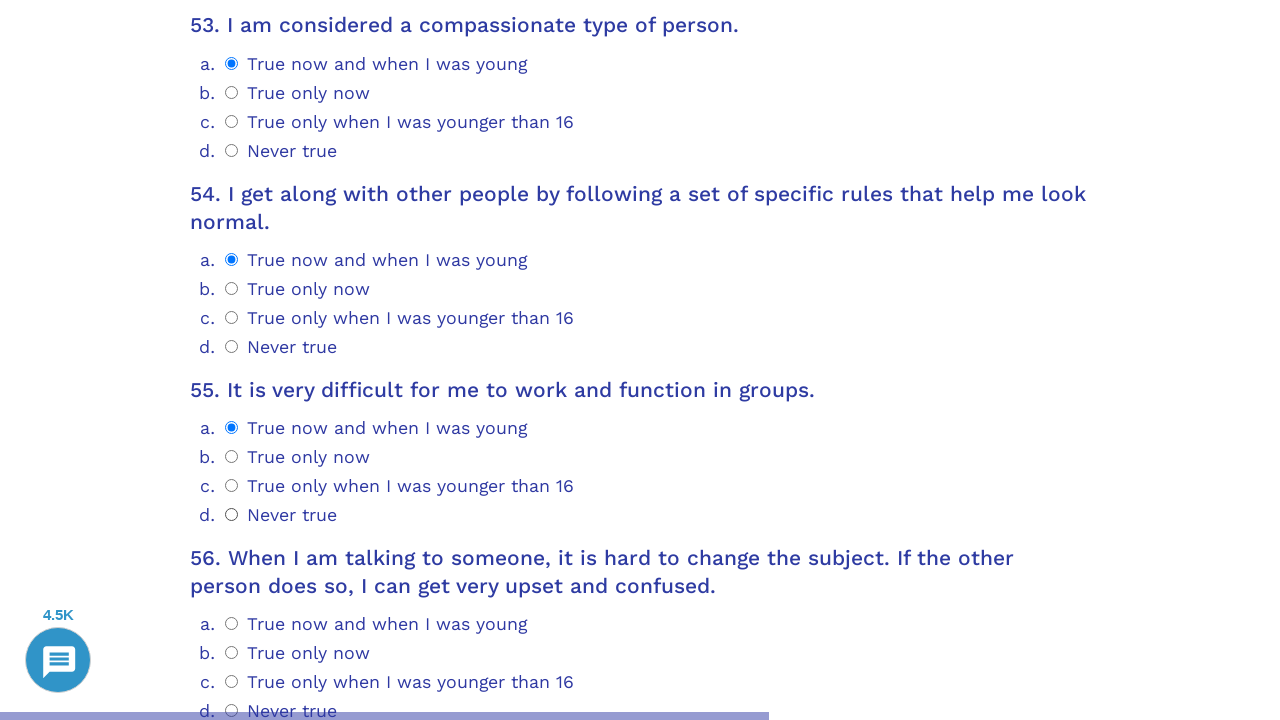

Selected radio option 0 for question 56 at (232, 624) on .psychometrics-items-container.item-56 >> .psychometrics-option-radio >> nth=0
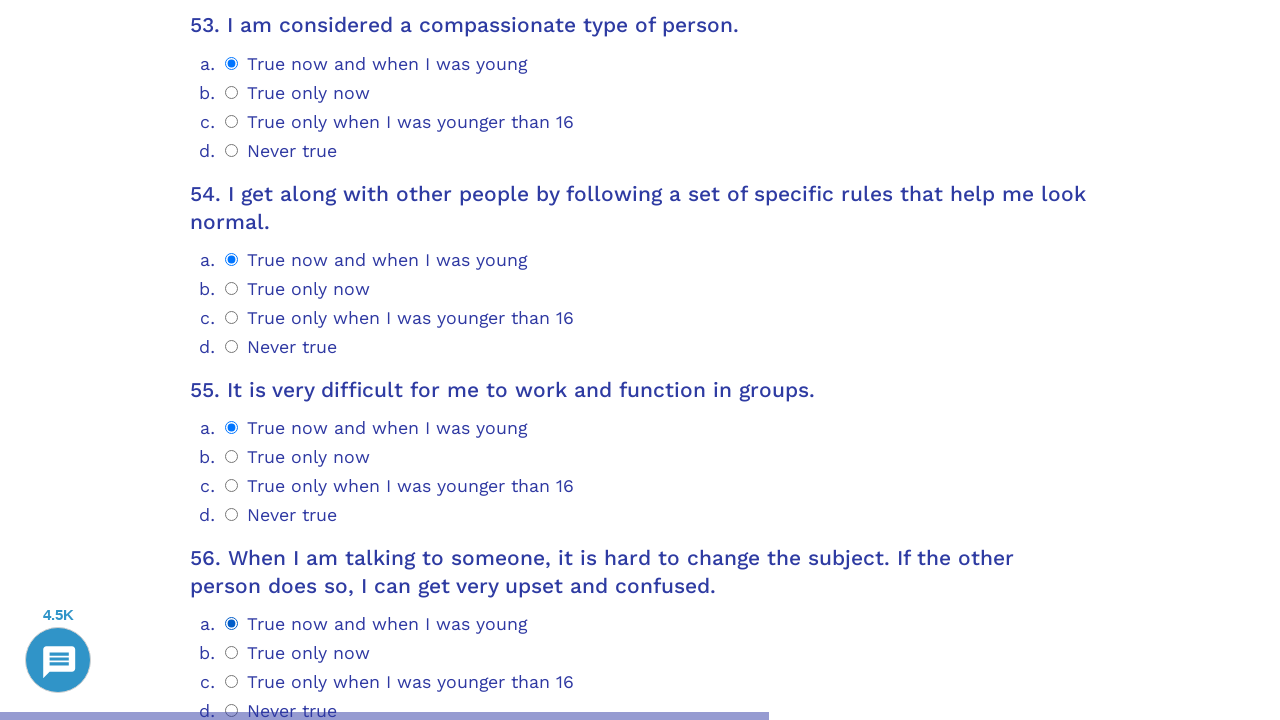

Question 57 loaded and selector found
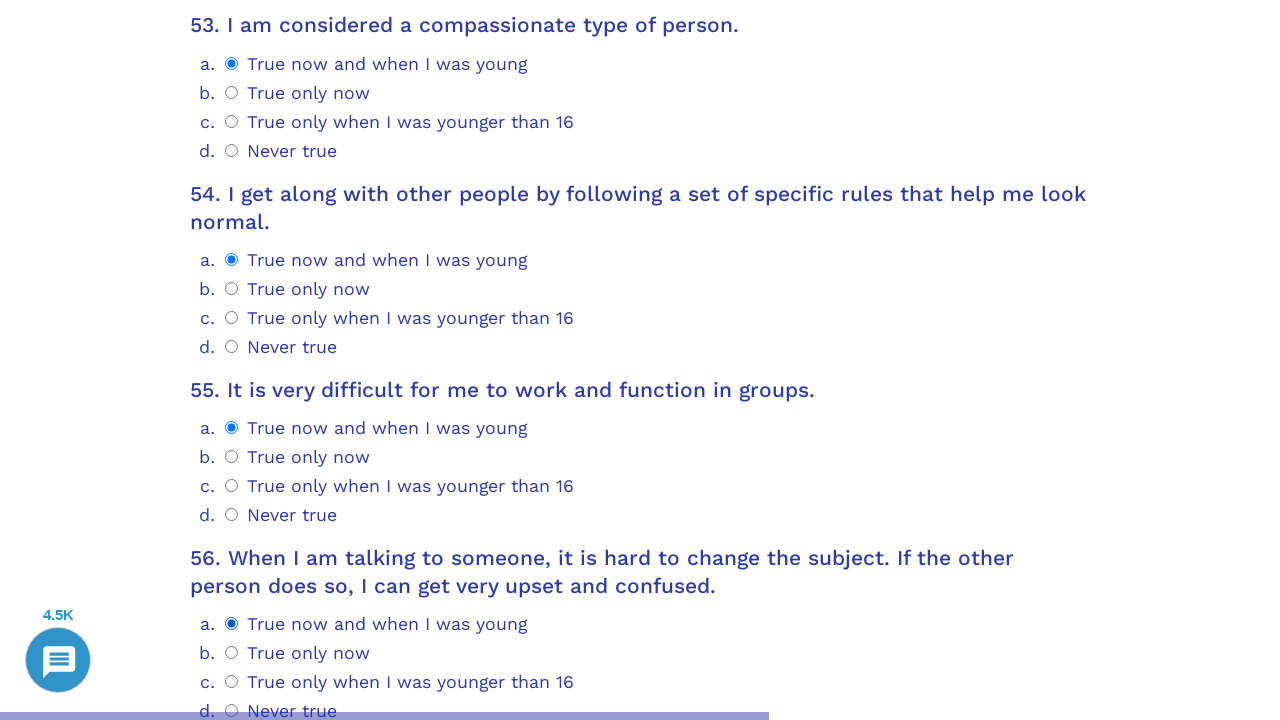

Scrolled question 57 into view
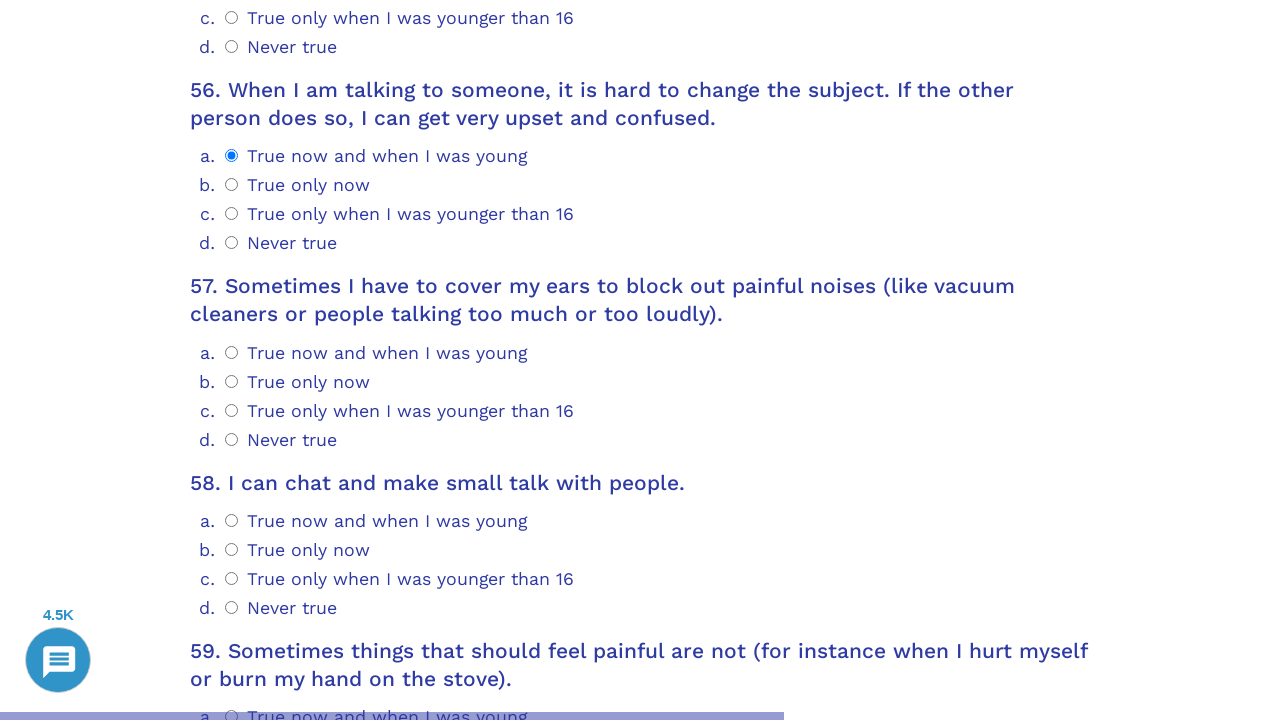

Selected radio option 0 for question 57 at (232, 352) on .psychometrics-items-container.item-57 >> .psychometrics-option-radio >> nth=0
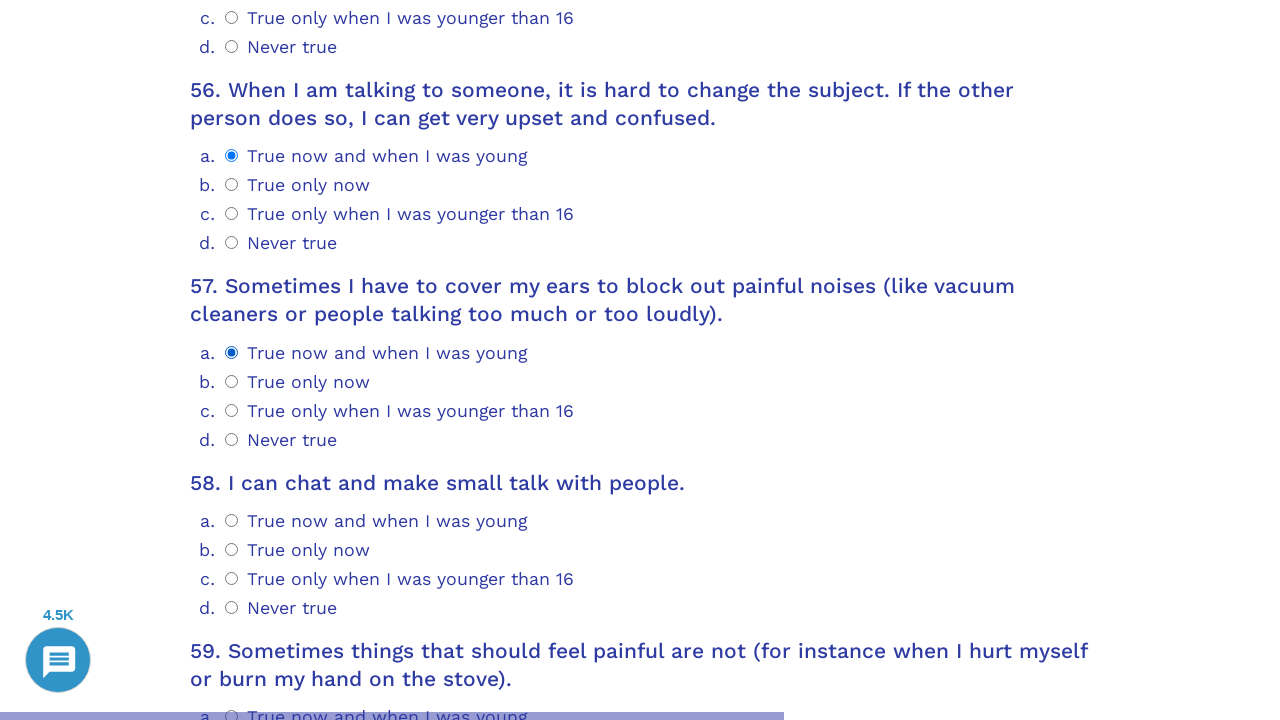

Question 58 loaded and selector found
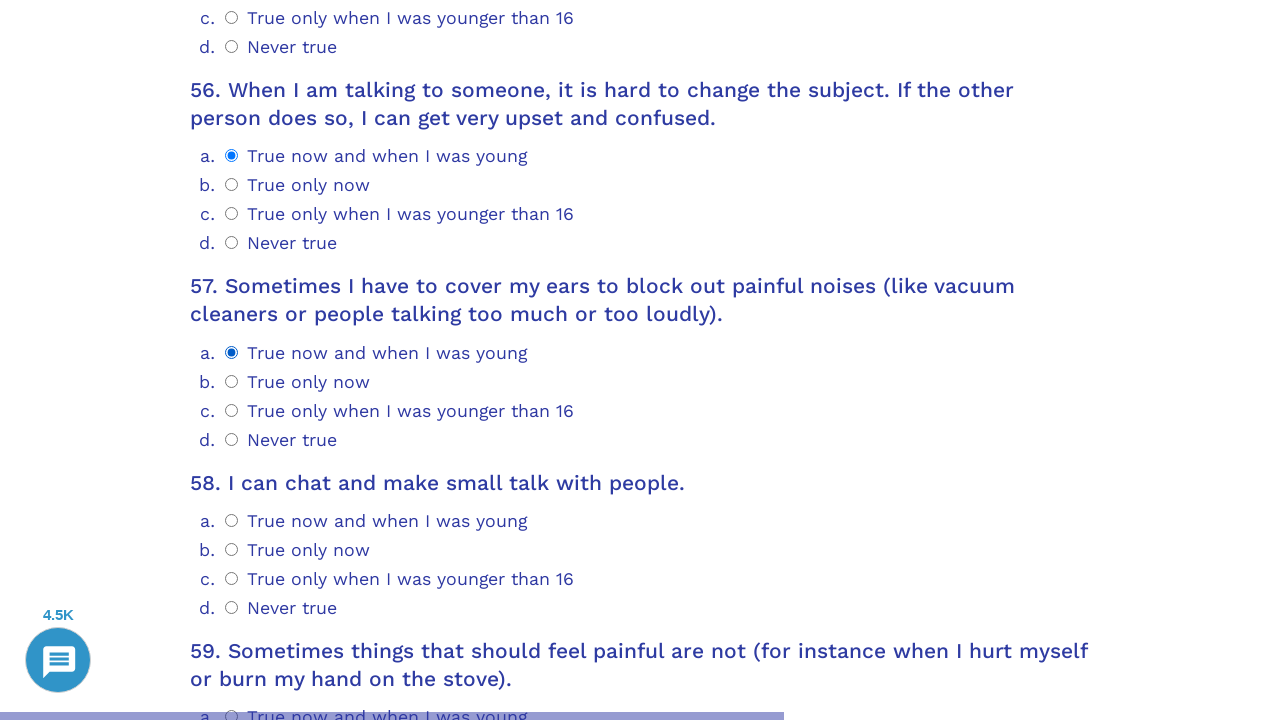

Scrolled question 58 into view
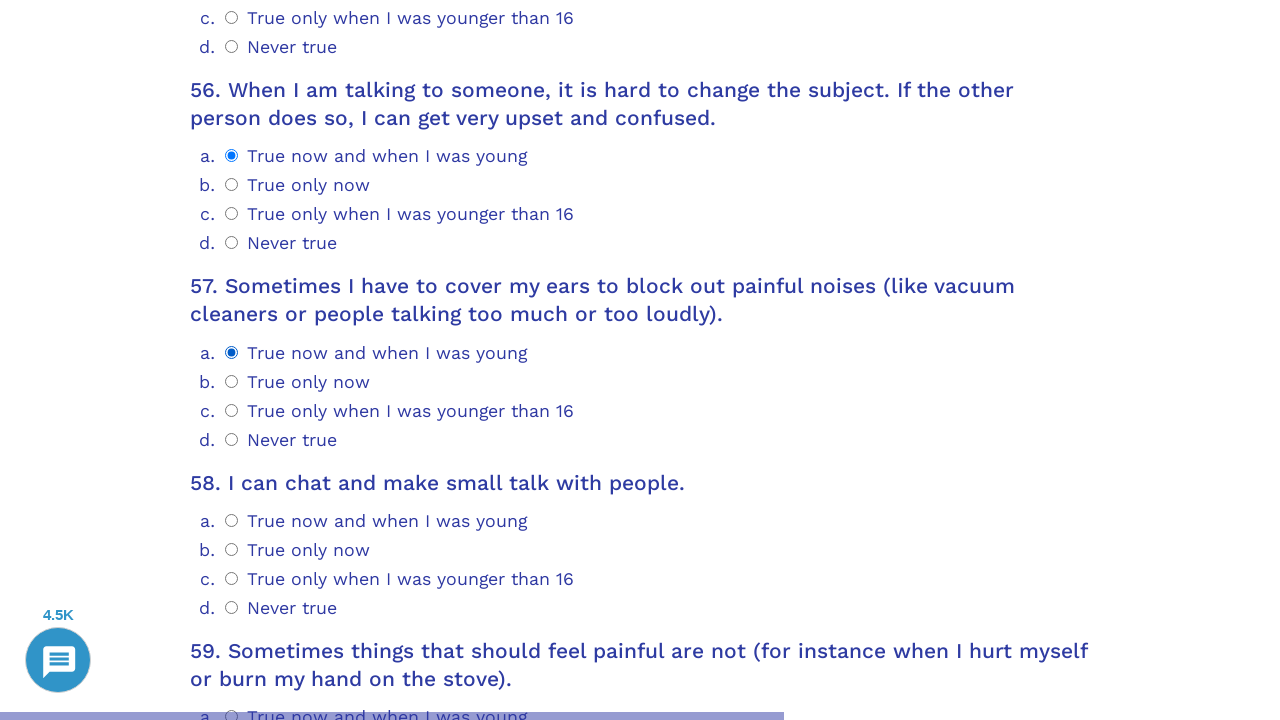

Selected radio option 0 for question 58 at (232, 520) on .psychometrics-items-container.item-58 >> .psychometrics-option-radio >> nth=0
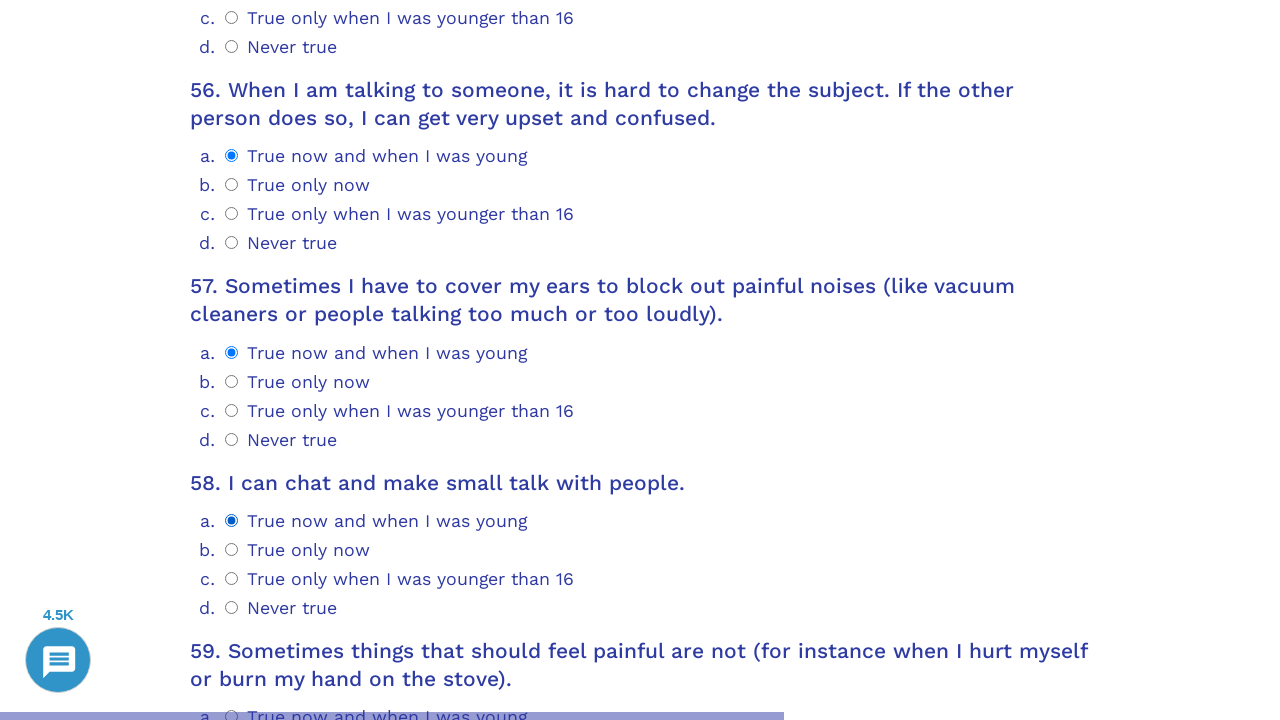

Question 59 loaded and selector found
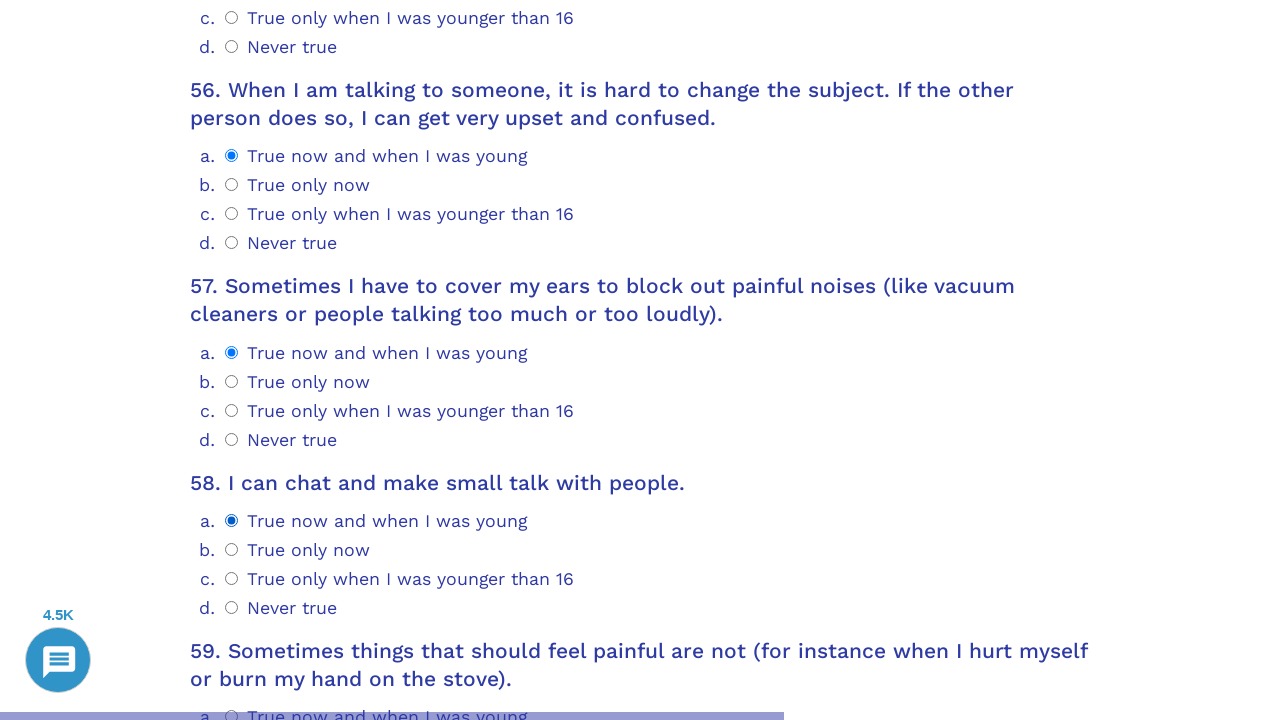

Scrolled question 59 into view
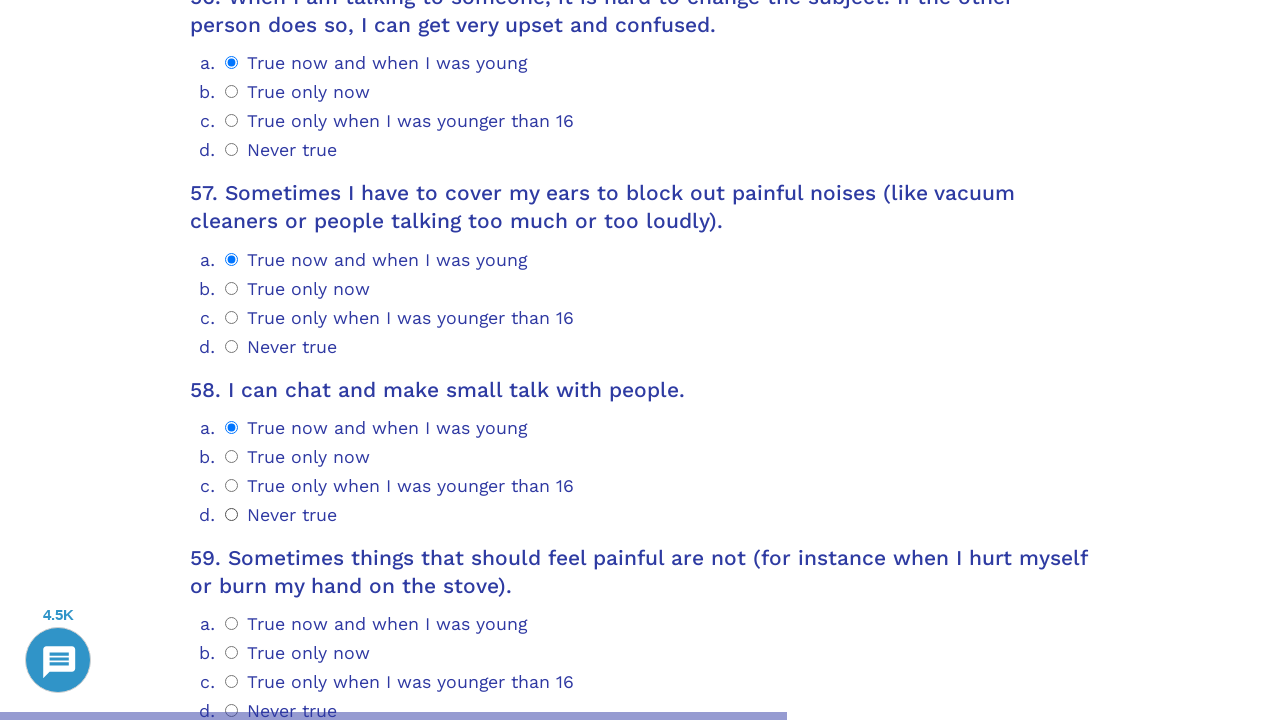

Selected radio option 0 for question 59 at (232, 624) on .psychometrics-items-container.item-59 >> .psychometrics-option-radio >> nth=0
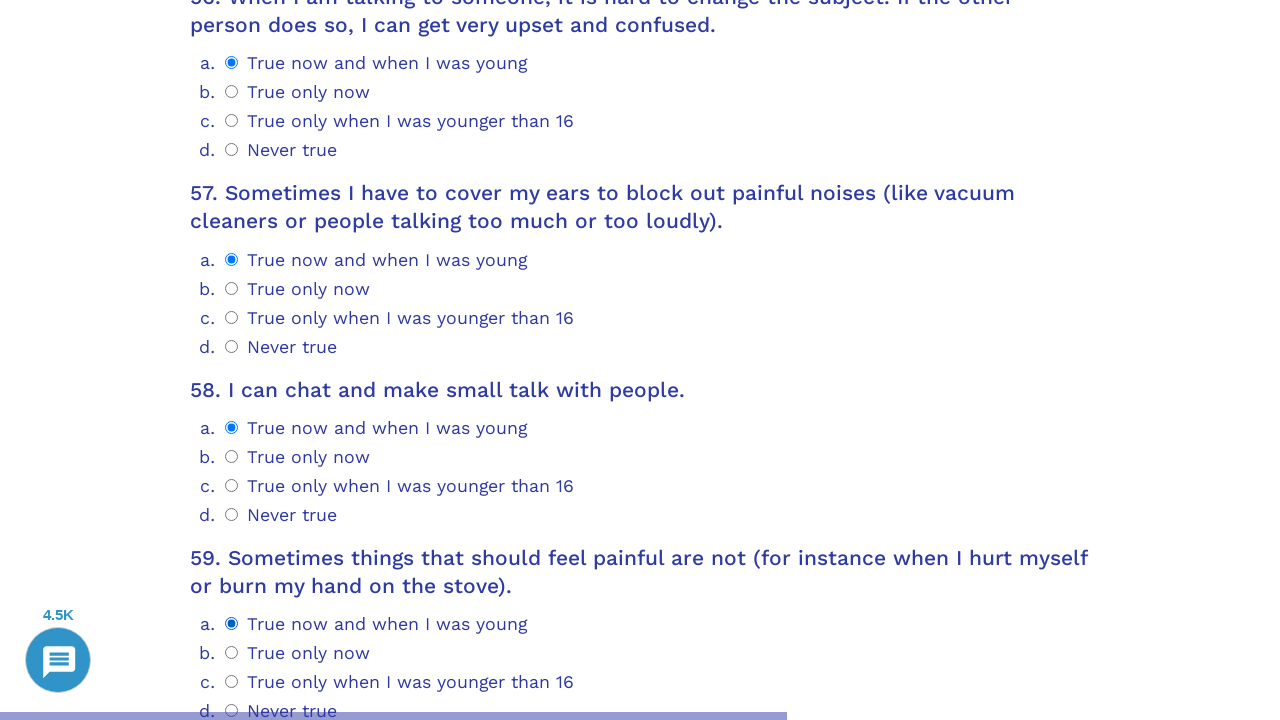

Question 60 loaded and selector found
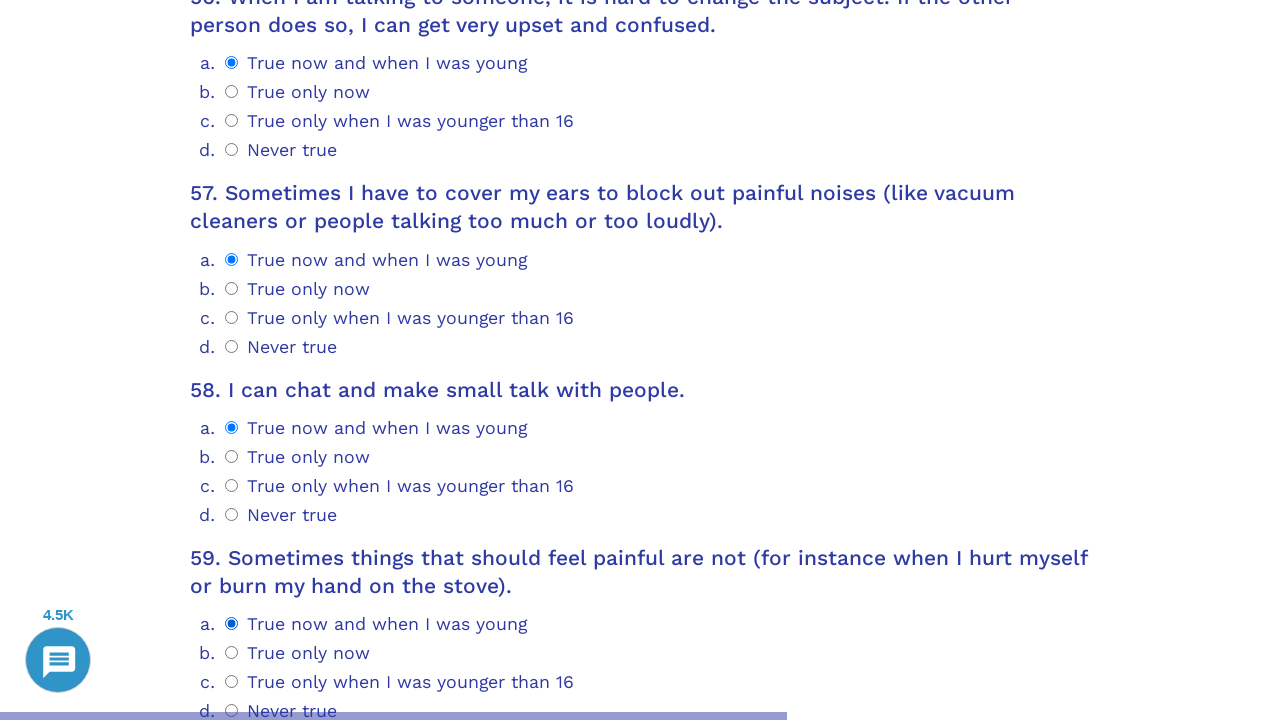

Scrolled question 60 into view
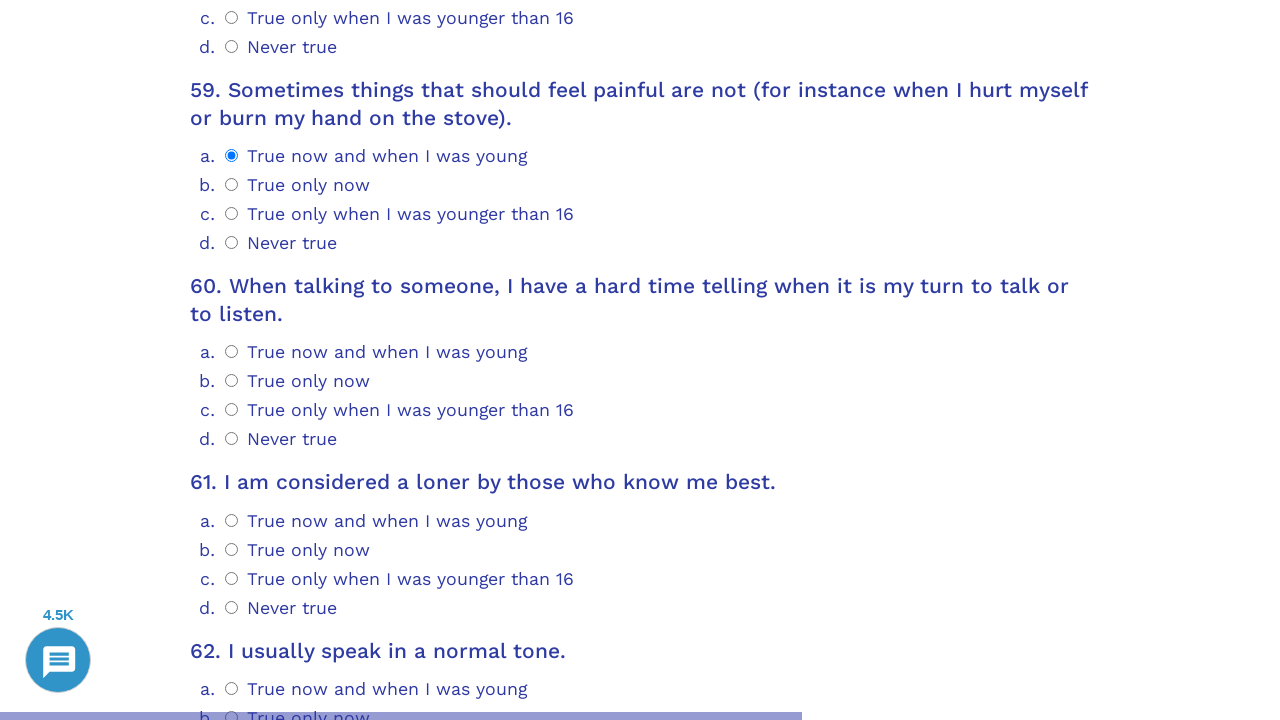

Selected radio option 0 for question 60 at (232, 352) on .psychometrics-items-container.item-60 >> .psychometrics-option-radio >> nth=0
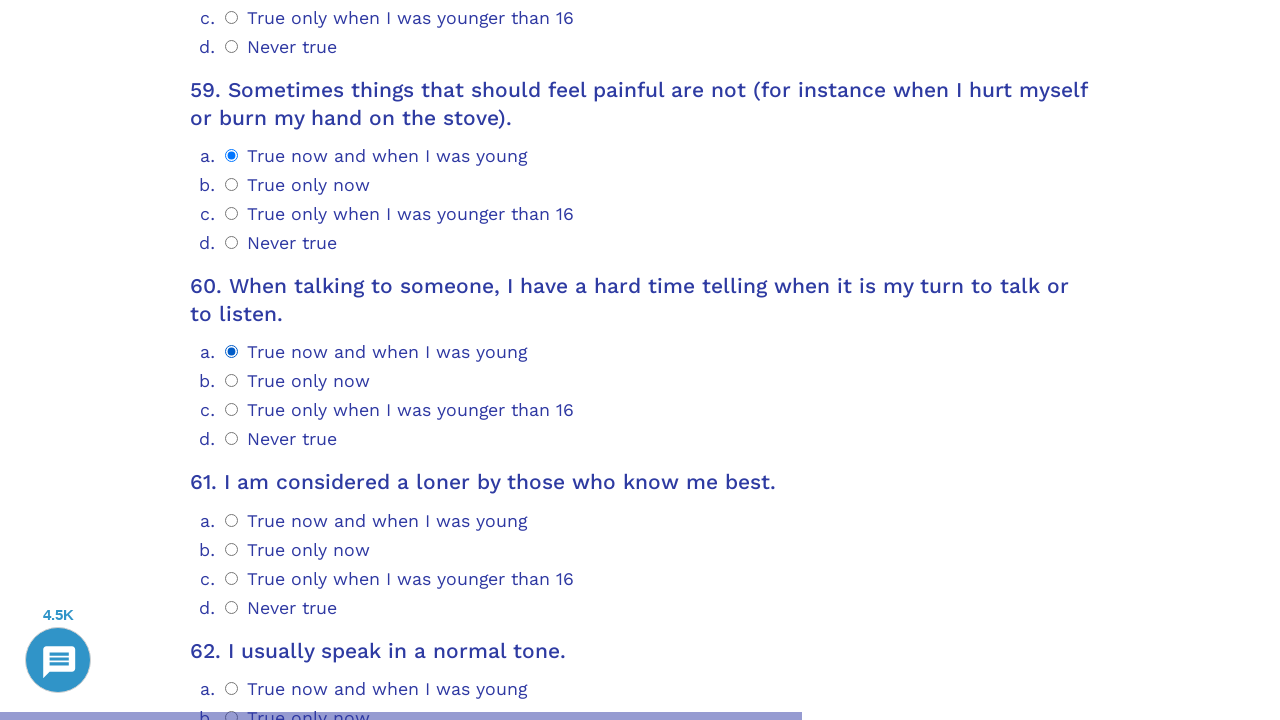

Question 61 loaded and selector found
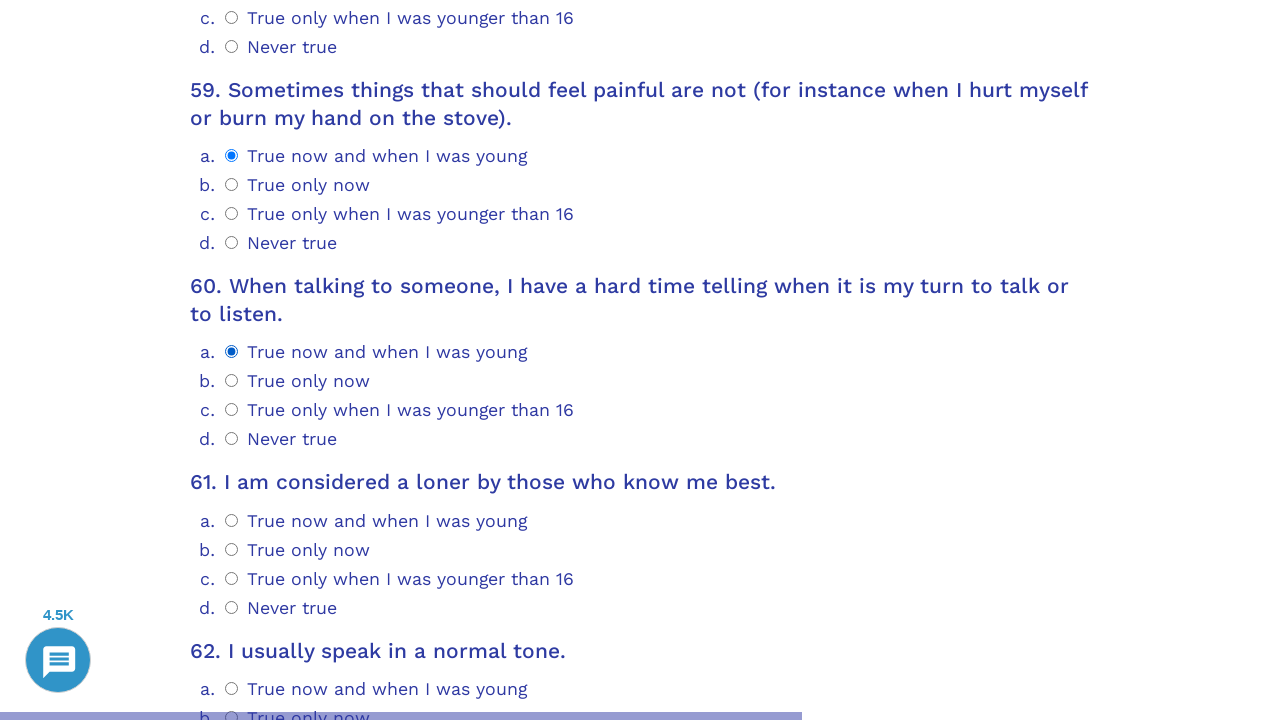

Scrolled question 61 into view
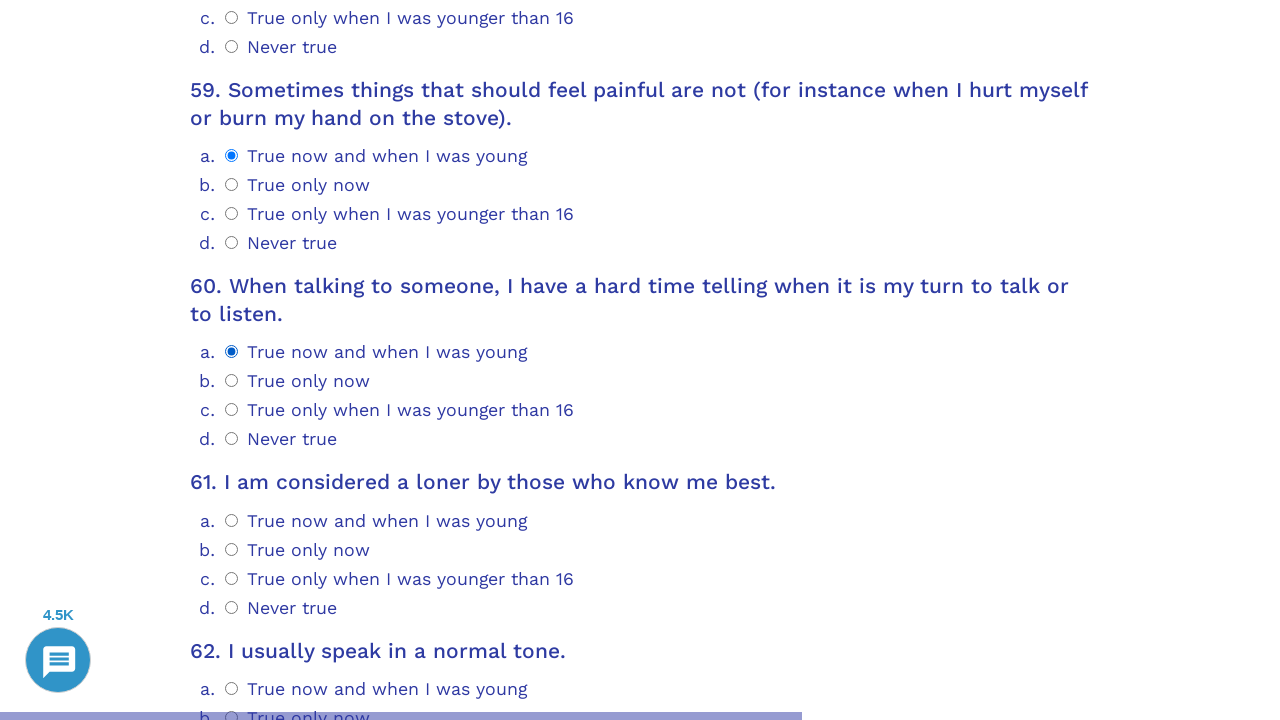

Selected radio option 3 for question 61 at (232, 607) on .psychometrics-items-container.item-61 >> .psychometrics-option-radio >> nth=3
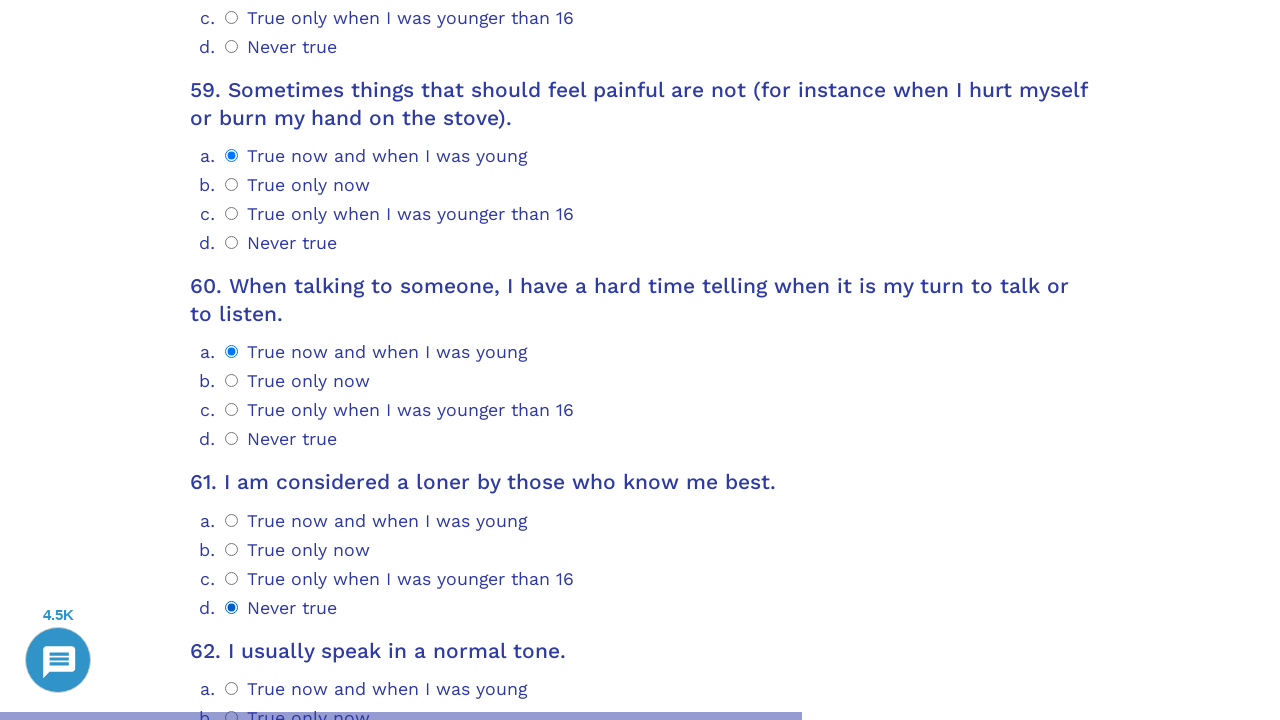

Question 62 loaded and selector found
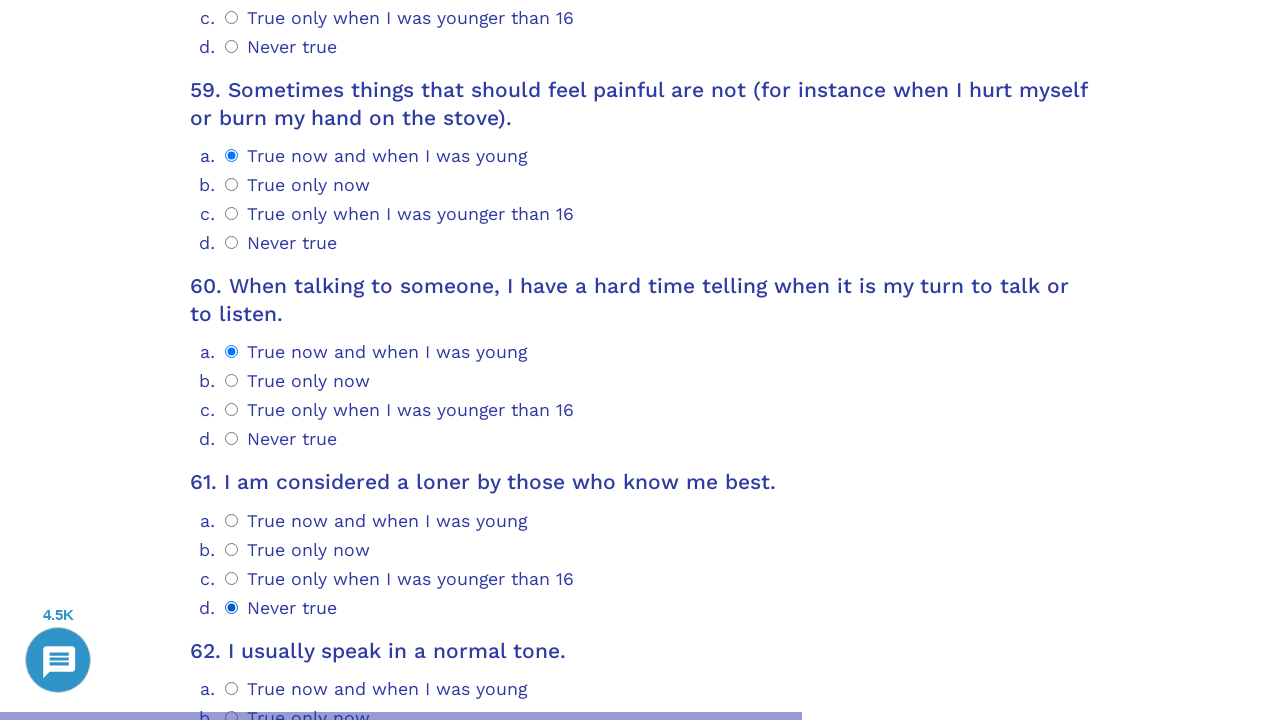

Scrolled question 62 into view
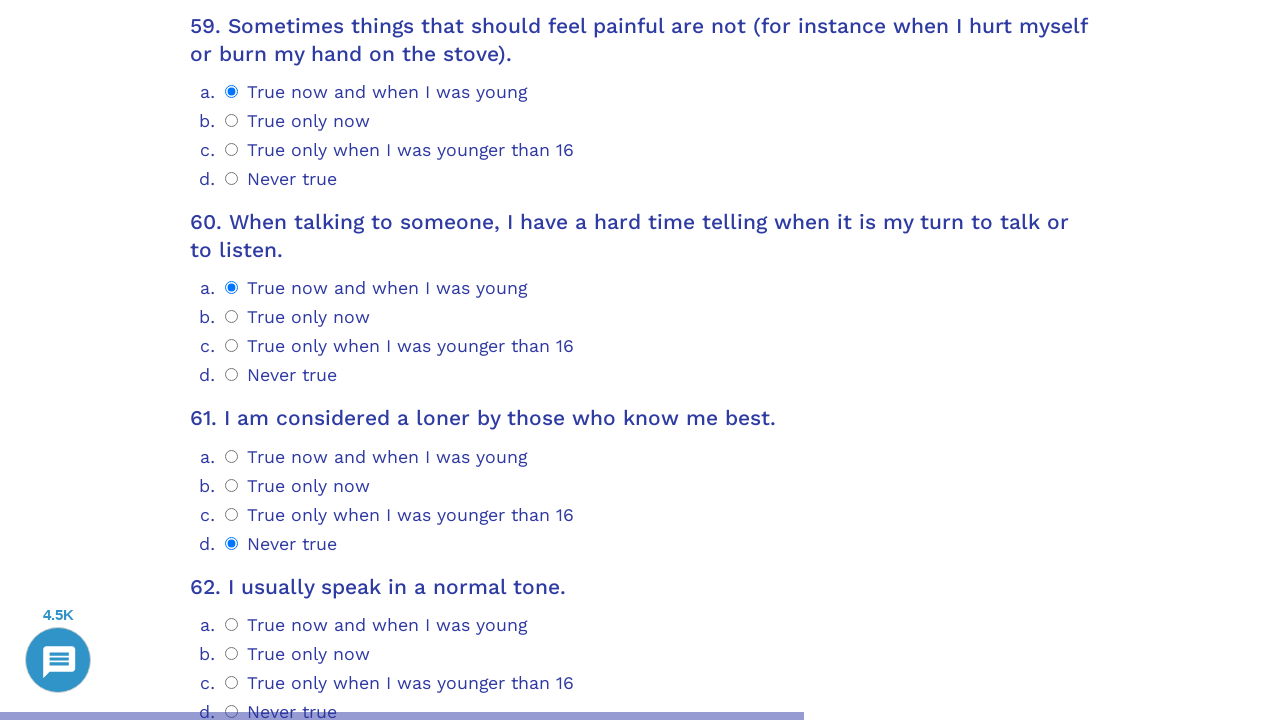

Selected radio option 3 for question 62 at (232, 360) on .psychometrics-items-container.item-62 >> .psychometrics-option-radio >> nth=3
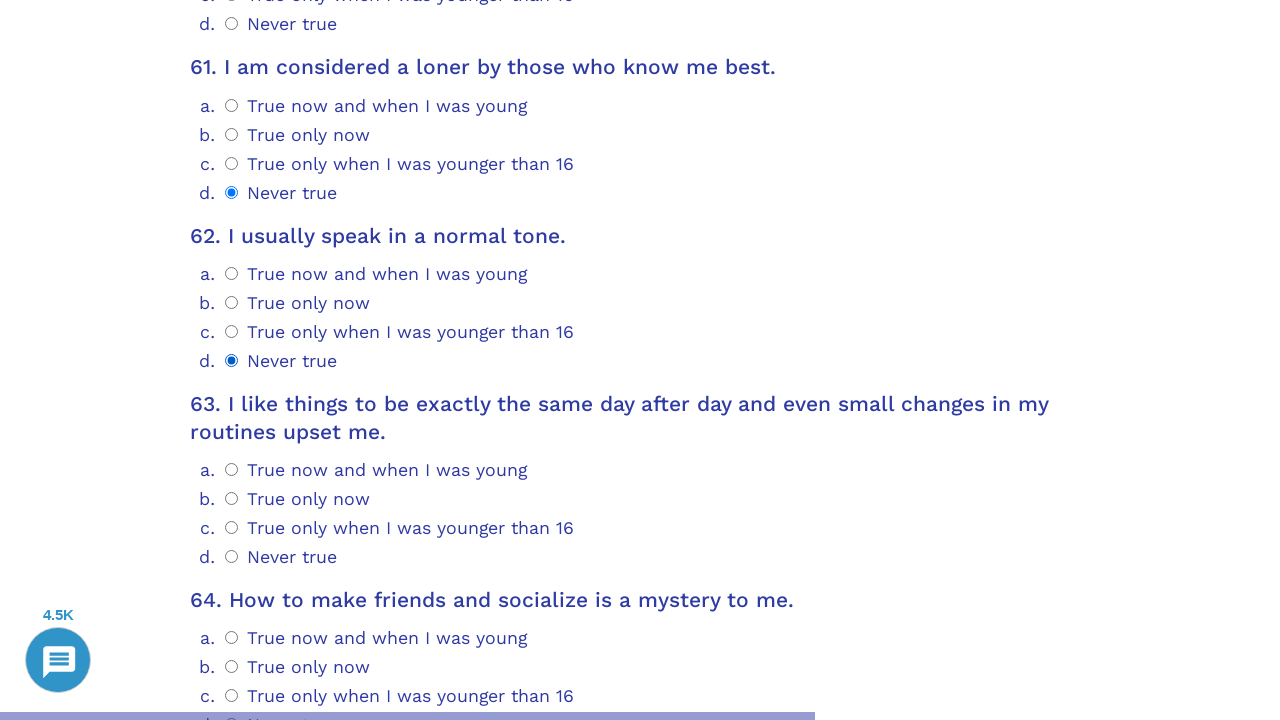

Question 63 loaded and selector found
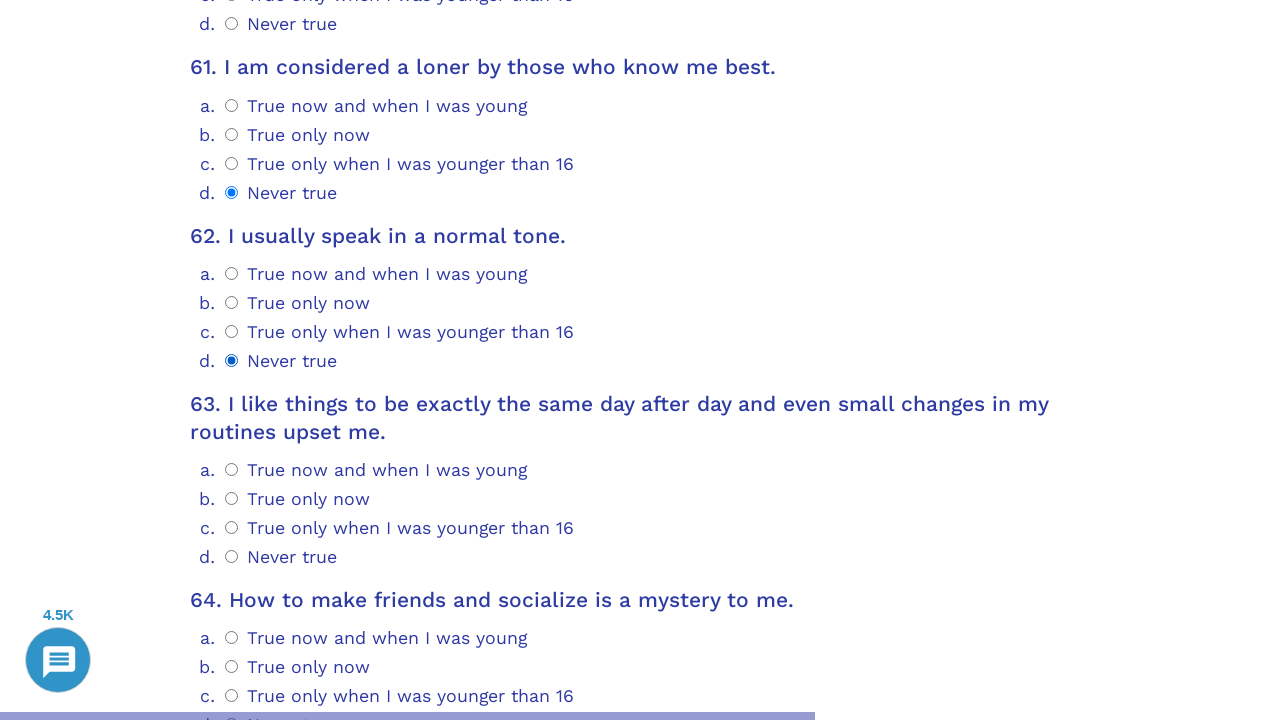

Scrolled question 63 into view
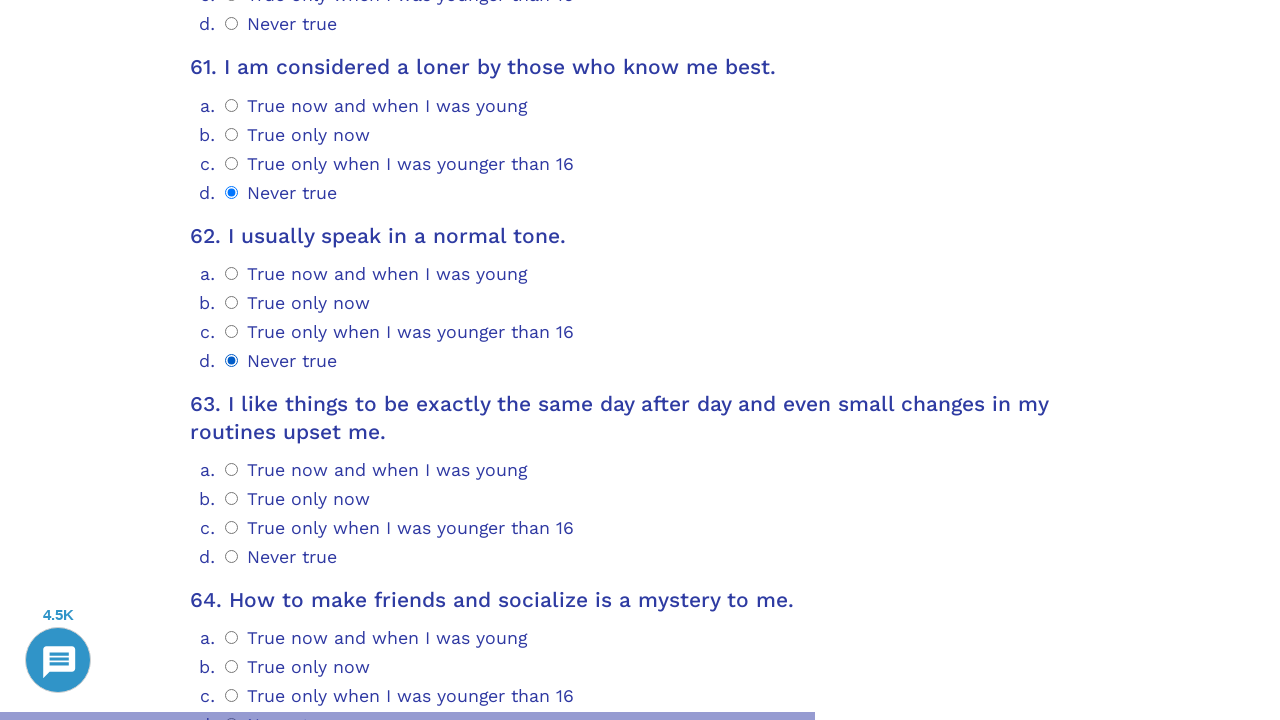

Selected radio option 3 for question 63 at (232, 557) on .psychometrics-items-container.item-63 >> .psychometrics-option-radio >> nth=3
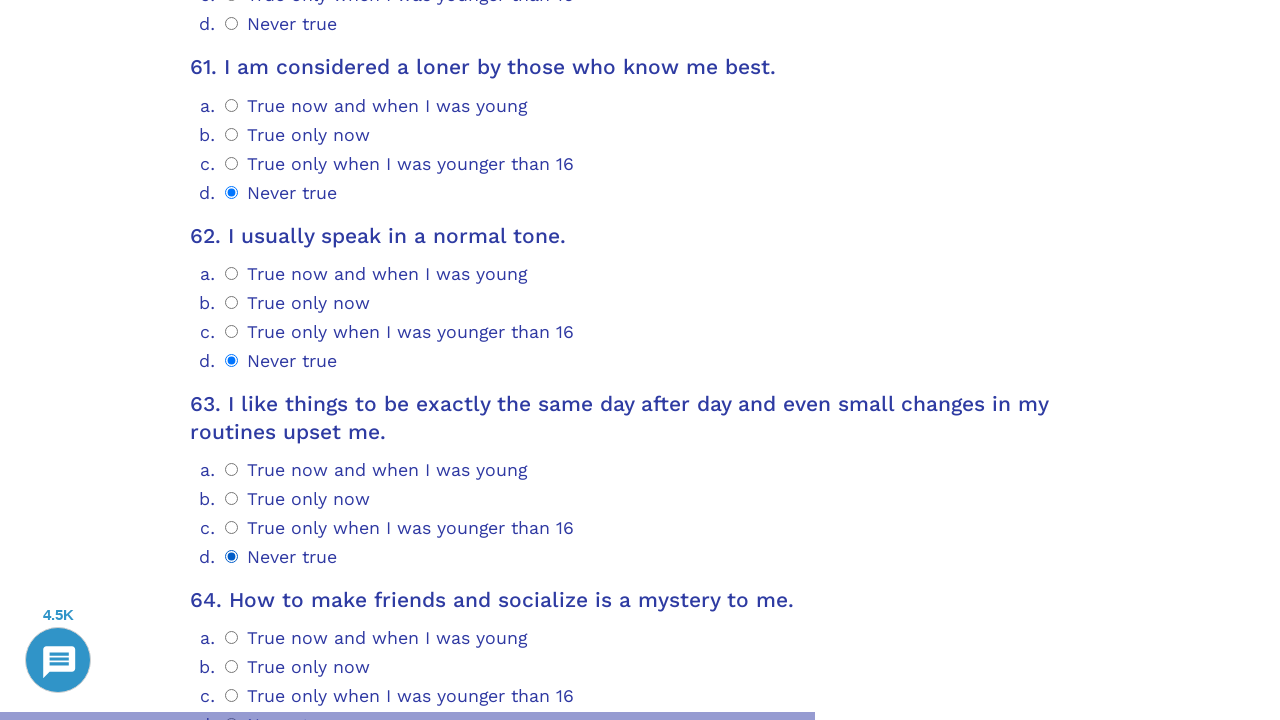

Question 64 loaded and selector found
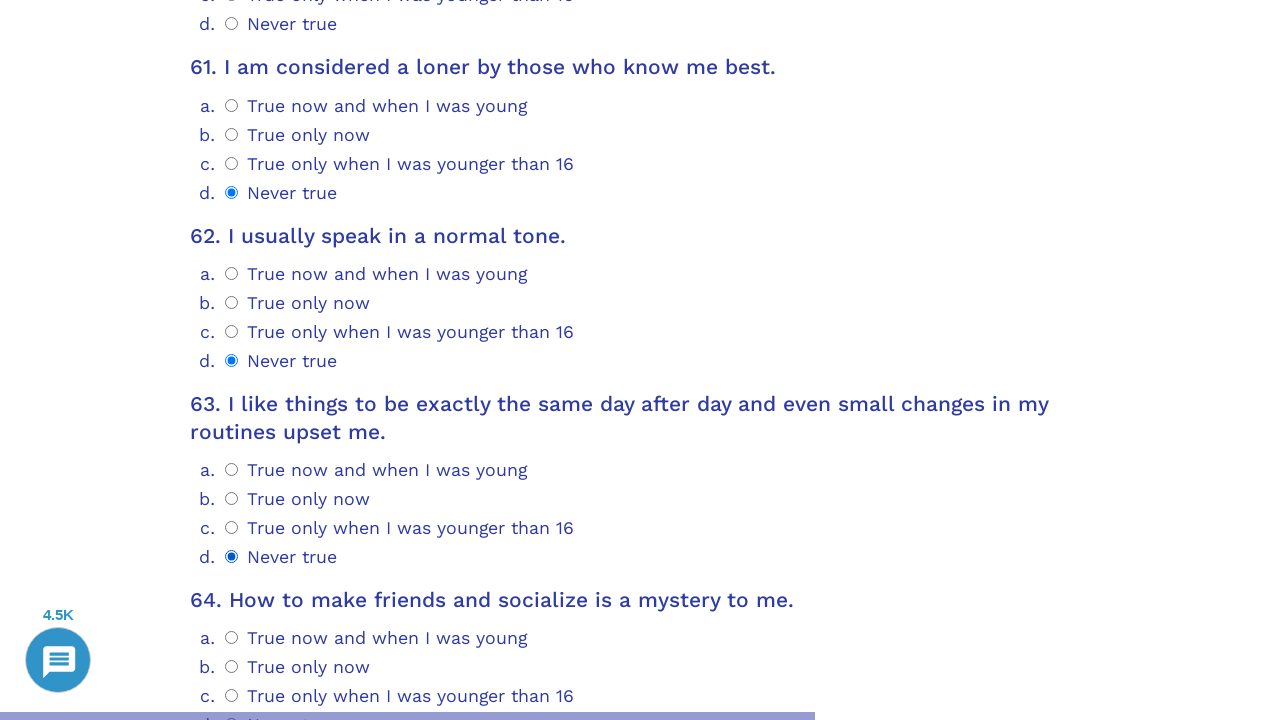

Scrolled question 64 into view
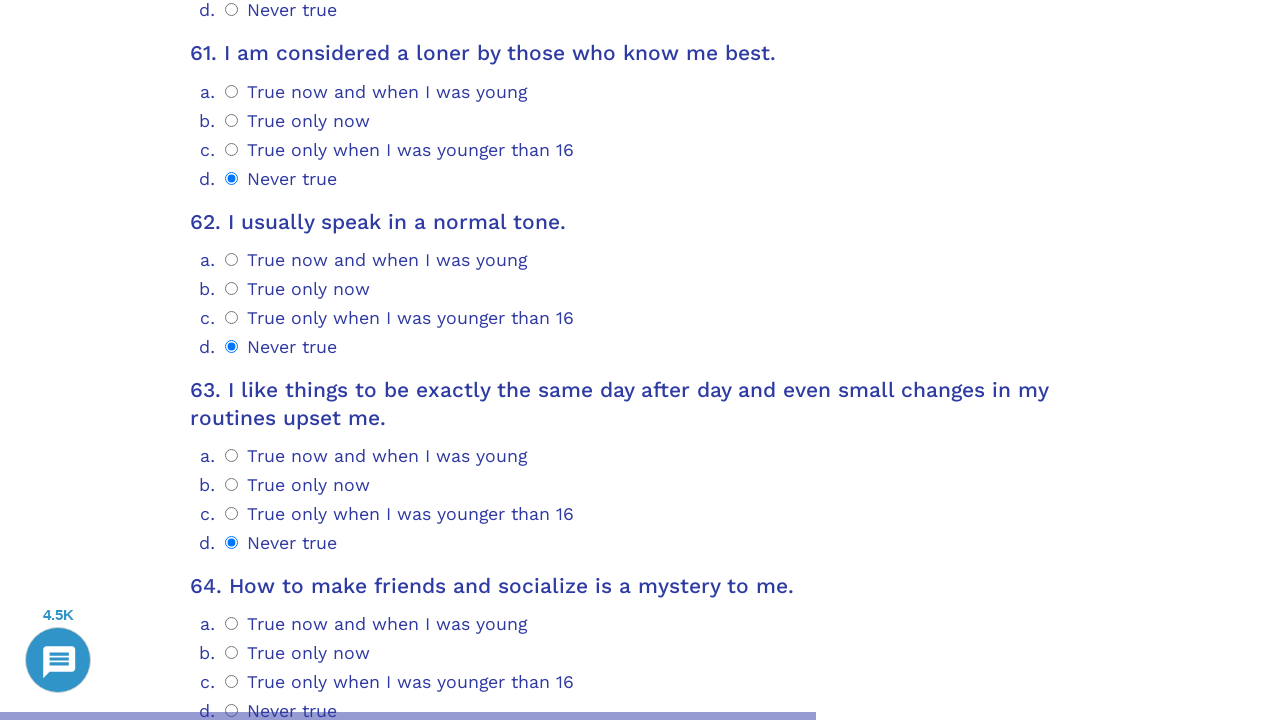

Selected radio option 3 for question 64 at (232, 711) on .psychometrics-items-container.item-64 >> .psychometrics-option-radio >> nth=3
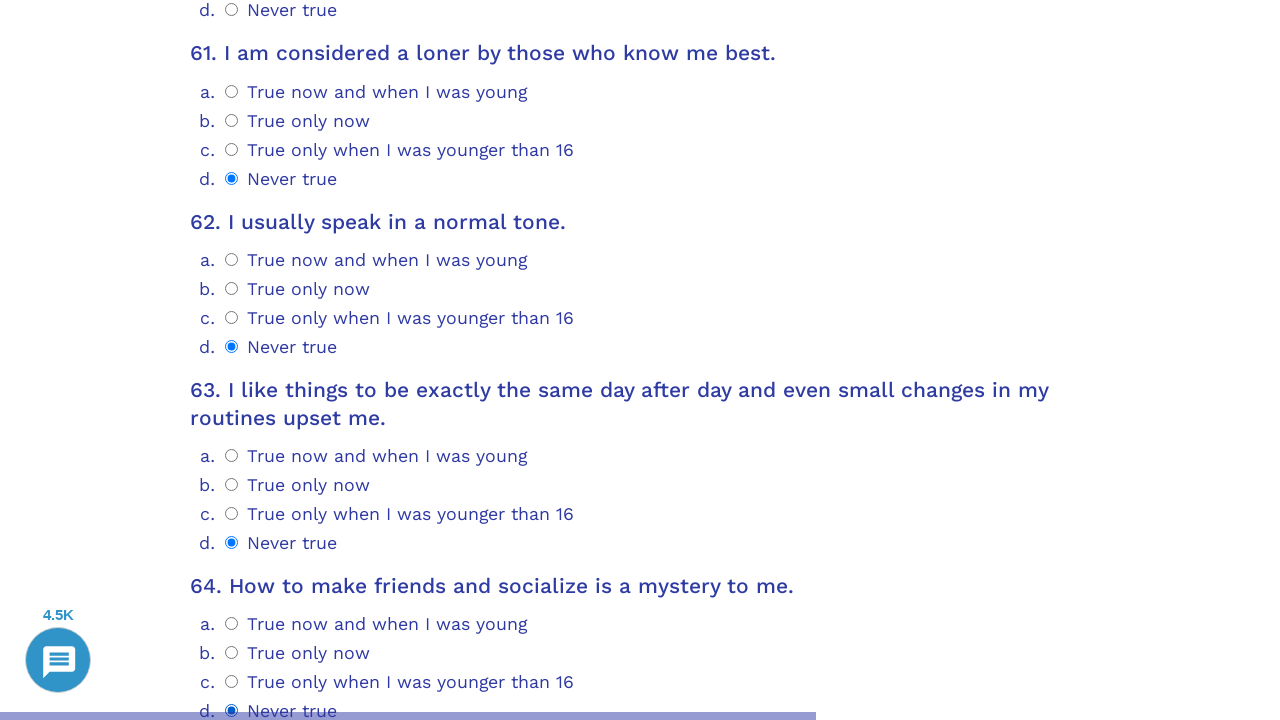

Question 65 loaded and selector found
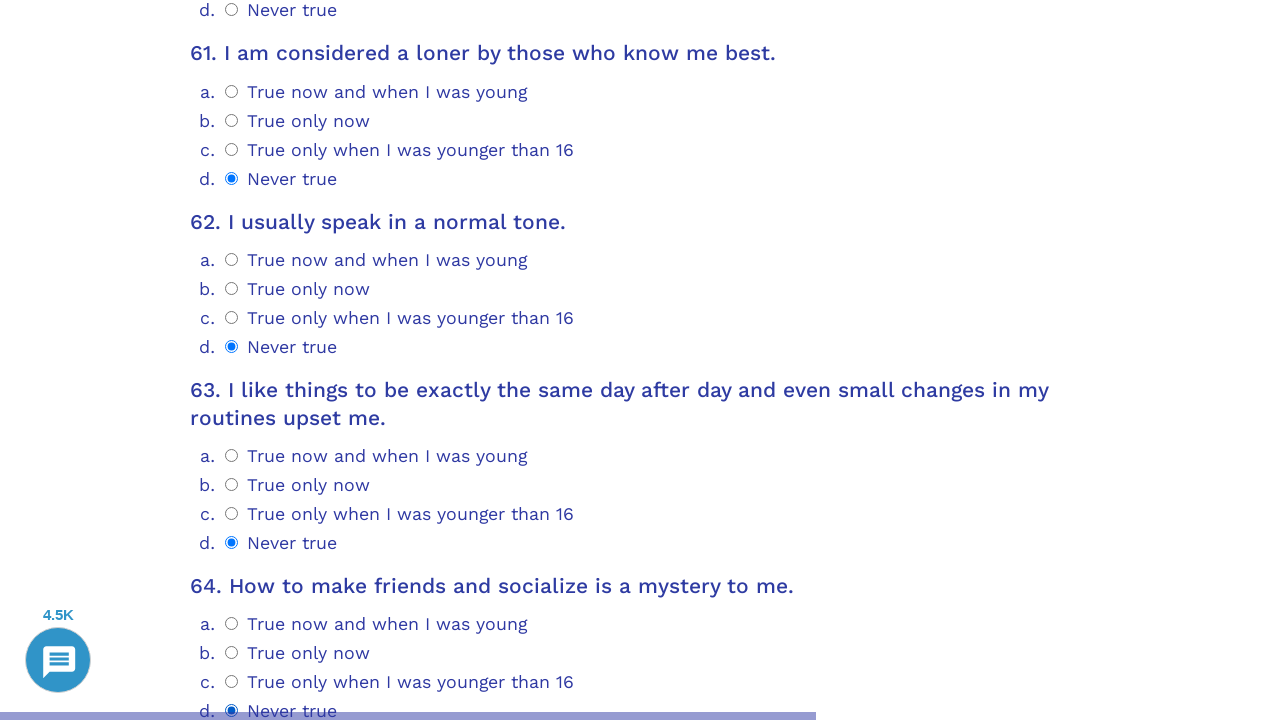

Scrolled question 65 into view
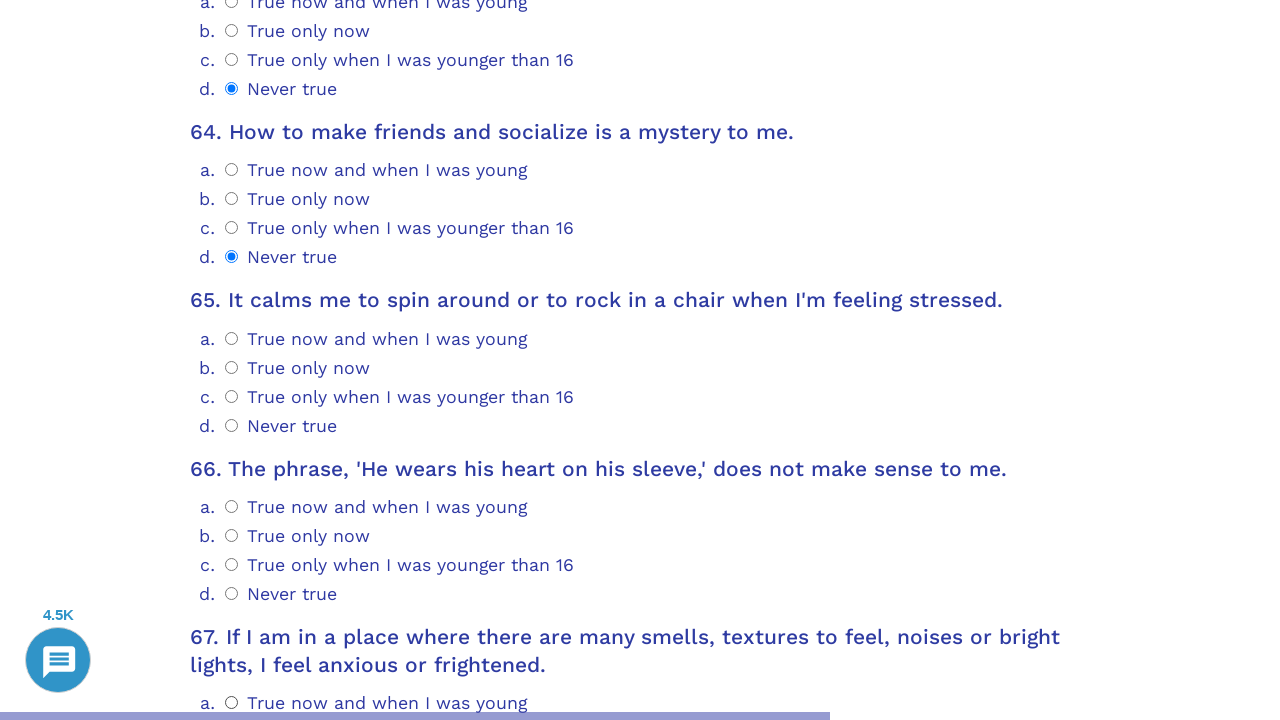

Selected radio option 3 for question 65 at (232, 425) on .psychometrics-items-container.item-65 >> .psychometrics-option-radio >> nth=3
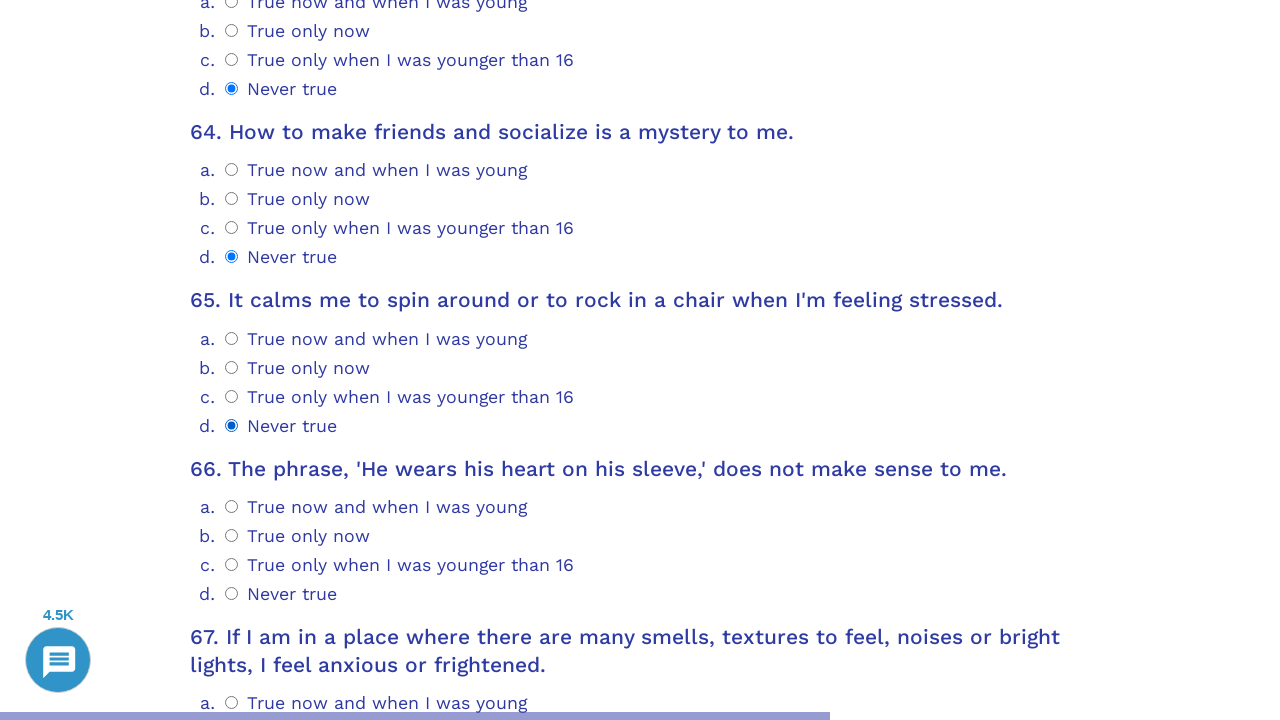

Question 66 loaded and selector found
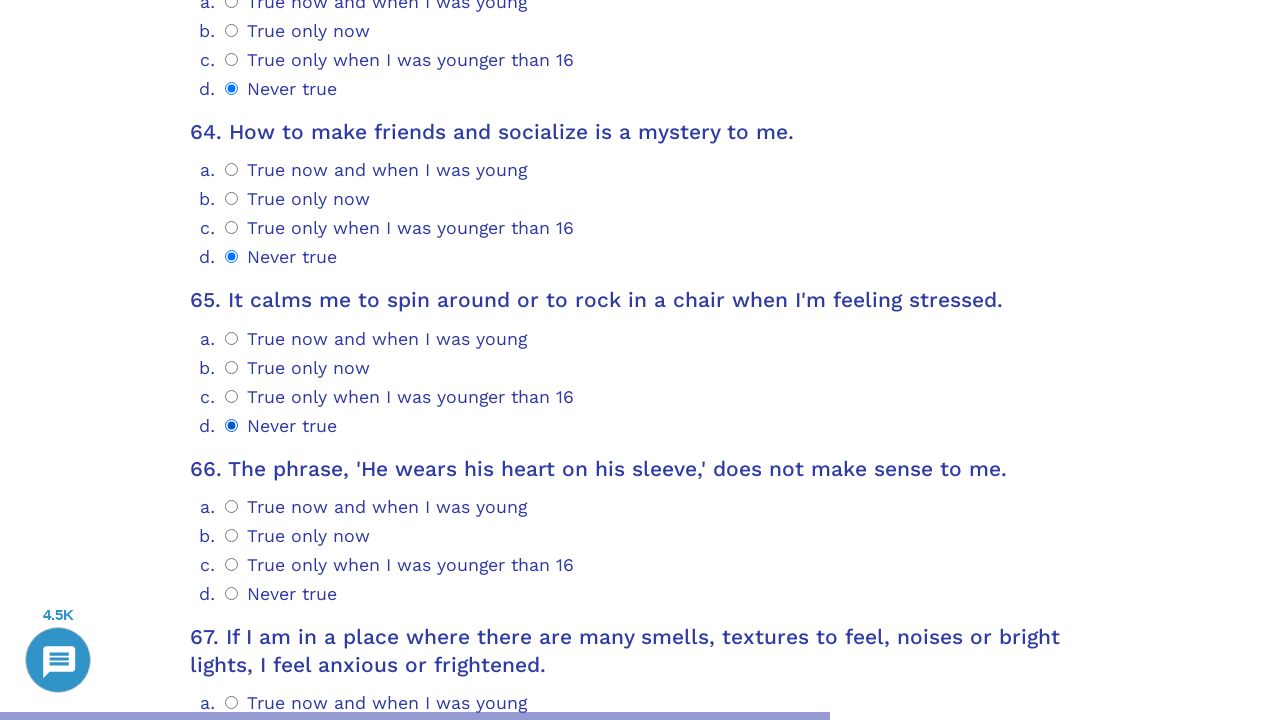

Scrolled question 66 into view
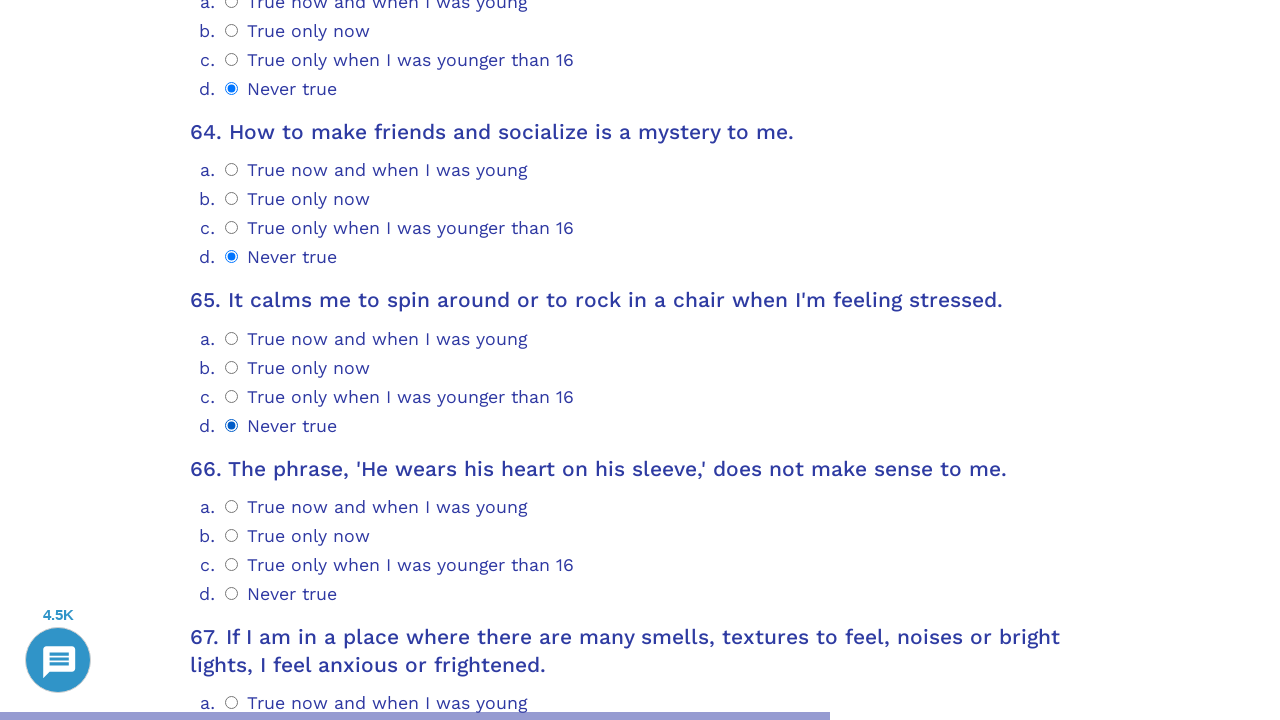

Selected radio option 3 for question 66 at (232, 593) on .psychometrics-items-container.item-66 >> .psychometrics-option-radio >> nth=3
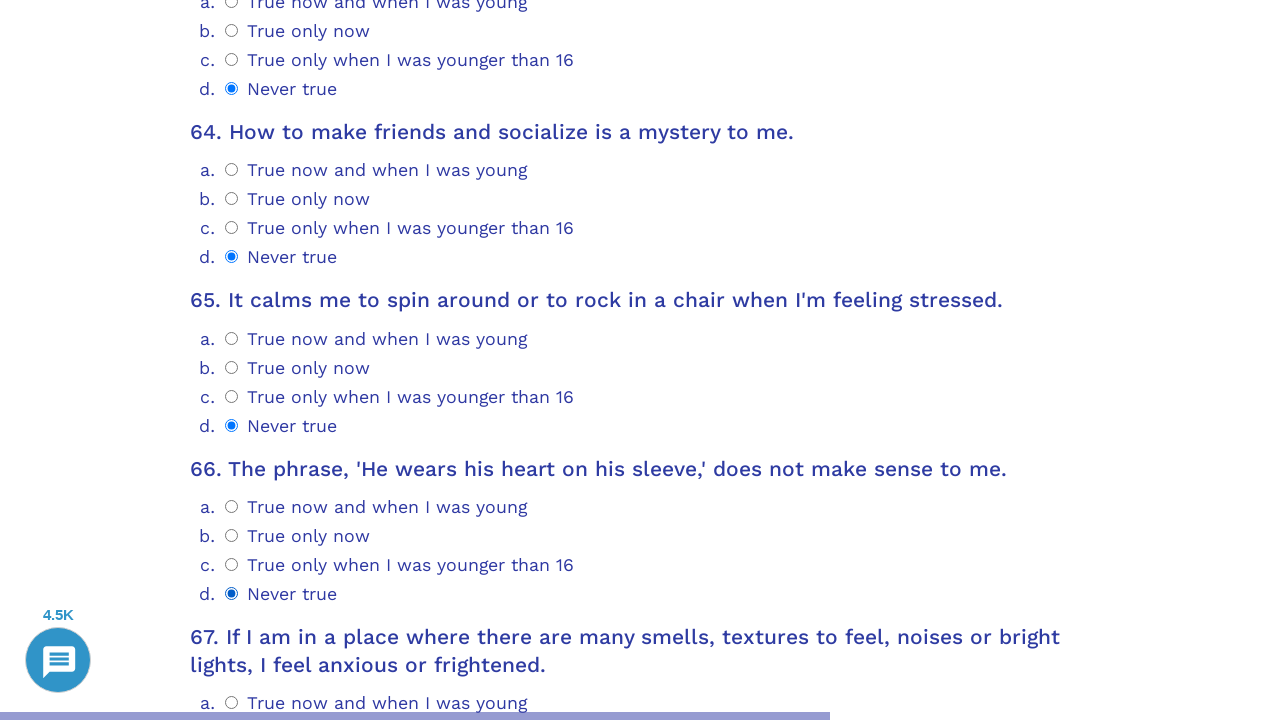

Question 67 loaded and selector found
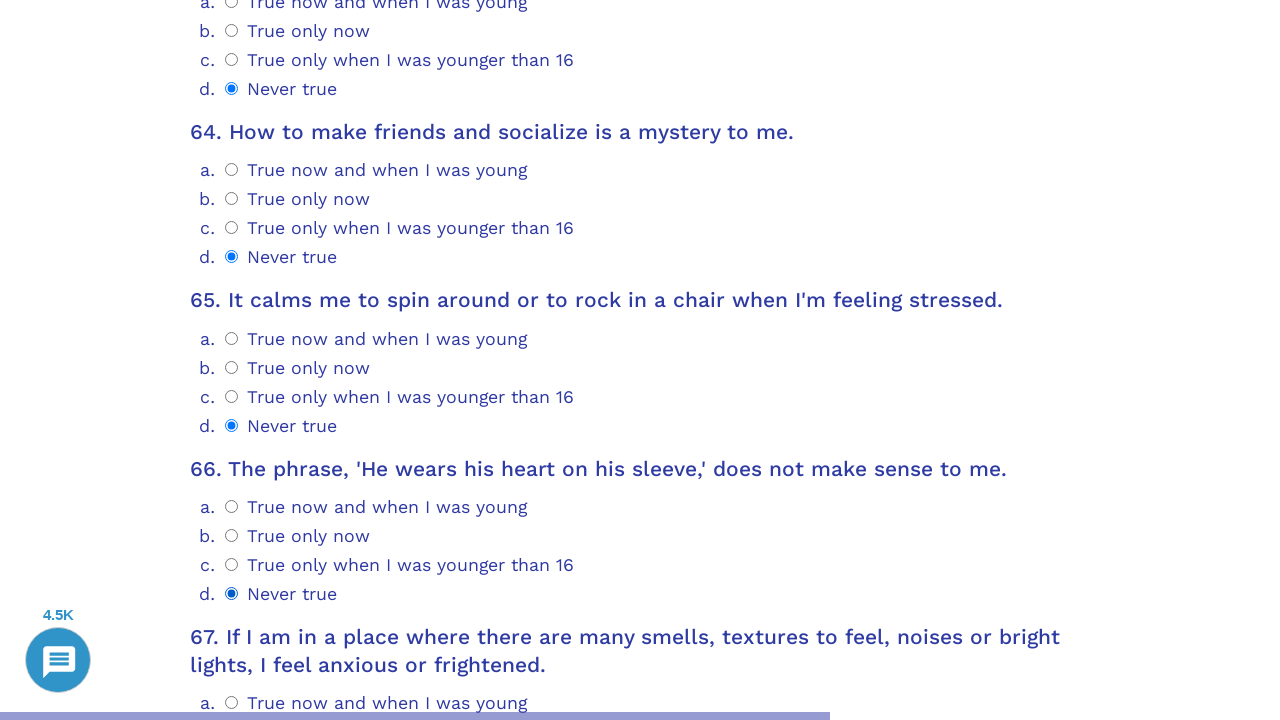

Scrolled question 67 into view
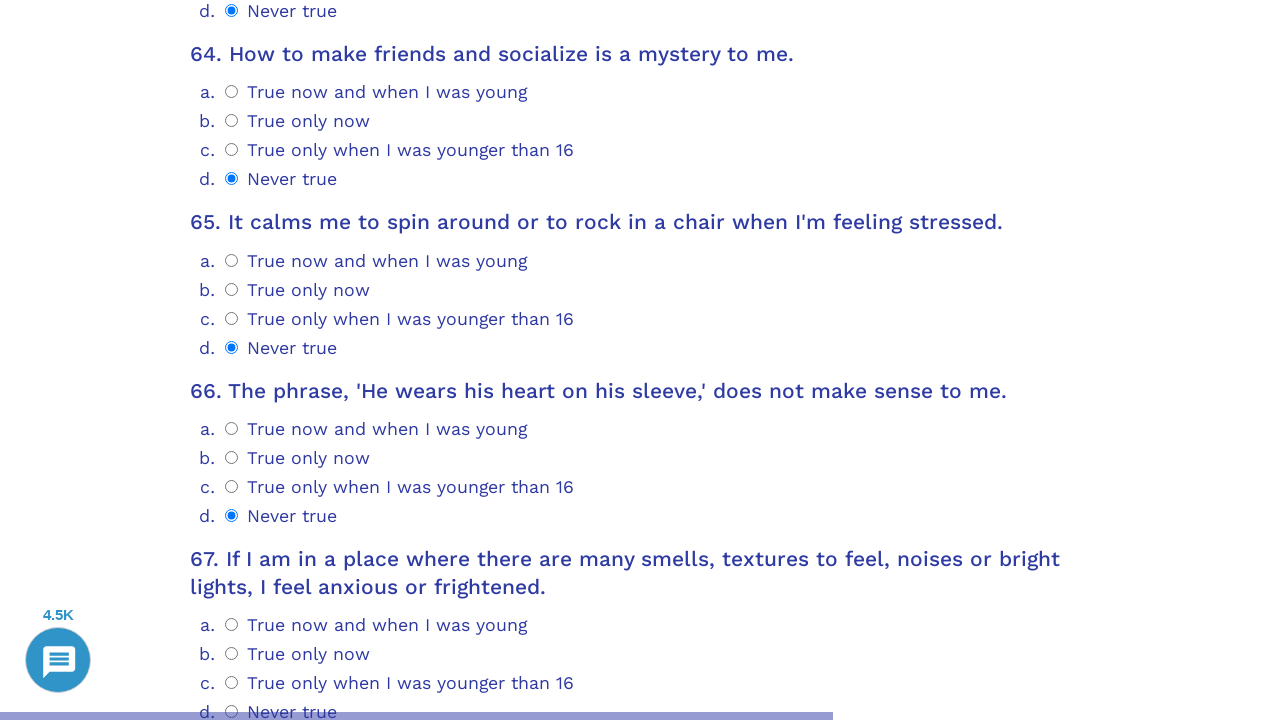

Selected radio option 3 for question 67 at (232, 360) on .psychometrics-items-container.item-67 >> .psychometrics-option-radio >> nth=3
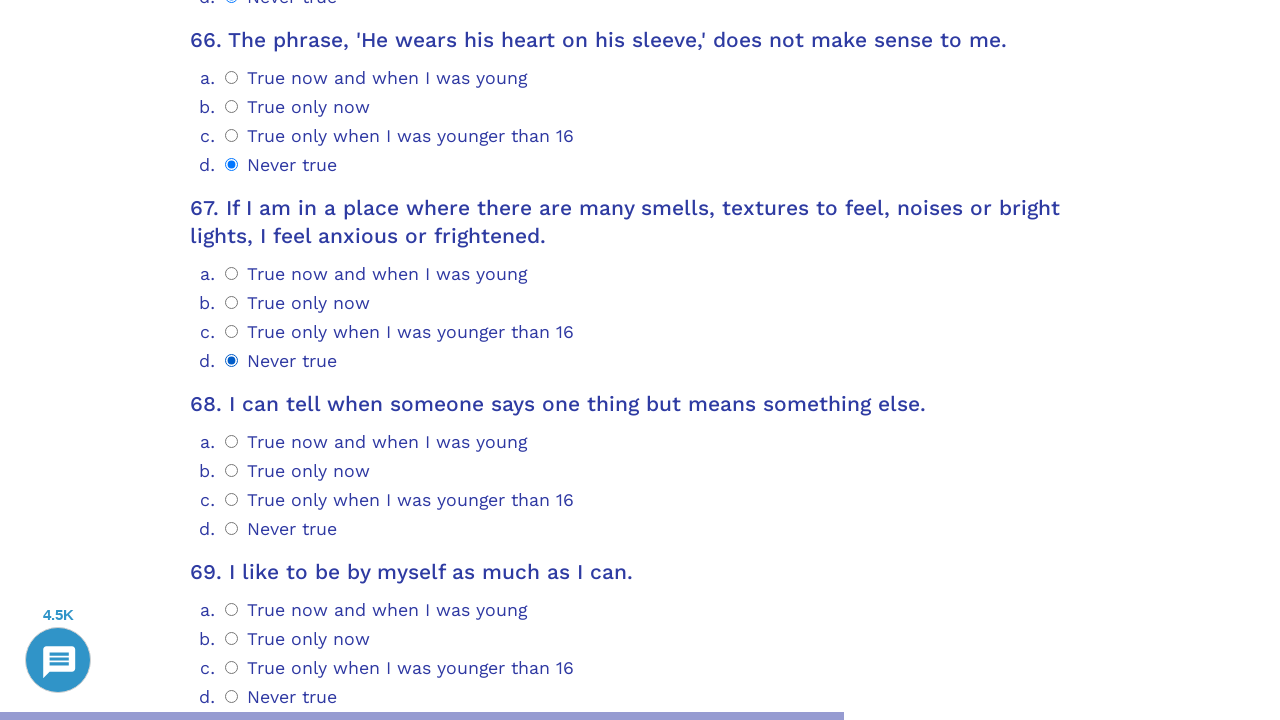

Question 68 loaded and selector found
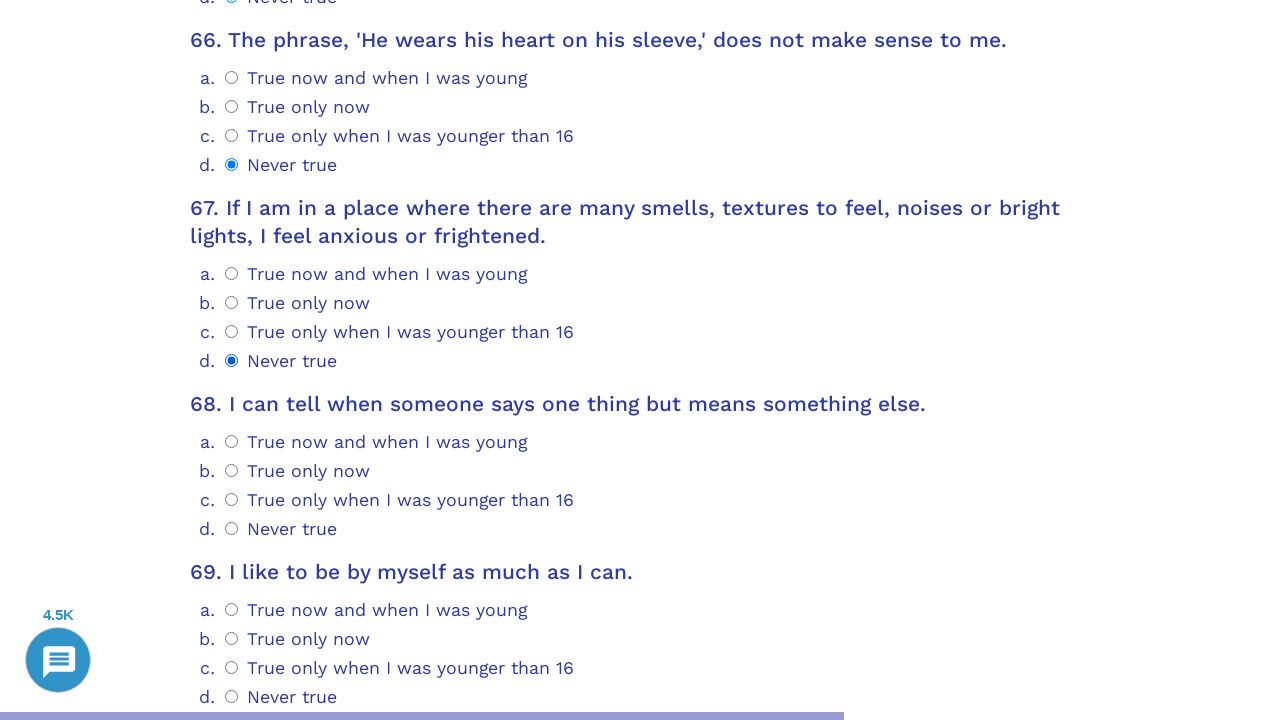

Scrolled question 68 into view
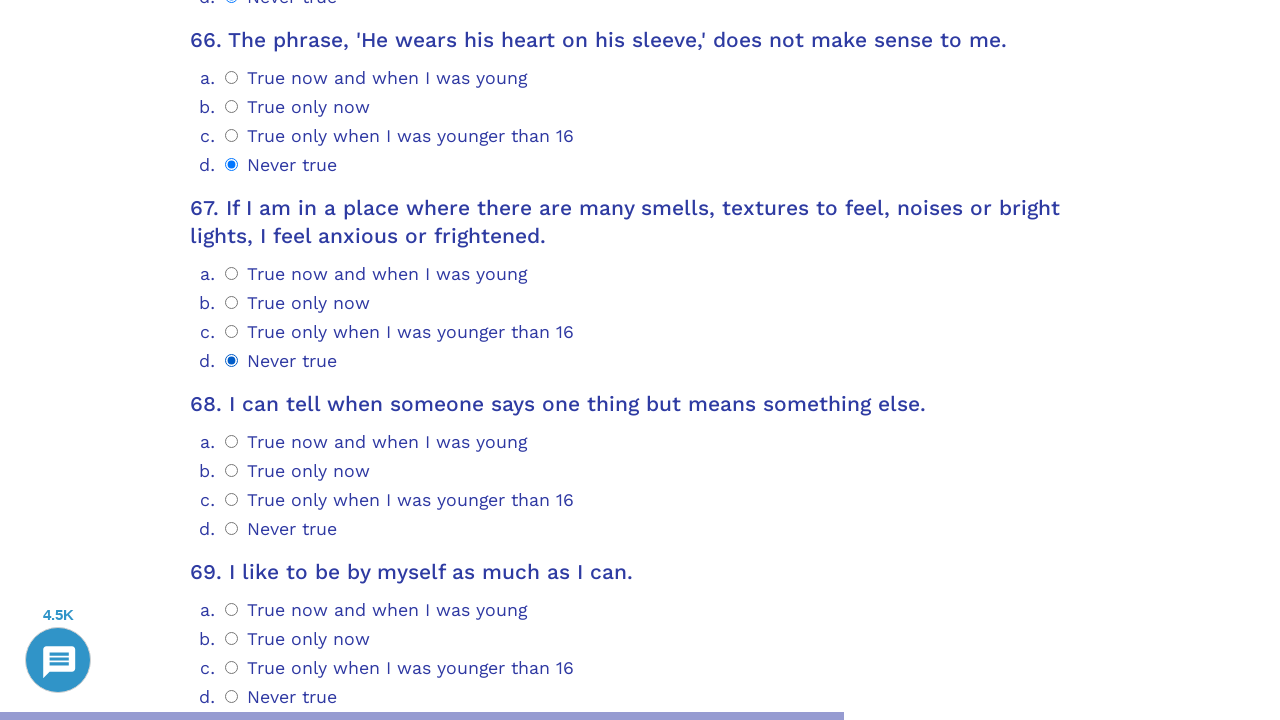

Selected radio option 3 for question 68 at (232, 529) on .psychometrics-items-container.item-68 >> .psychometrics-option-radio >> nth=3
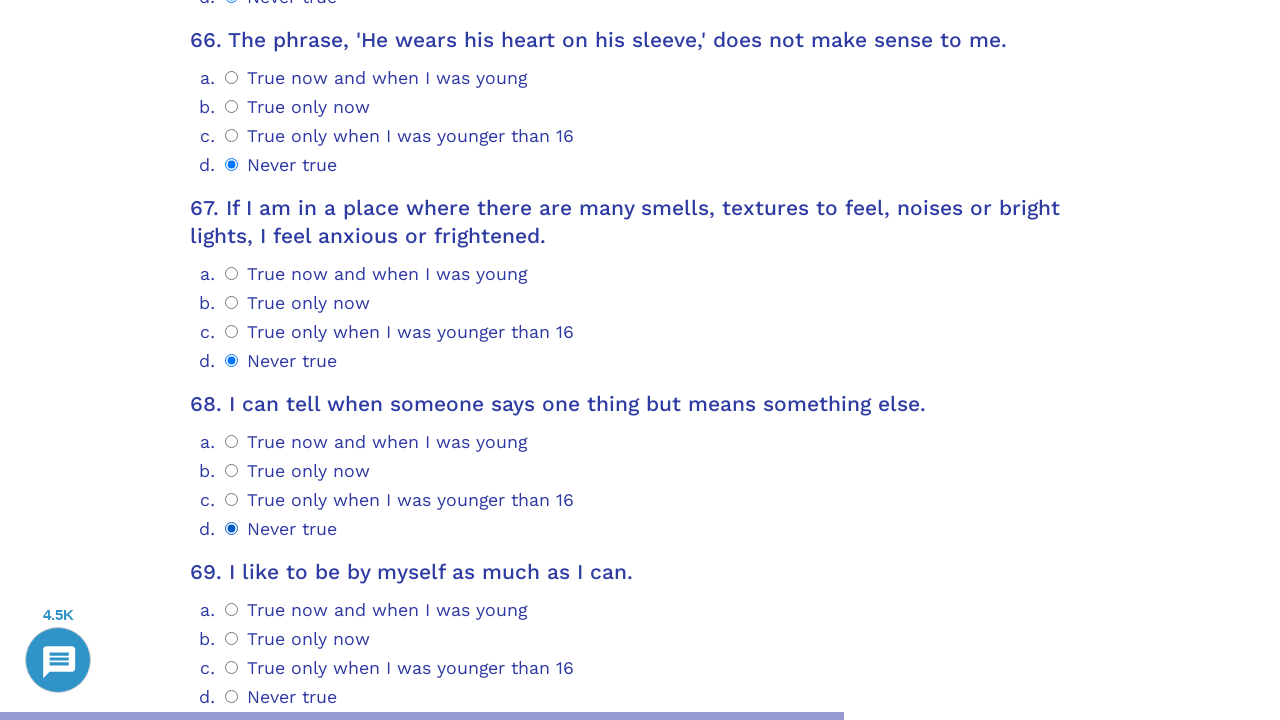

Question 69 loaded and selector found
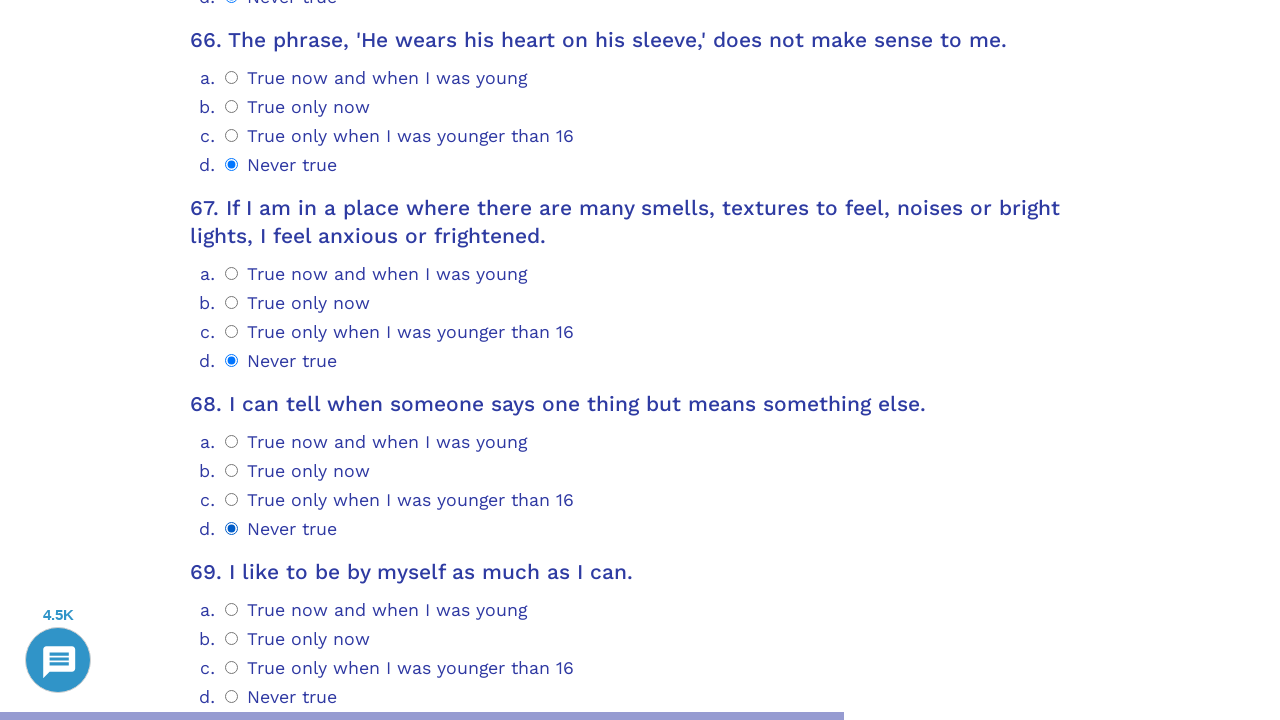

Scrolled question 69 into view
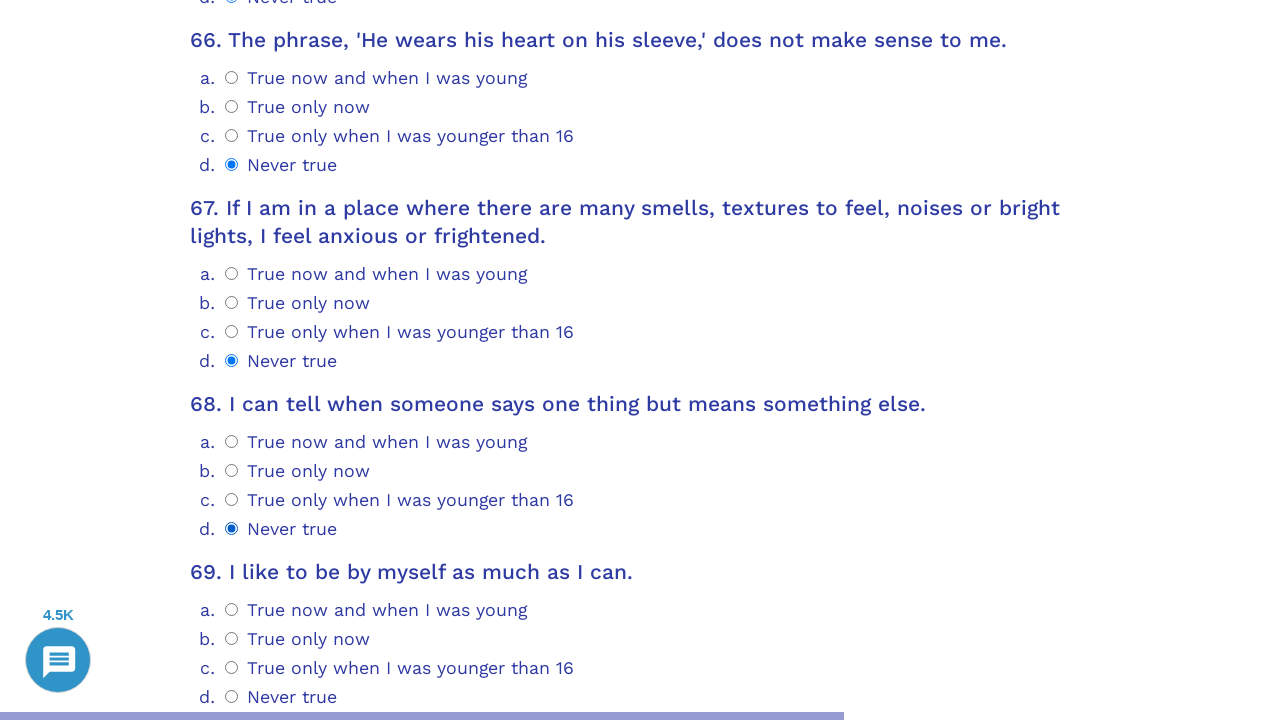

Selected radio option 3 for question 69 at (232, 697) on .psychometrics-items-container.item-69 >> .psychometrics-option-radio >> nth=3
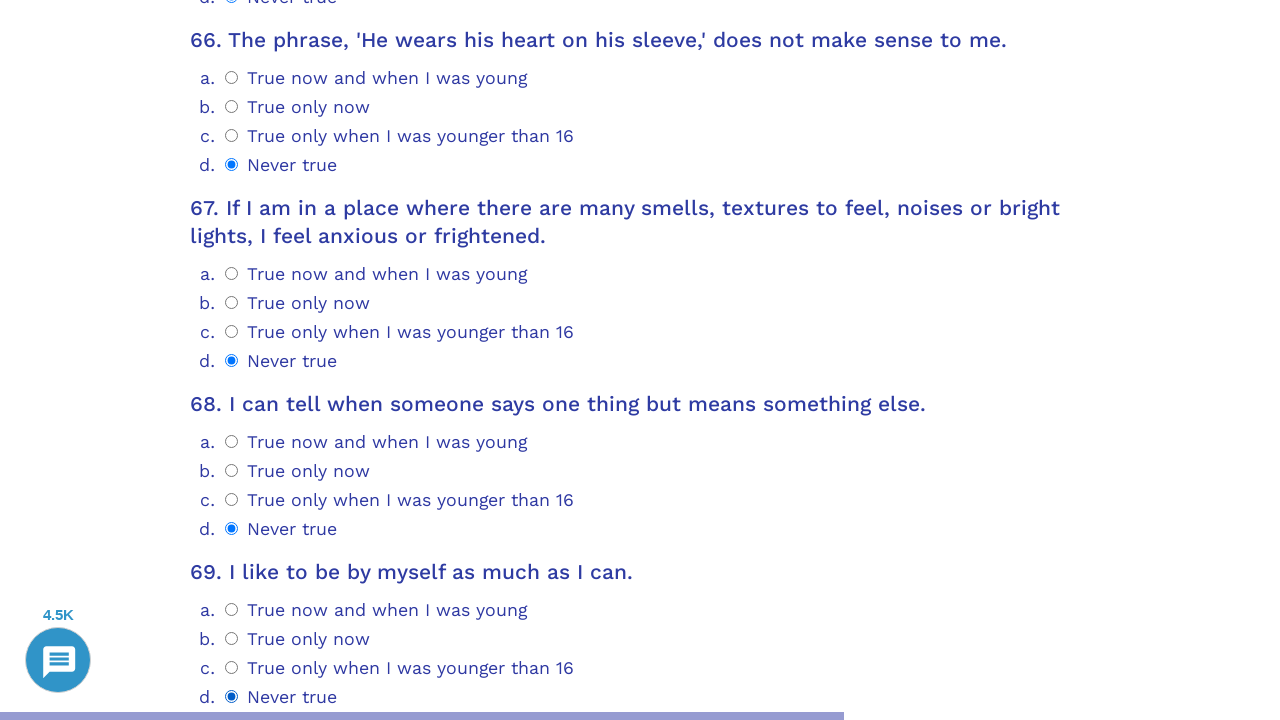

Question 70 loaded and selector found
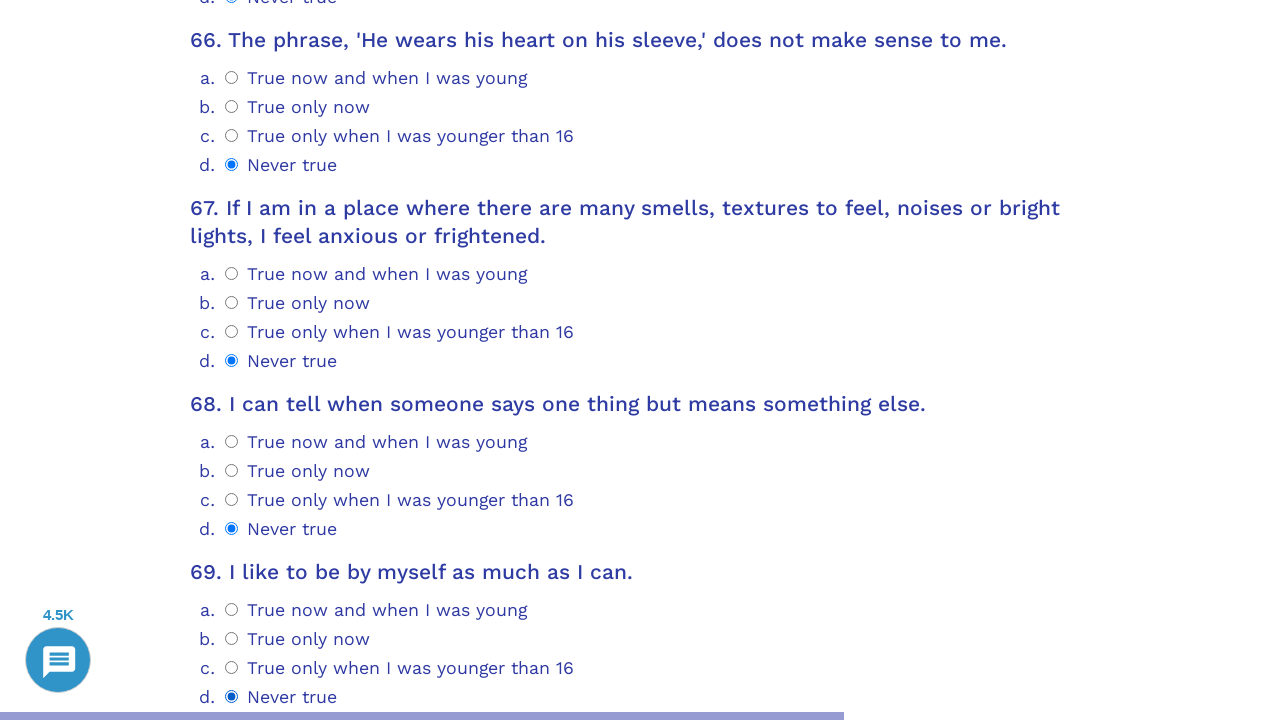

Scrolled question 70 into view
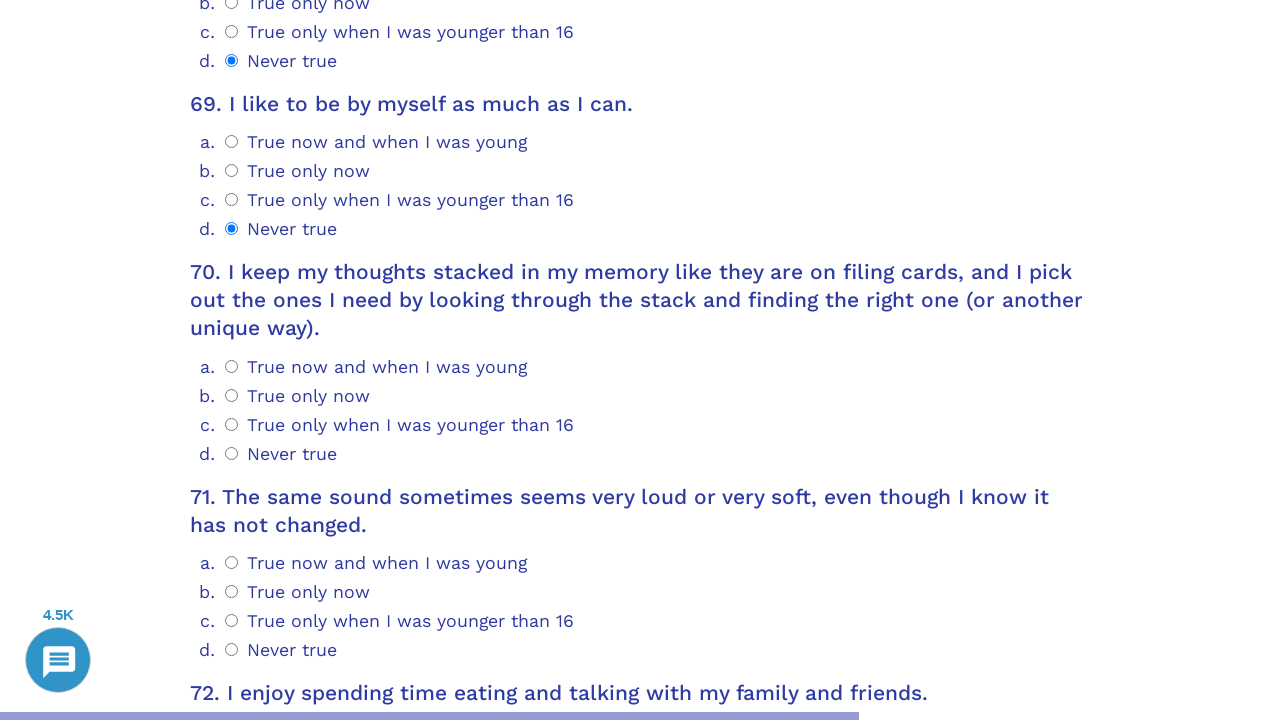

Selected radio option 3 for question 70 at (232, 453) on .psychometrics-items-container.item-70 >> .psychometrics-option-radio >> nth=3
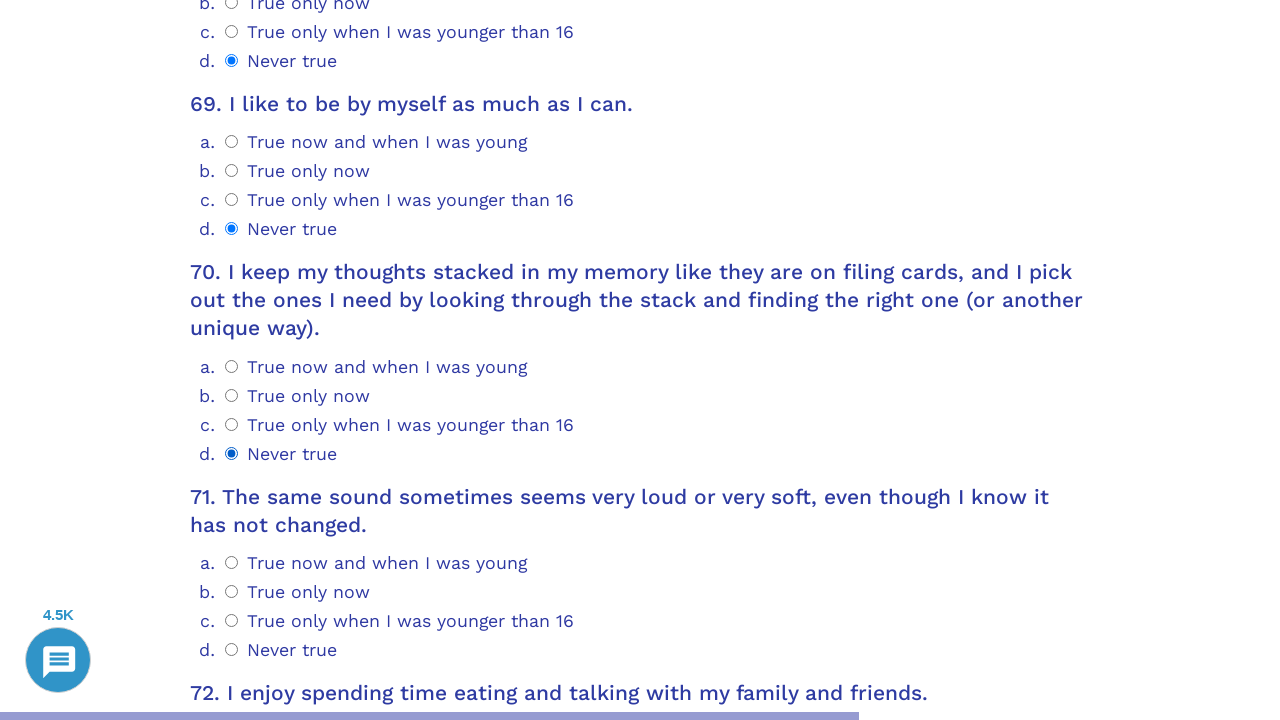

Question 71 loaded and selector found
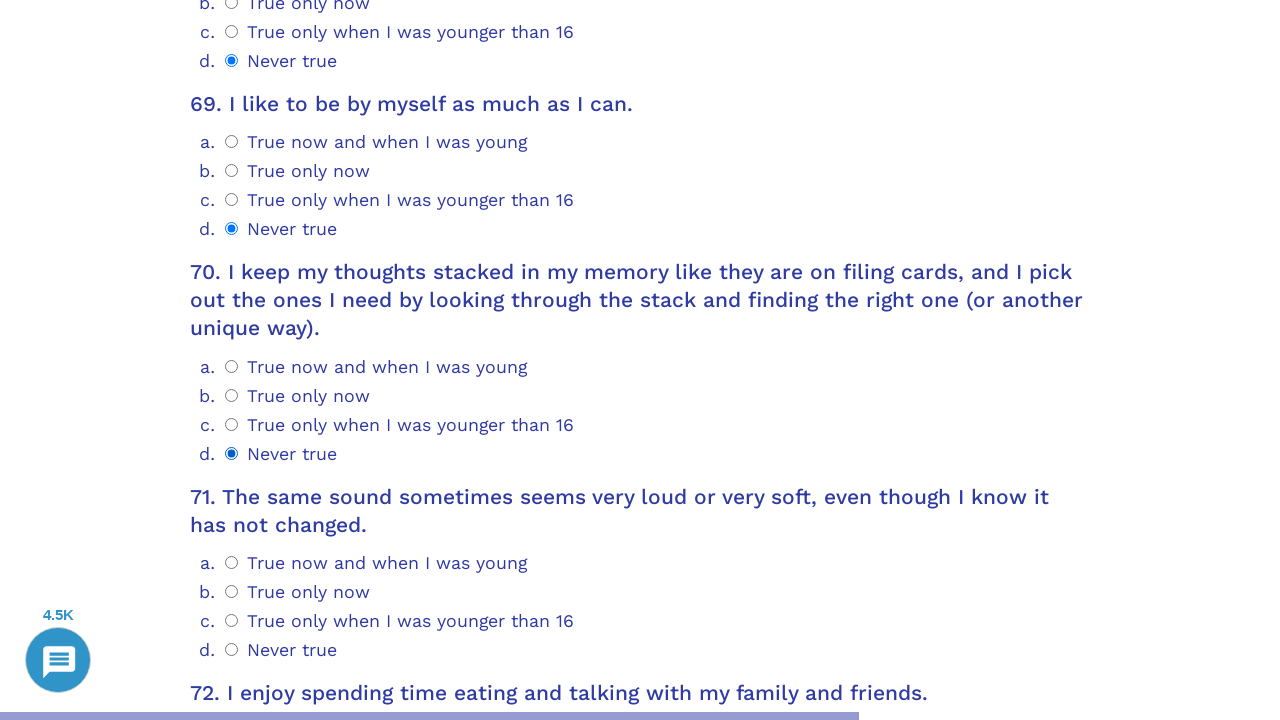

Scrolled question 71 into view
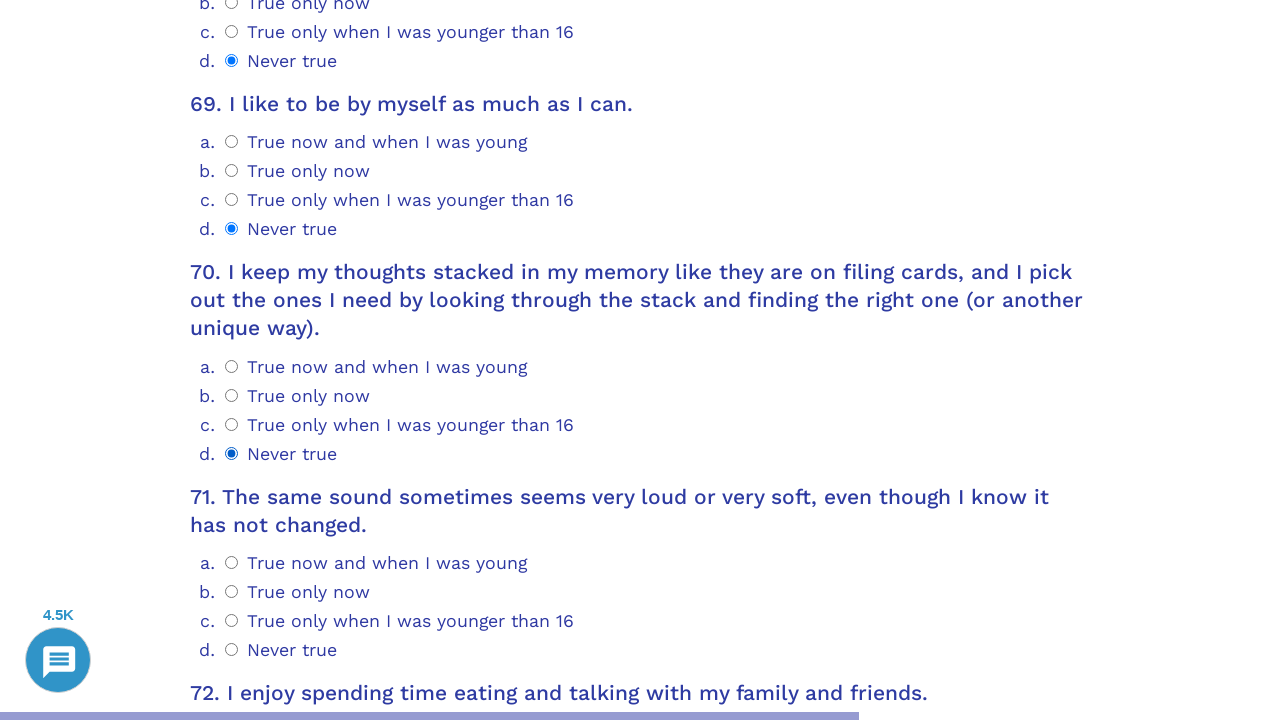

Selected radio option 3 for question 71 at (232, 649) on .psychometrics-items-container.item-71 >> .psychometrics-option-radio >> nth=3
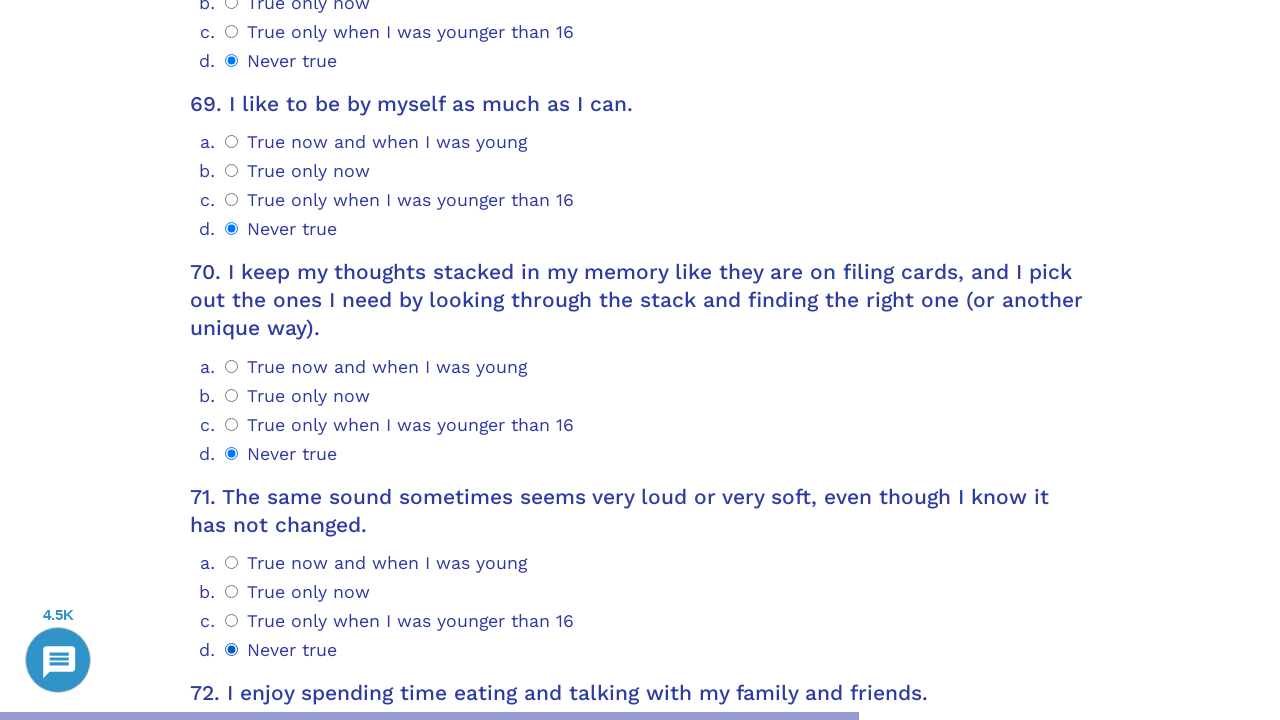

Question 72 loaded and selector found
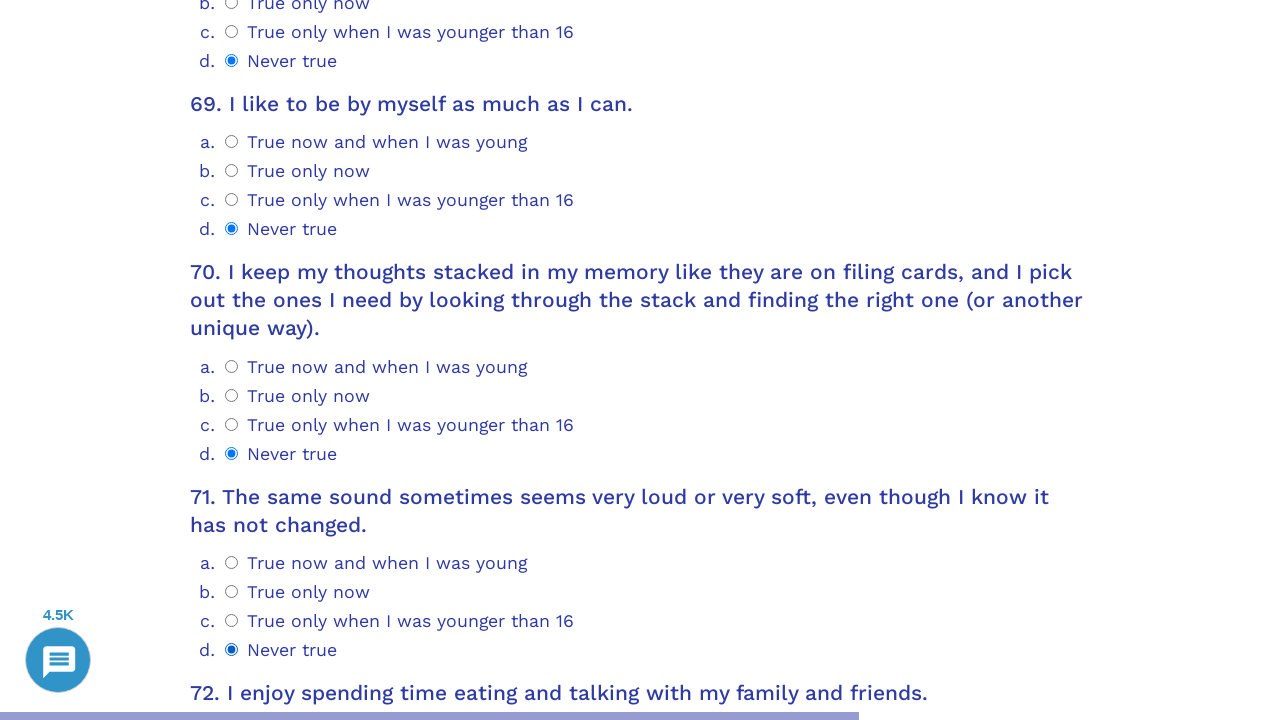

Scrolled question 72 into view
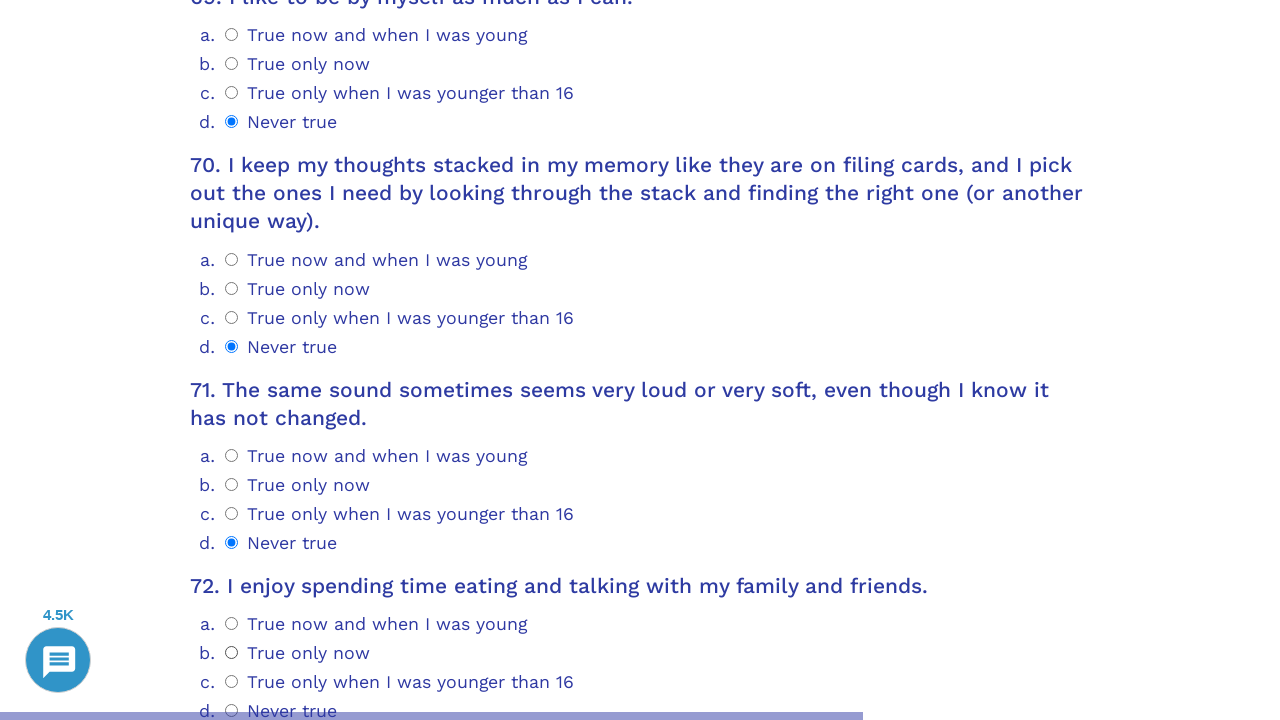

Selected radio option 3 for question 72 at (232, 711) on .psychometrics-items-container.item-72 >> .psychometrics-option-radio >> nth=3
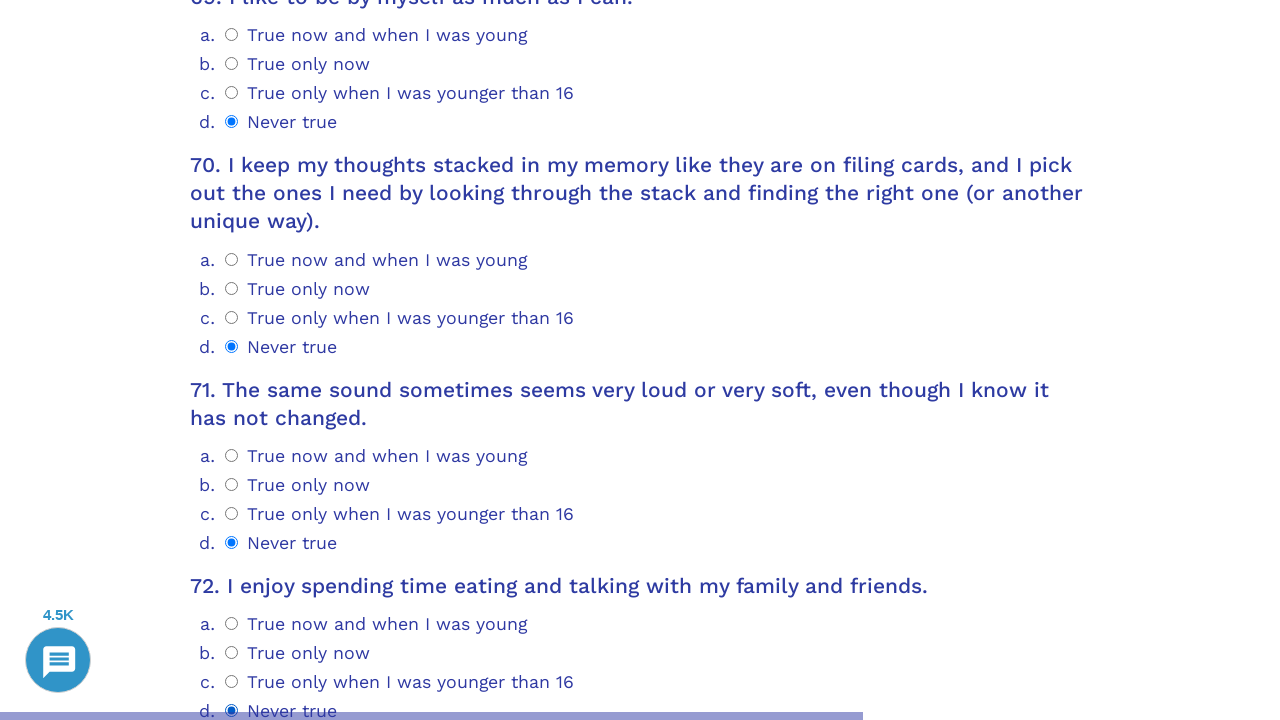

Question 73 loaded and selector found
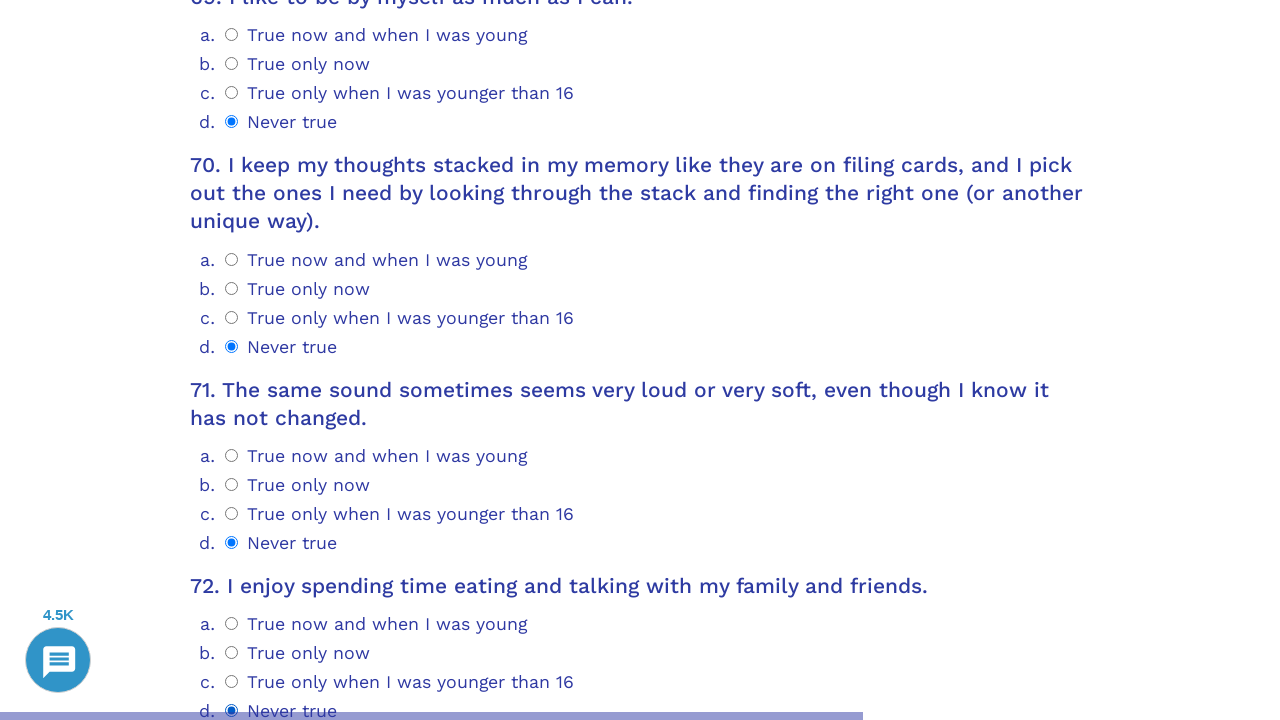

Scrolled question 73 into view
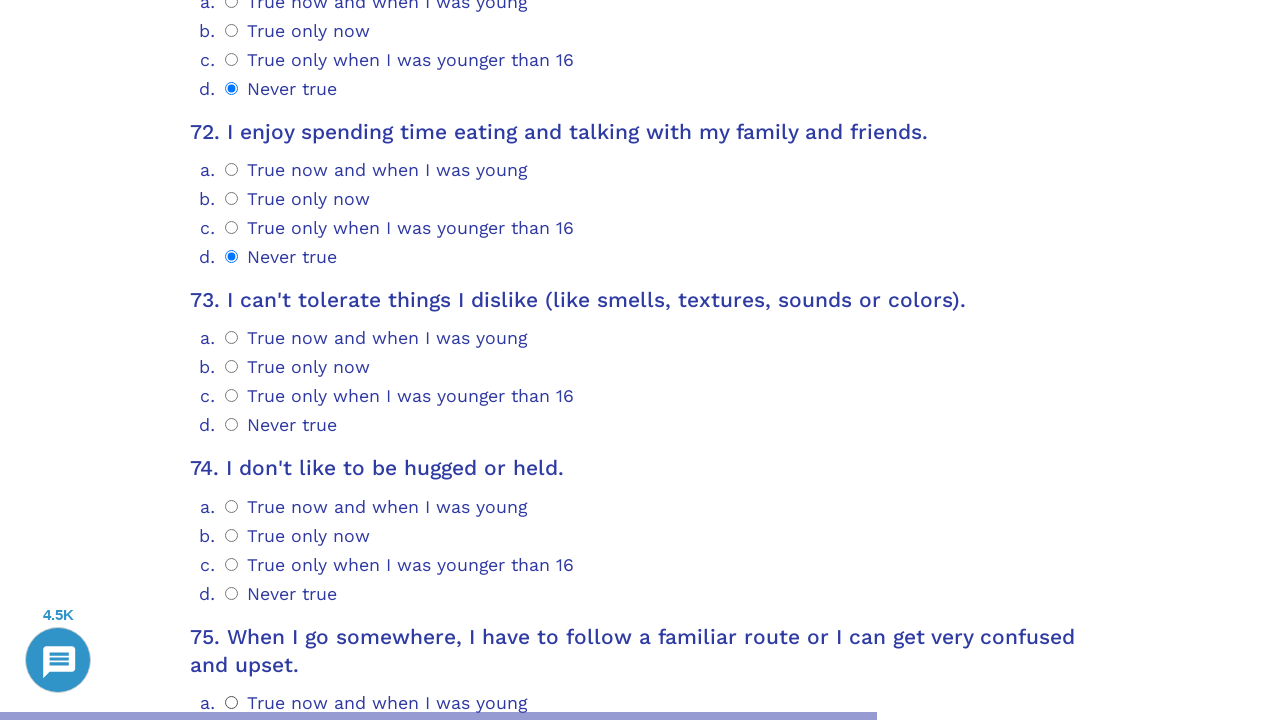

Selected radio option 3 for question 73 at (232, 425) on .psychometrics-items-container.item-73 >> .psychometrics-option-radio >> nth=3
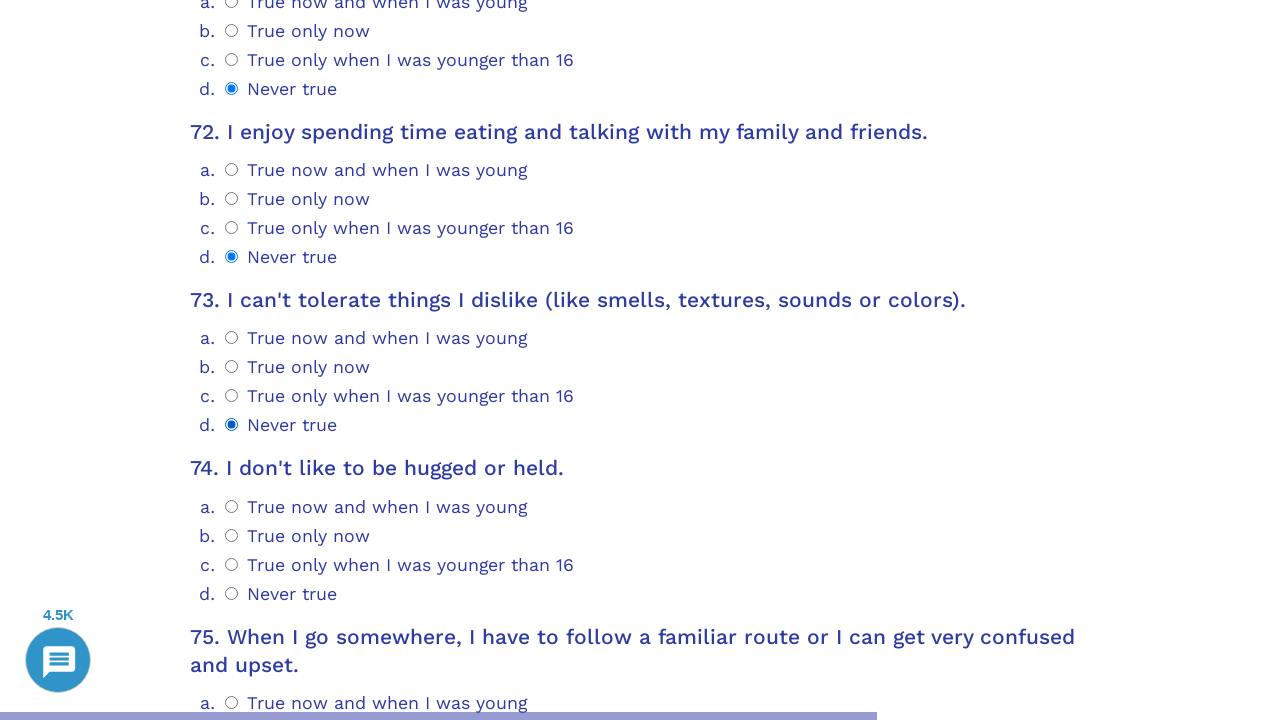

Question 74 loaded and selector found
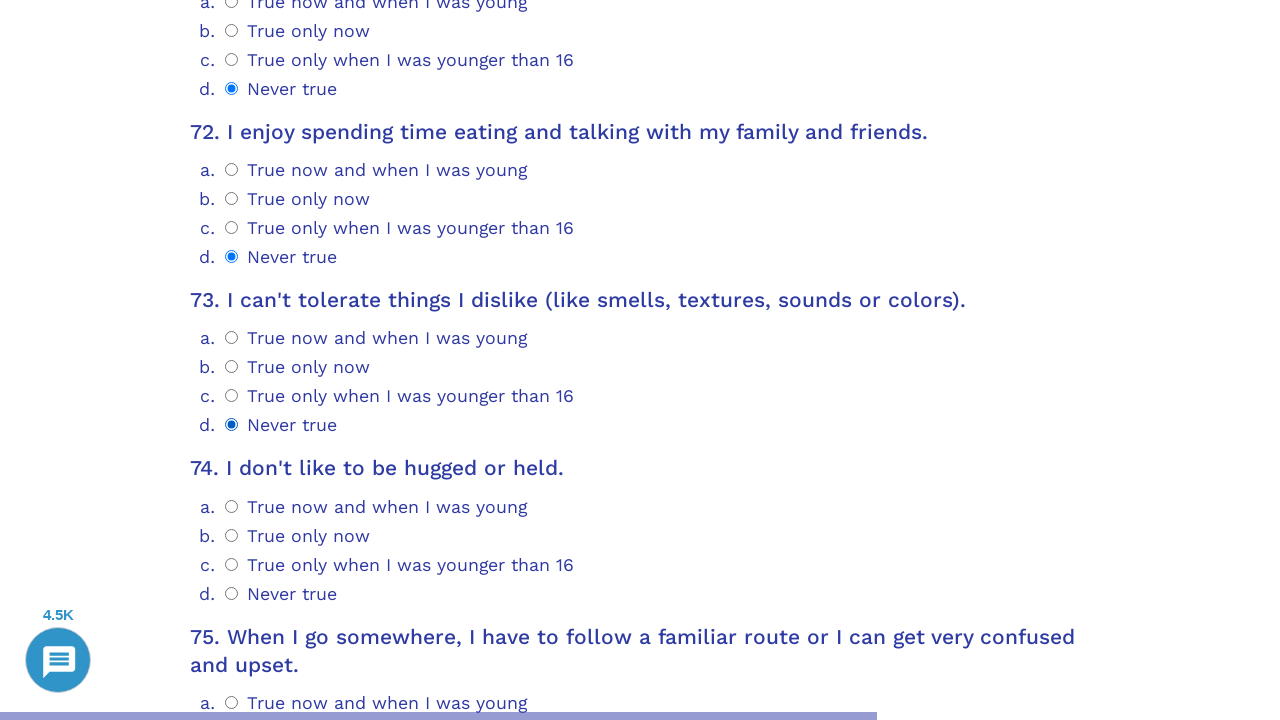

Scrolled question 74 into view
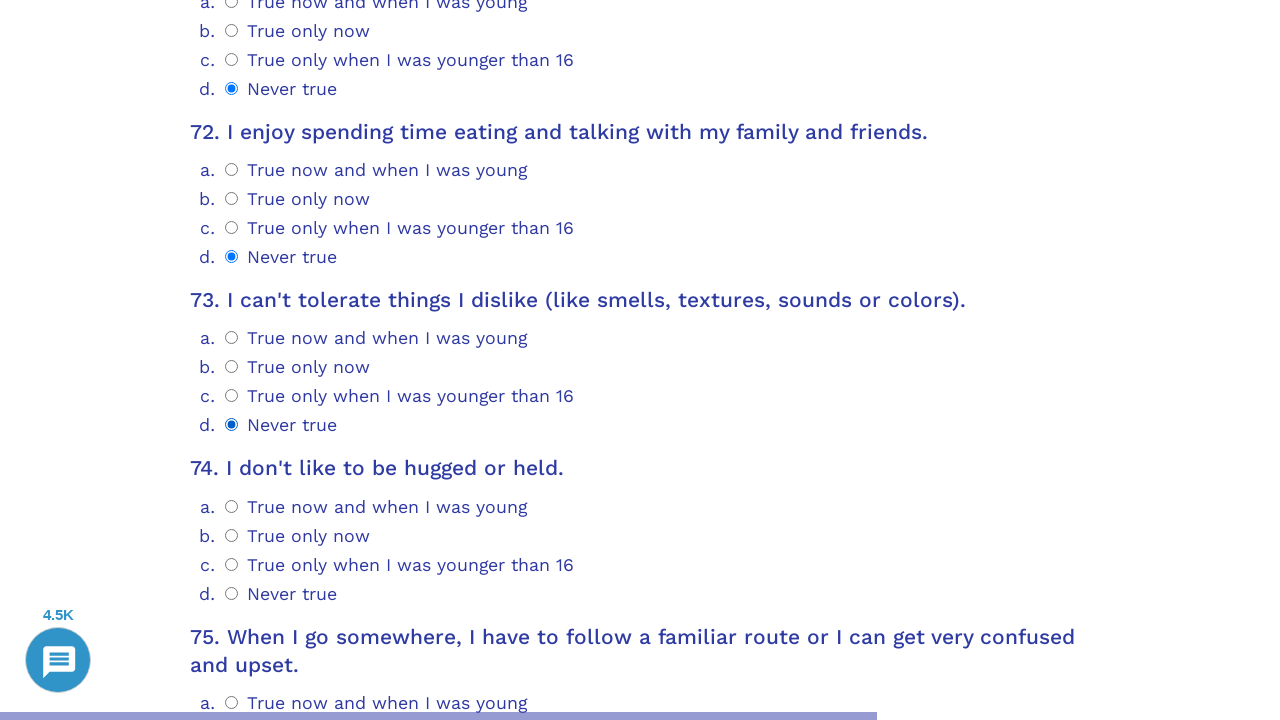

Selected radio option 3 for question 74 at (232, 593) on .psychometrics-items-container.item-74 >> .psychometrics-option-radio >> nth=3
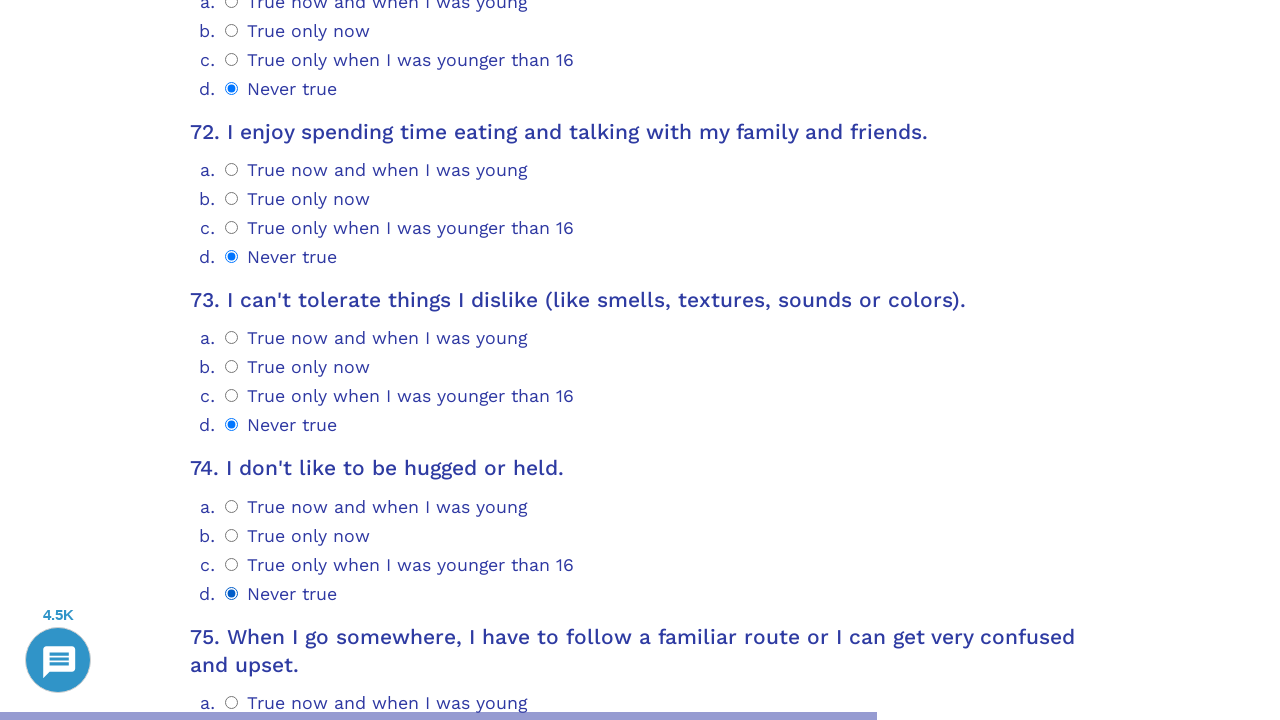

Question 75 loaded and selector found
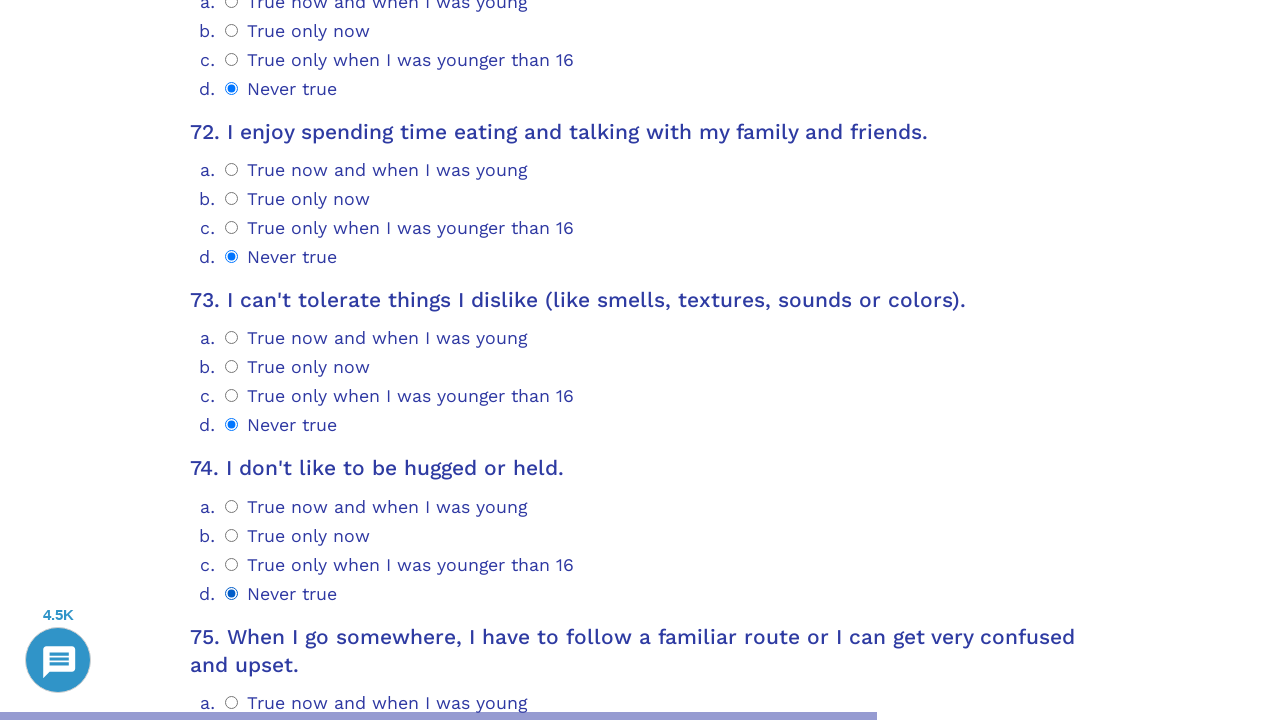

Scrolled question 75 into view
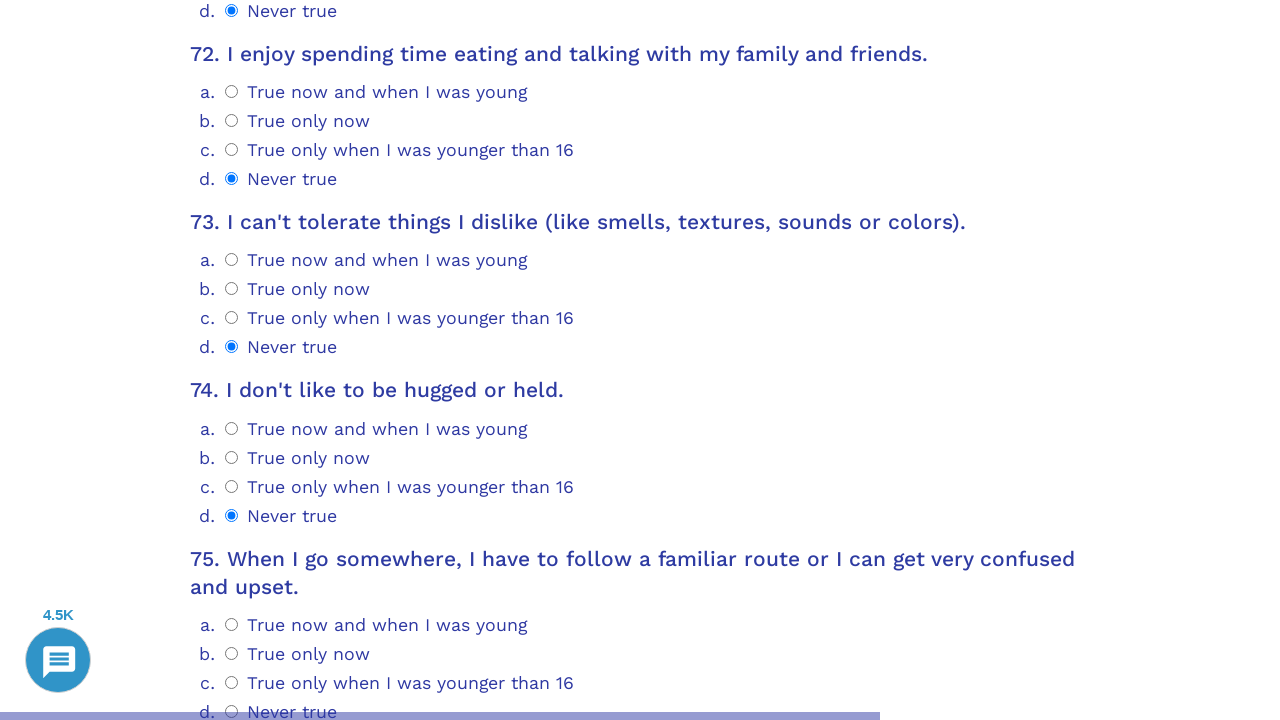

Selected radio option 3 for question 75 at (232, 360) on .psychometrics-items-container.item-75 >> .psychometrics-option-radio >> nth=3
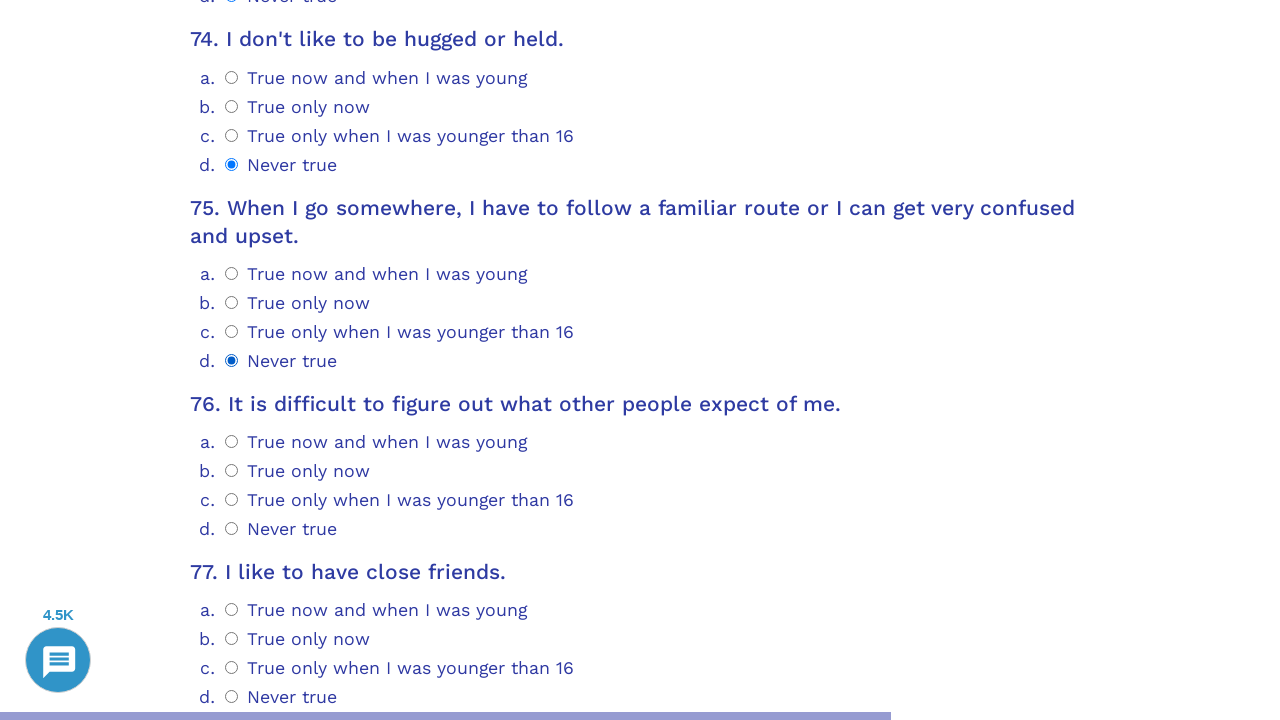

Question 76 loaded and selector found
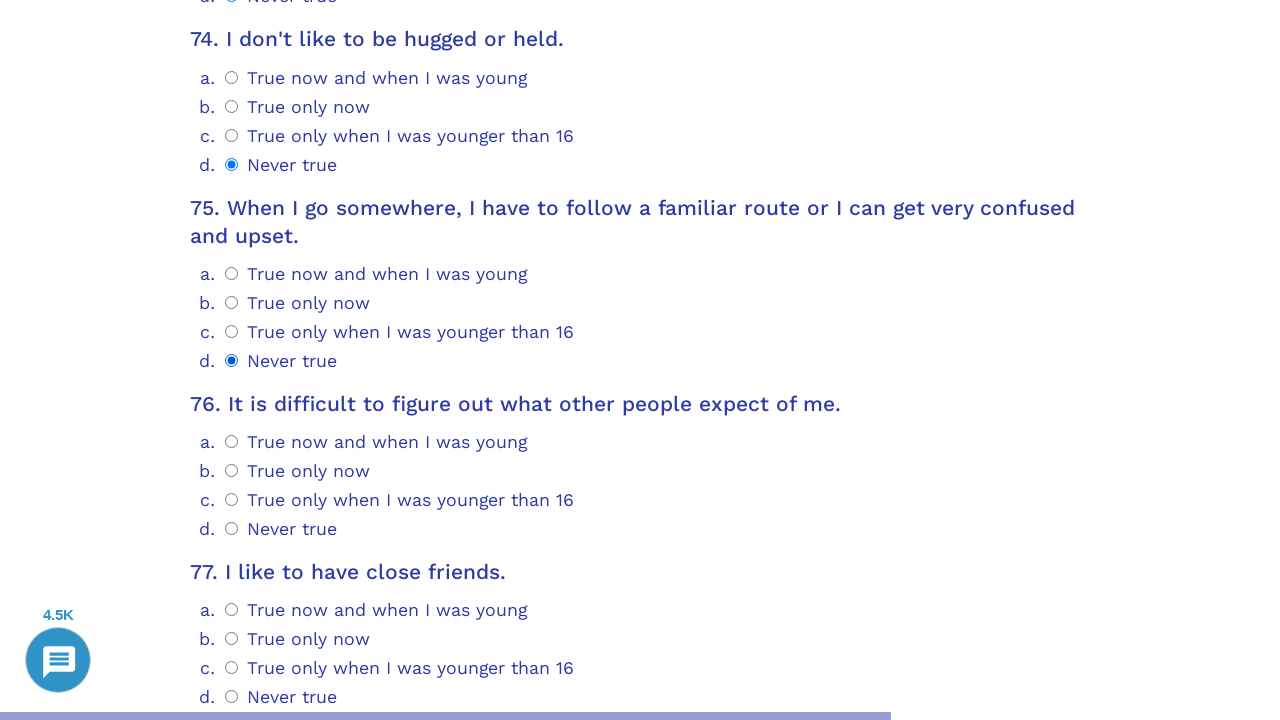

Scrolled question 76 into view
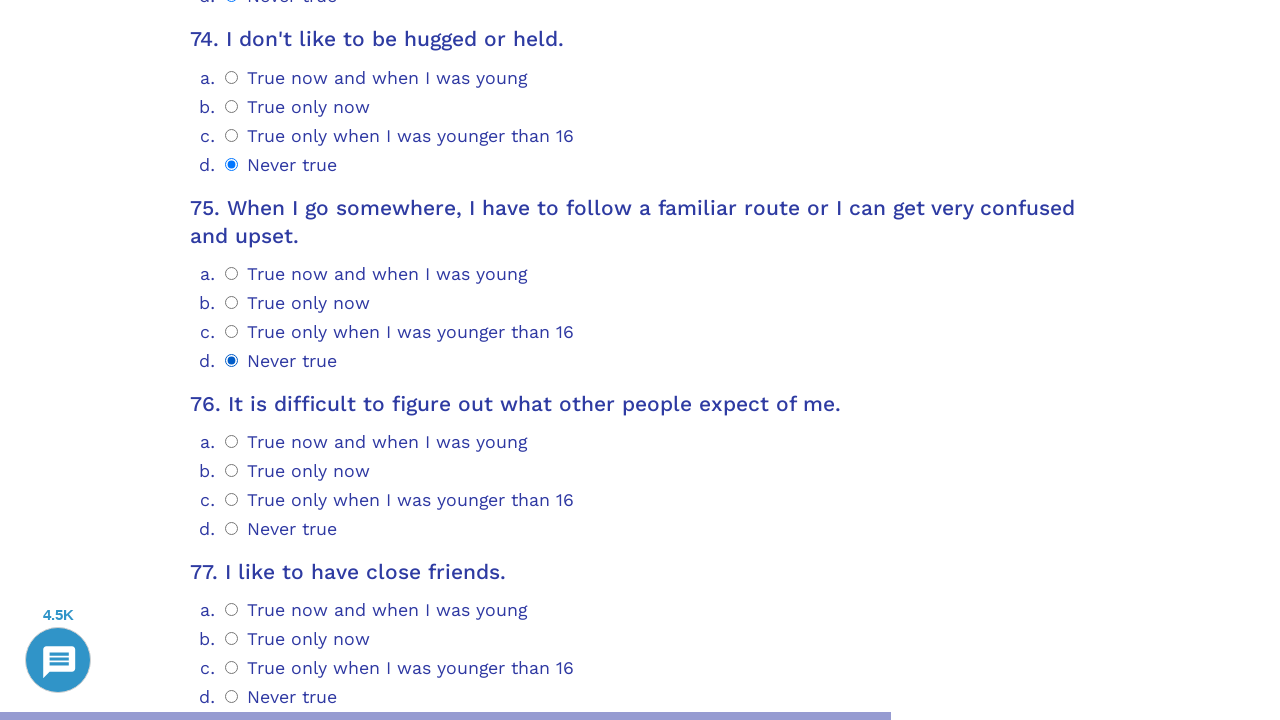

Selected radio option 3 for question 76 at (232, 529) on .psychometrics-items-container.item-76 >> .psychometrics-option-radio >> nth=3
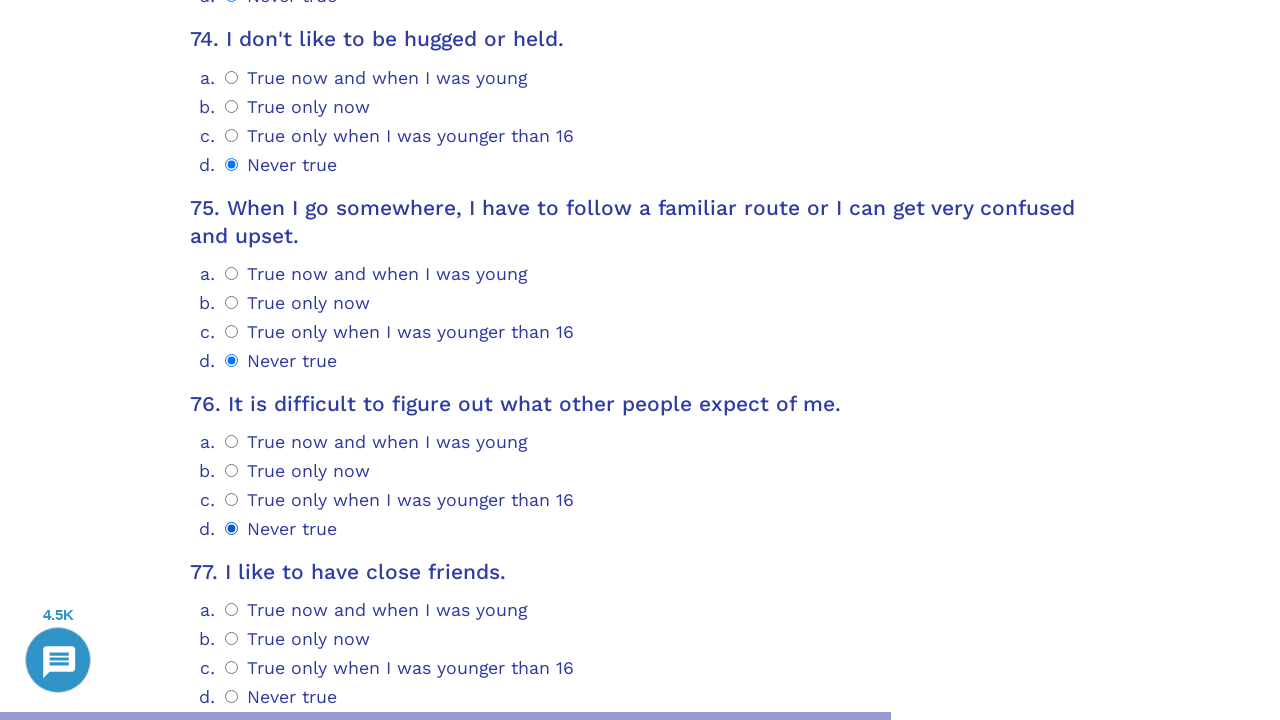

Question 77 loaded and selector found
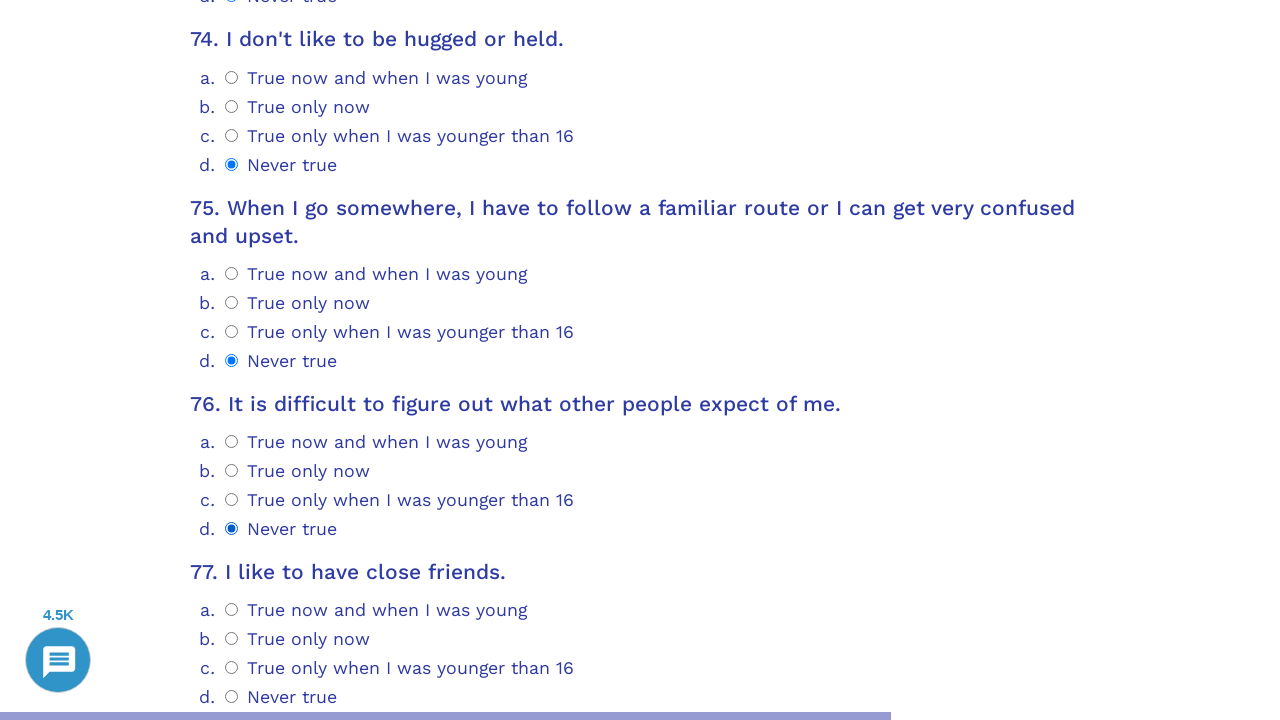

Scrolled question 77 into view
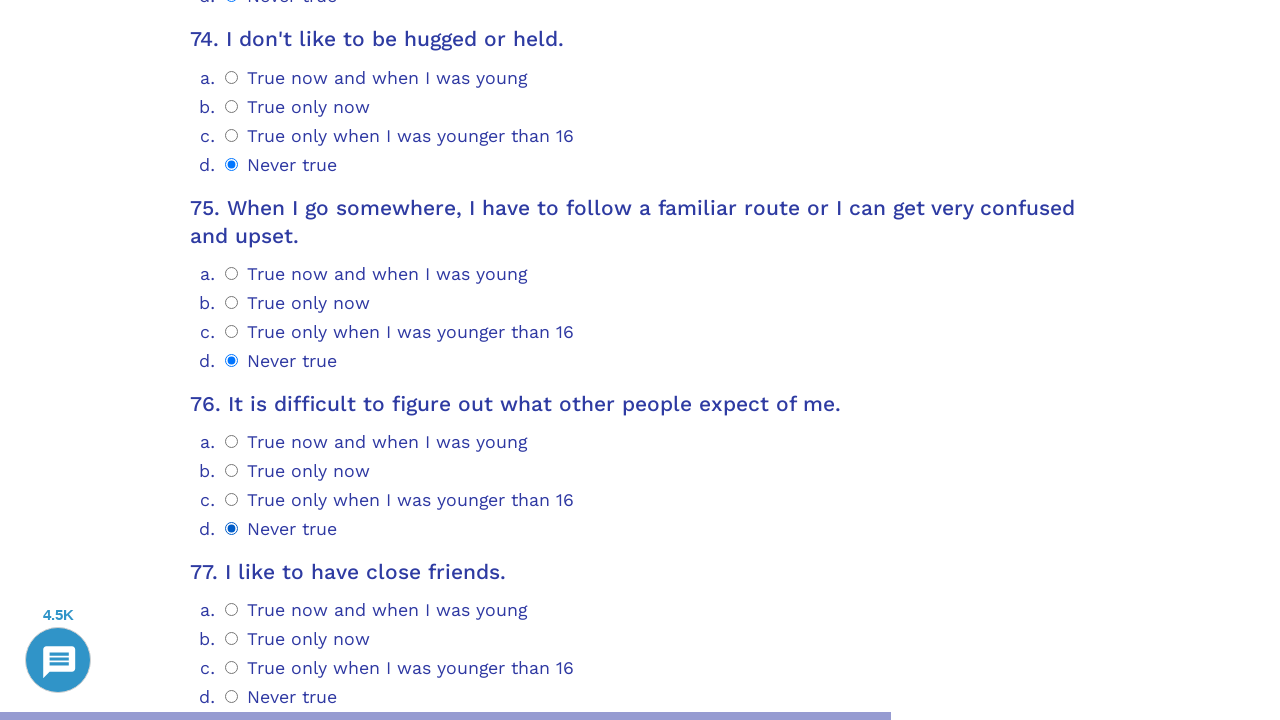

Selected radio option 3 for question 77 at (232, 697) on .psychometrics-items-container.item-77 >> .psychometrics-option-radio >> nth=3
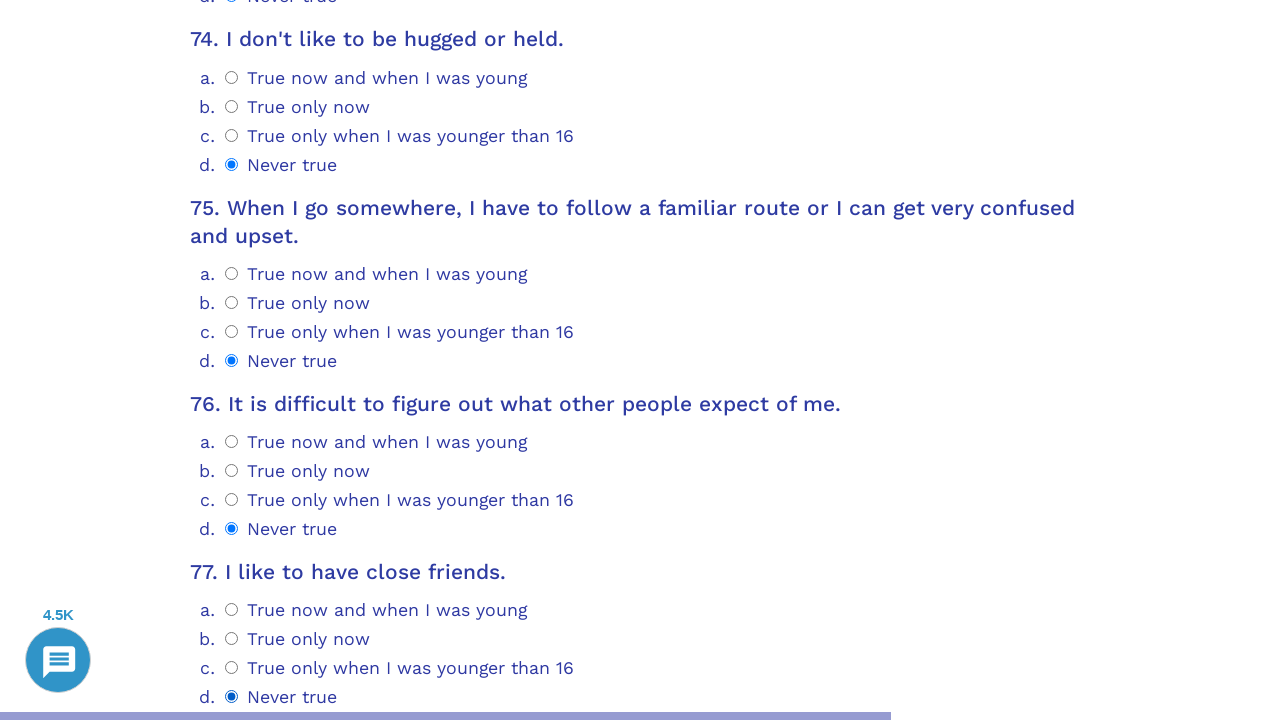

Question 78 loaded and selector found
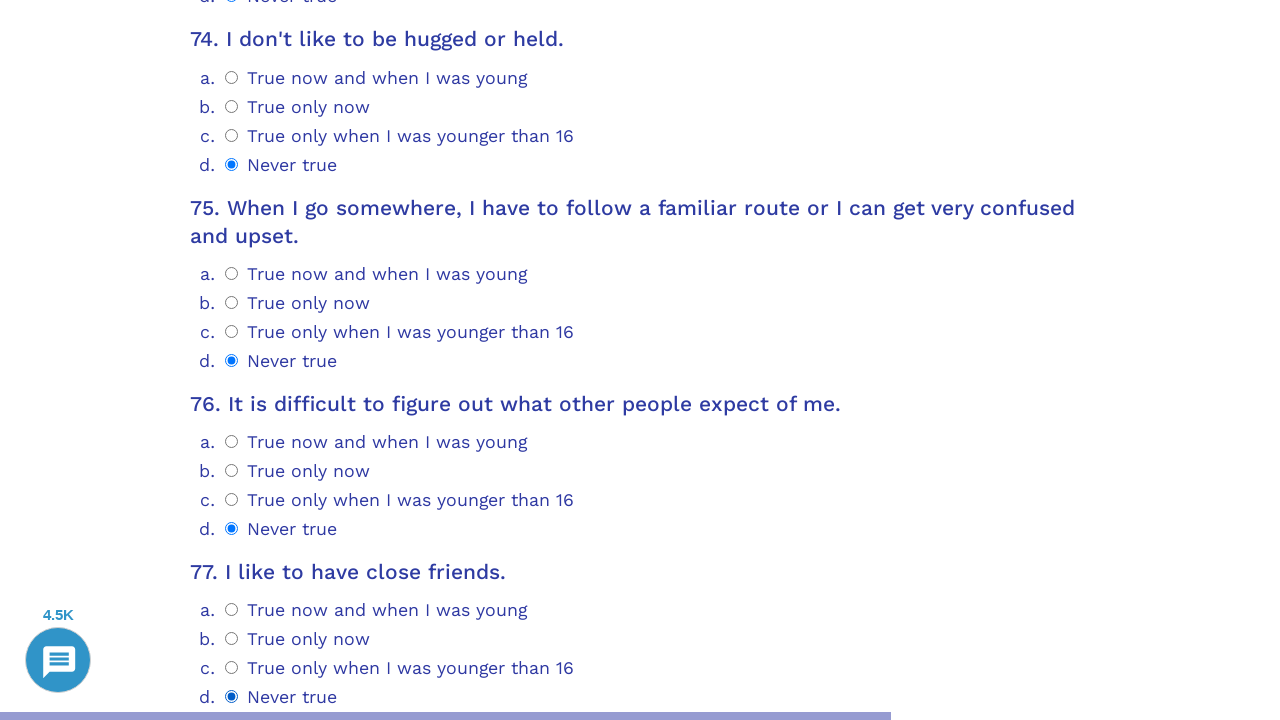

Scrolled question 78 into view
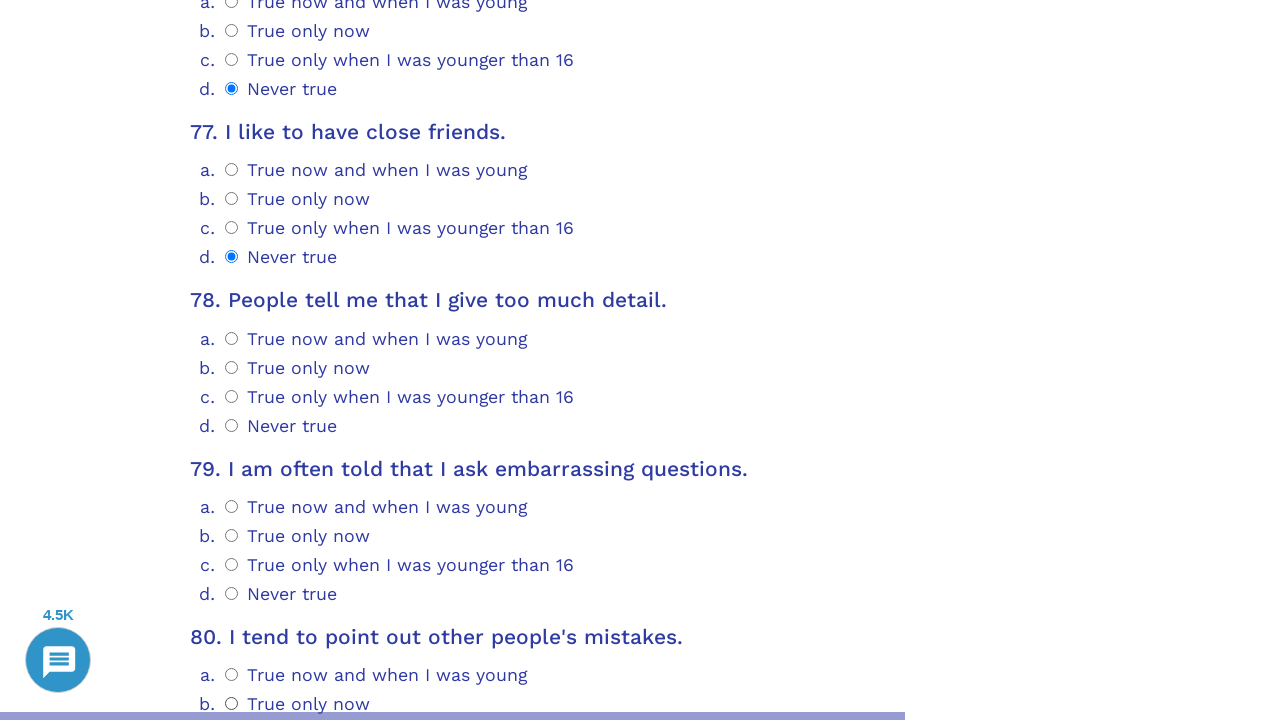

Selected radio option 3 for question 78 at (232, 425) on .psychometrics-items-container.item-78 >> .psychometrics-option-radio >> nth=3
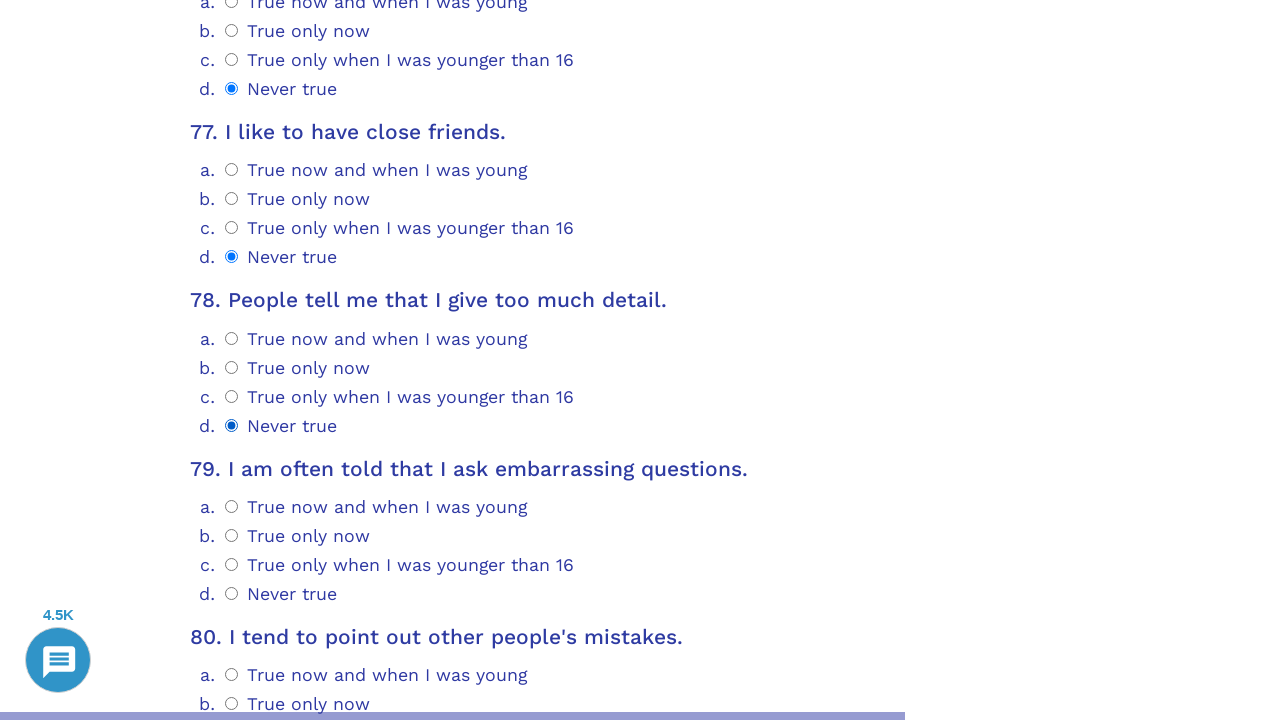

Question 79 loaded and selector found
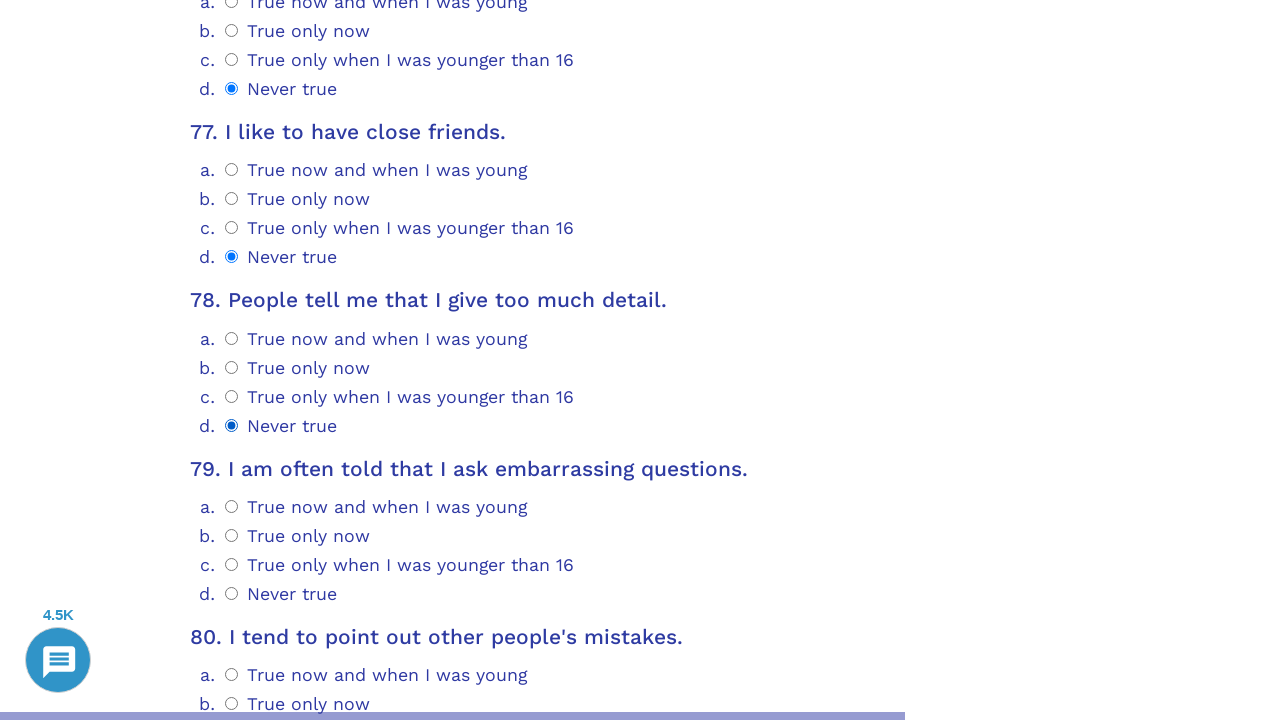

Scrolled question 79 into view
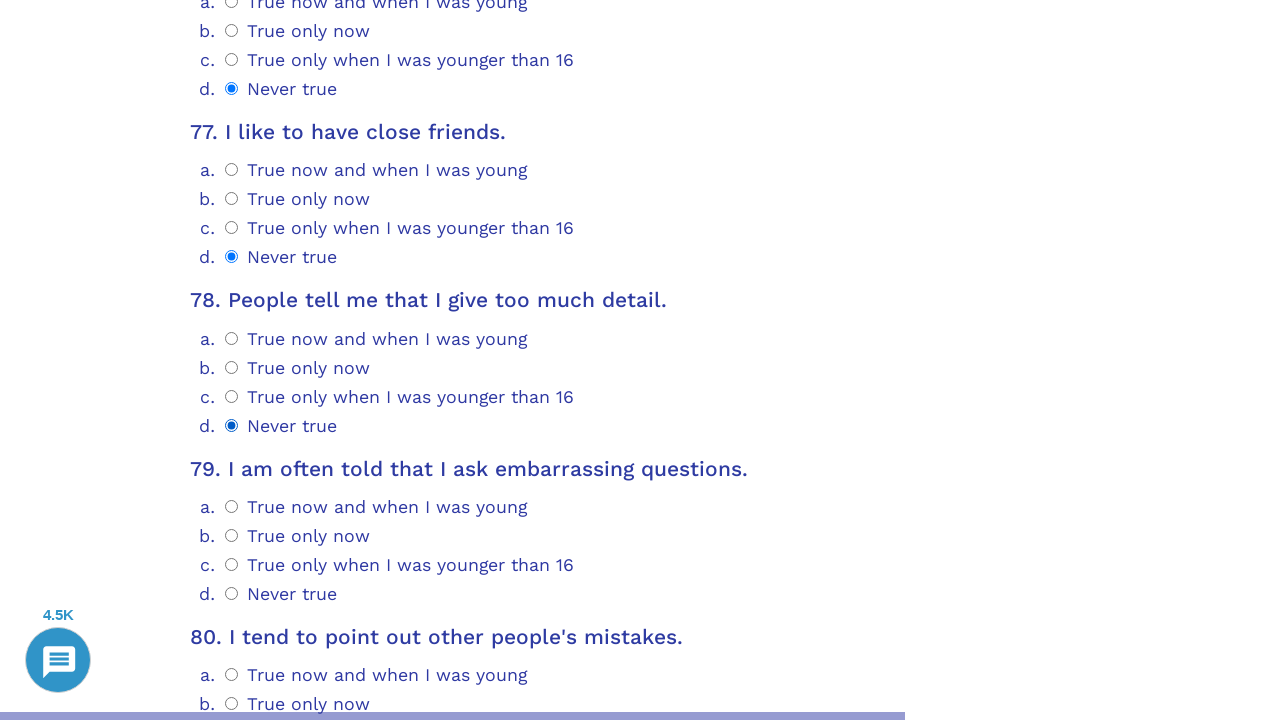

Selected radio option 3 for question 79 at (232, 593) on .psychometrics-items-container.item-79 >> .psychometrics-option-radio >> nth=3
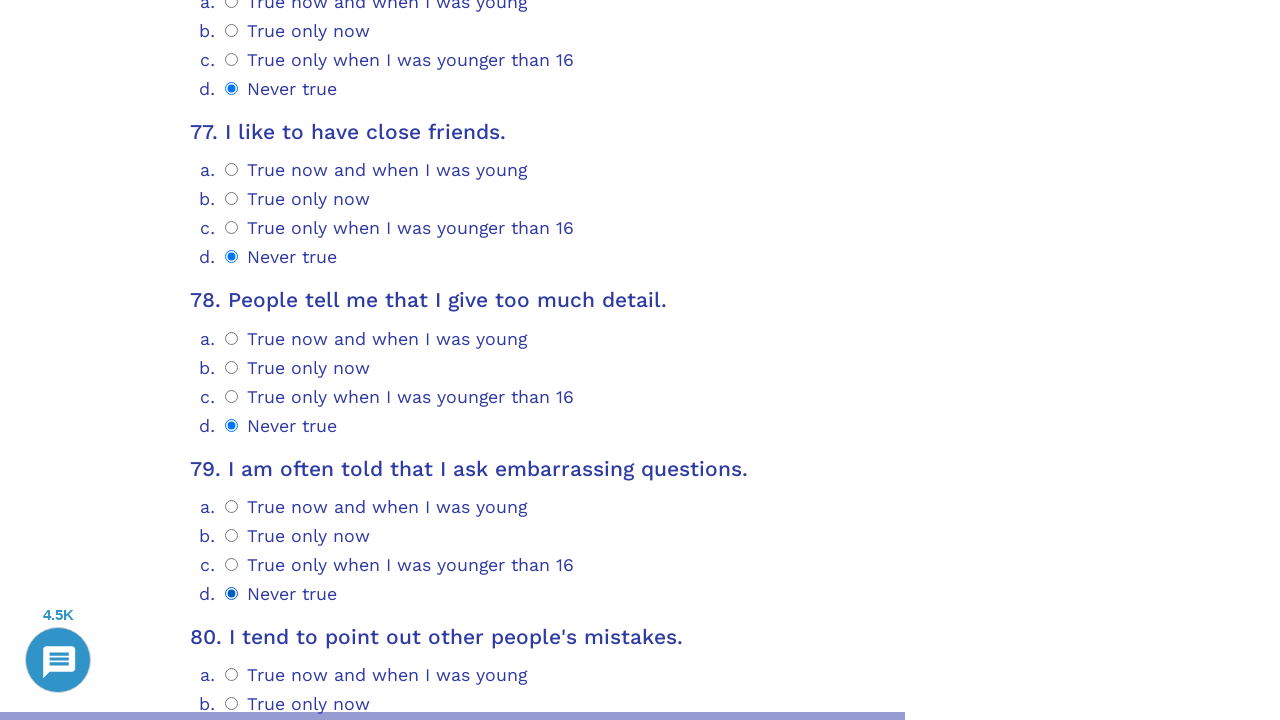

Question 80 loaded and selector found
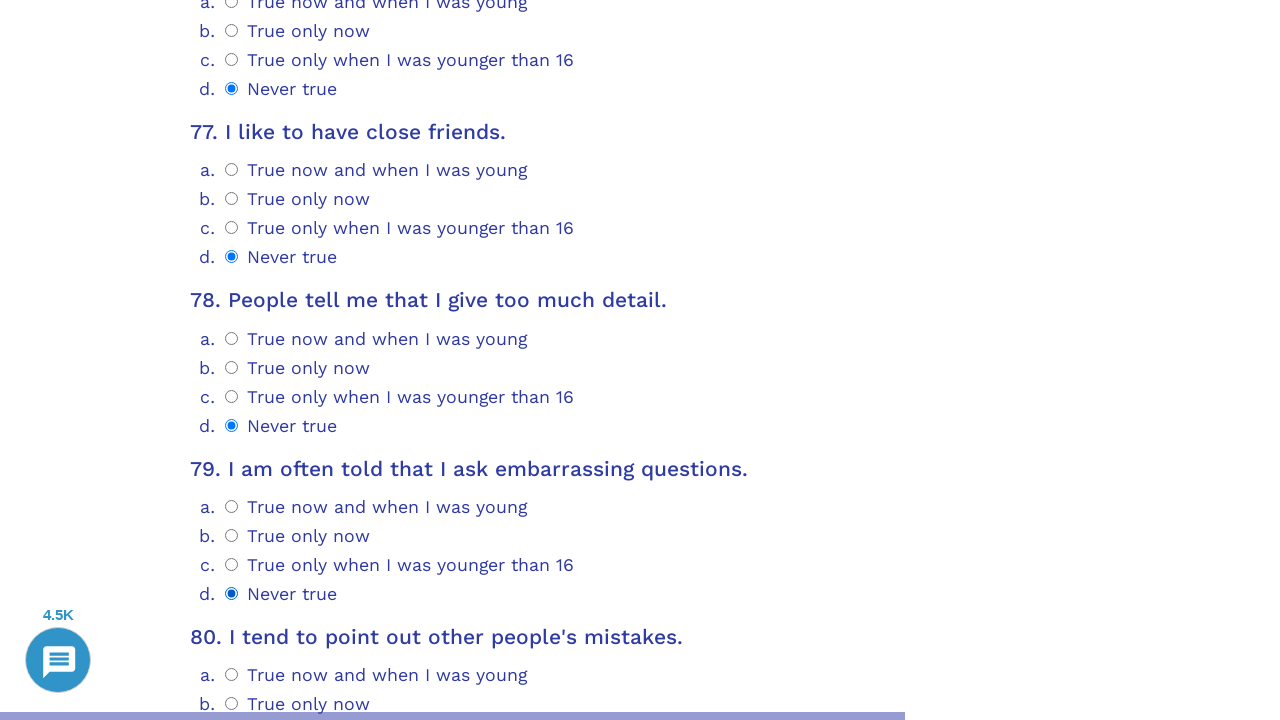

Scrolled question 80 into view
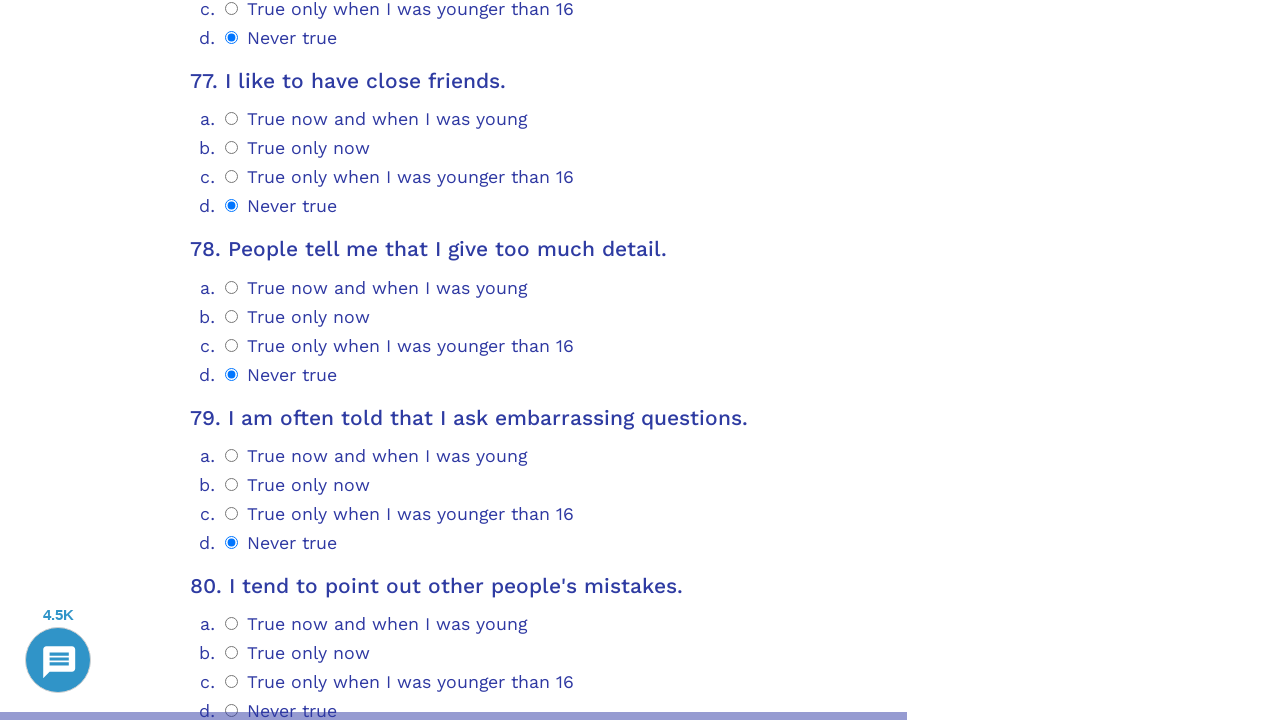

Selected radio option 3 for question 80 at (232, 711) on .psychometrics-items-container.item-80 >> .psychometrics-option-radio >> nth=3
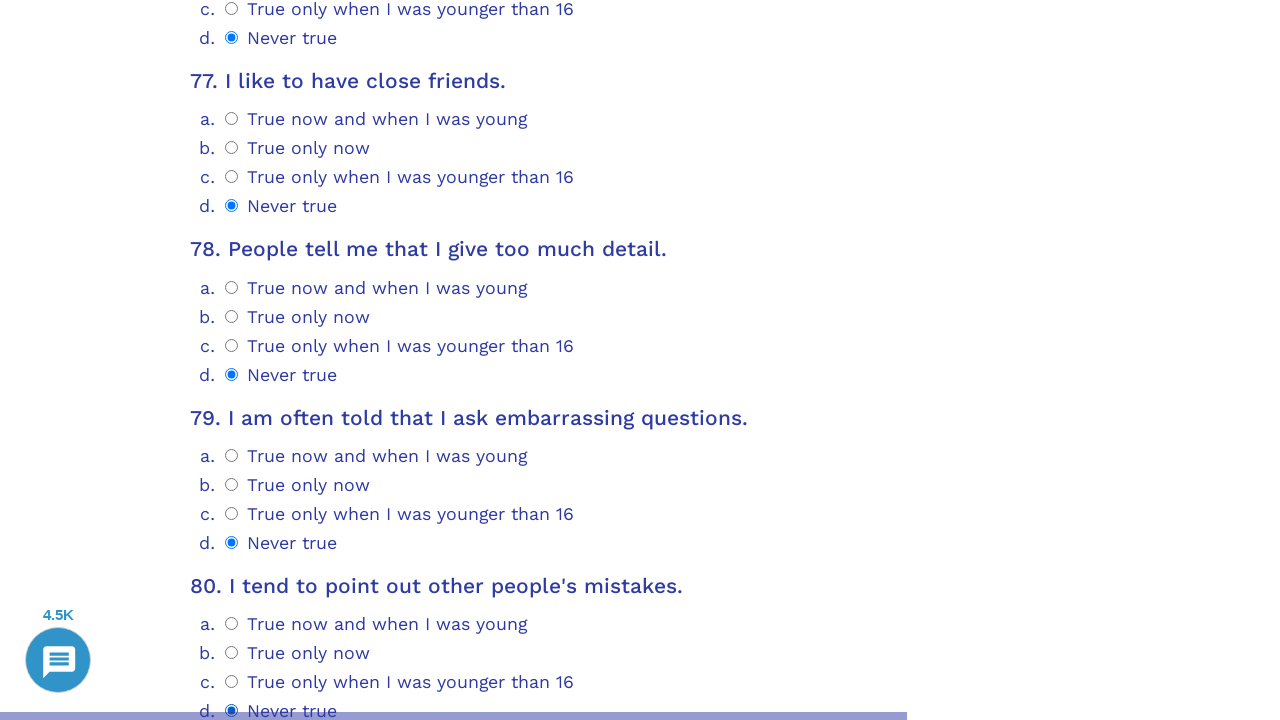

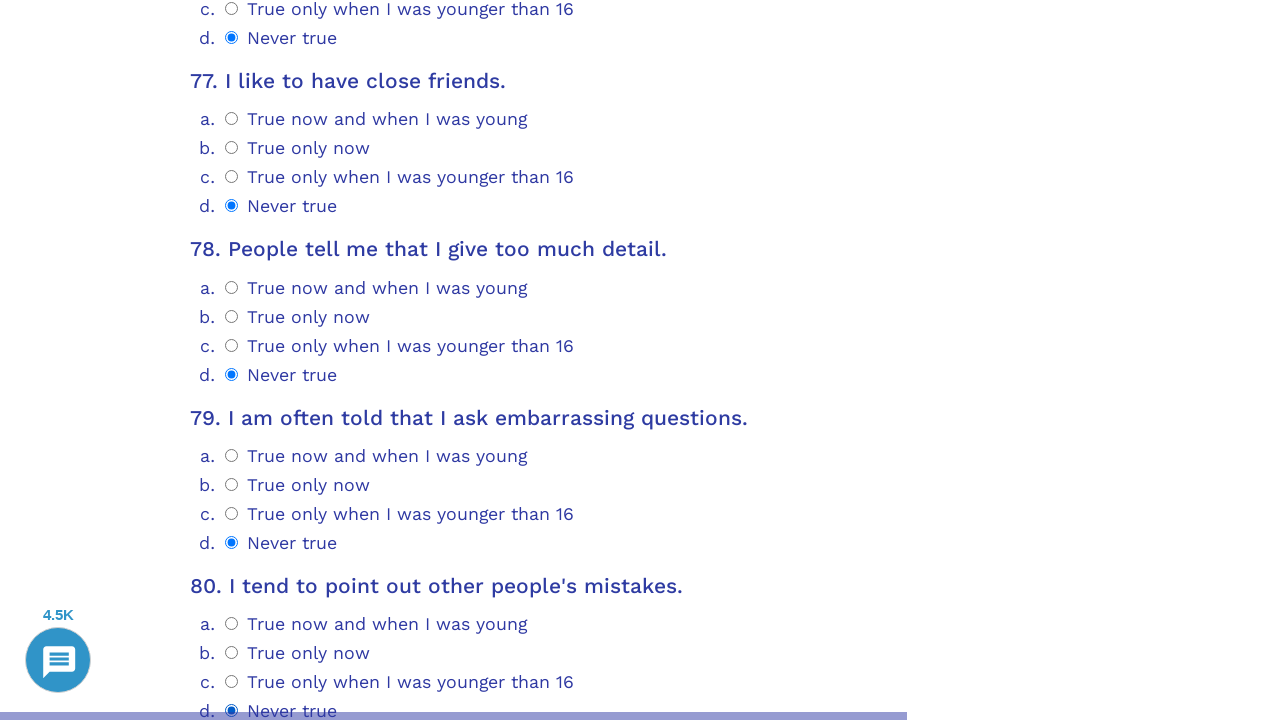